Navigates to a Selenium interview questions page, extracts specific question text, retrieves page title and URL using JavaScript, and finds all elements containing question marks

Starting URL: https://www.softwaretestingmaterial.com/selenium-interview-questions/

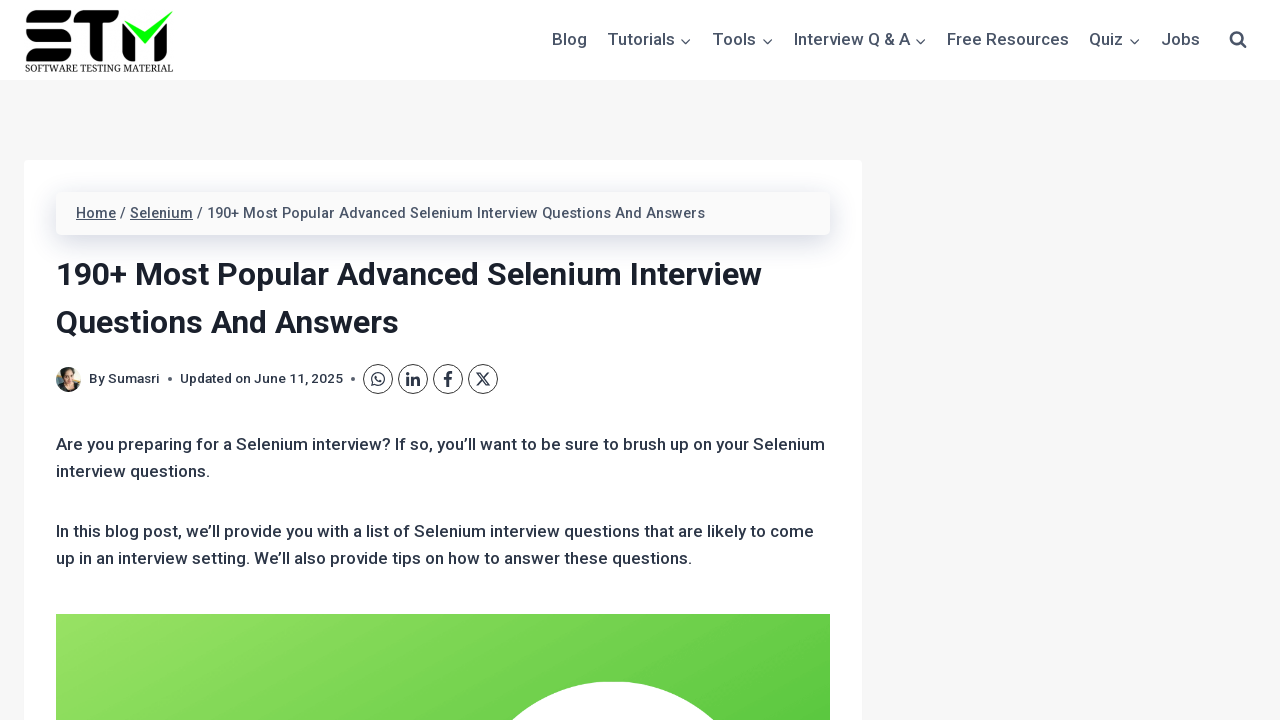

Located specific interview question element using XPath
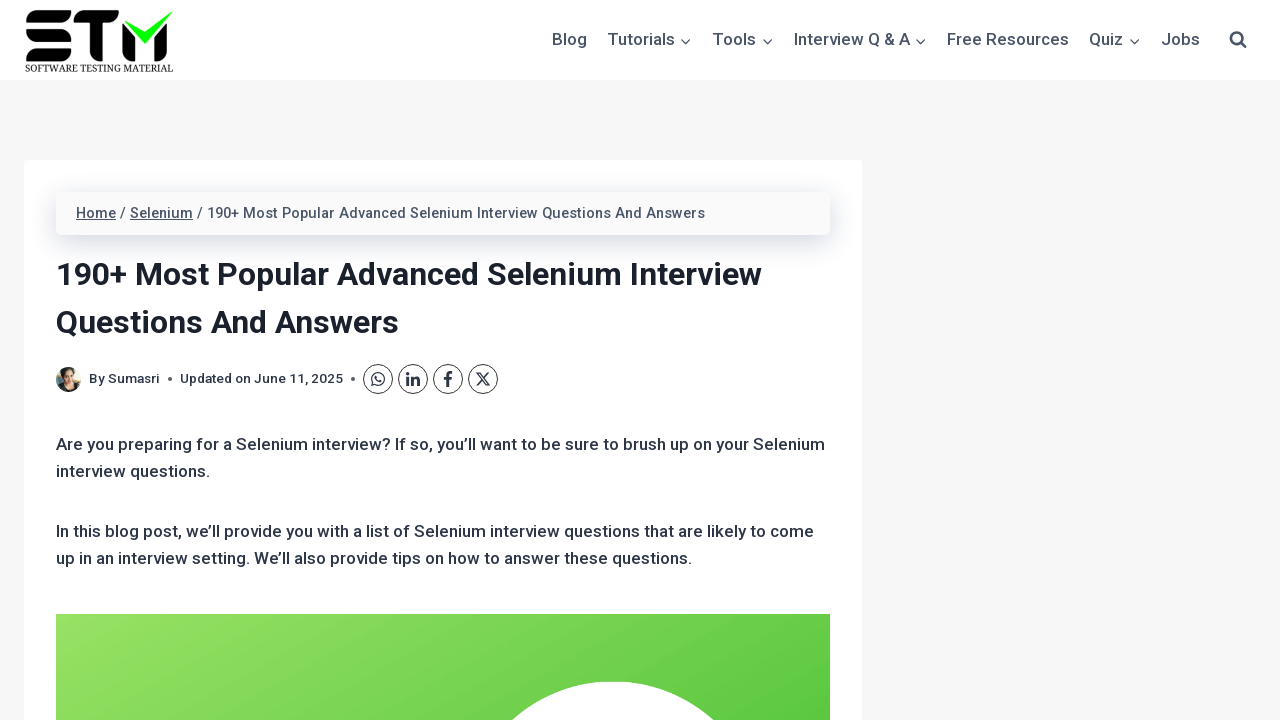

Retrieved page title via JavaScript: 190+ Selenium Interview Questions And Answers (2025)
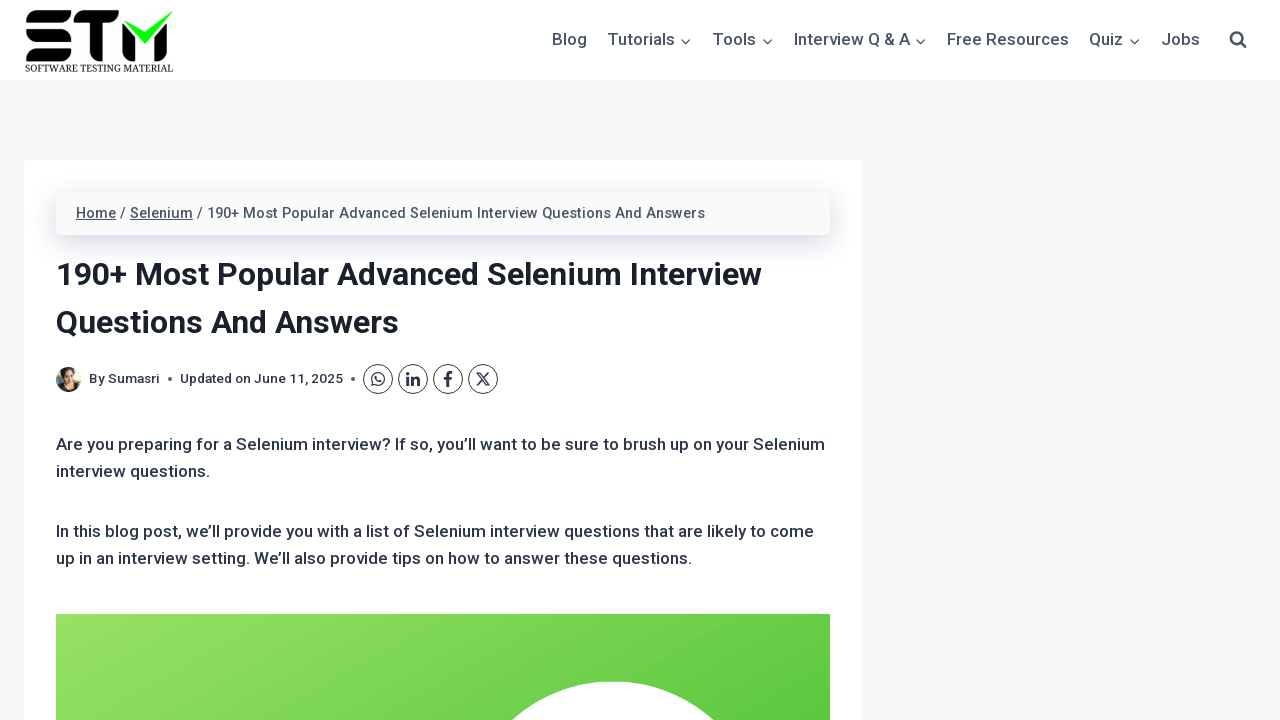

Retrieved page URL via JavaScript: https://www.softwaretestingmaterial.com/selenium-interview-questions/
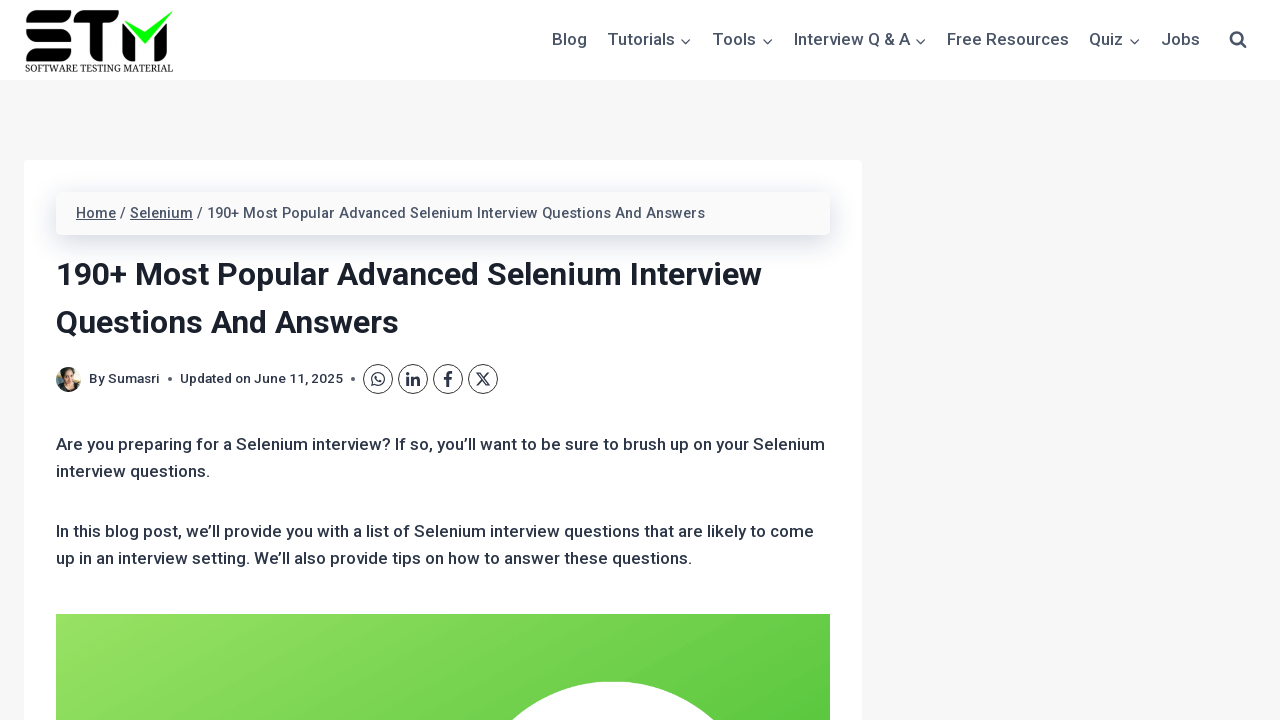

Found 204 elements containing question marks
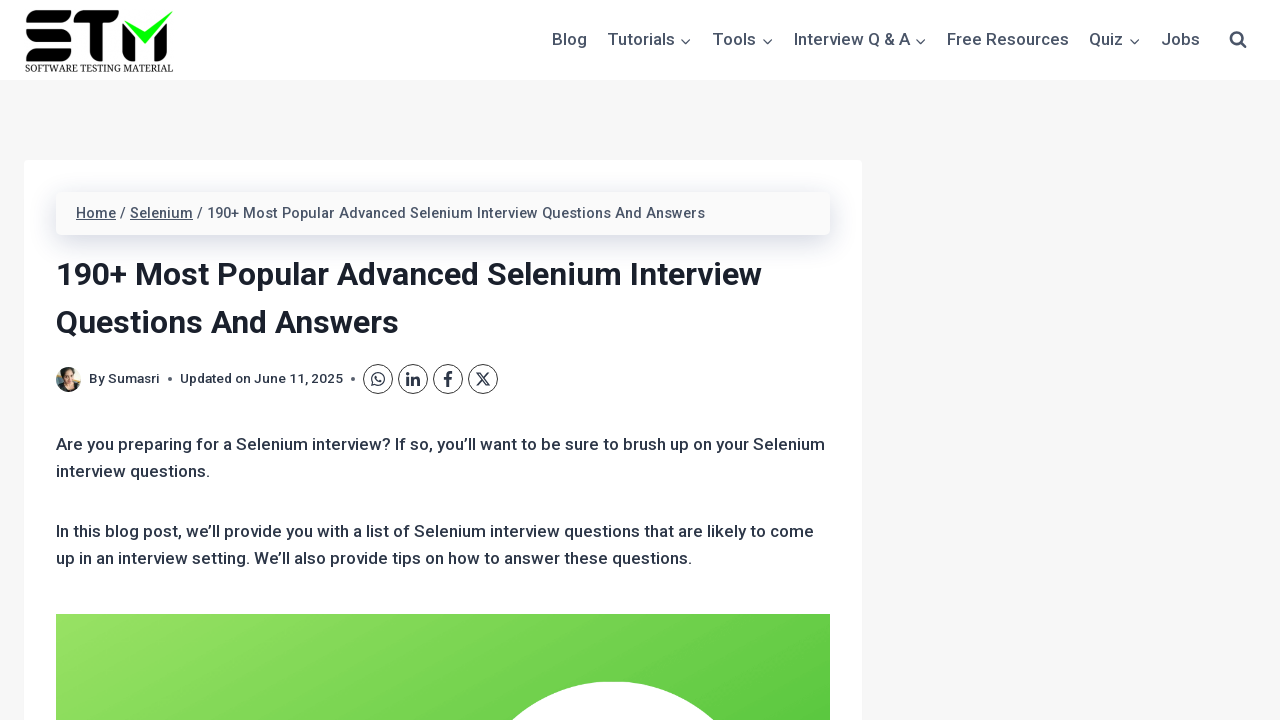

Extracted text content from question element: None
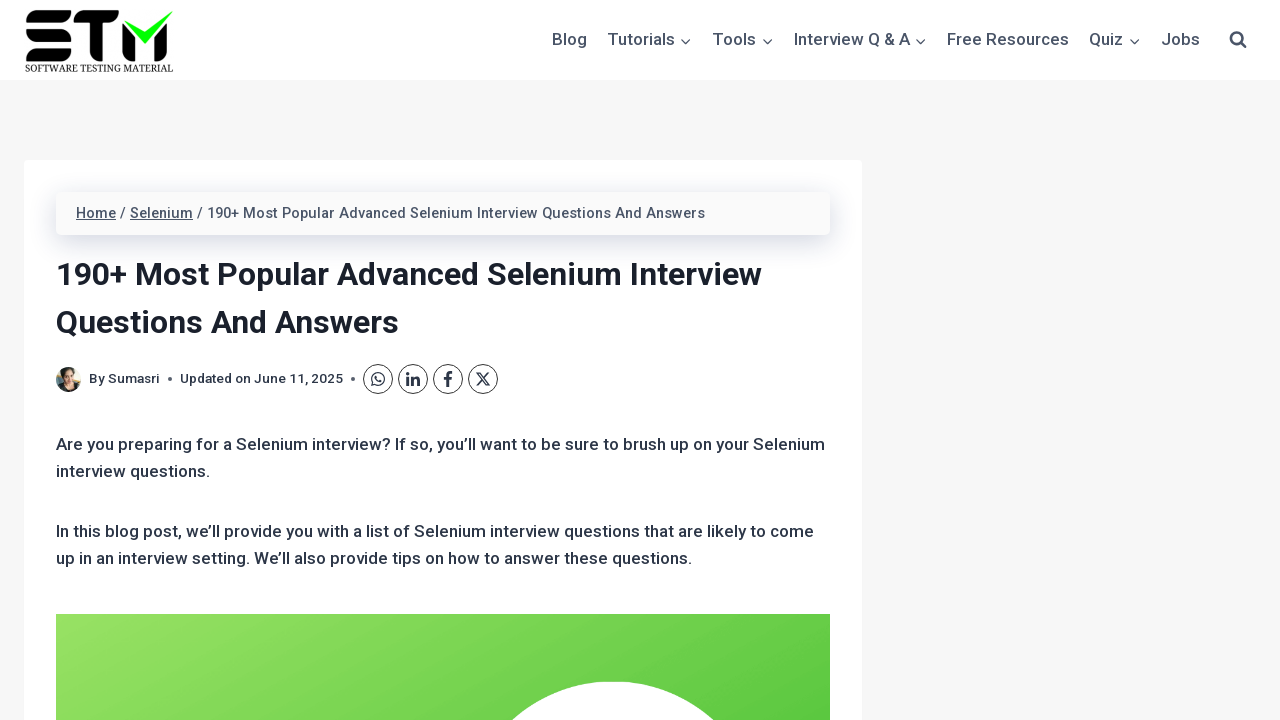

Extracted text content from question element: None
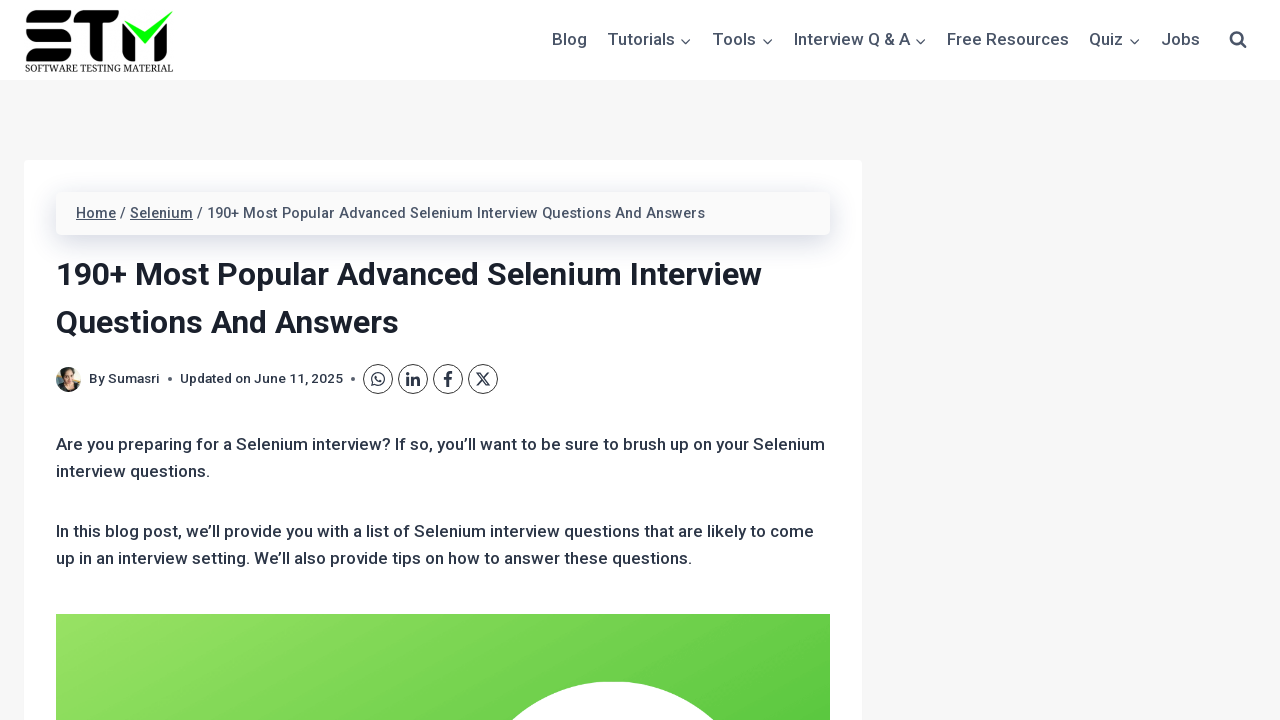

Extracted text content from question element: None
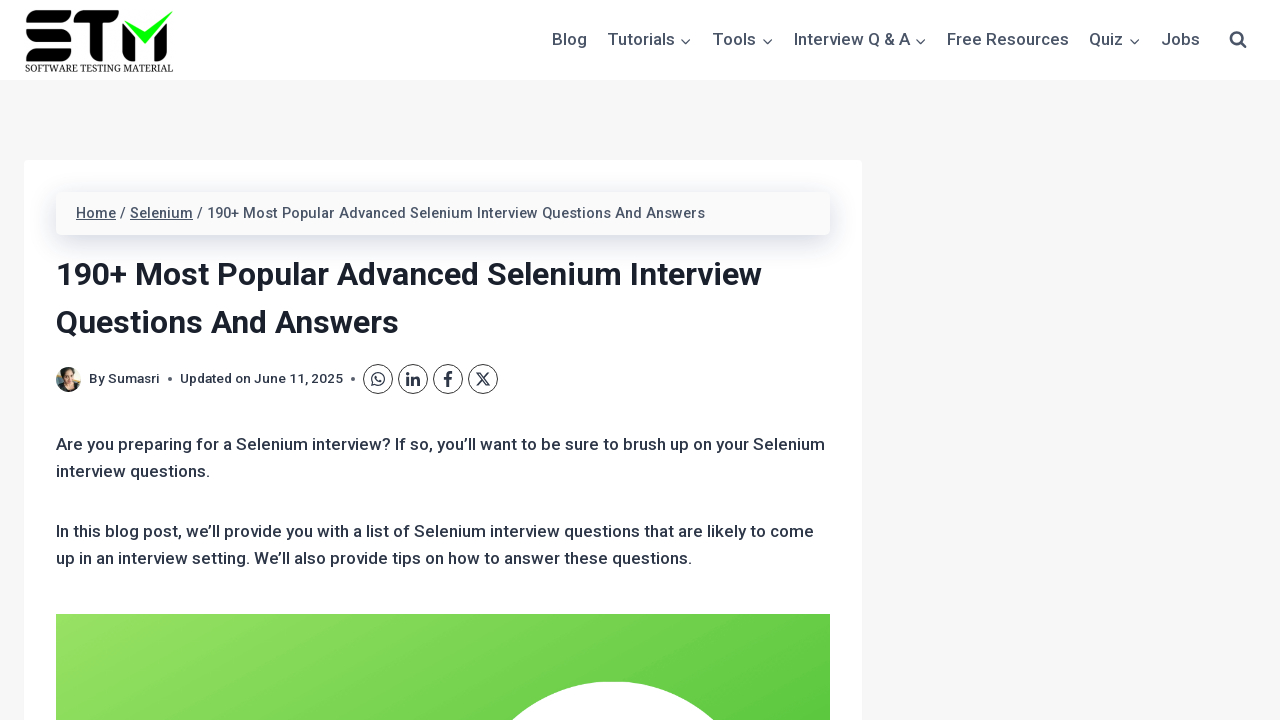

Extracted text content from question element: None
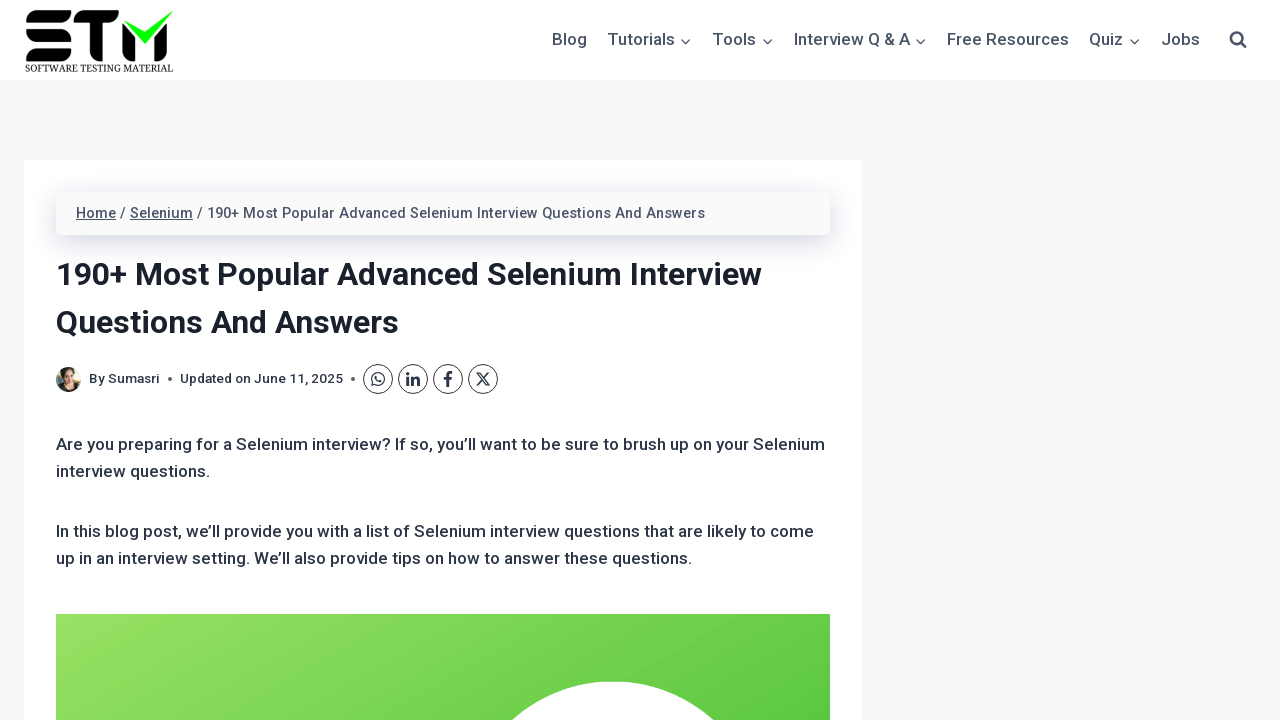

Extracted text content from question element: None
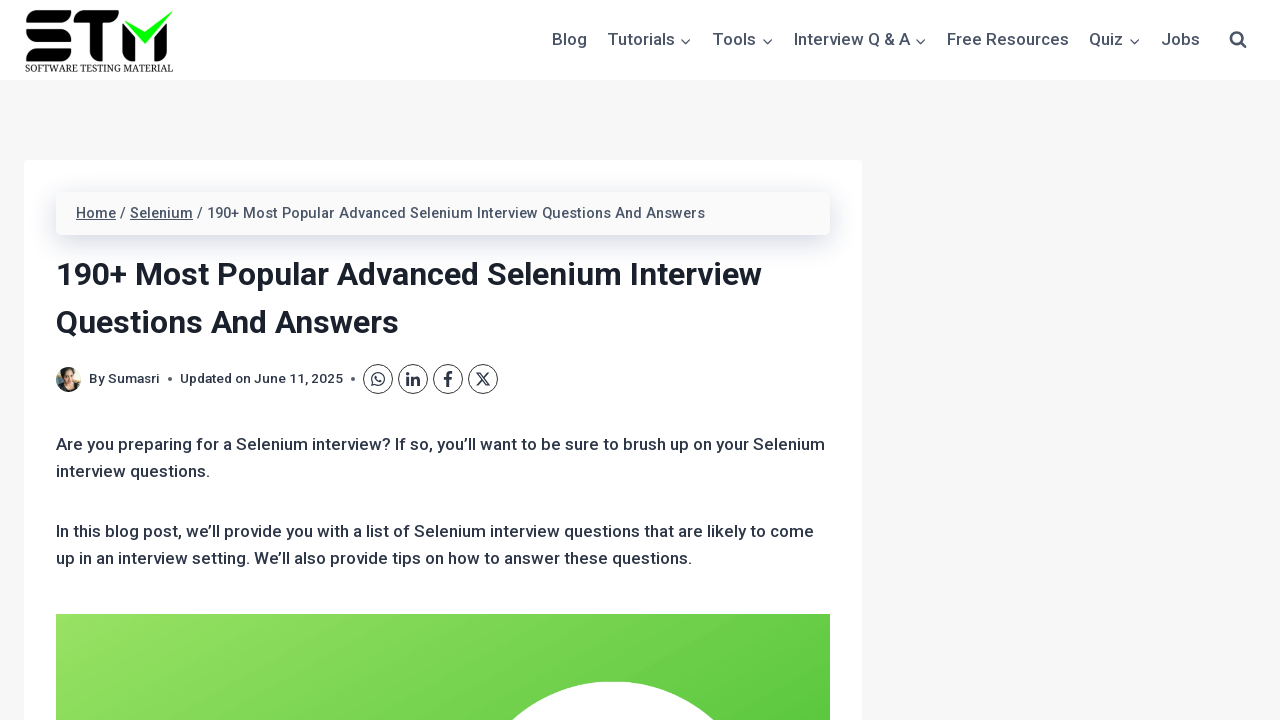

Extracted text content from question element: None
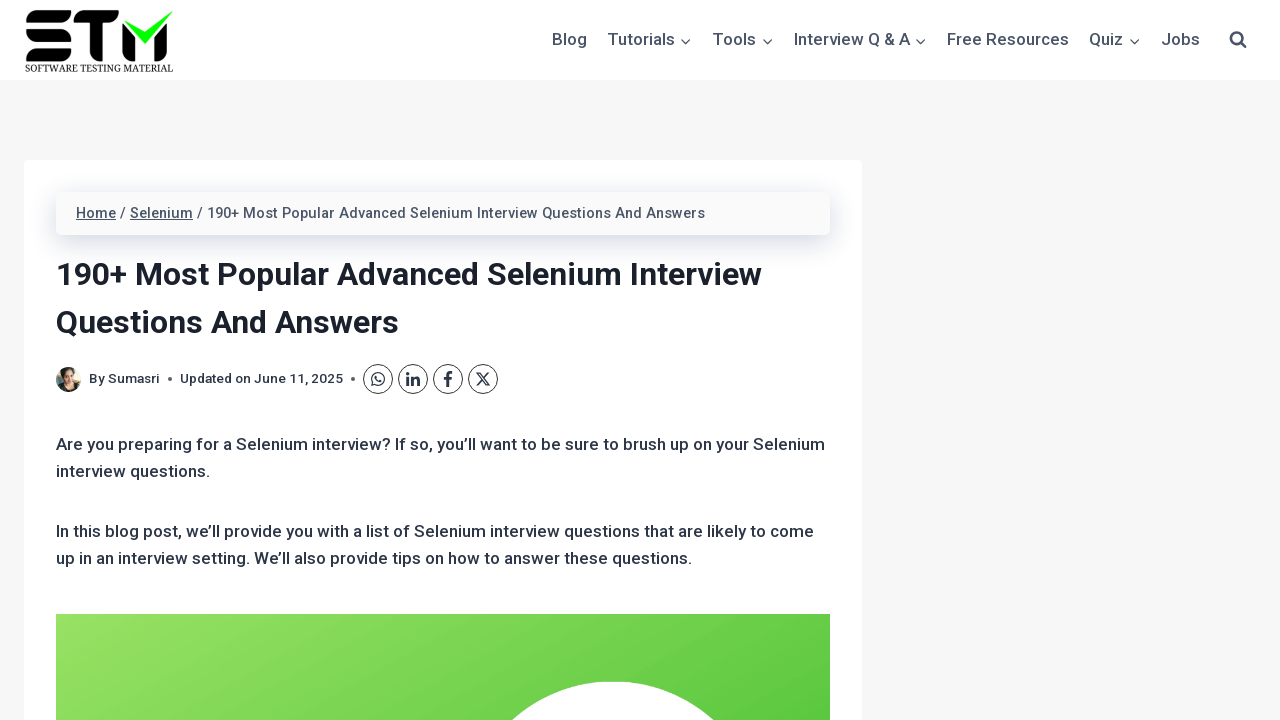

Extracted text content from question element: None
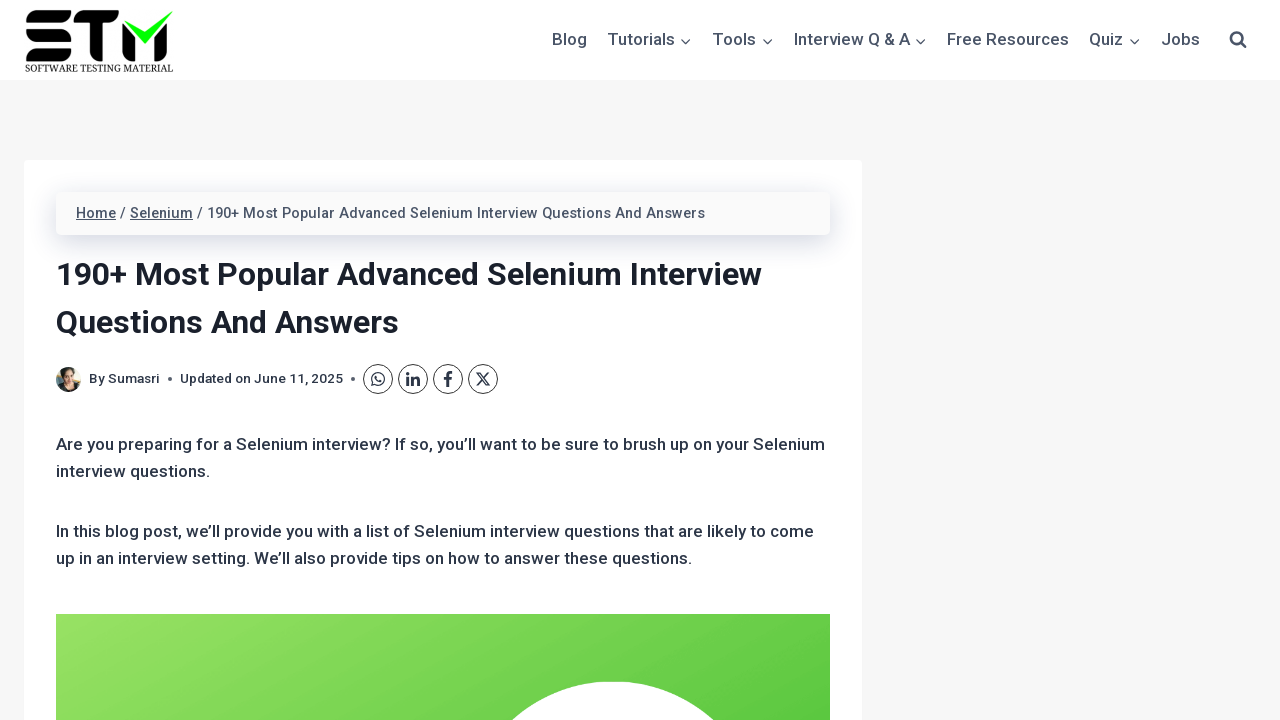

Extracted text content from question element: None
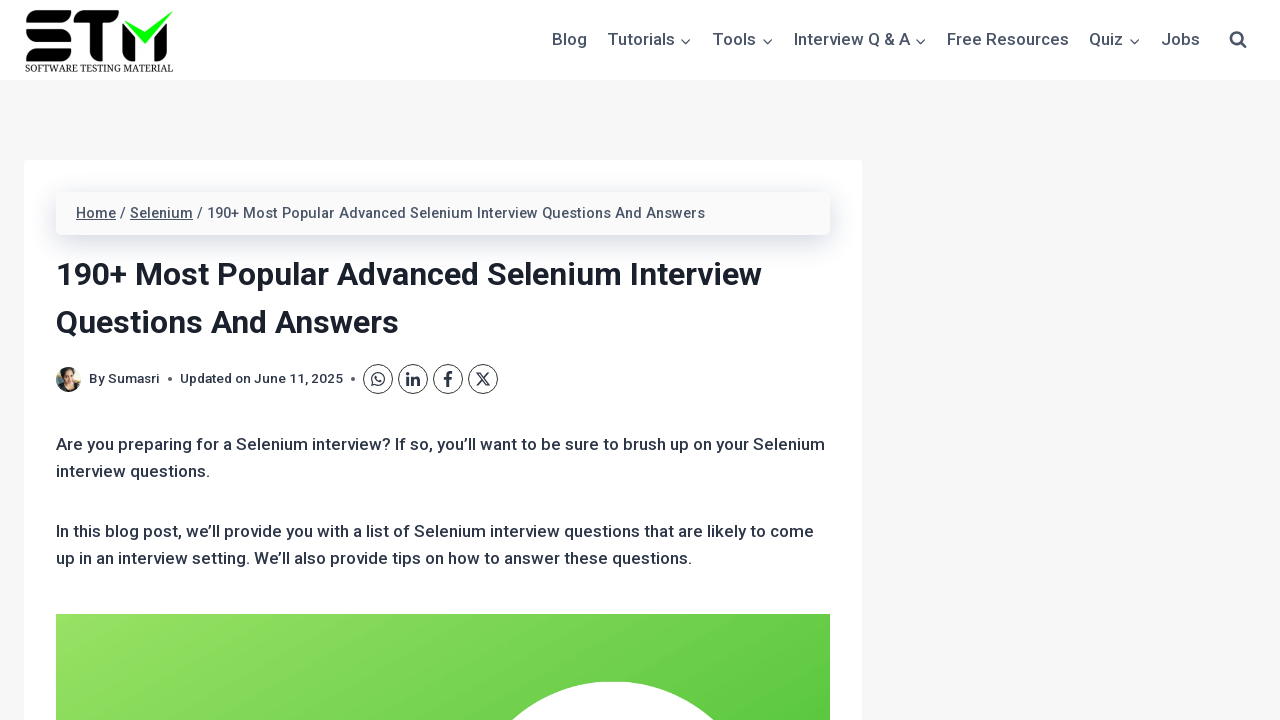

Extracted text content from question element: None
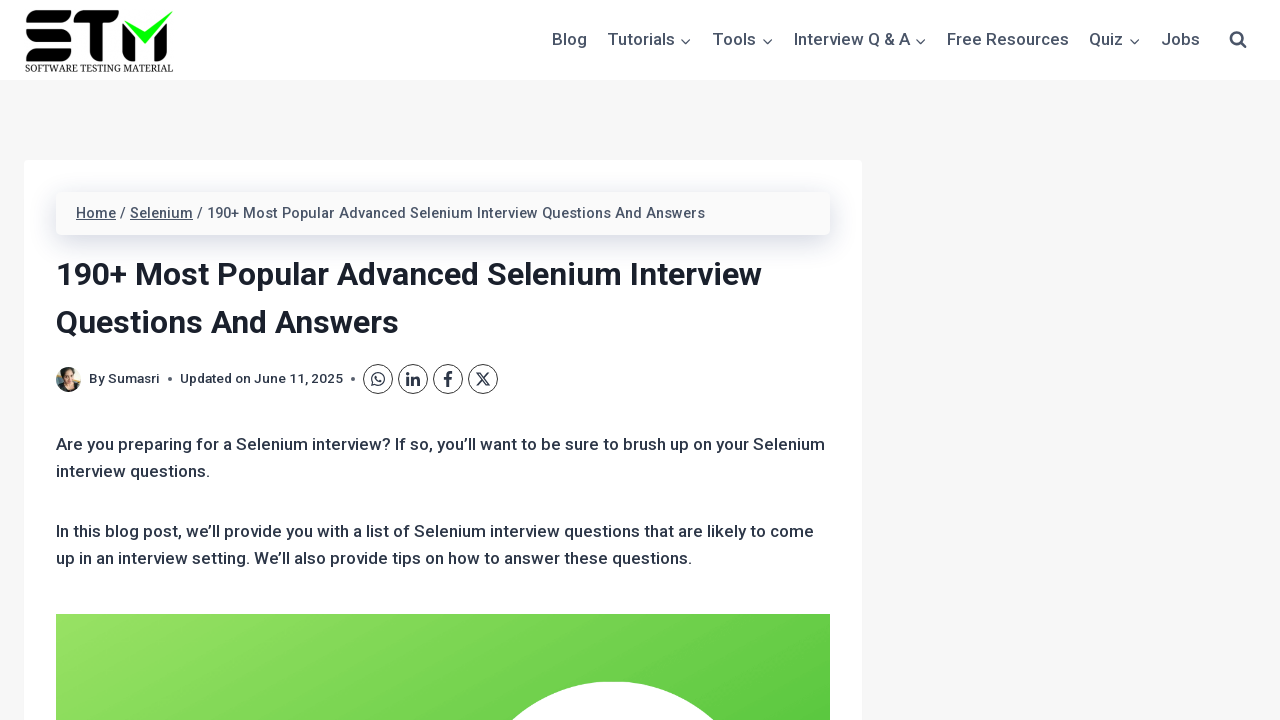

Extracted text content from question element: None
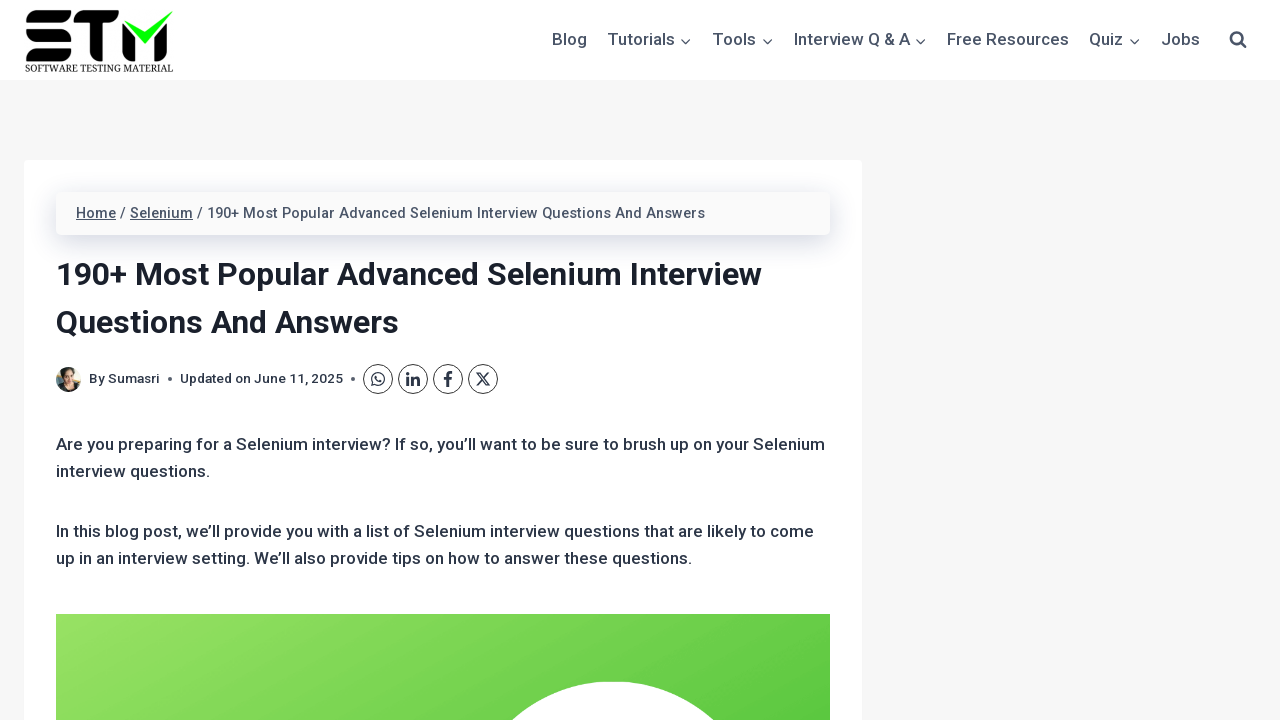

Extracted text content from question element: None
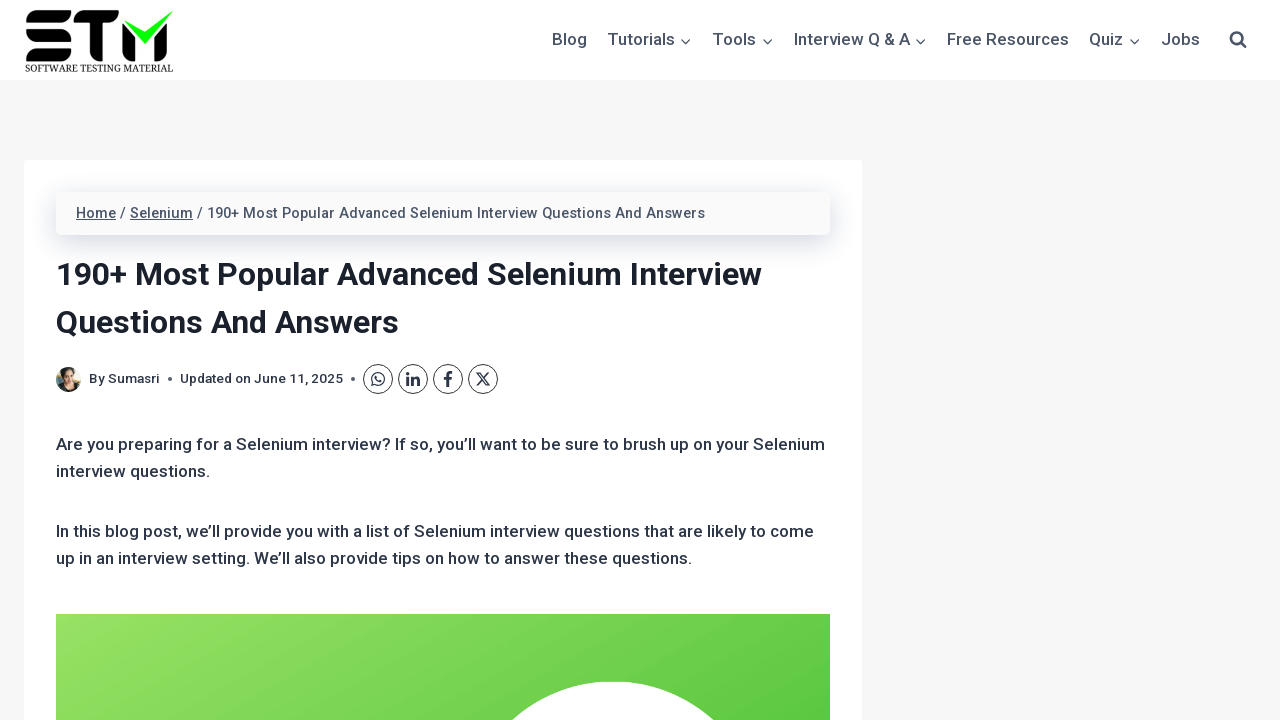

Extracted text content from question element: None
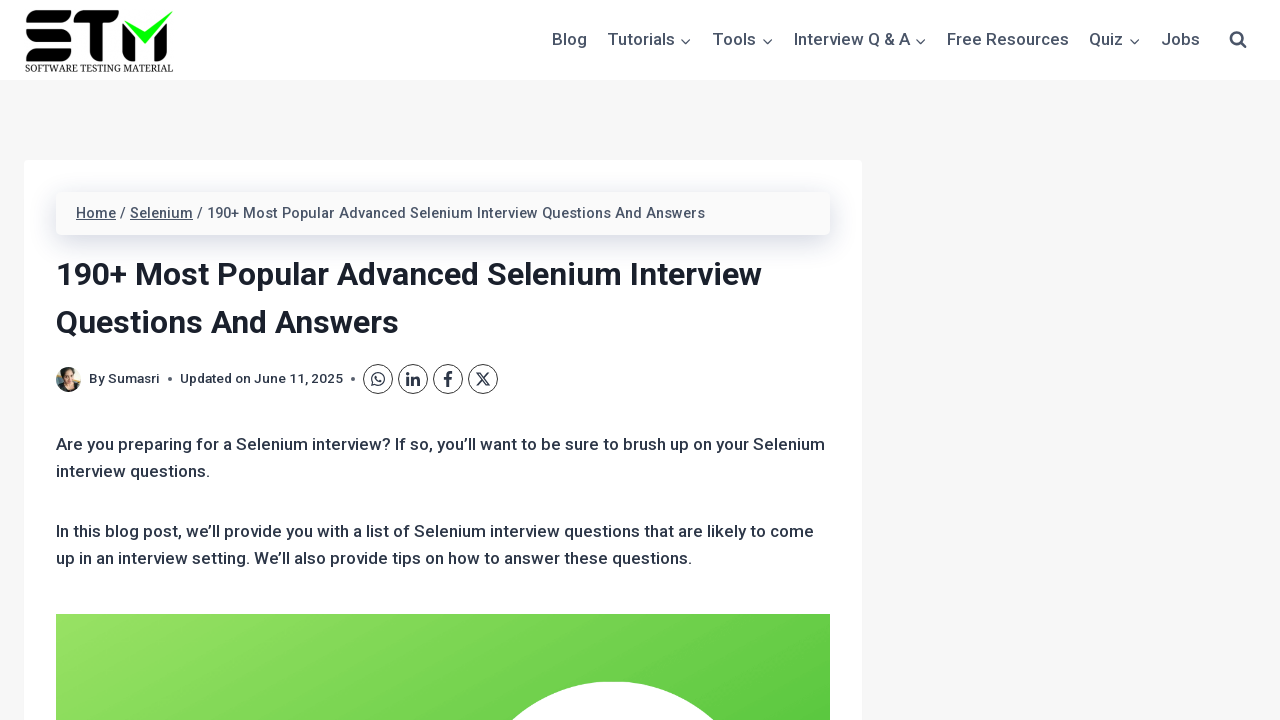

Extracted text content from question element: None
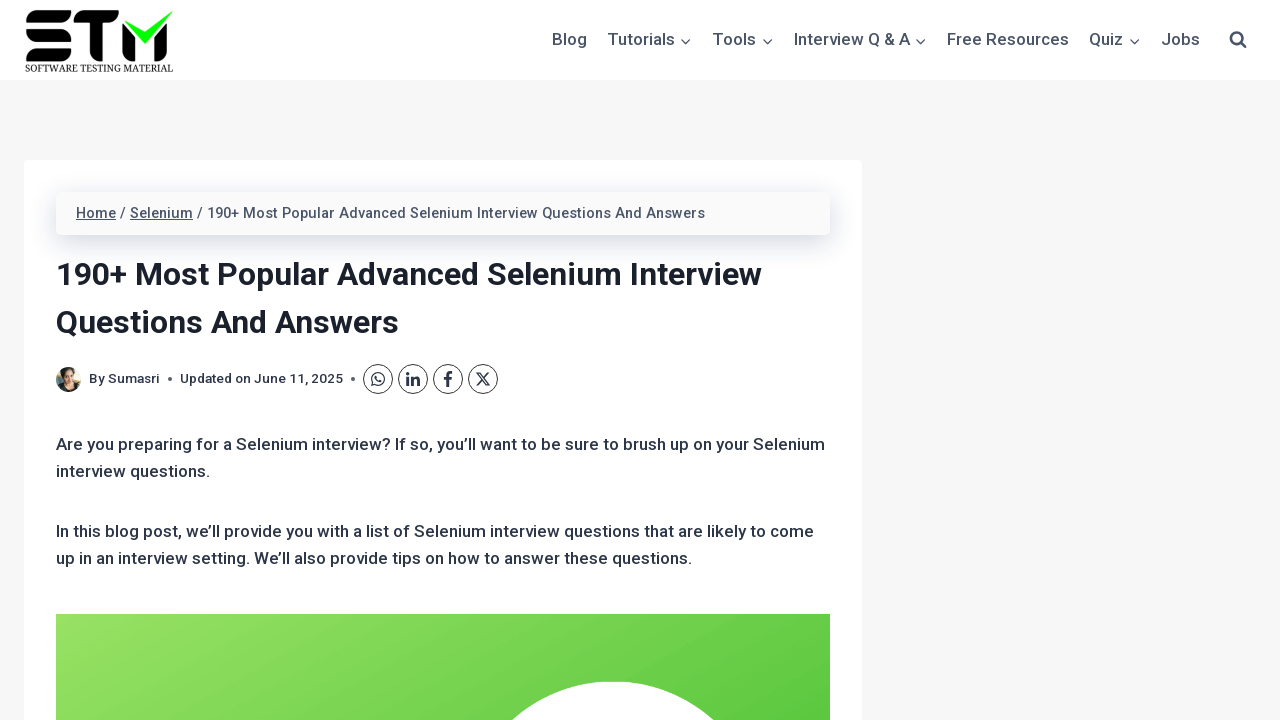

Extracted text content from question element: None
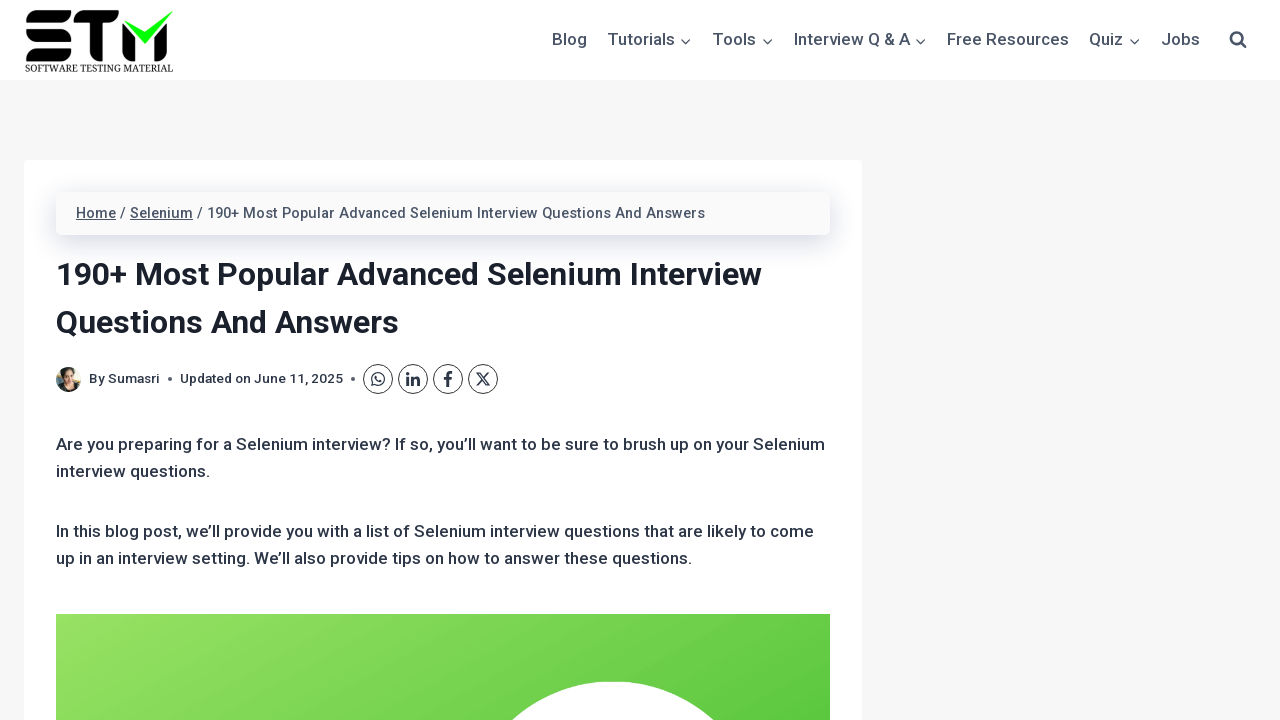

Extracted text content from question element: None
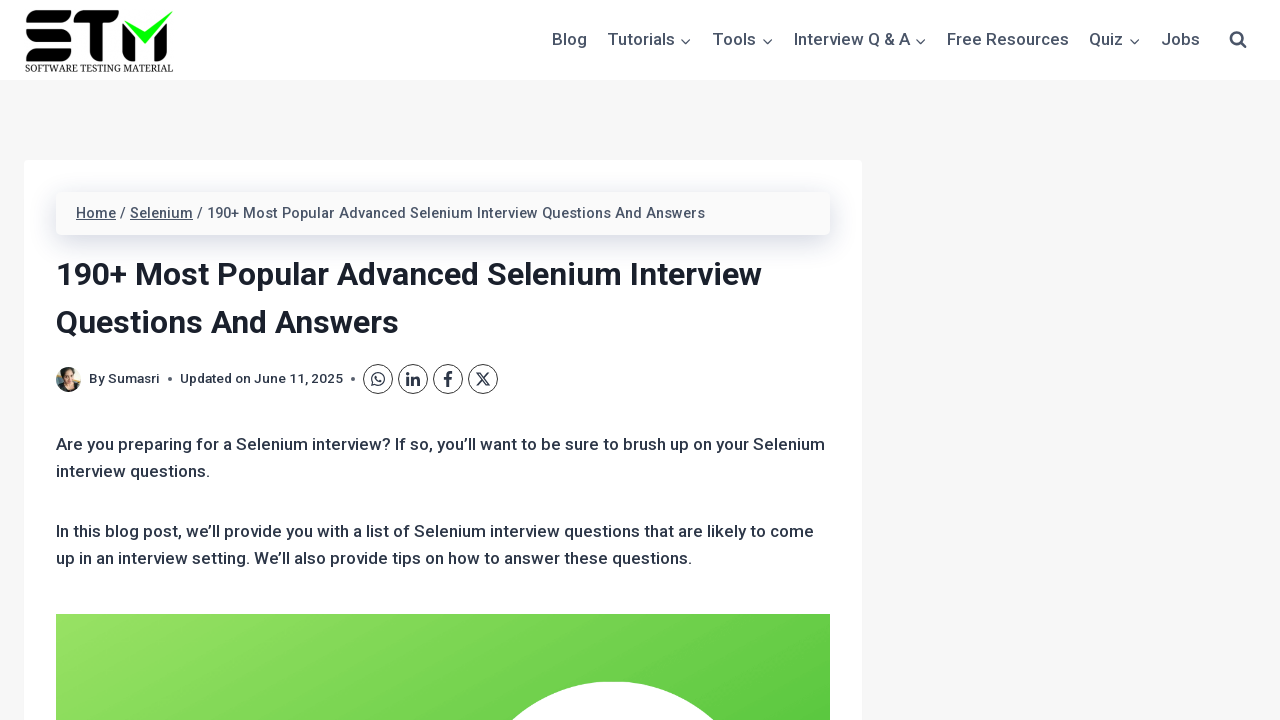

Extracted text content from question element: None
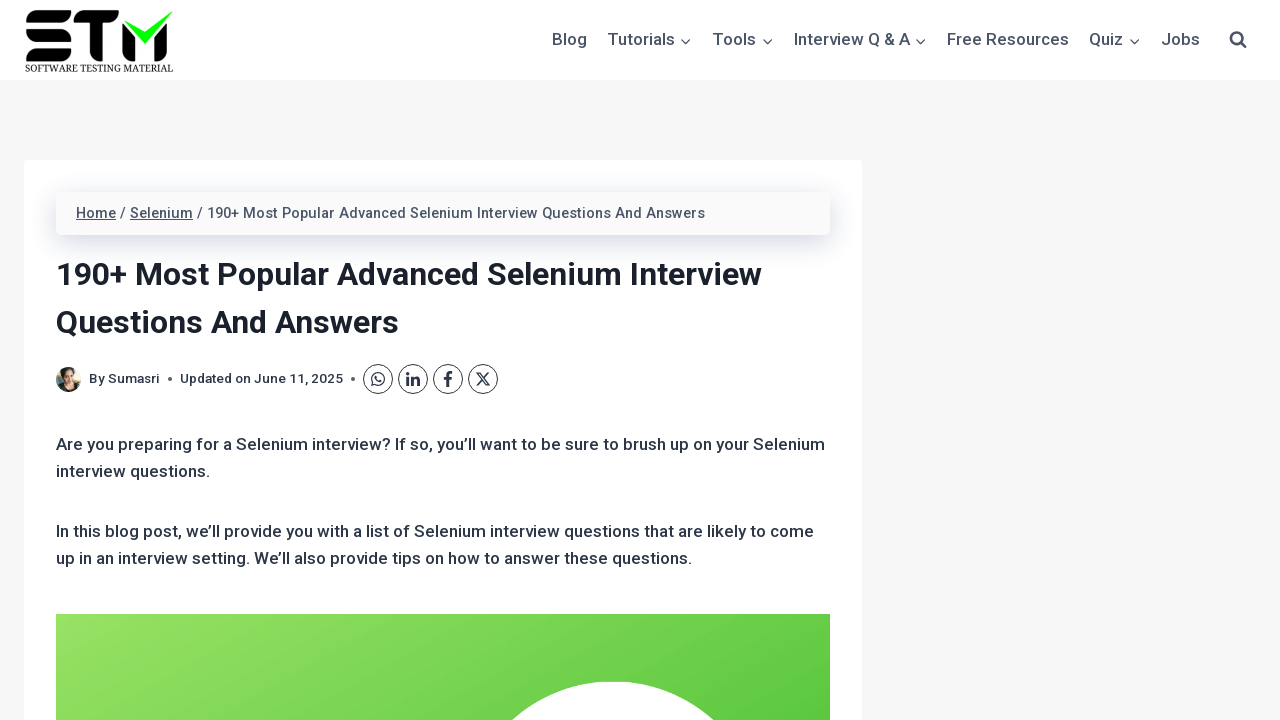

Extracted text content from question element: None
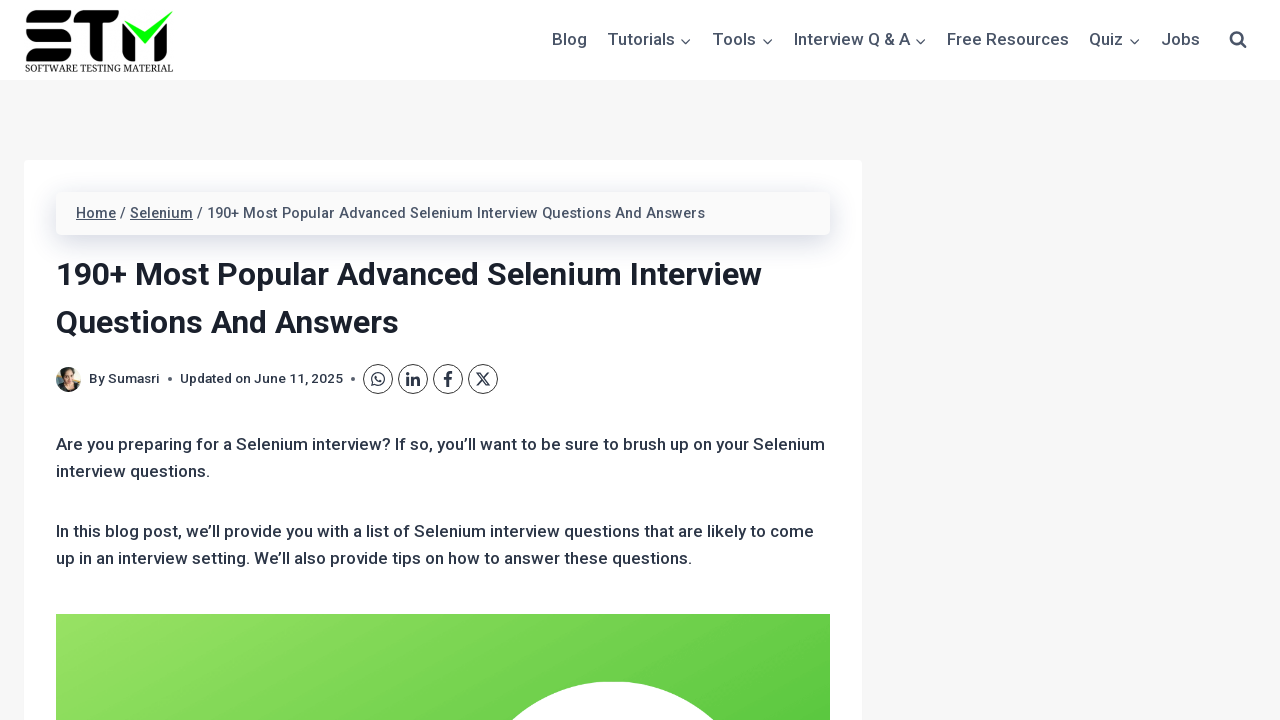

Extracted text content from question element: None
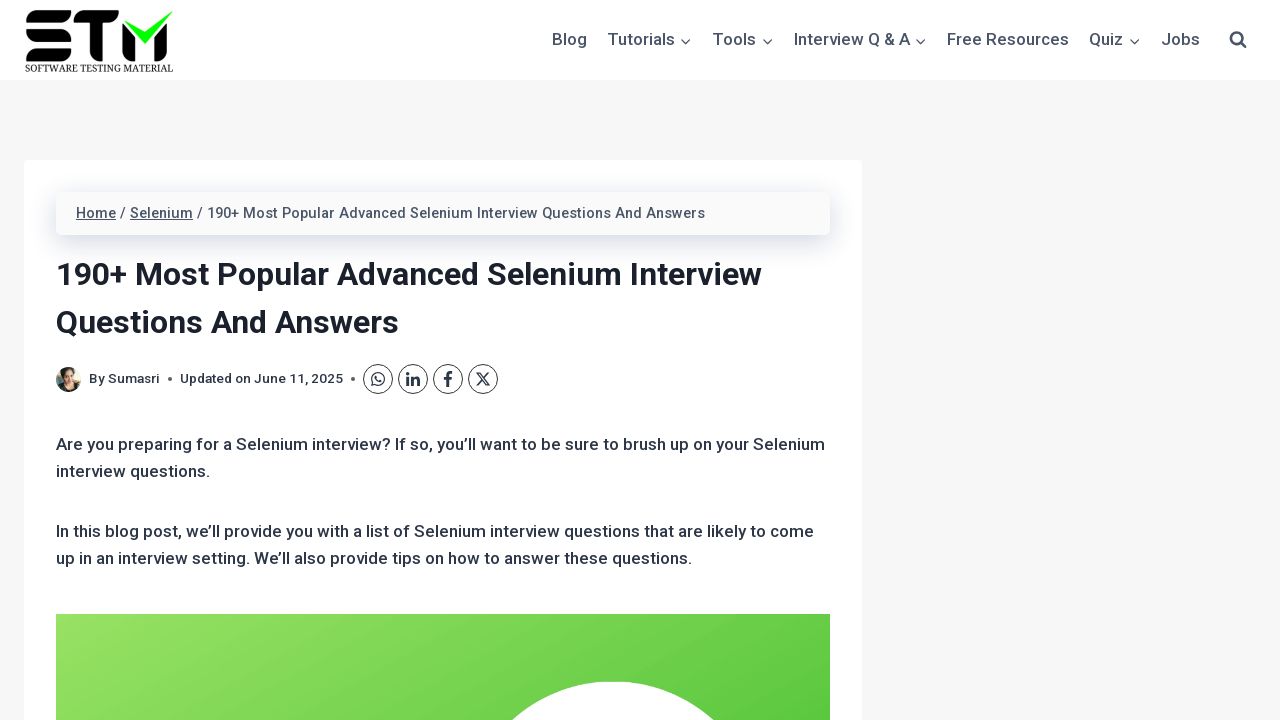

Extracted text content from question element: None
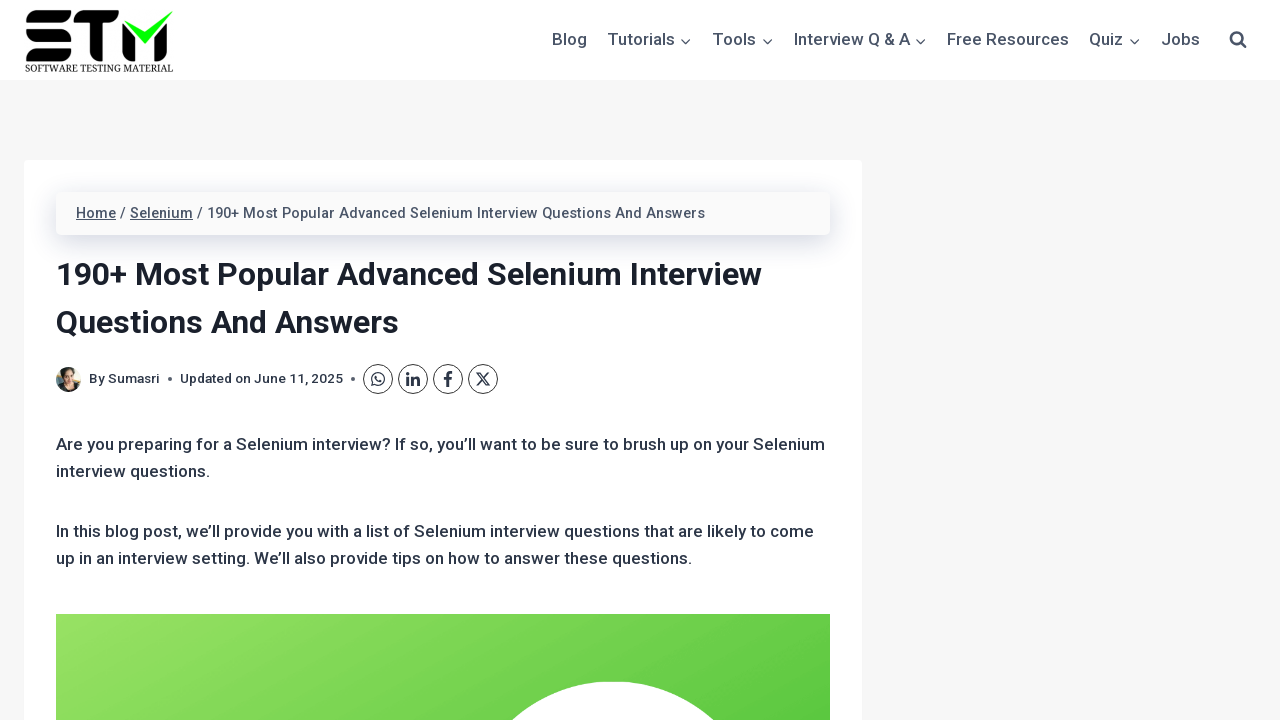

Extracted text content from question element: None
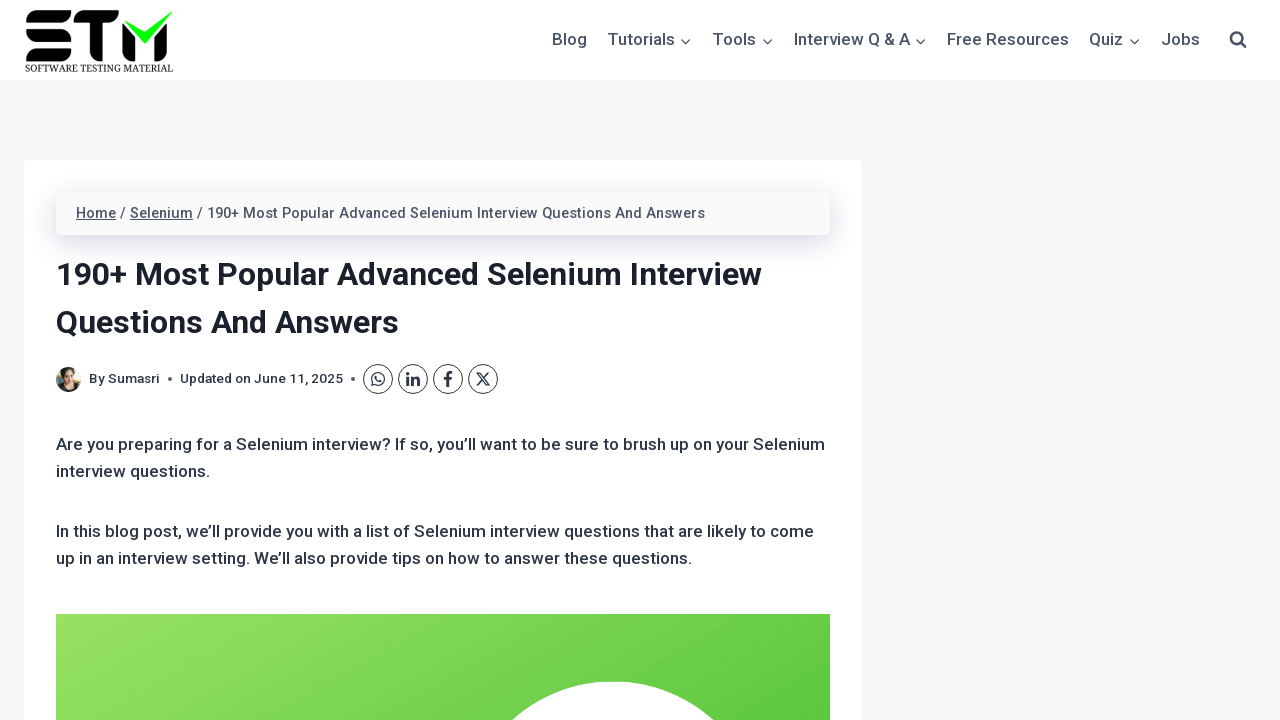

Extracted text content from question element: None
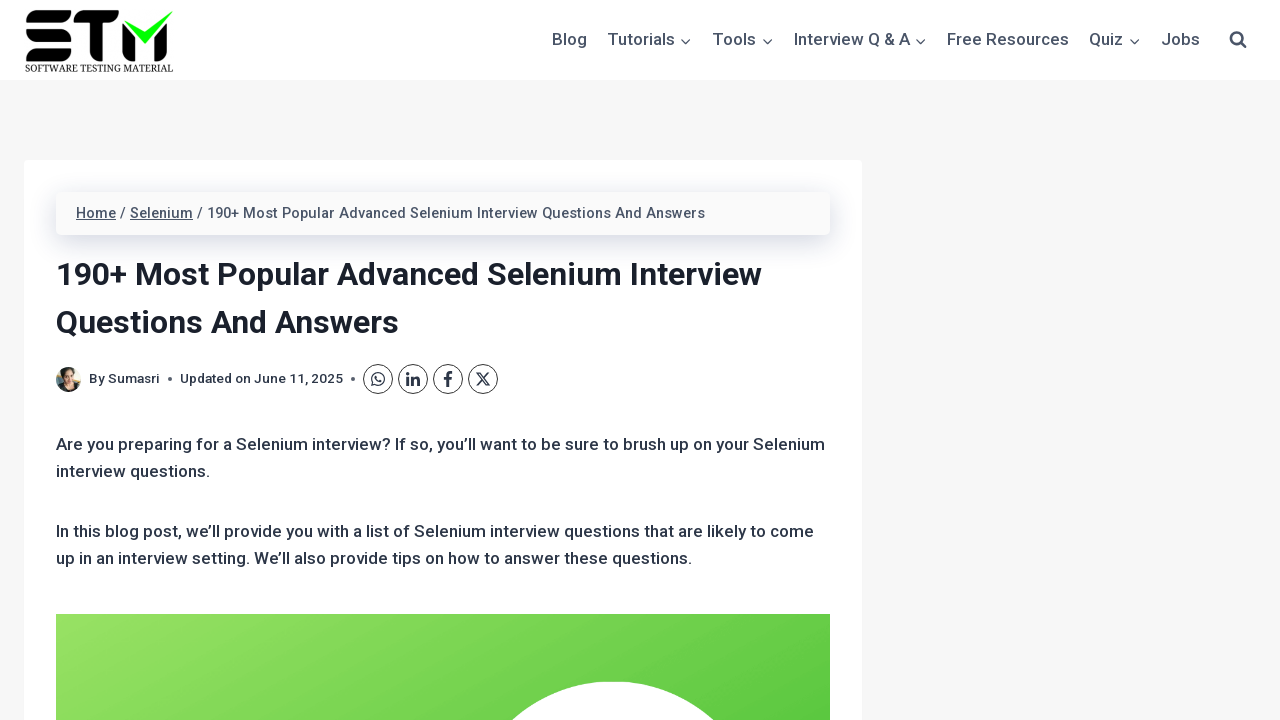

Extracted text content from question element: None
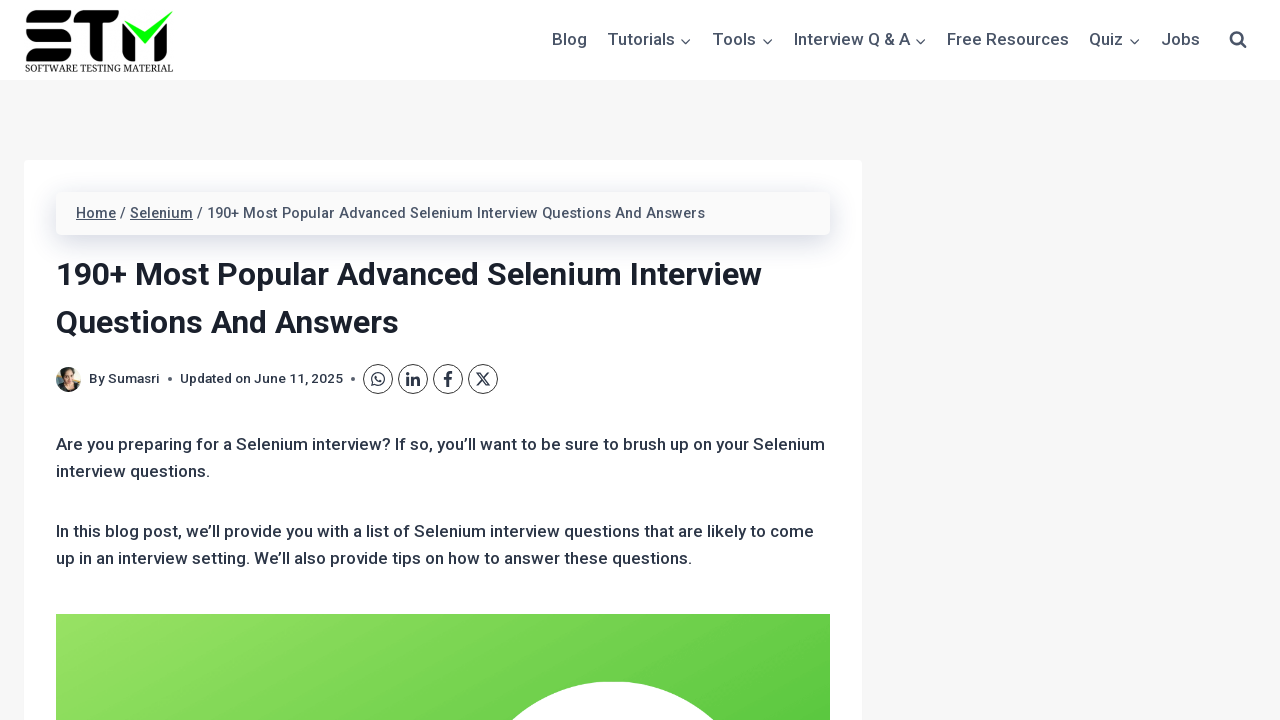

Extracted text content from question element: None
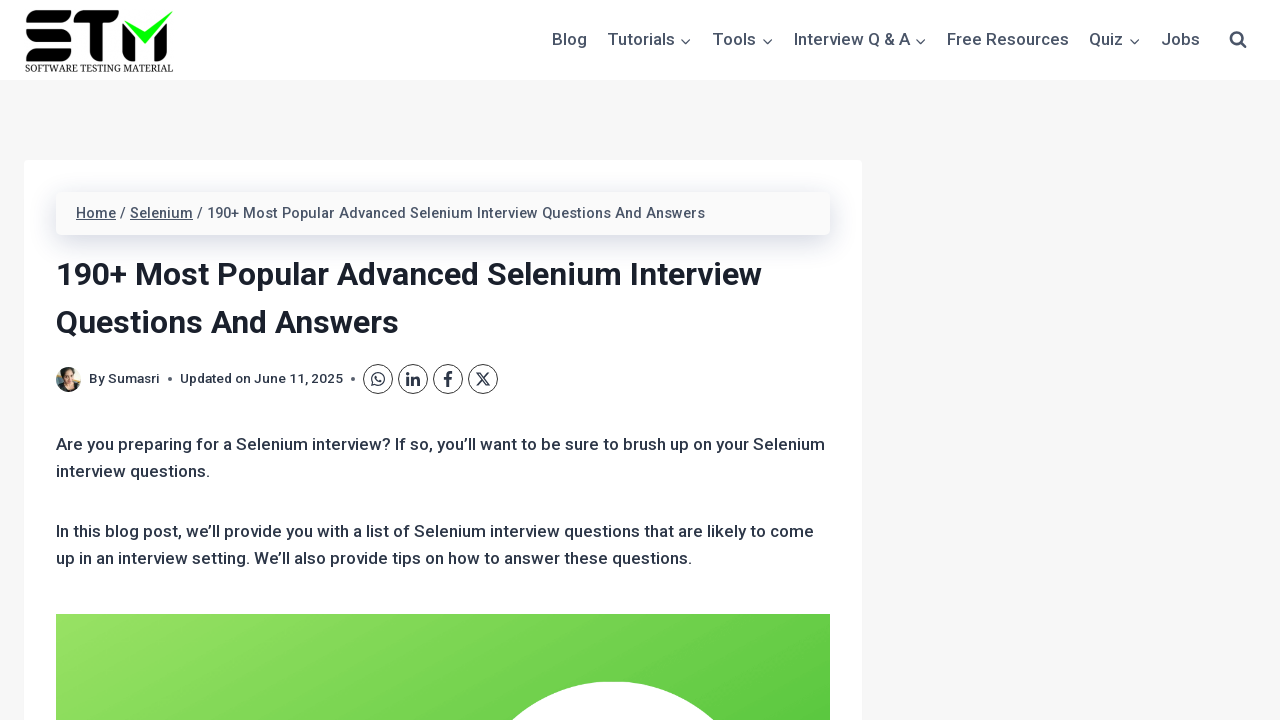

Extracted text content from question element: None
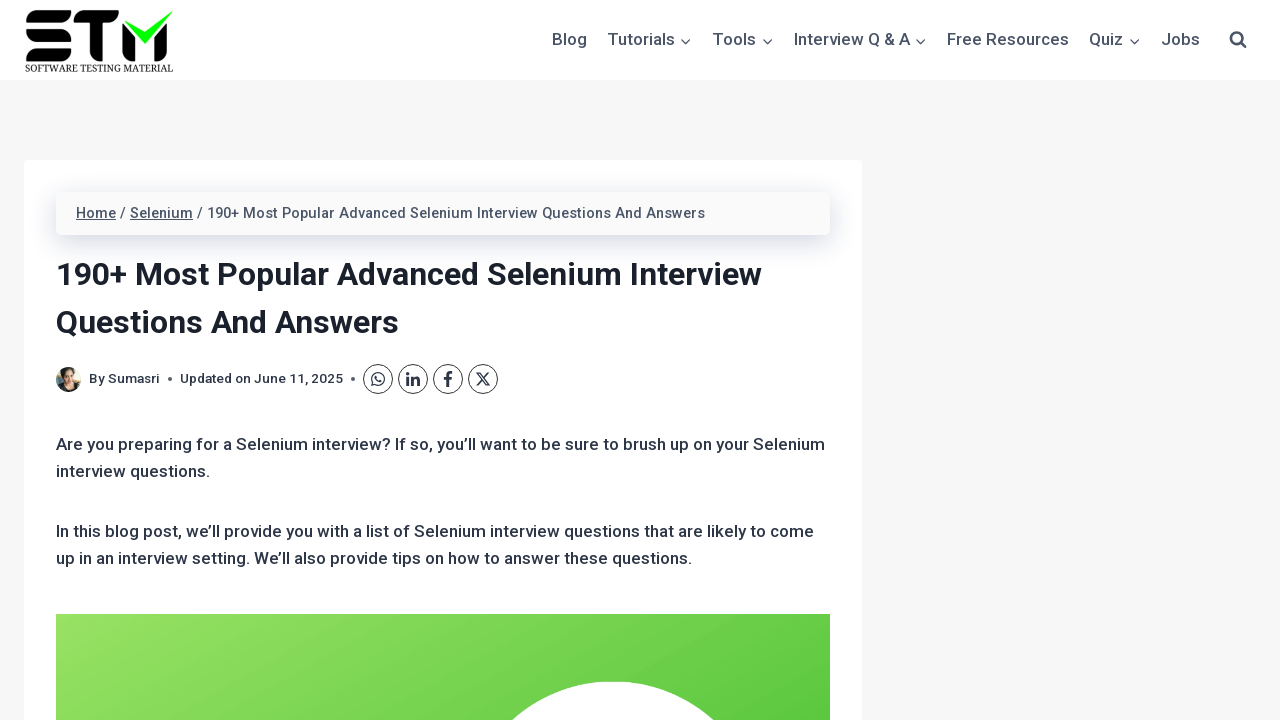

Extracted text content from question element: None
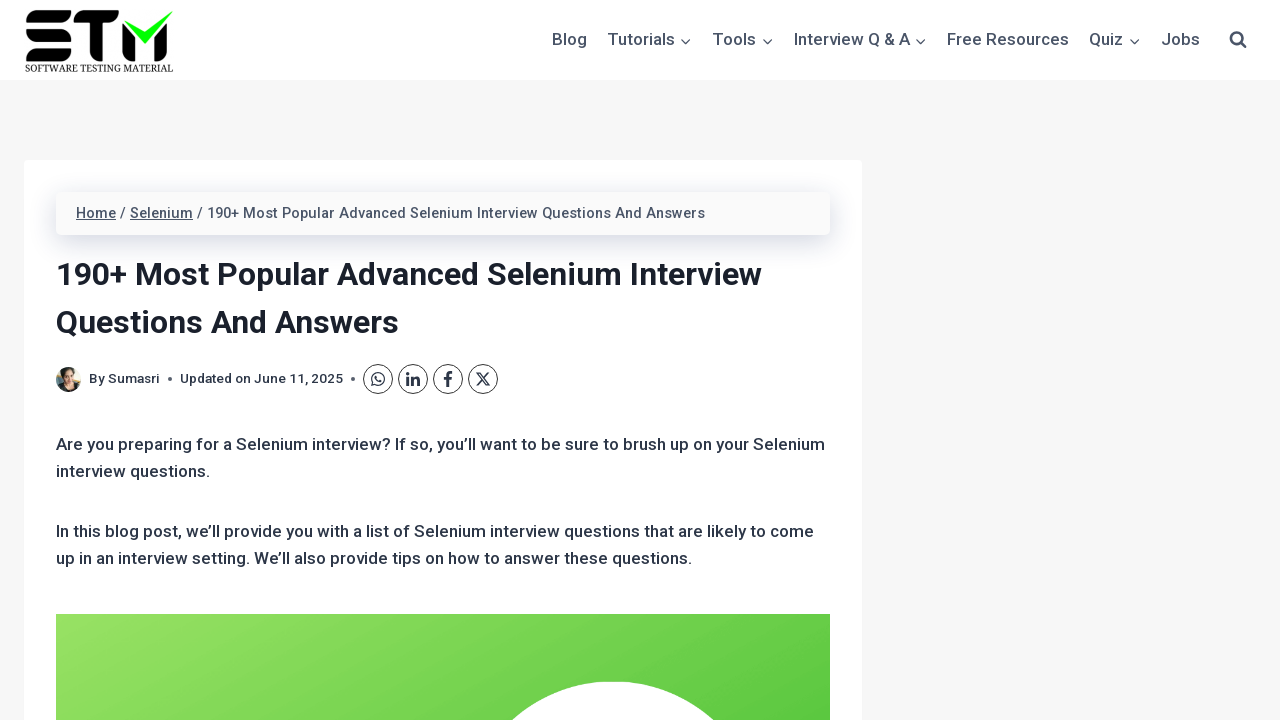

Extracted text content from question element: None
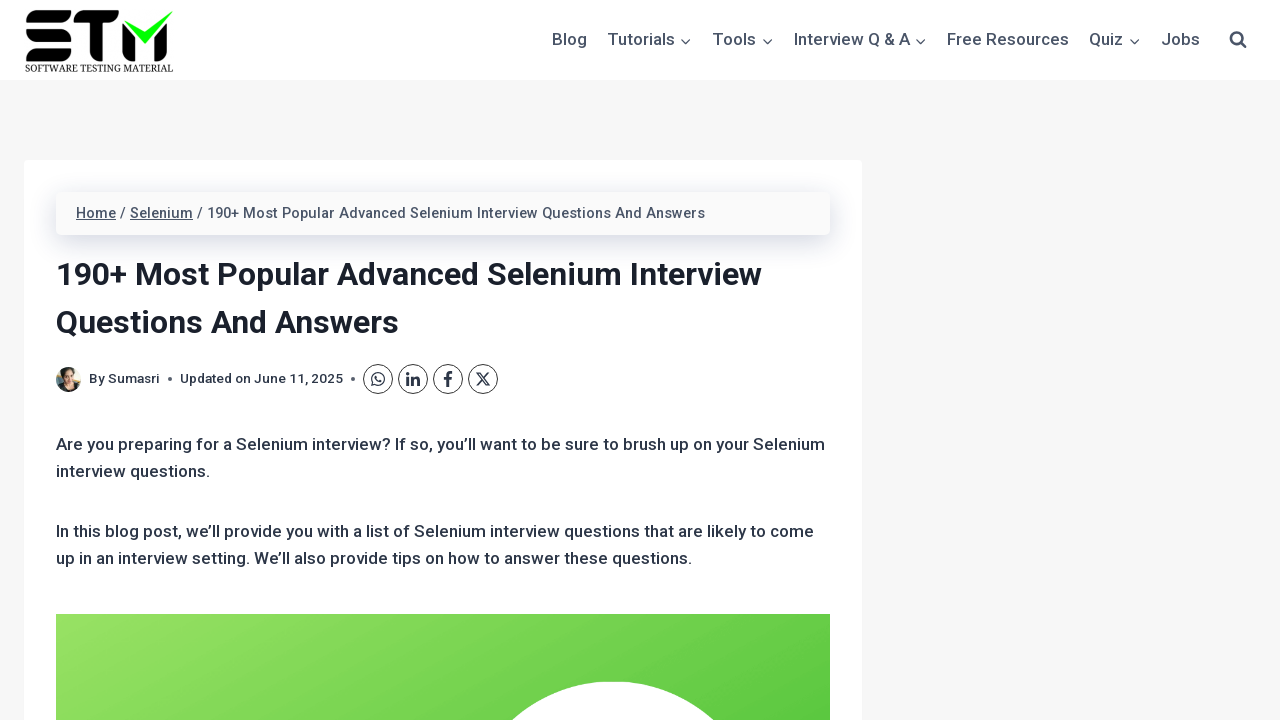

Extracted text content from question element: None
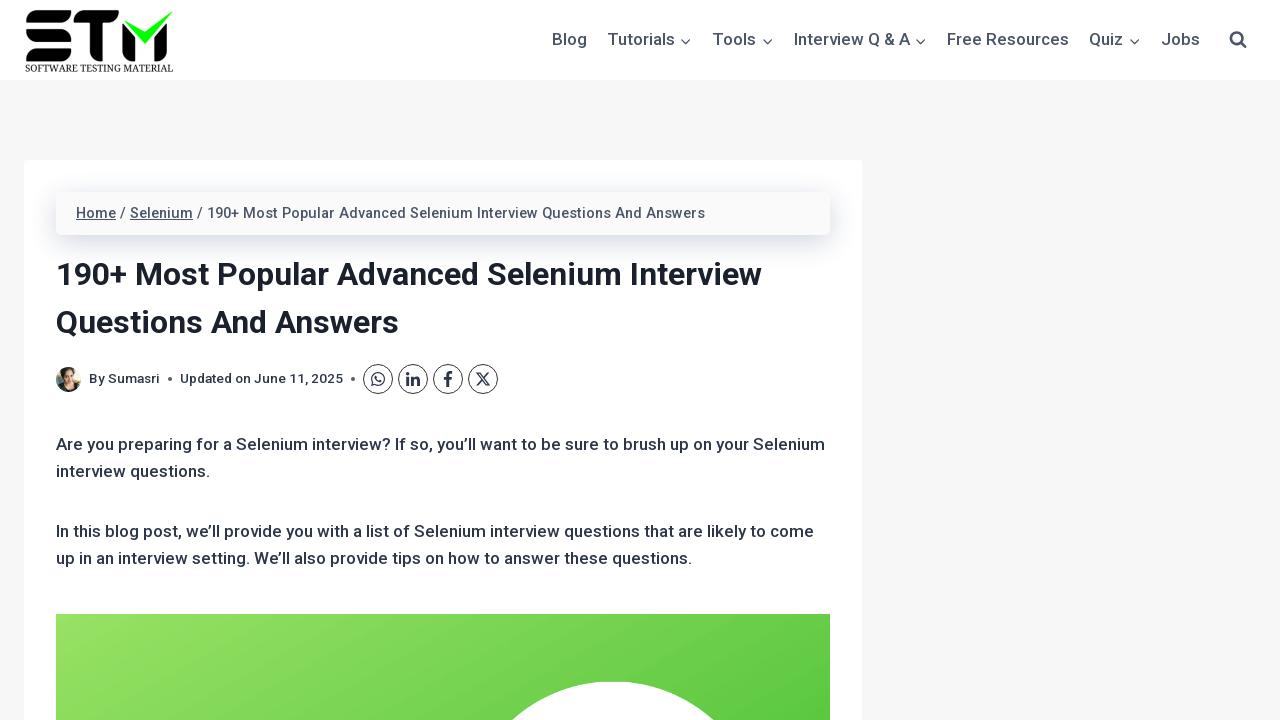

Extracted text content from question element: None
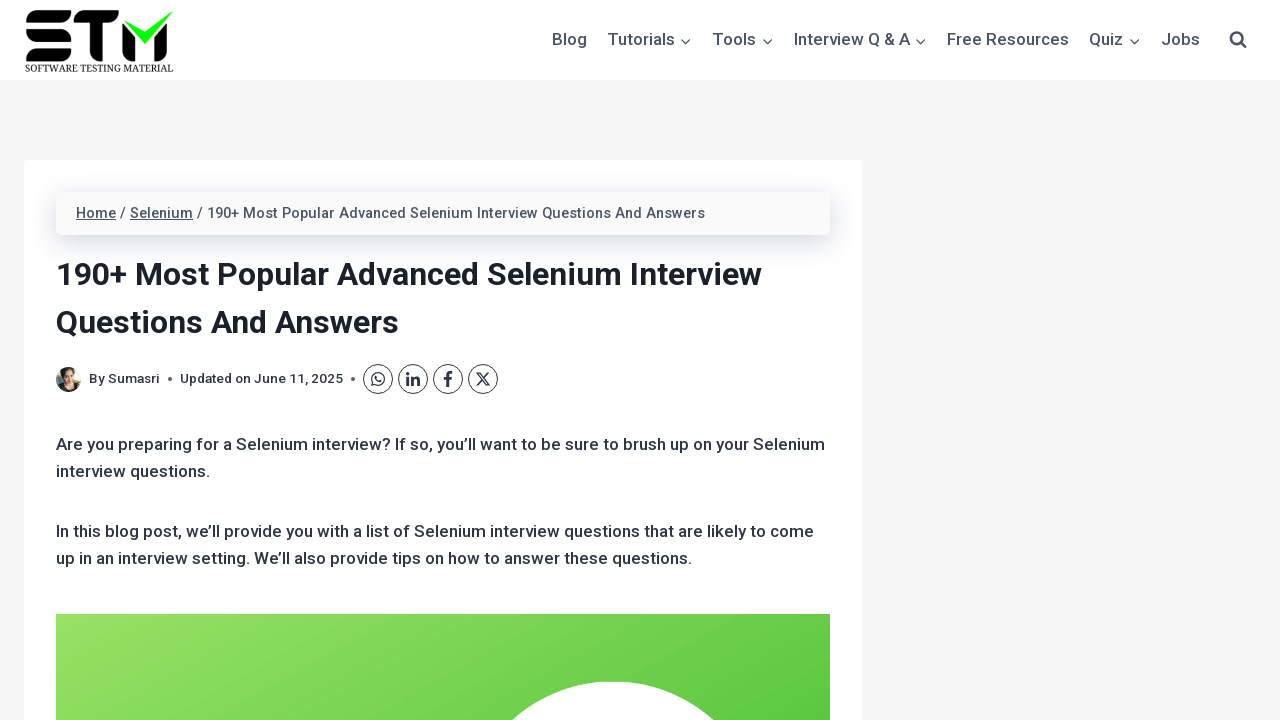

Extracted text content from question element: None
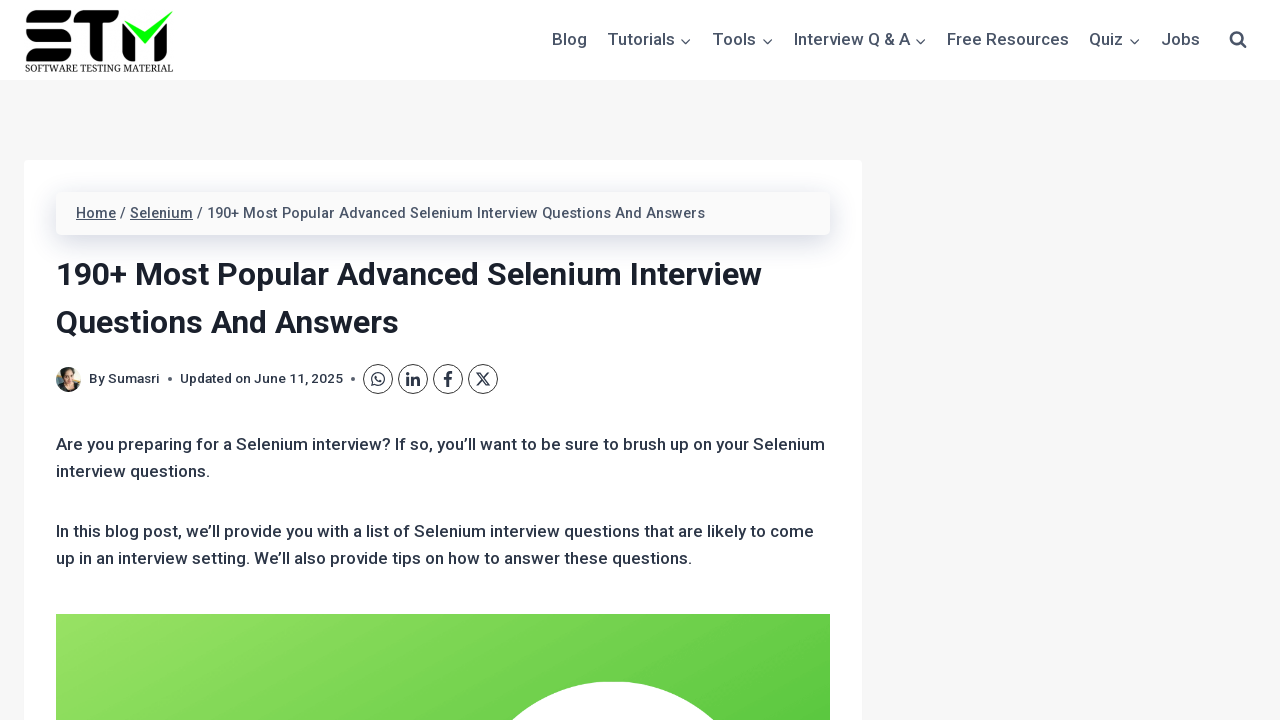

Extracted text content from question element: None
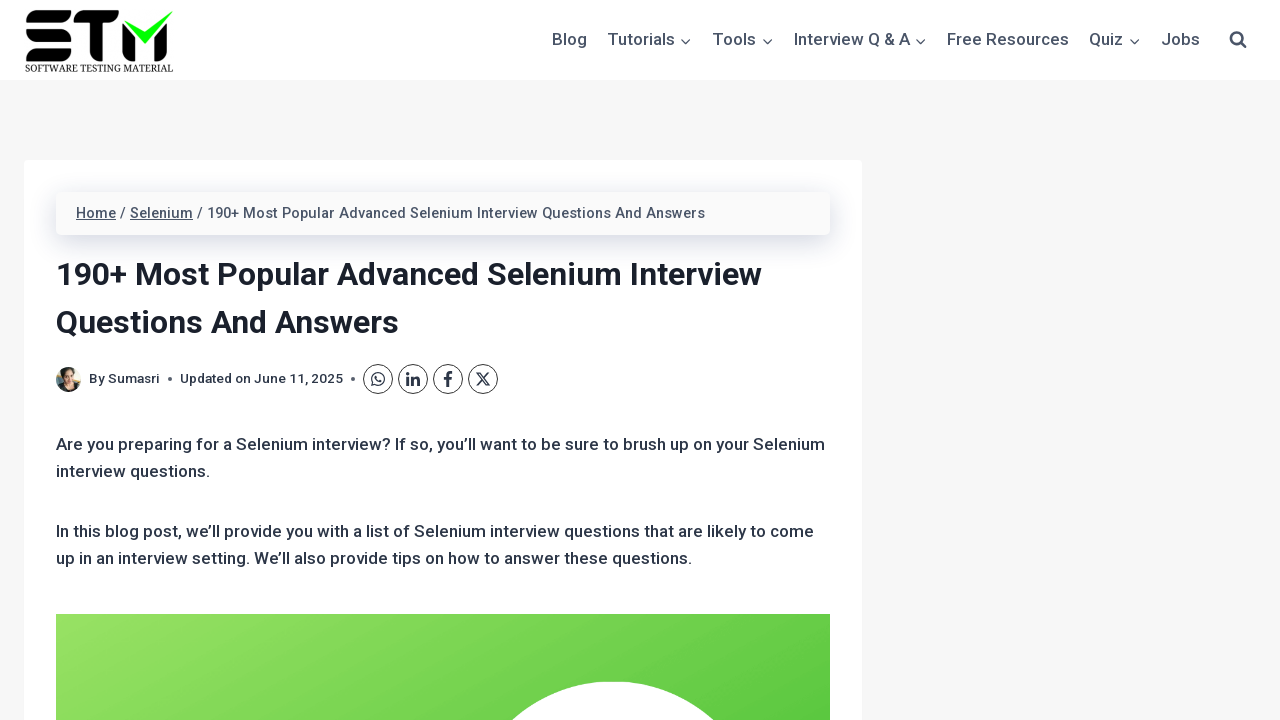

Extracted text content from question element: None
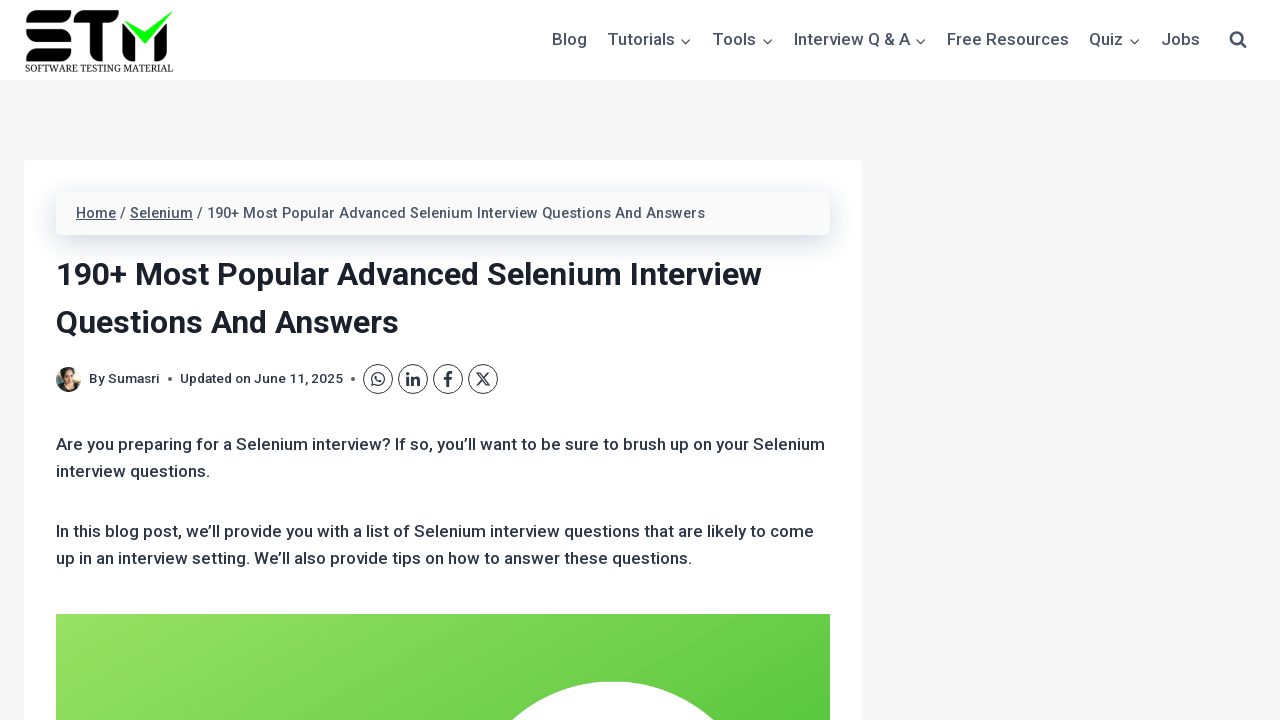

Extracted text content from question element: None
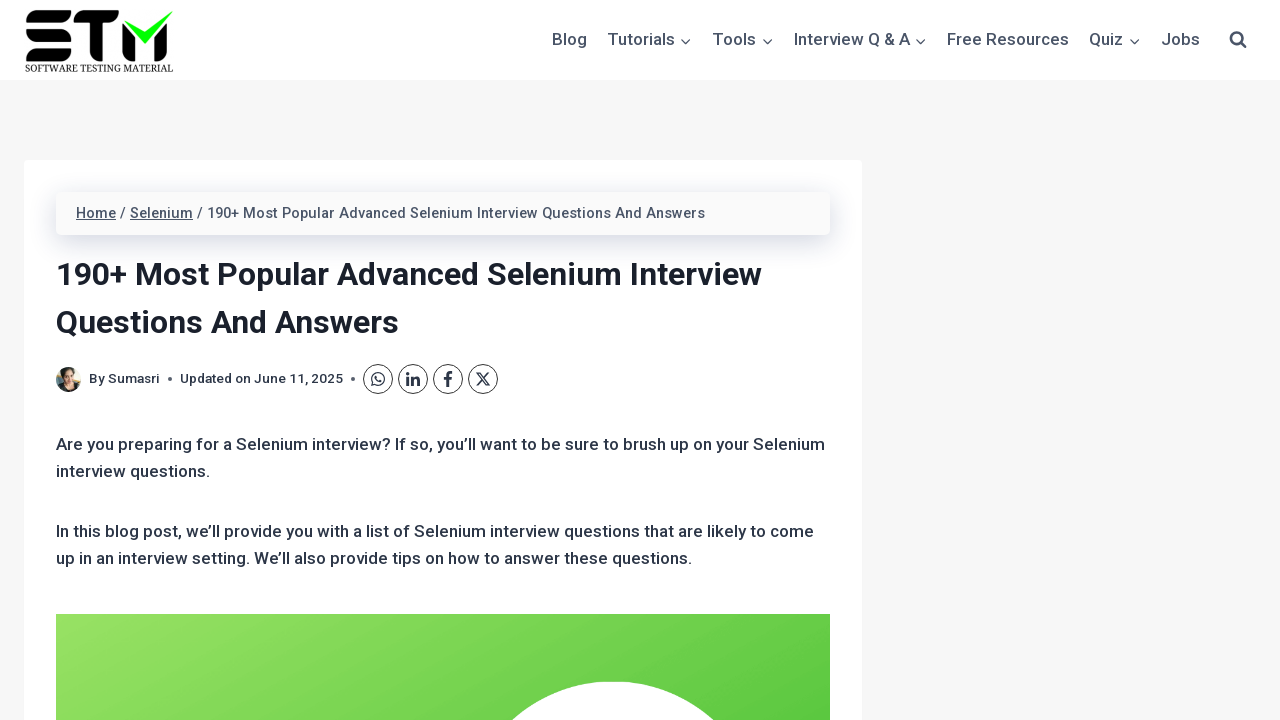

Extracted text content from question element: None
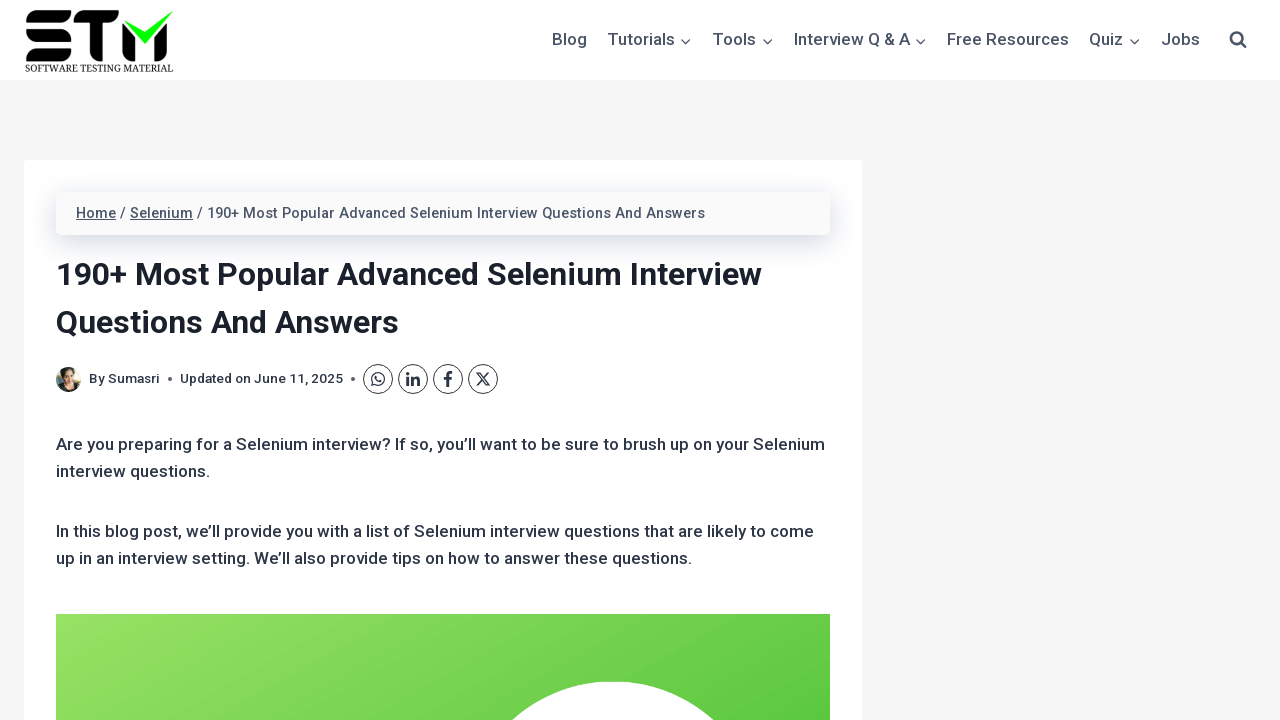

Extracted text content from question element: None
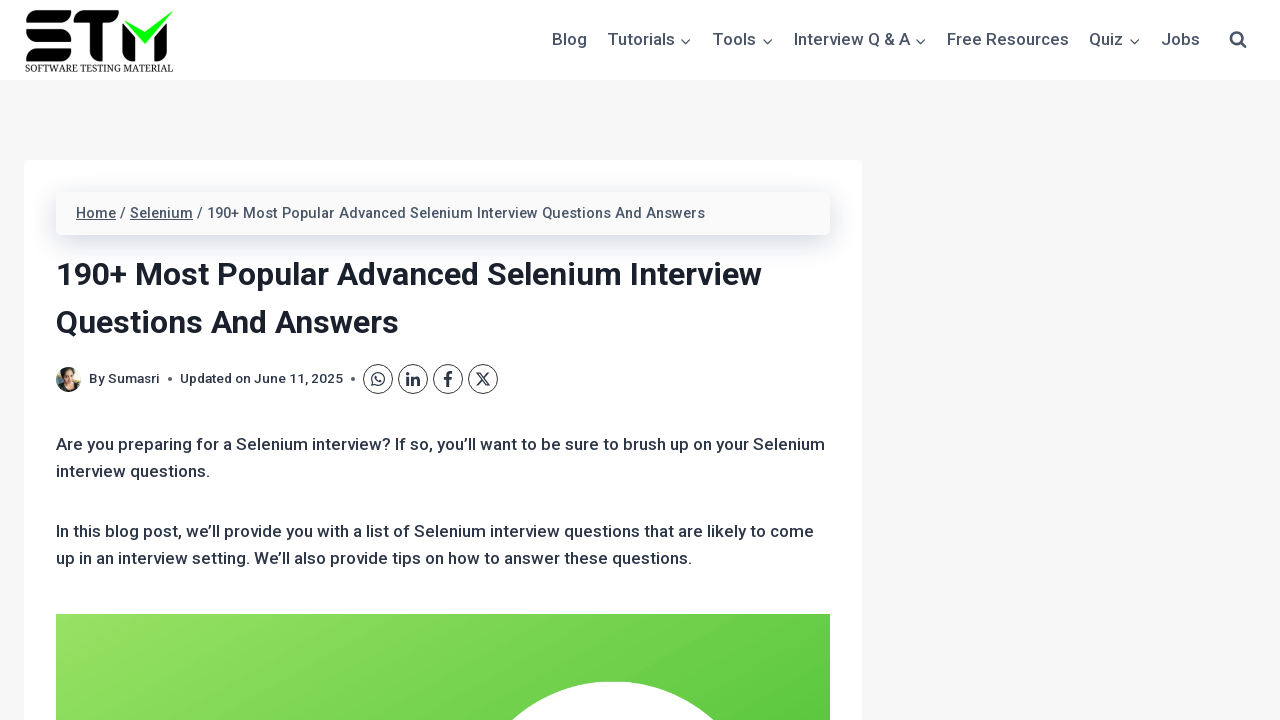

Extracted text content from question element: None
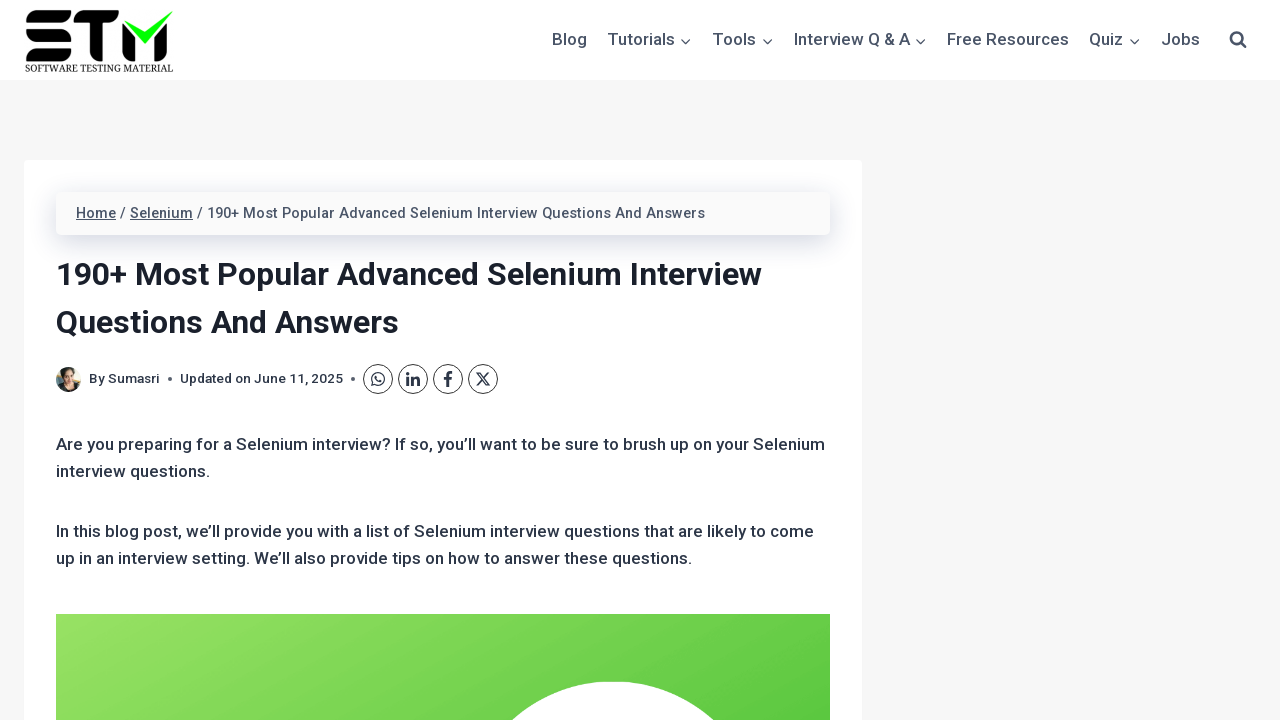

Extracted text content from question element: None
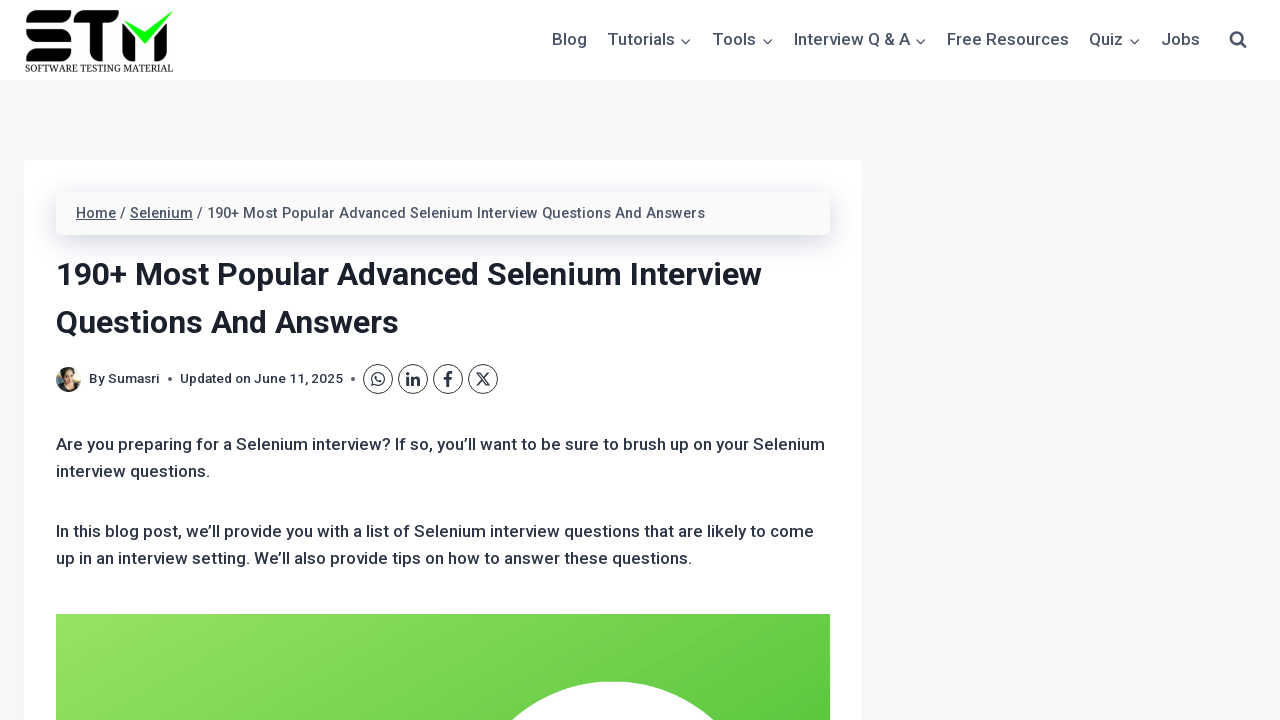

Extracted text content from question element: None
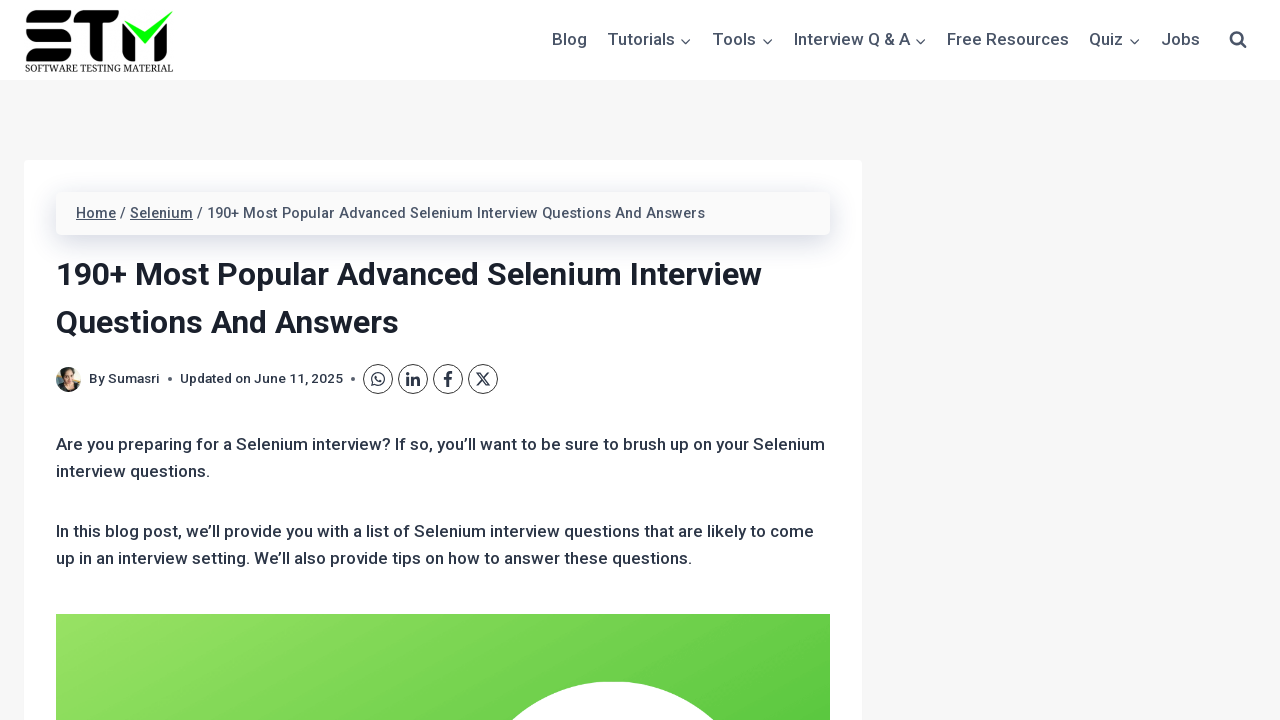

Extracted text content from question element: None
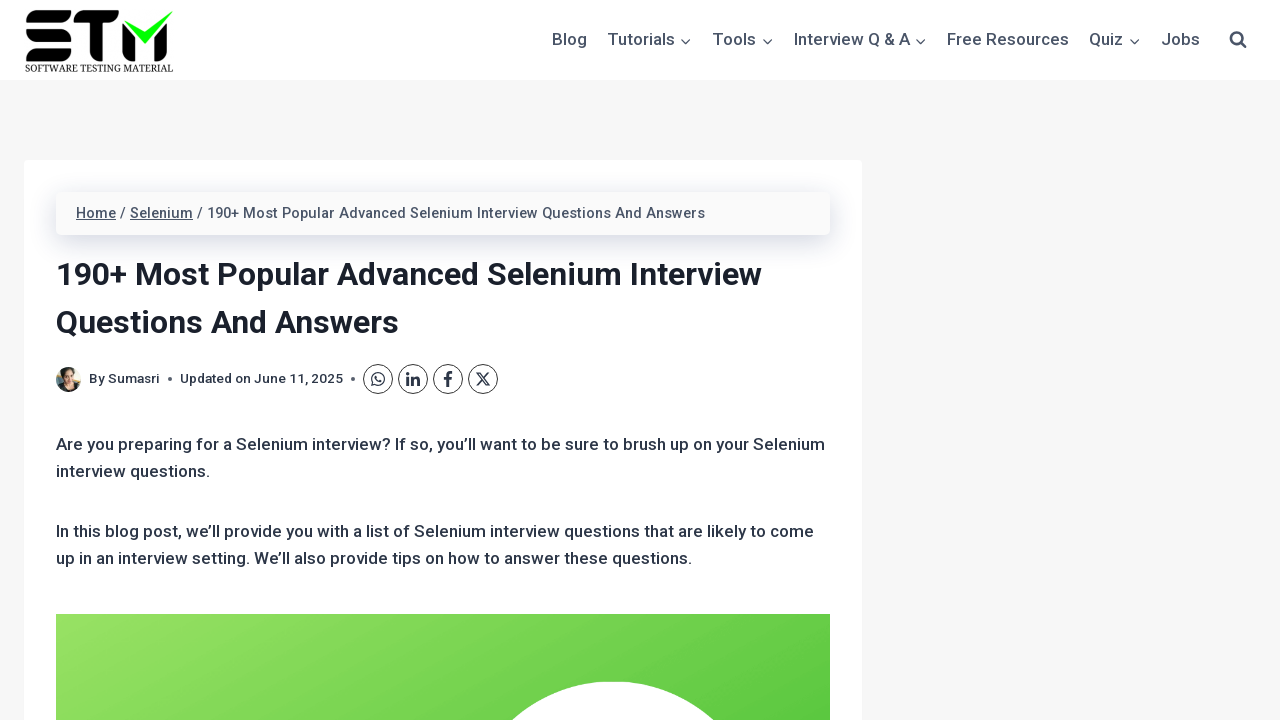

Extracted text content from question element: None
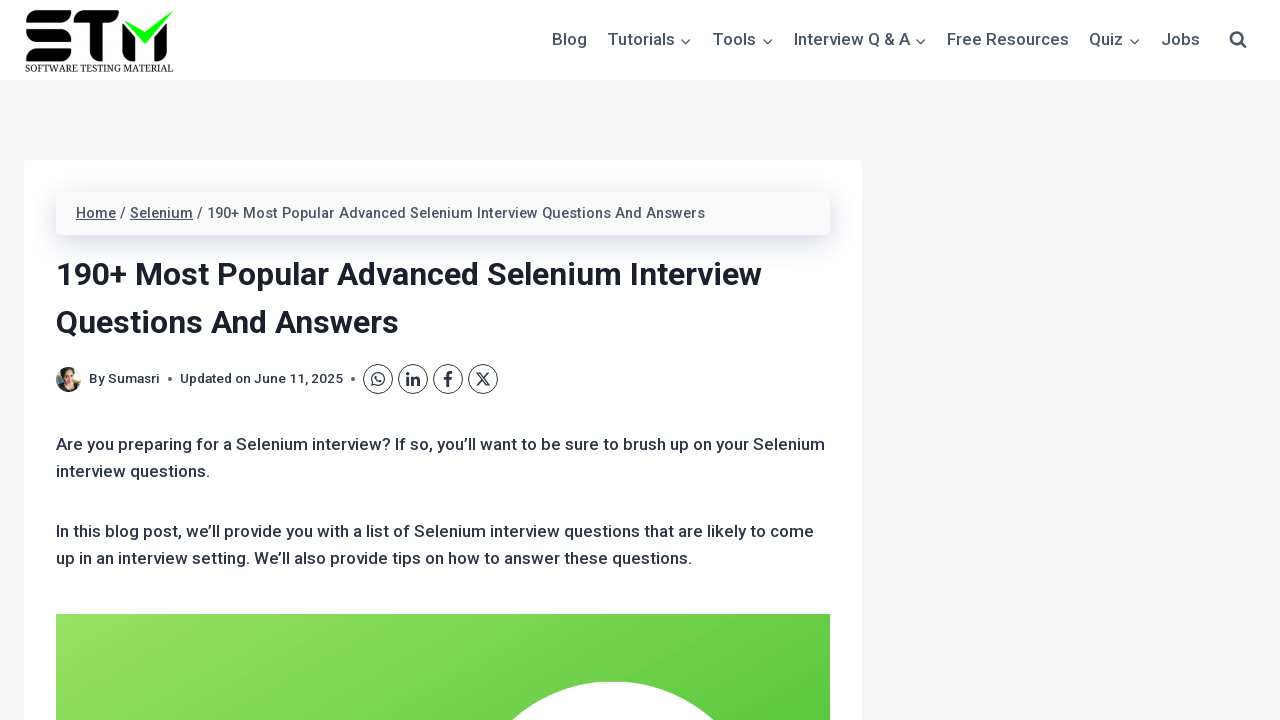

Extracted text content from question element: None
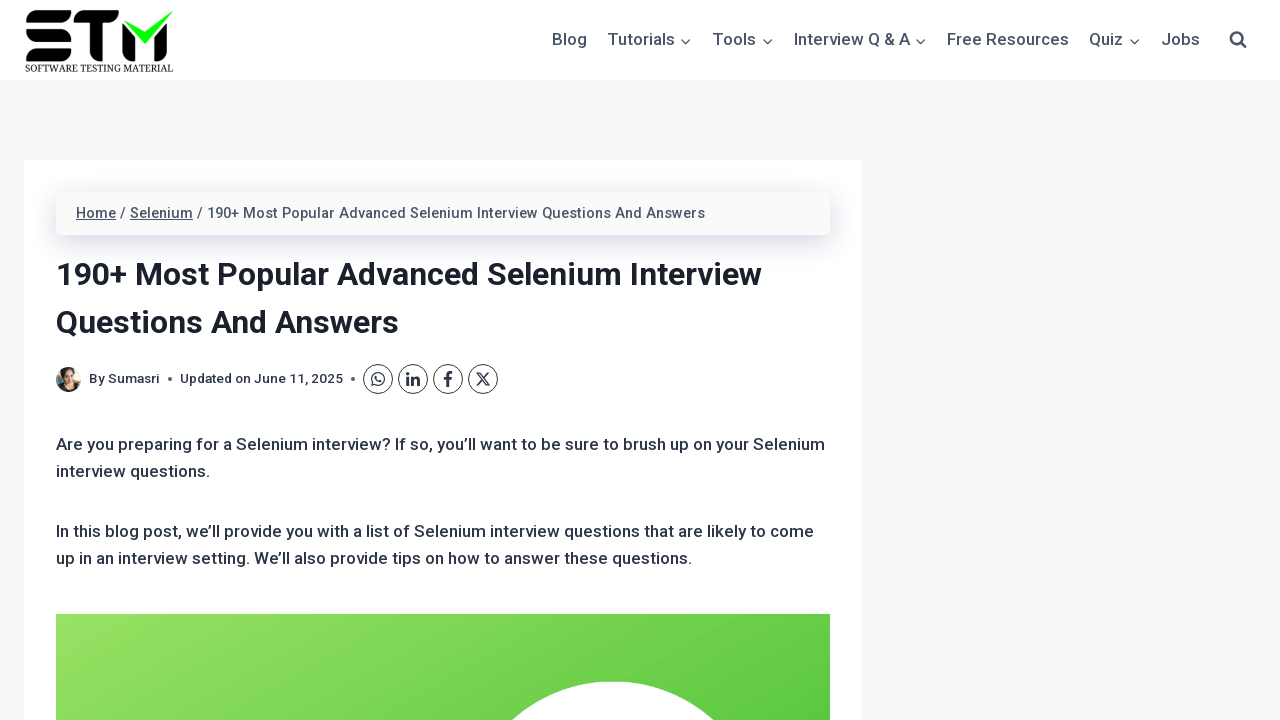

Extracted text content from question element: None
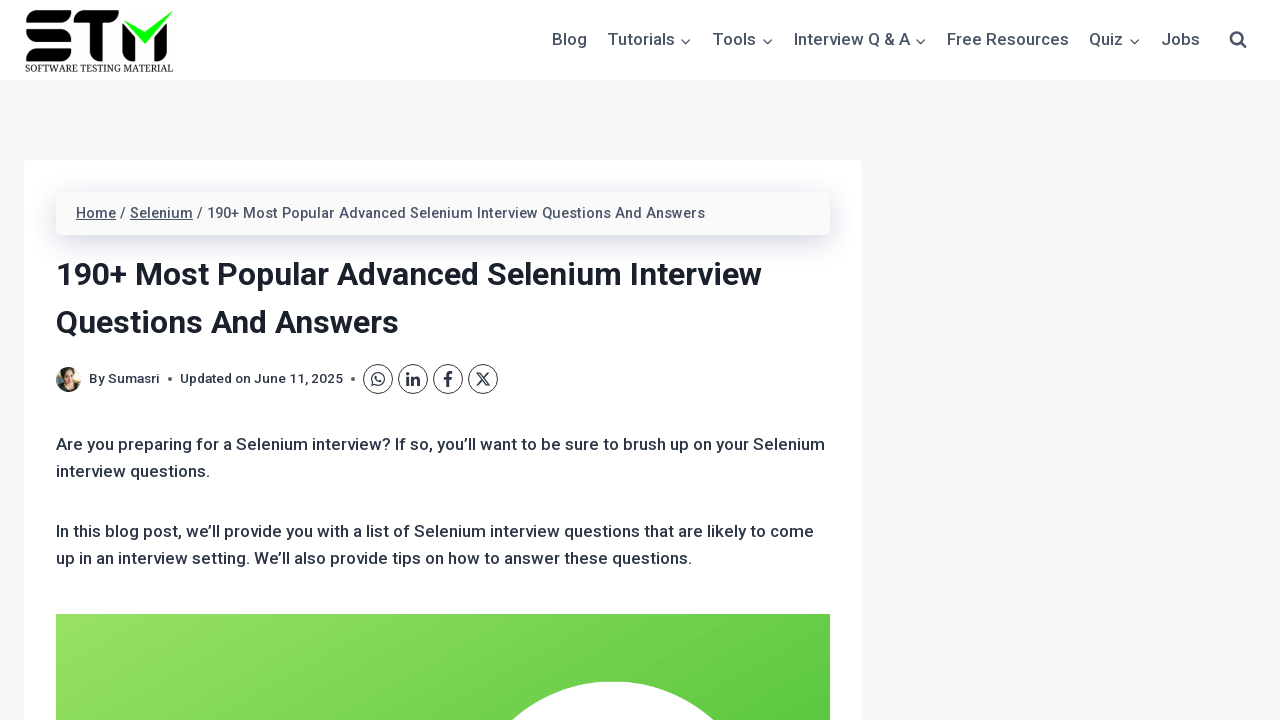

Extracted text content from question element: None
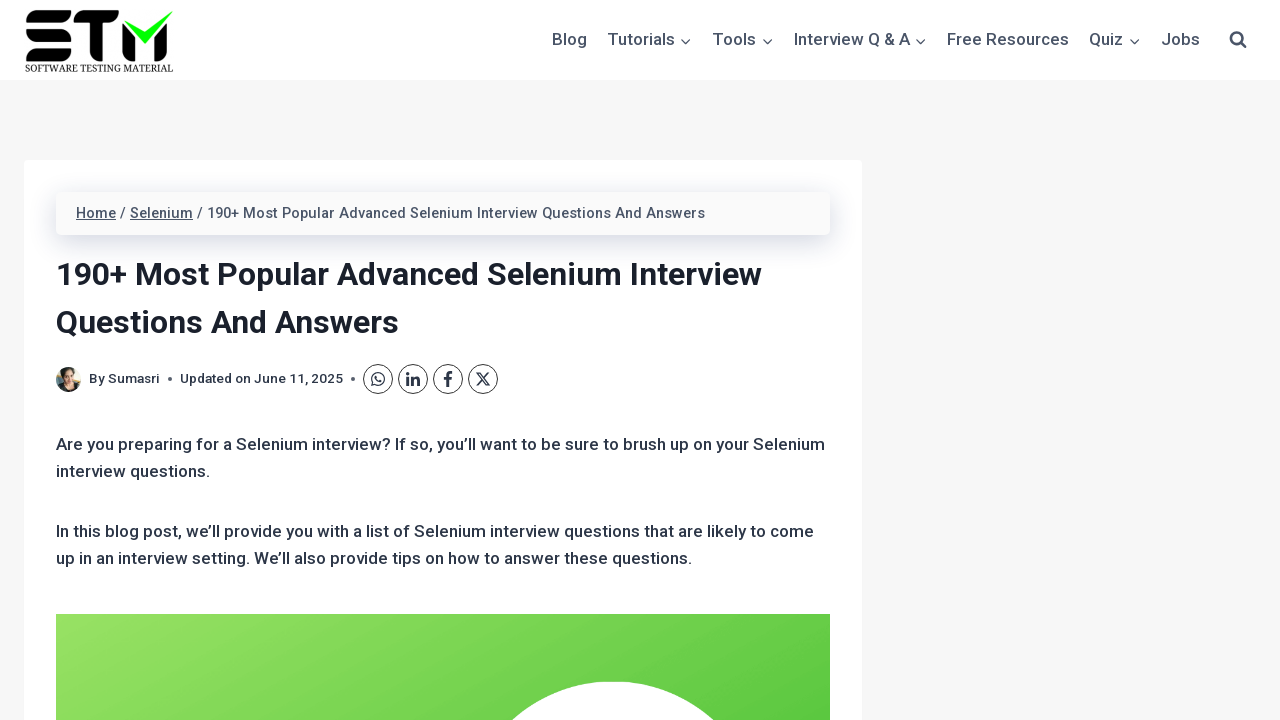

Extracted text content from question element: None
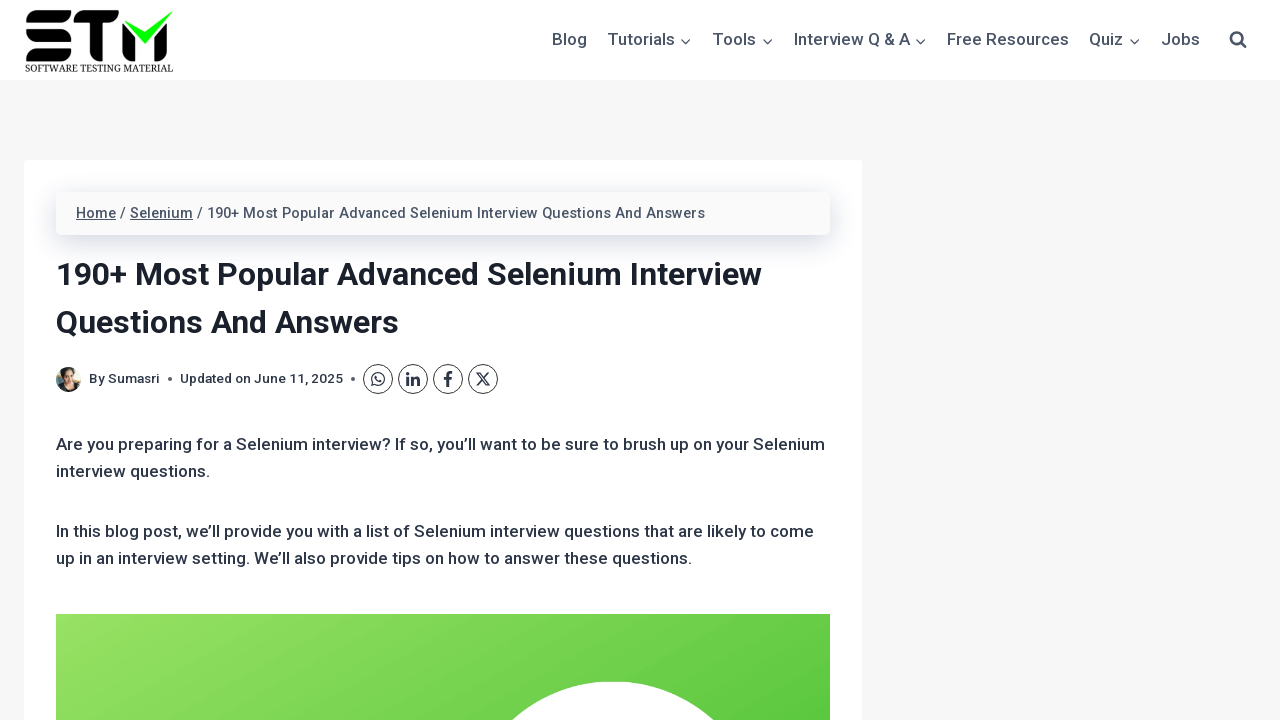

Extracted text content from question element: None
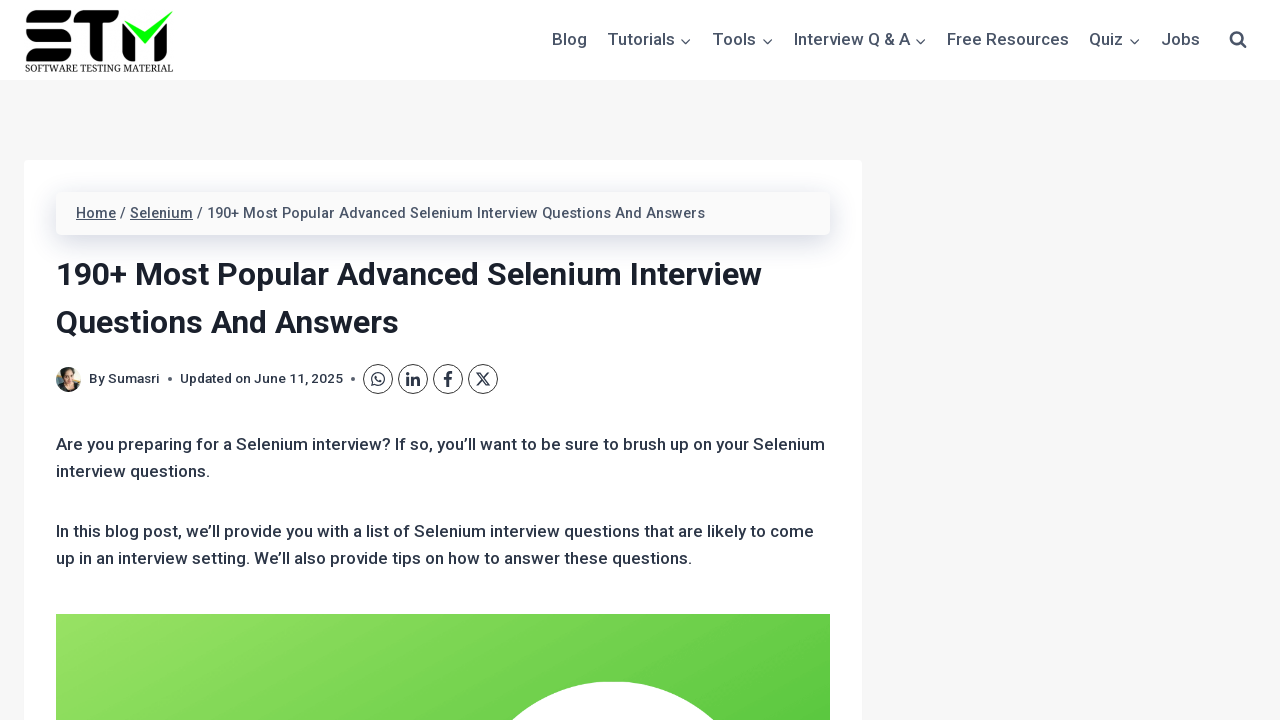

Extracted text content from question element: None
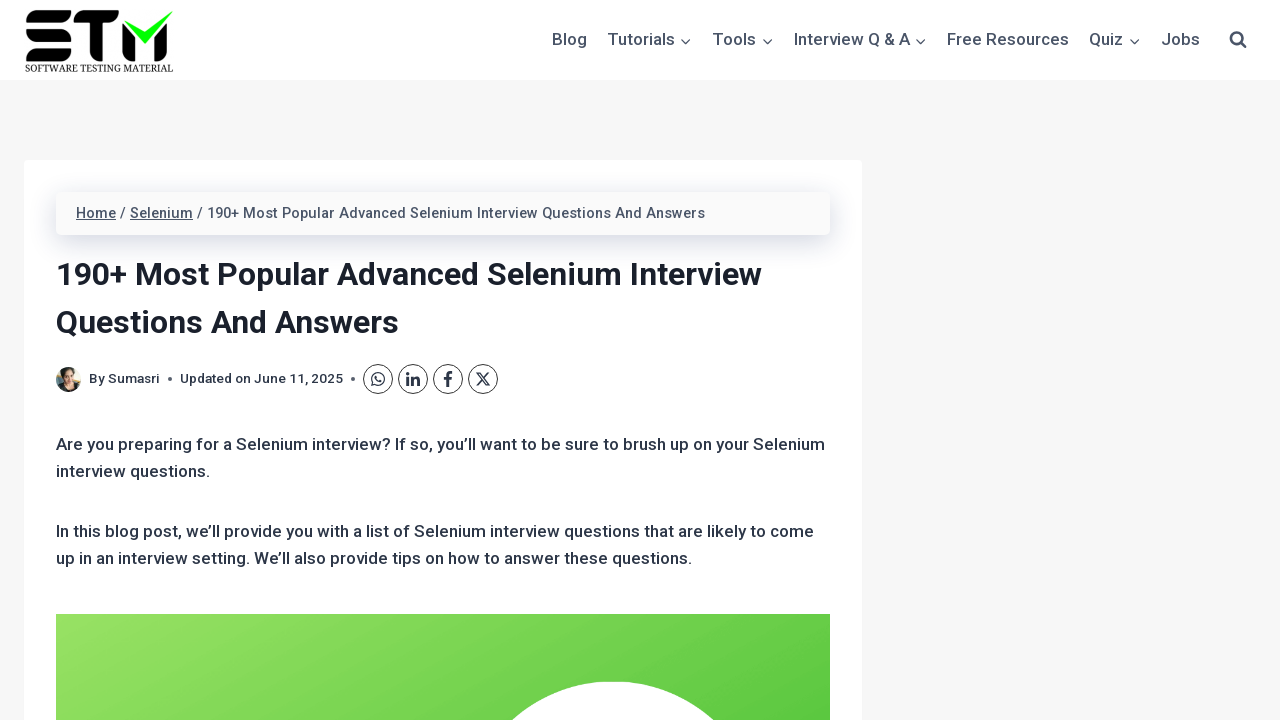

Extracted text content from question element: None
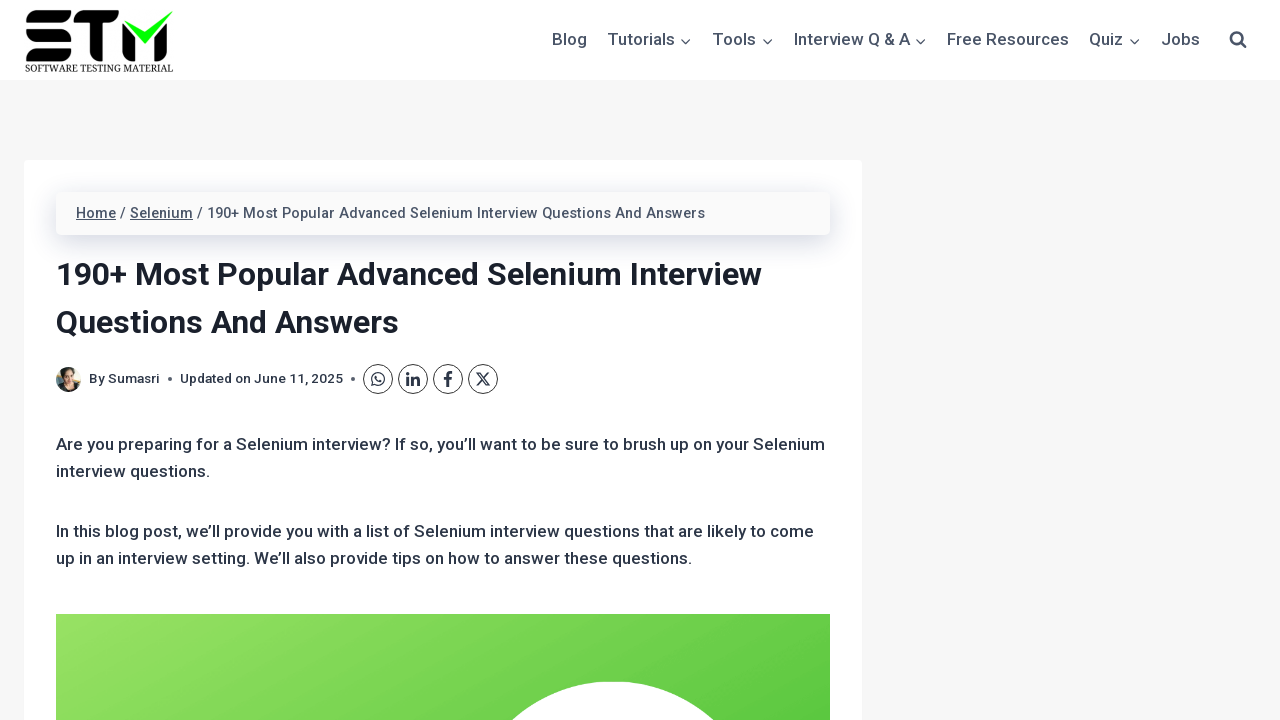

Extracted text content from question element: None
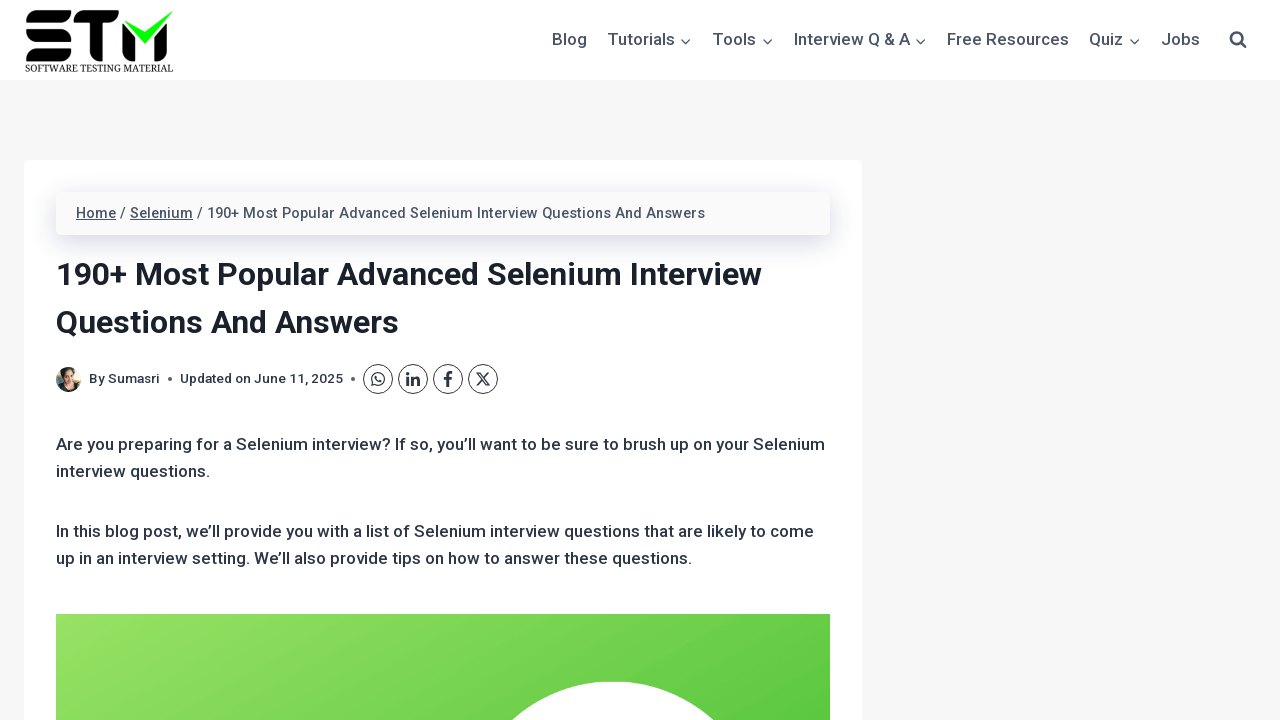

Extracted text content from question element: None
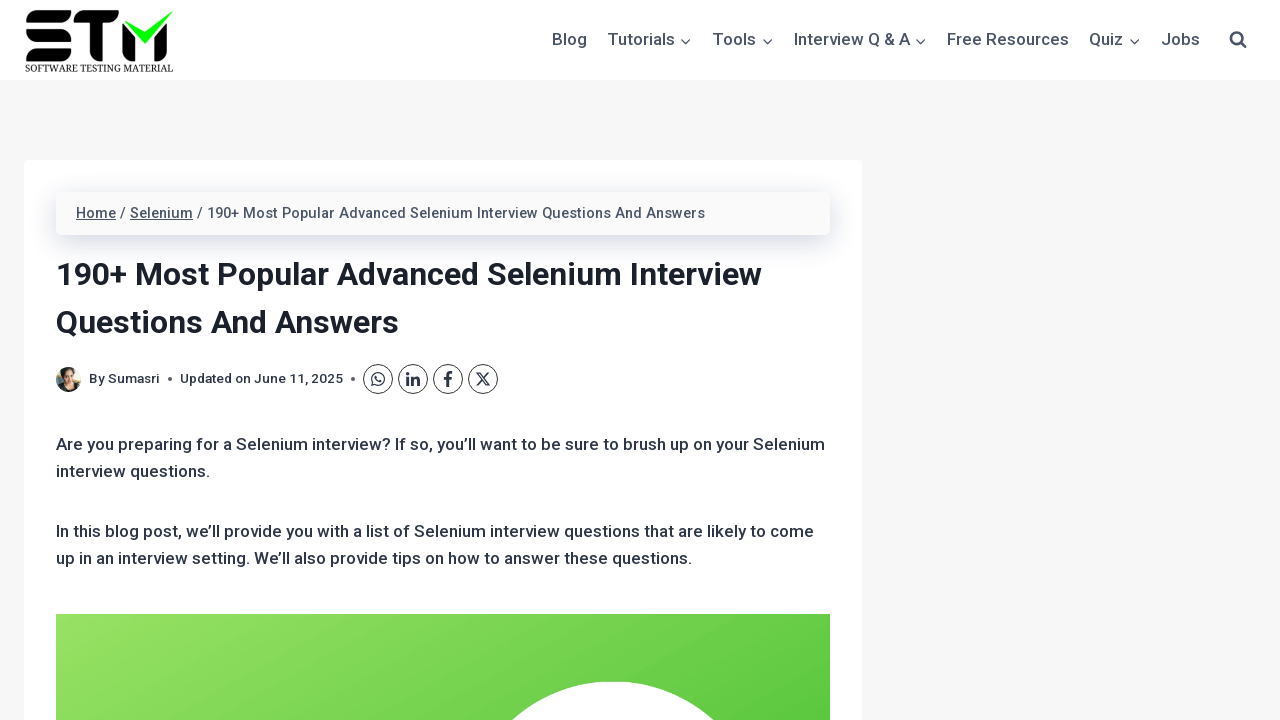

Extracted text content from question element: None
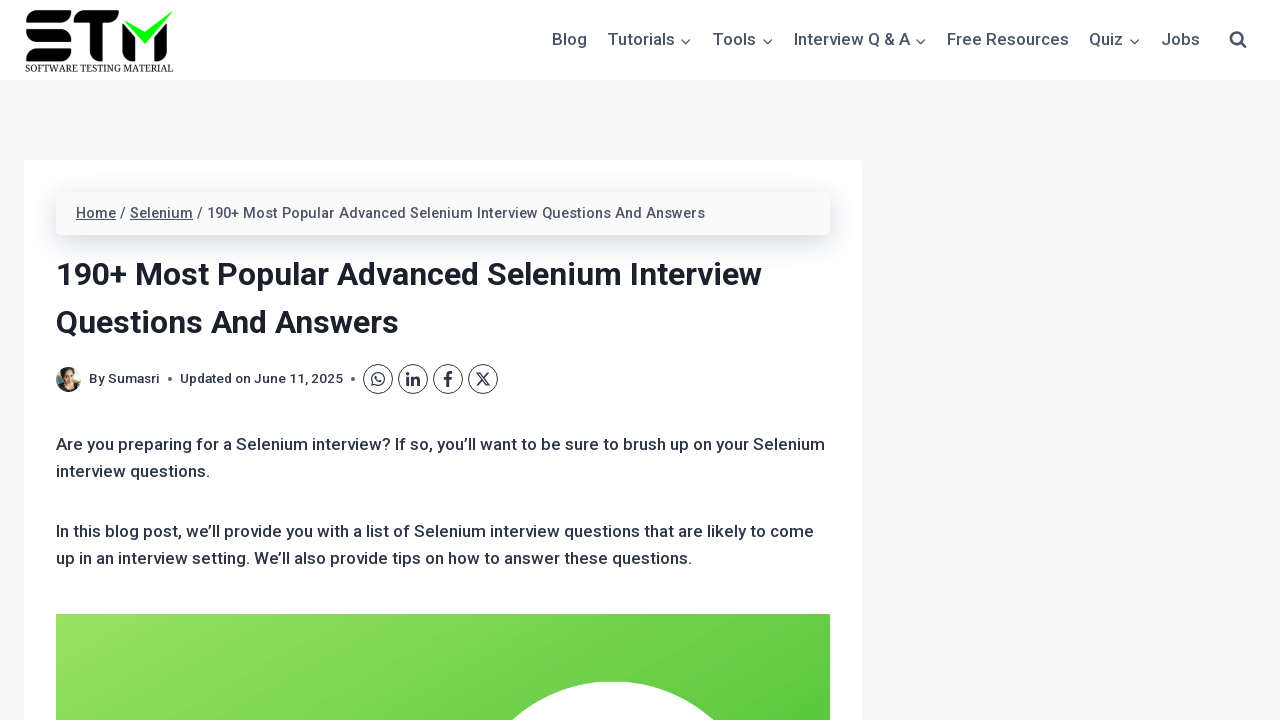

Extracted text content from question element: None
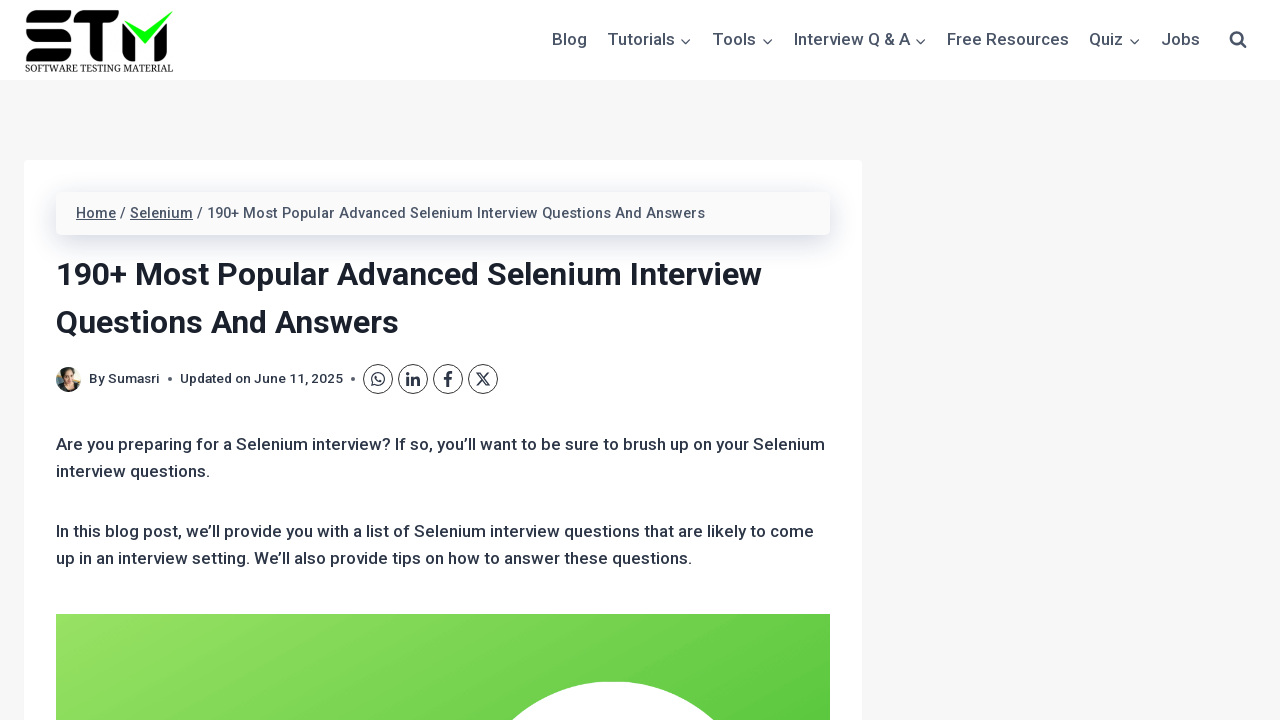

Extracted text content from question element: None
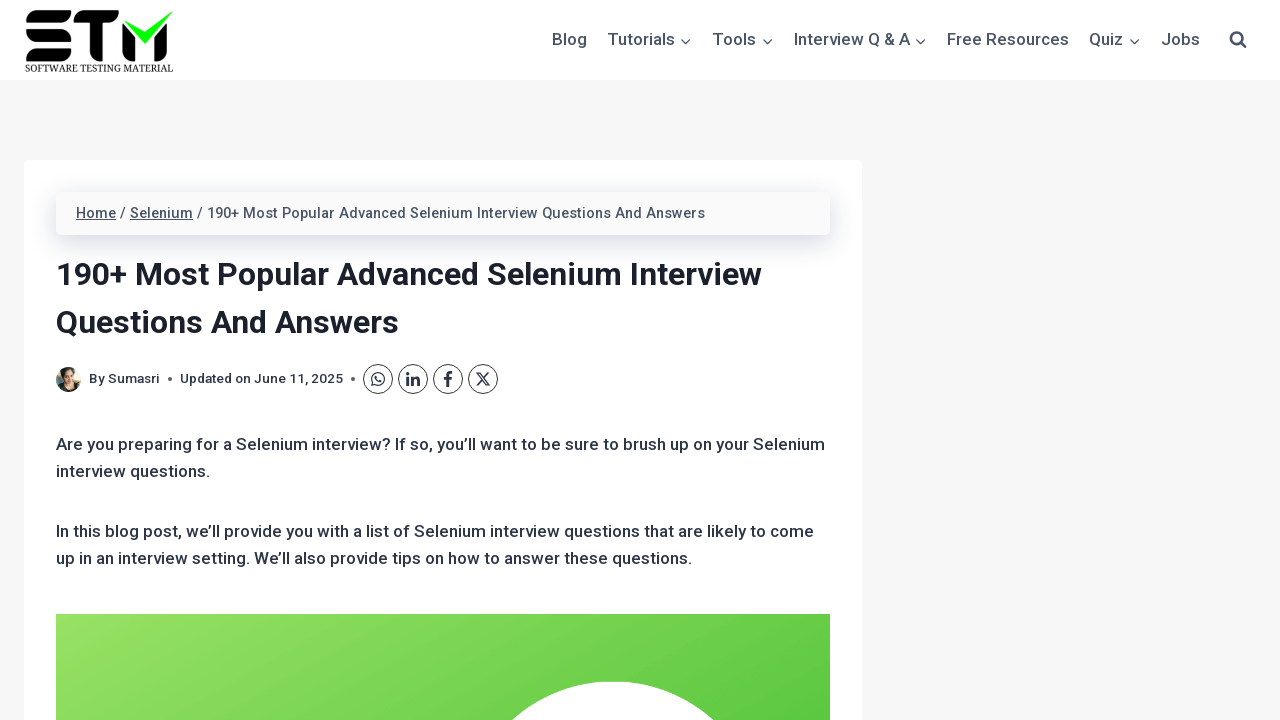

Extracted text content from question element: None
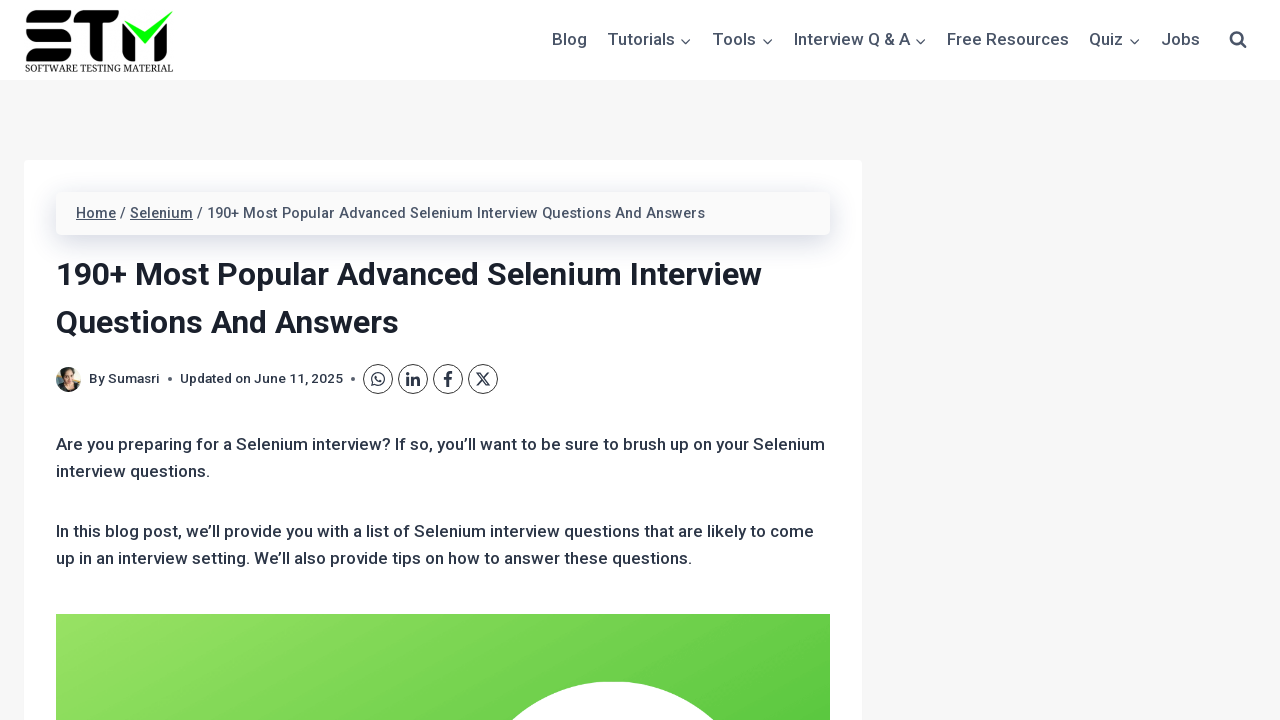

Extracted text content from question element: None
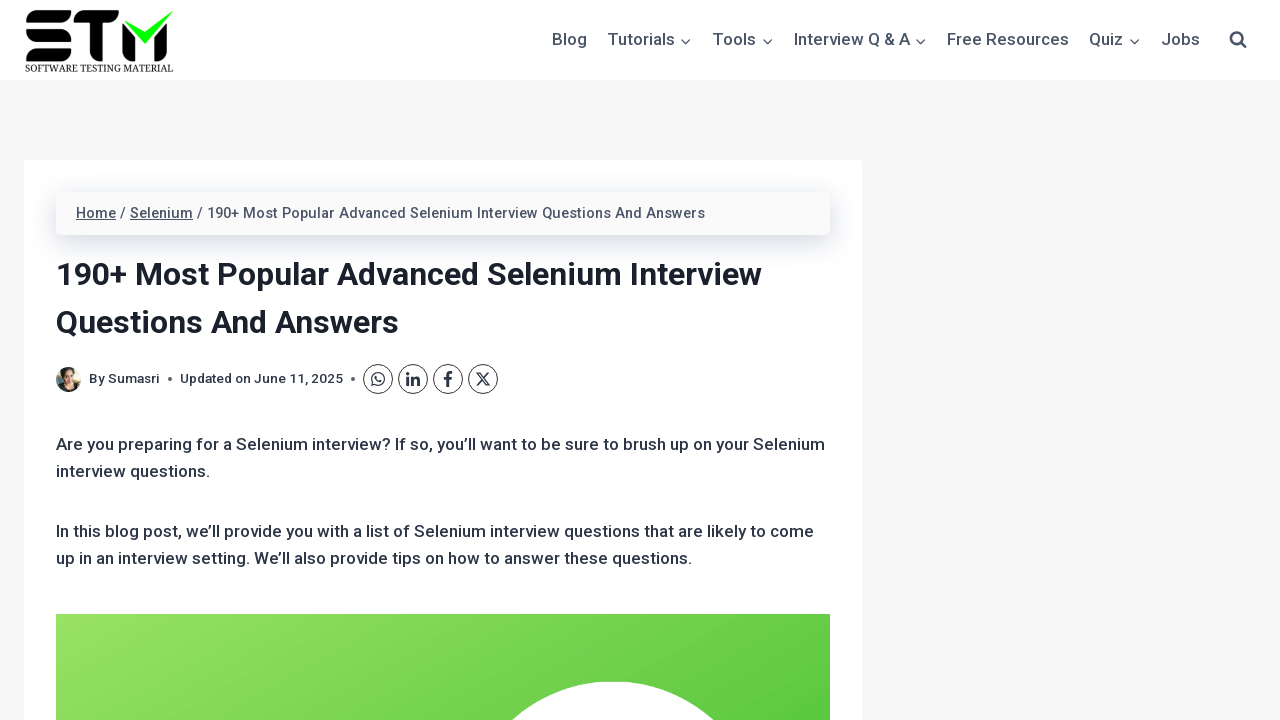

Extracted text content from question element: None
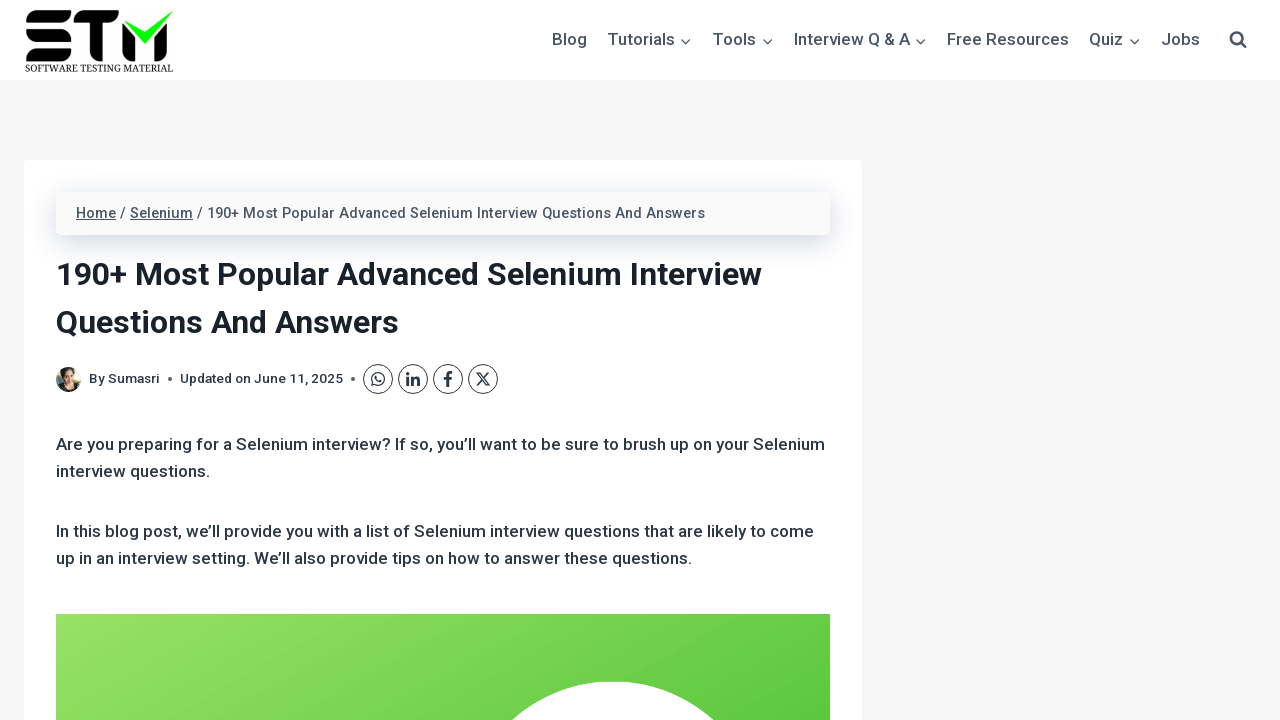

Extracted text content from question element: None
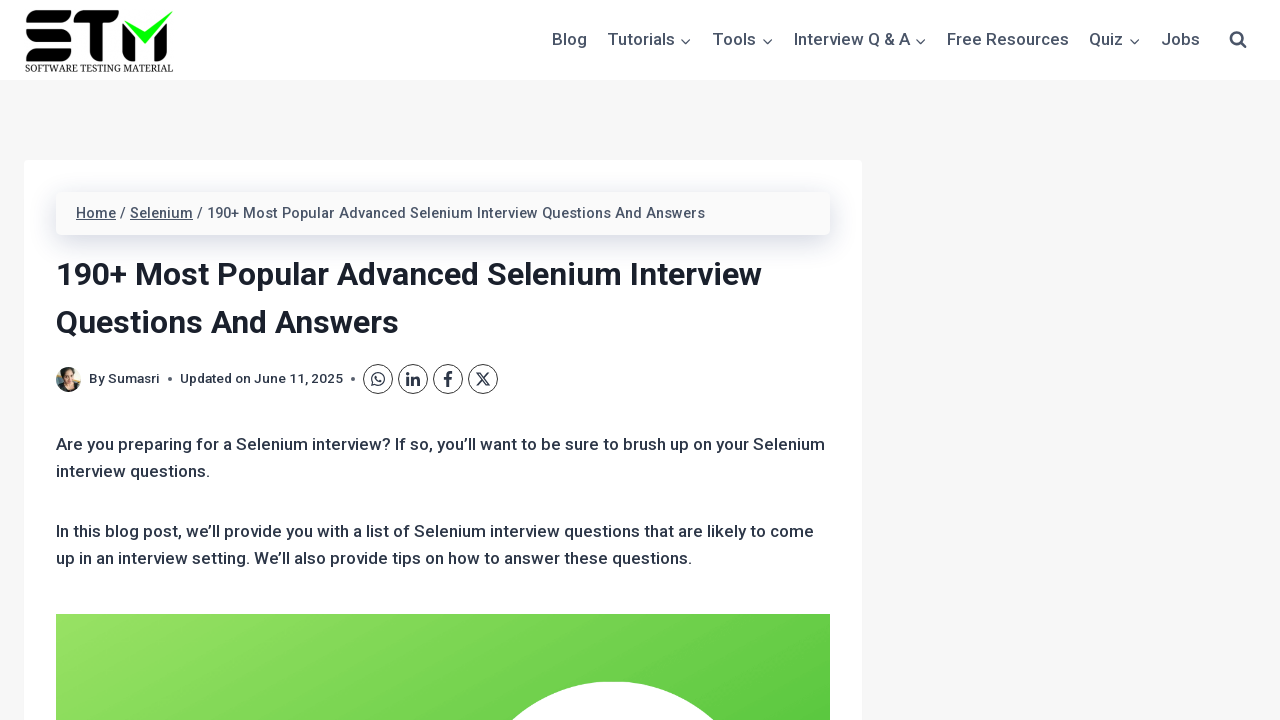

Extracted text content from question element: None
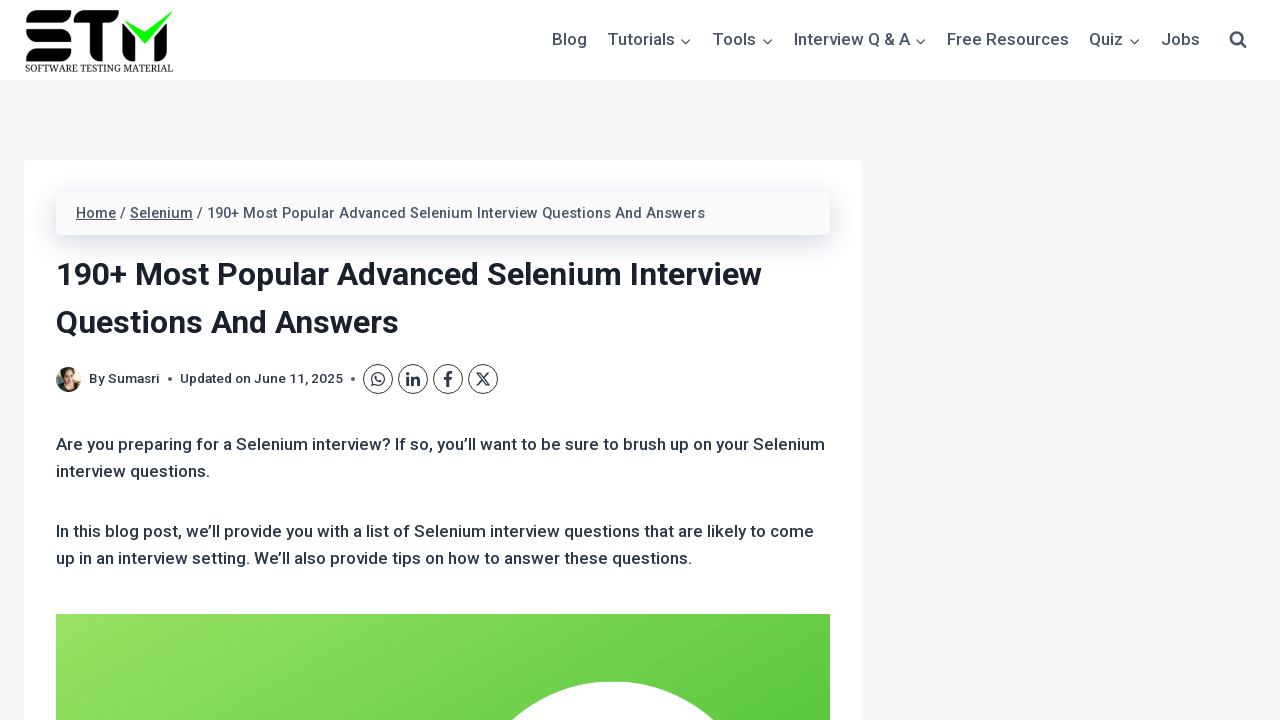

Extracted text content from question element: None
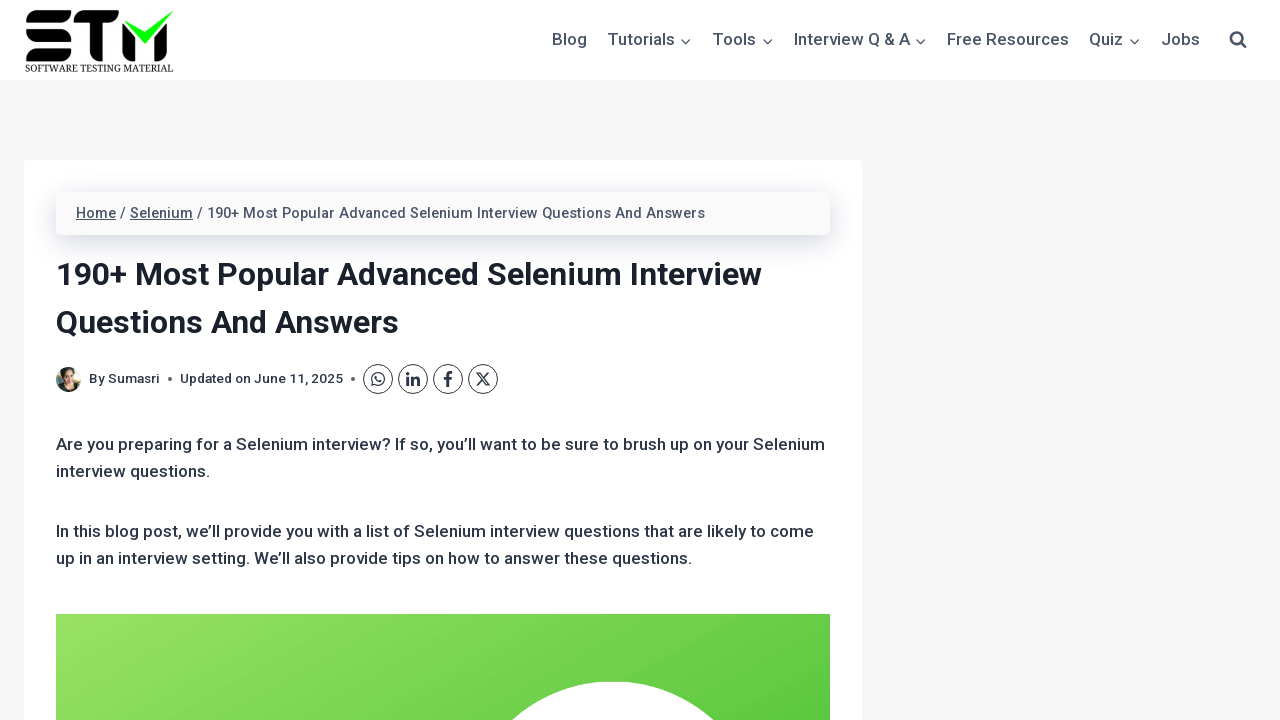

Extracted text content from question element: None
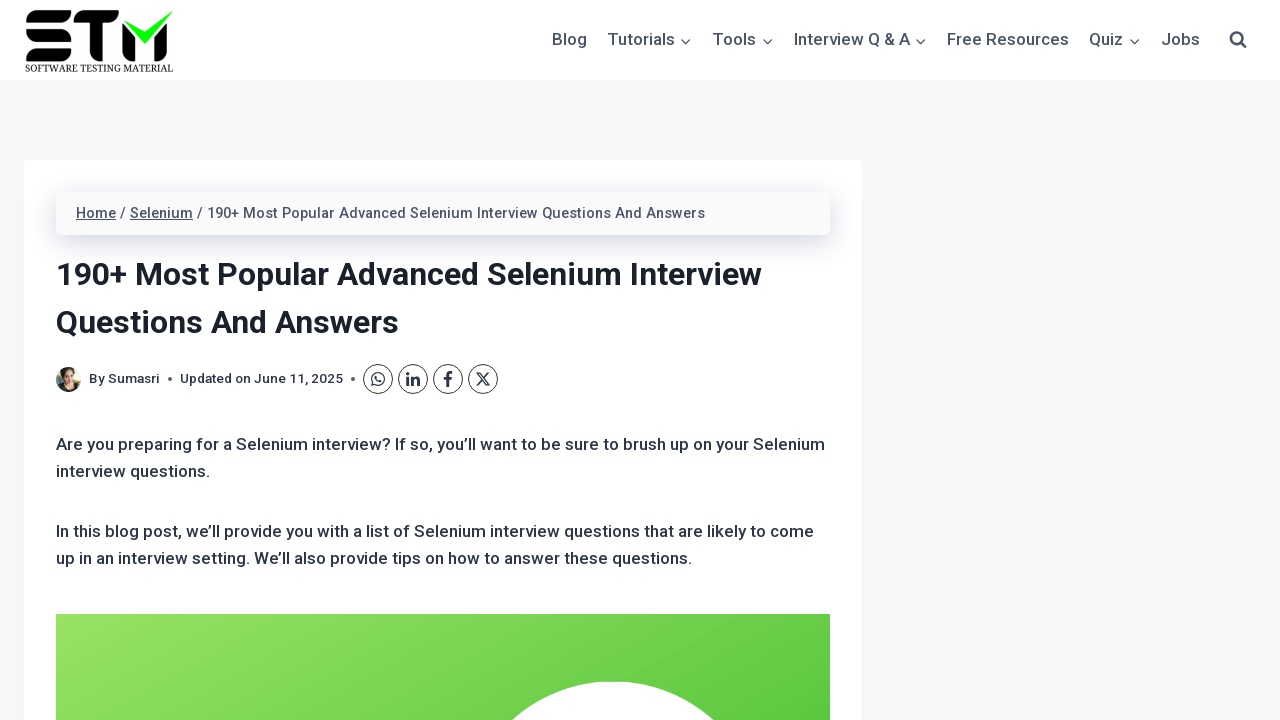

Extracted text content from question element: None
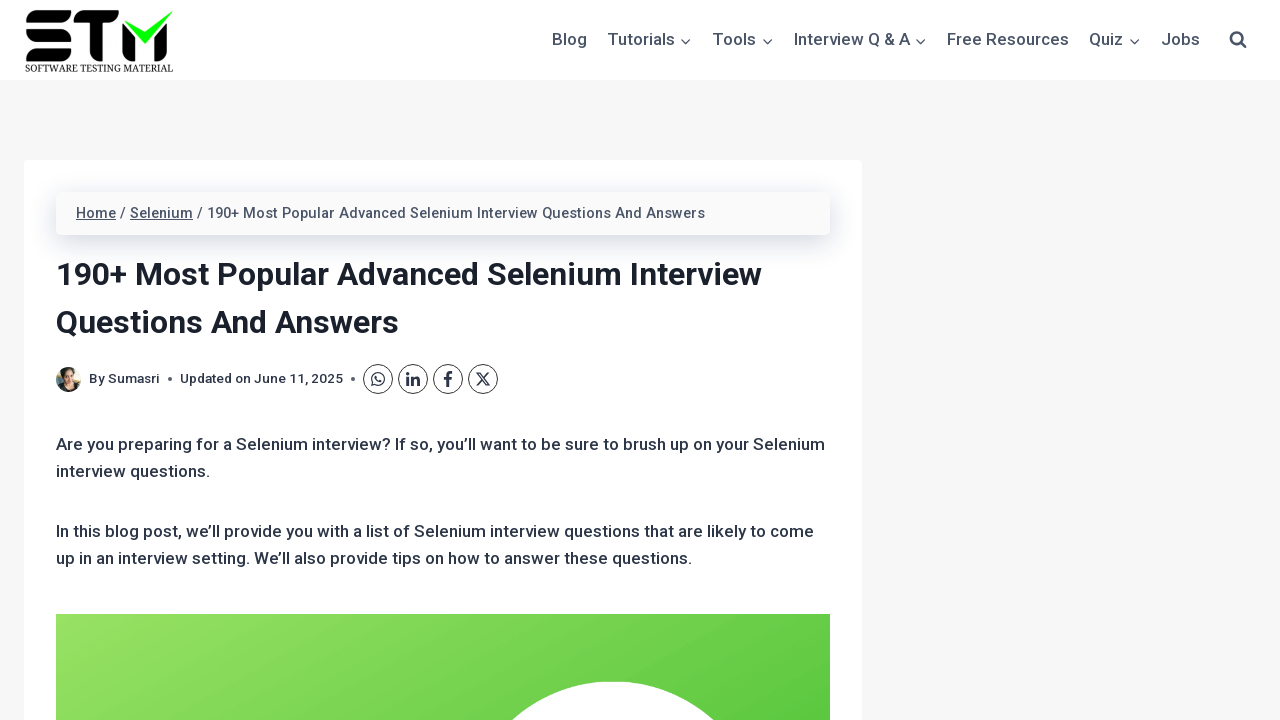

Extracted text content from question element: None
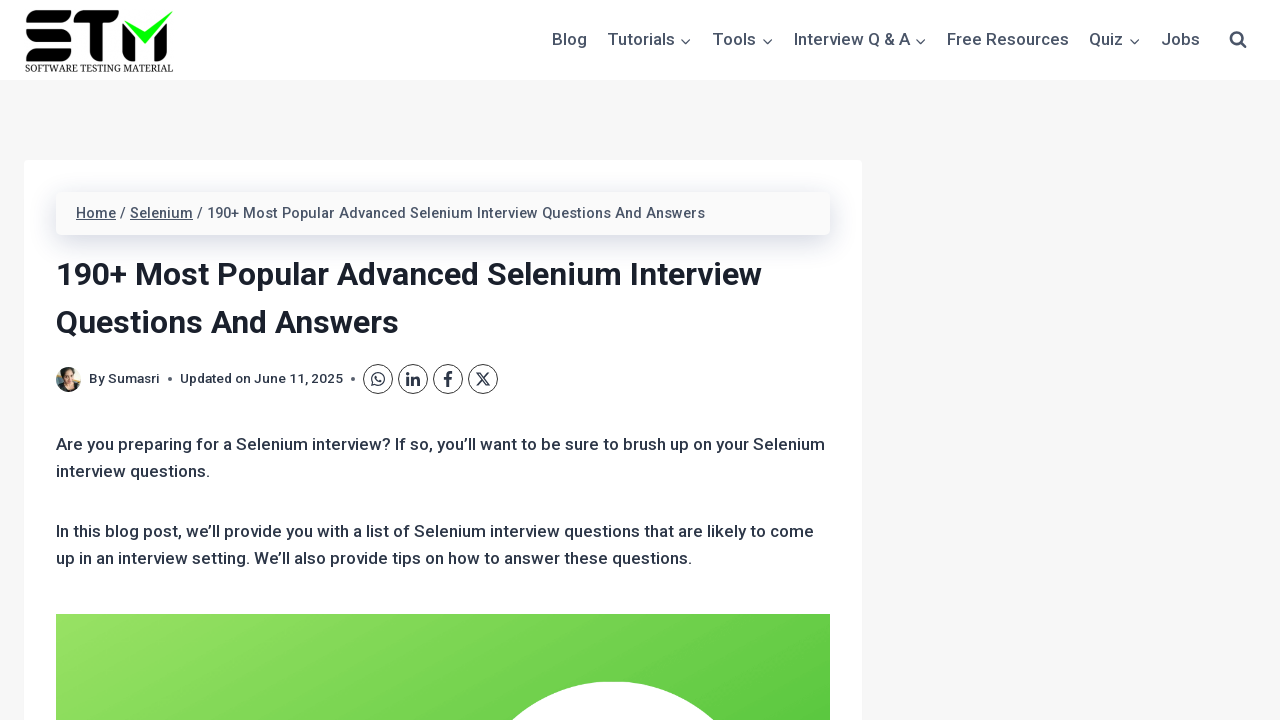

Extracted text content from question element: None
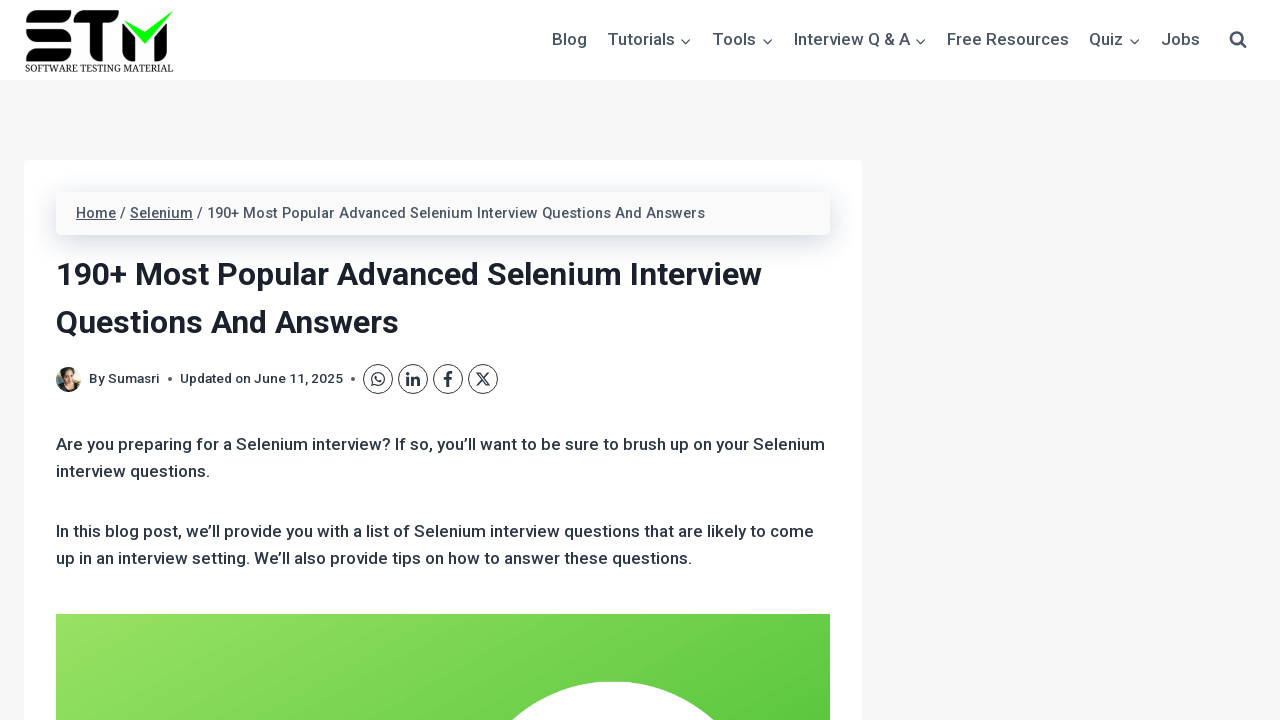

Extracted text content from question element: None
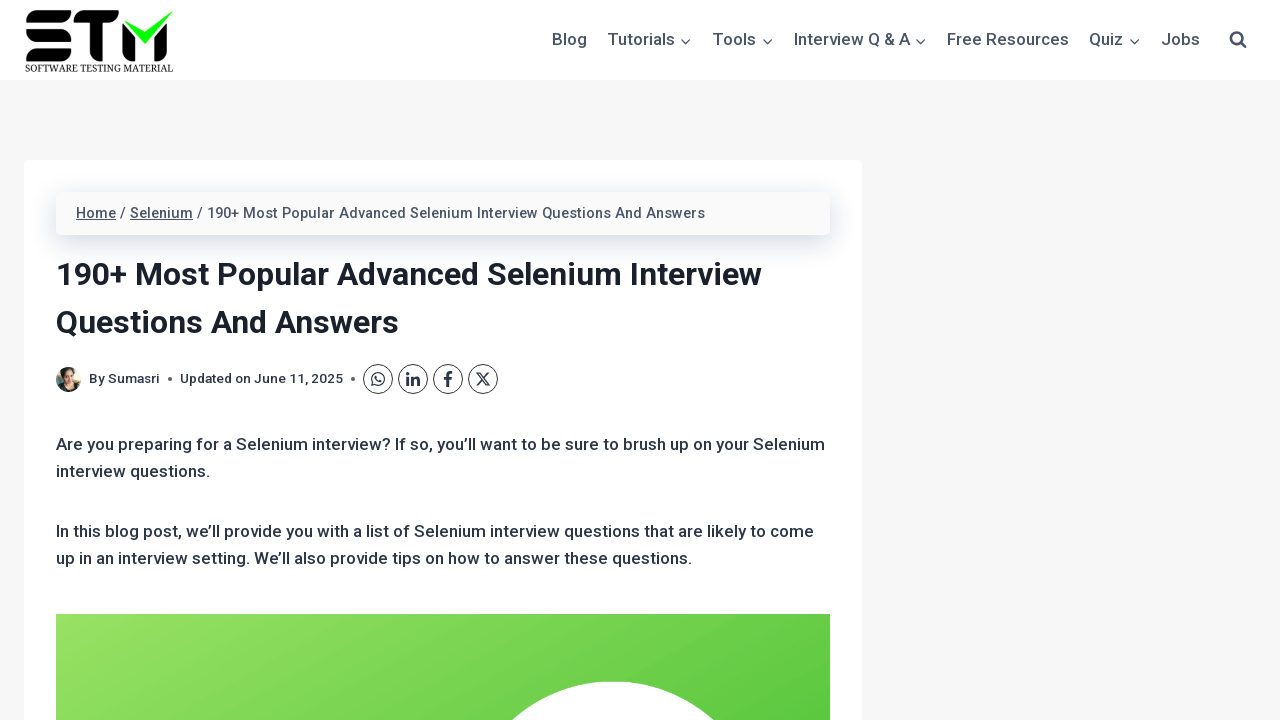

Extracted text content from question element: None
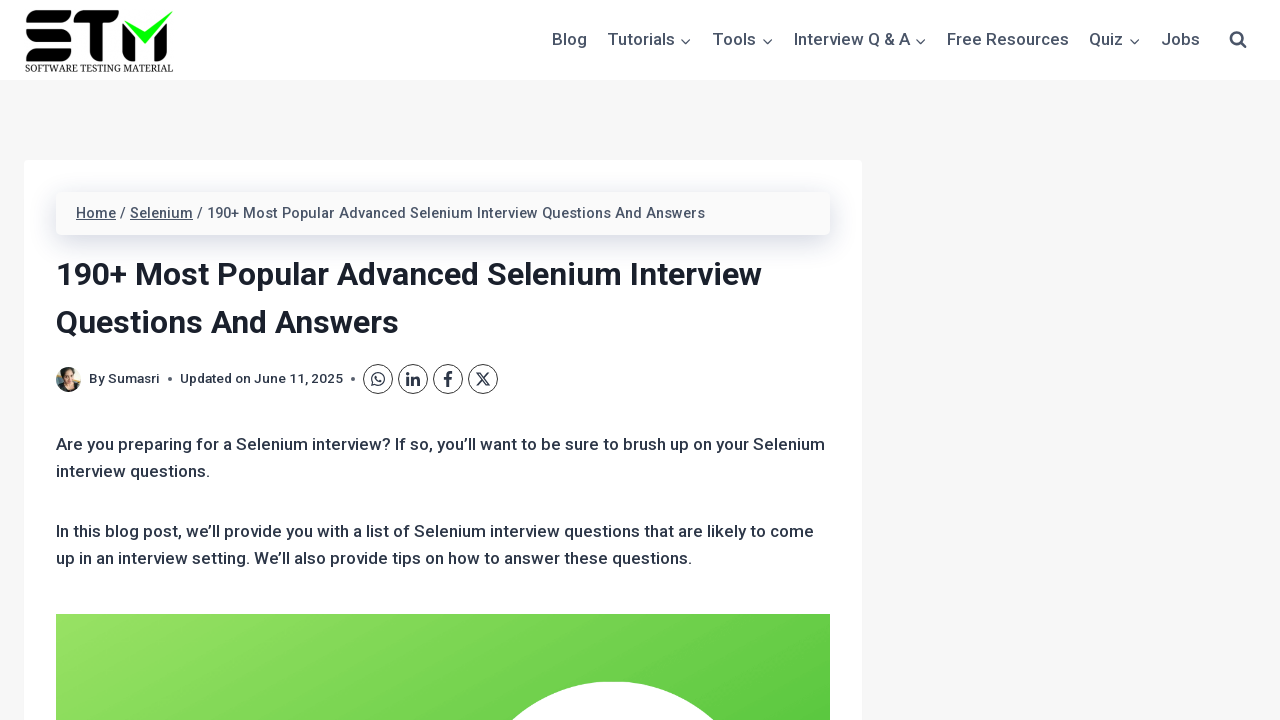

Extracted text content from question element: None
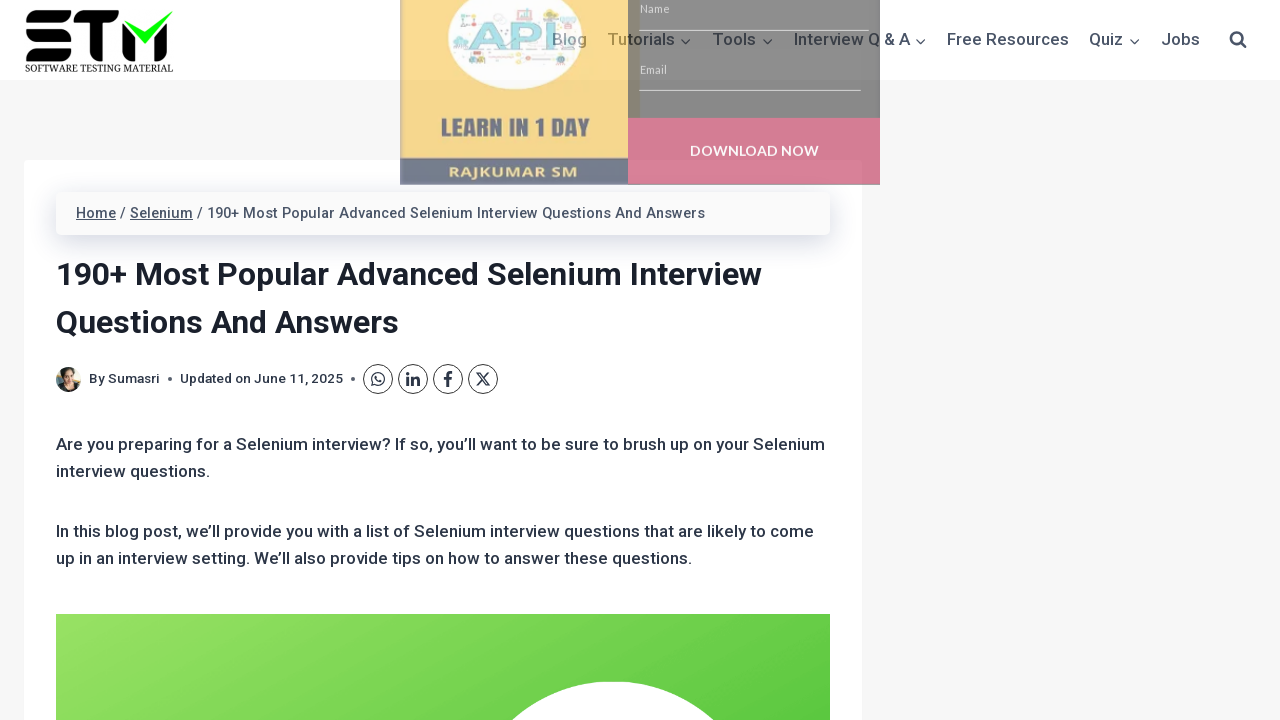

Extracted text content from question element: None
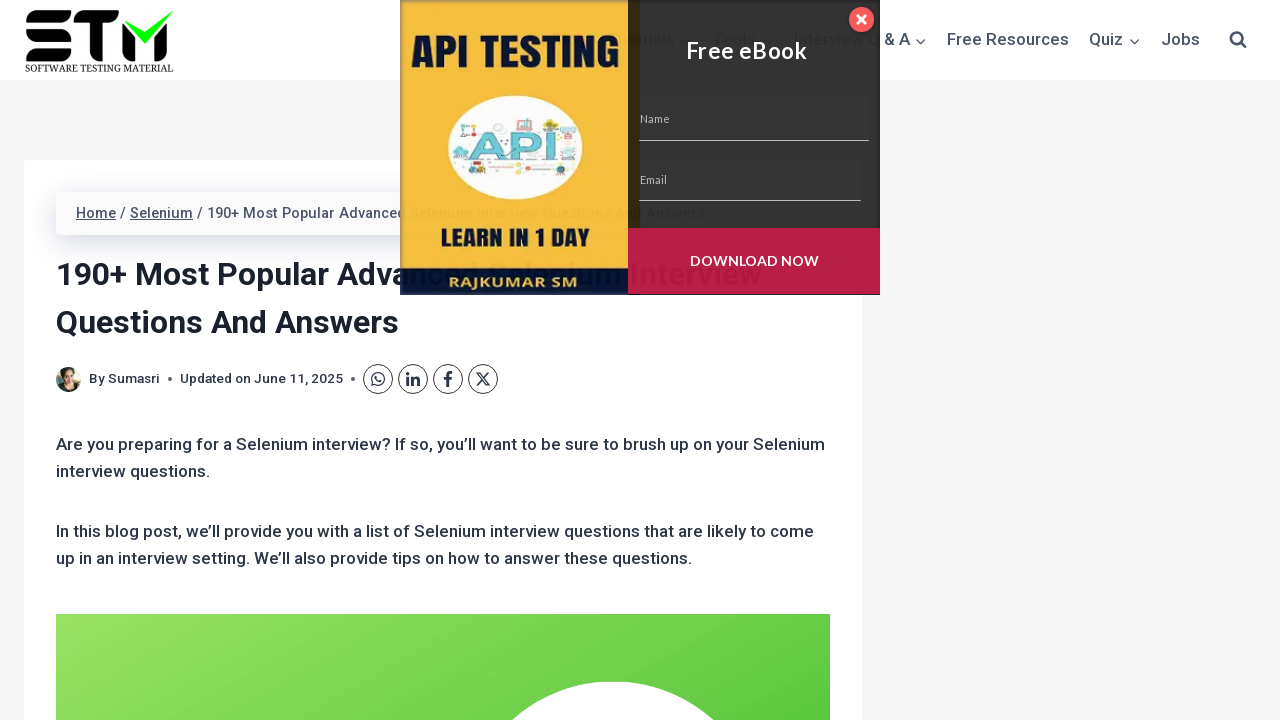

Extracted text content from question element: None
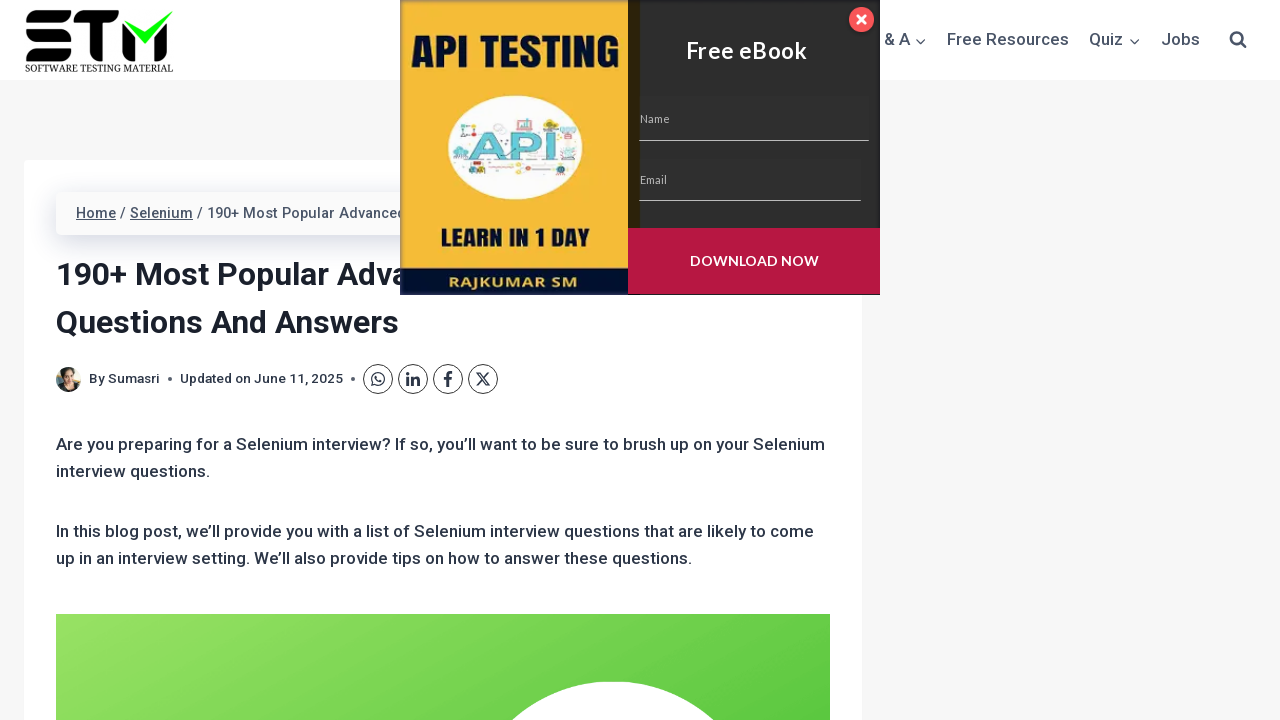

Extracted text content from question element: None
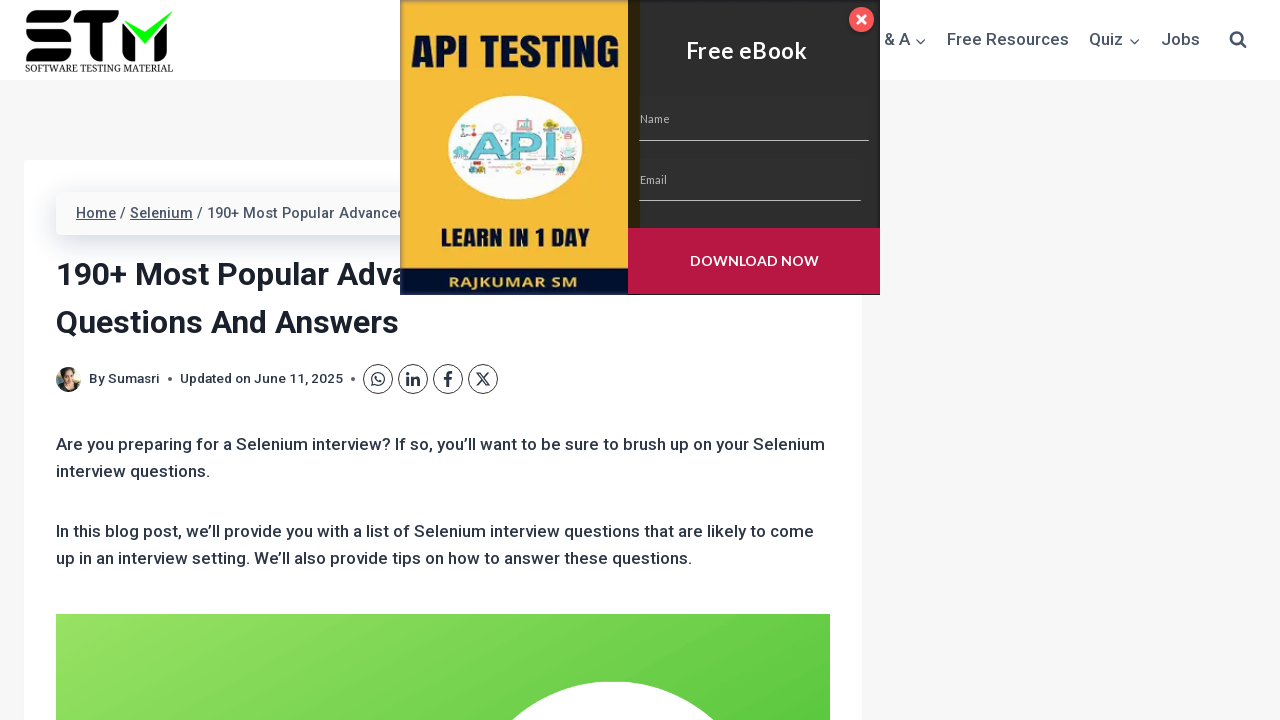

Extracted text content from question element: None
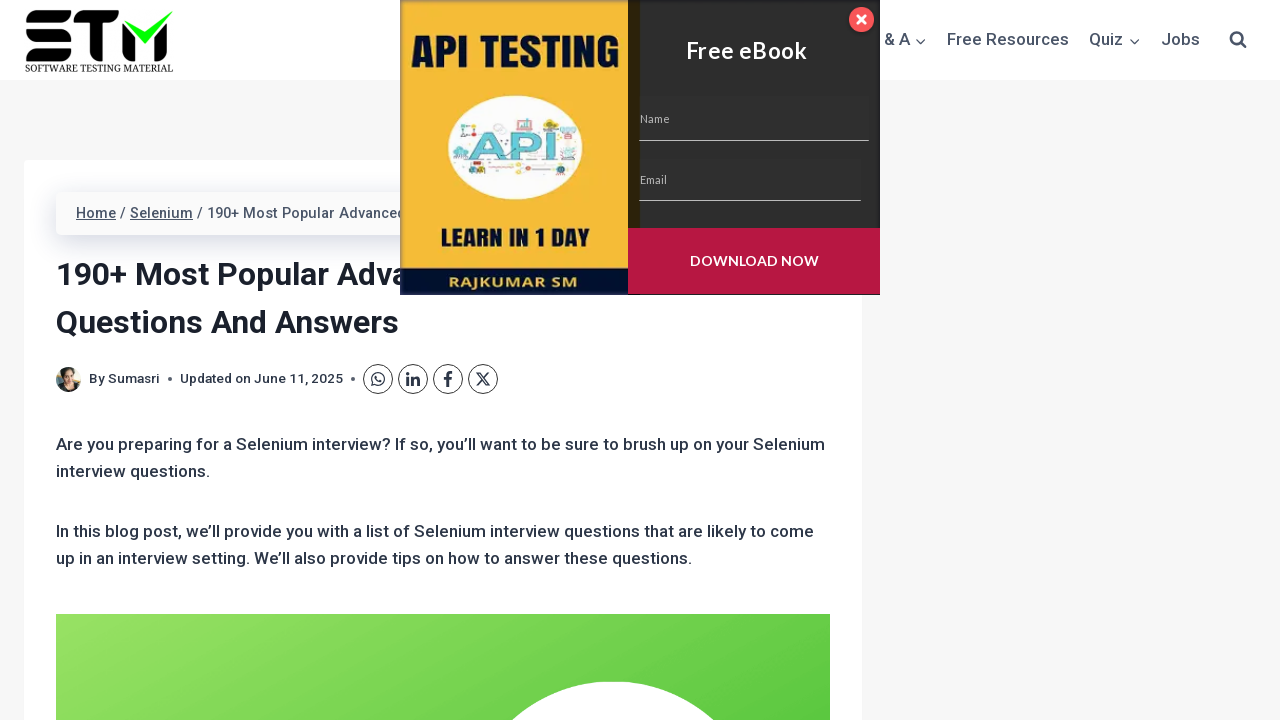

Extracted text content from question element: None
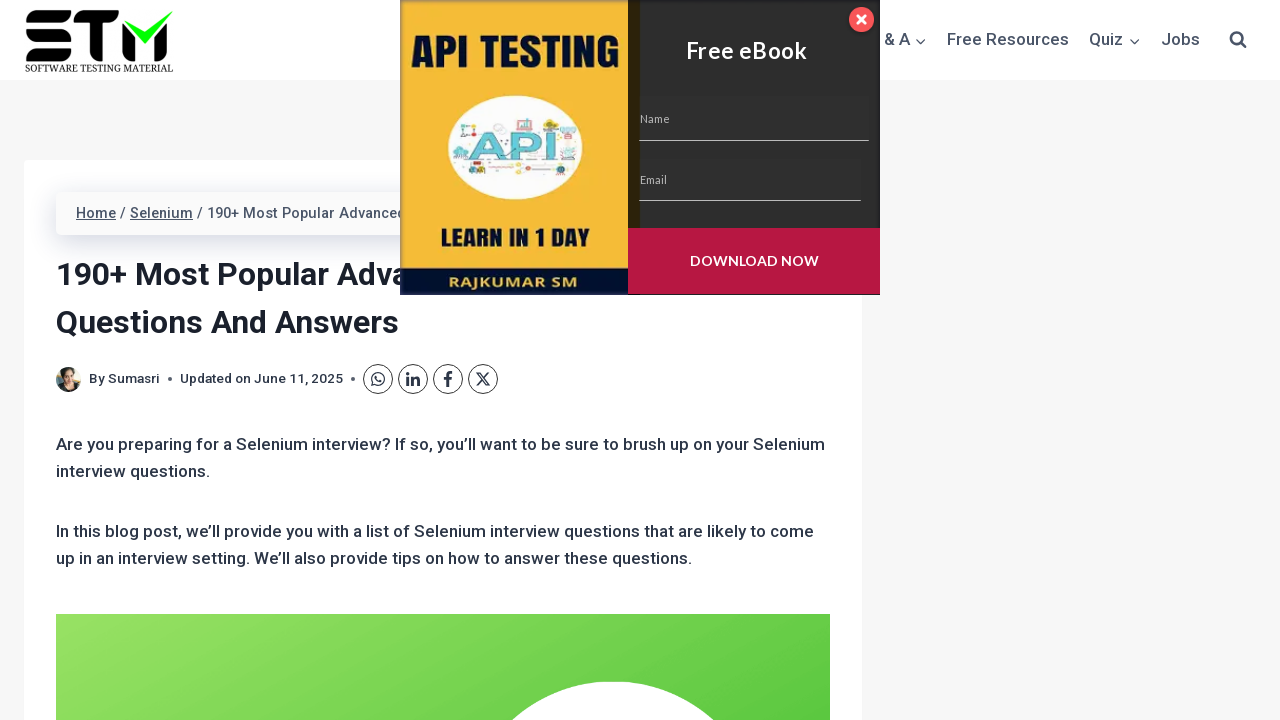

Extracted text content from question element: None
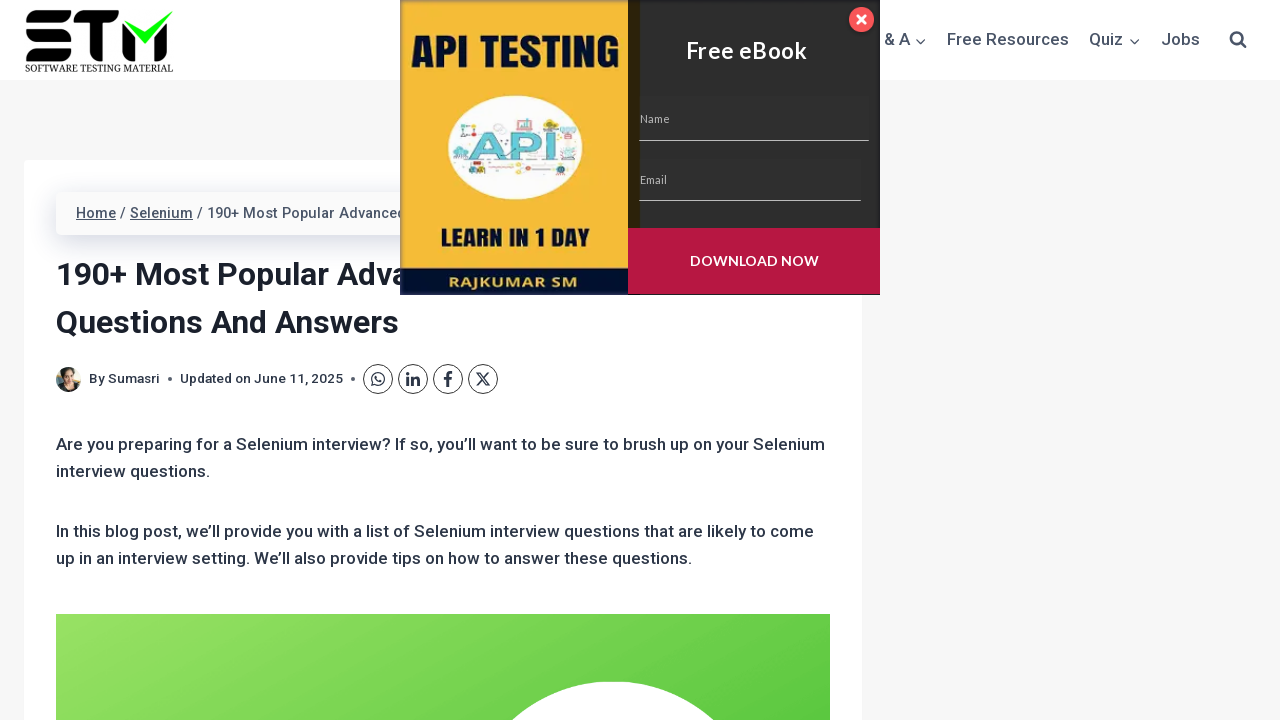

Extracted text content from question element: None
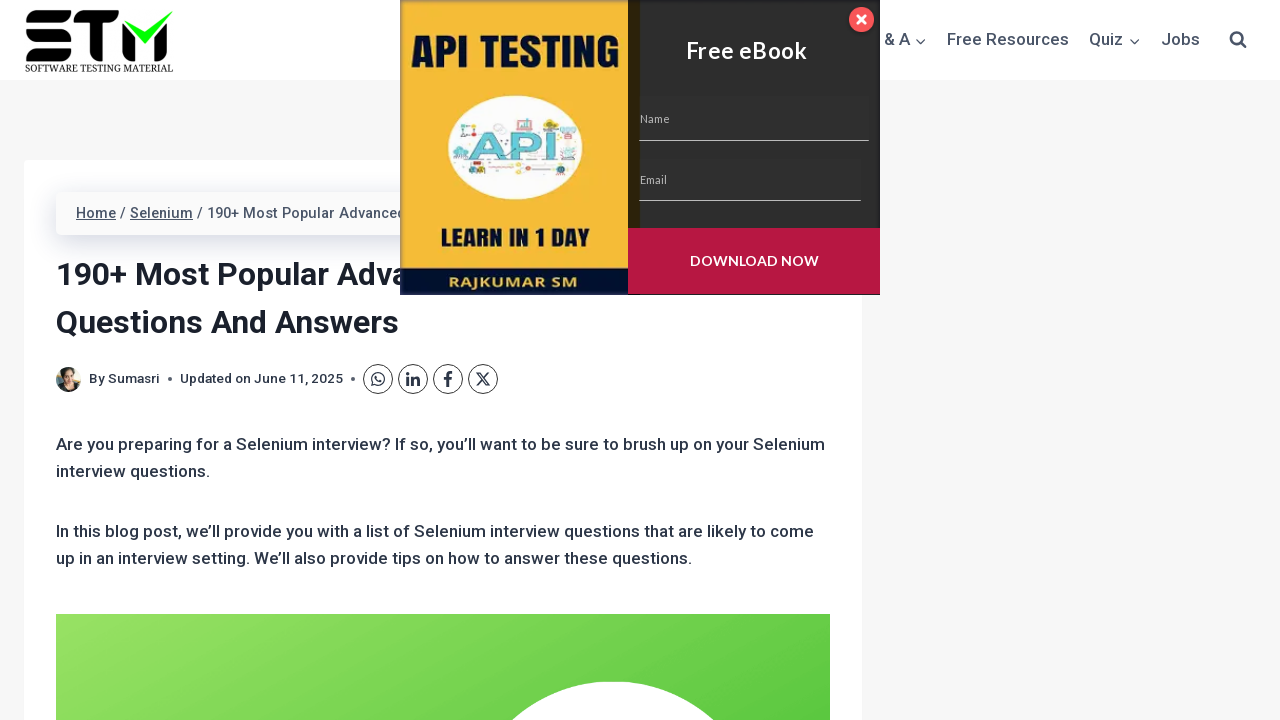

Extracted text content from question element: None
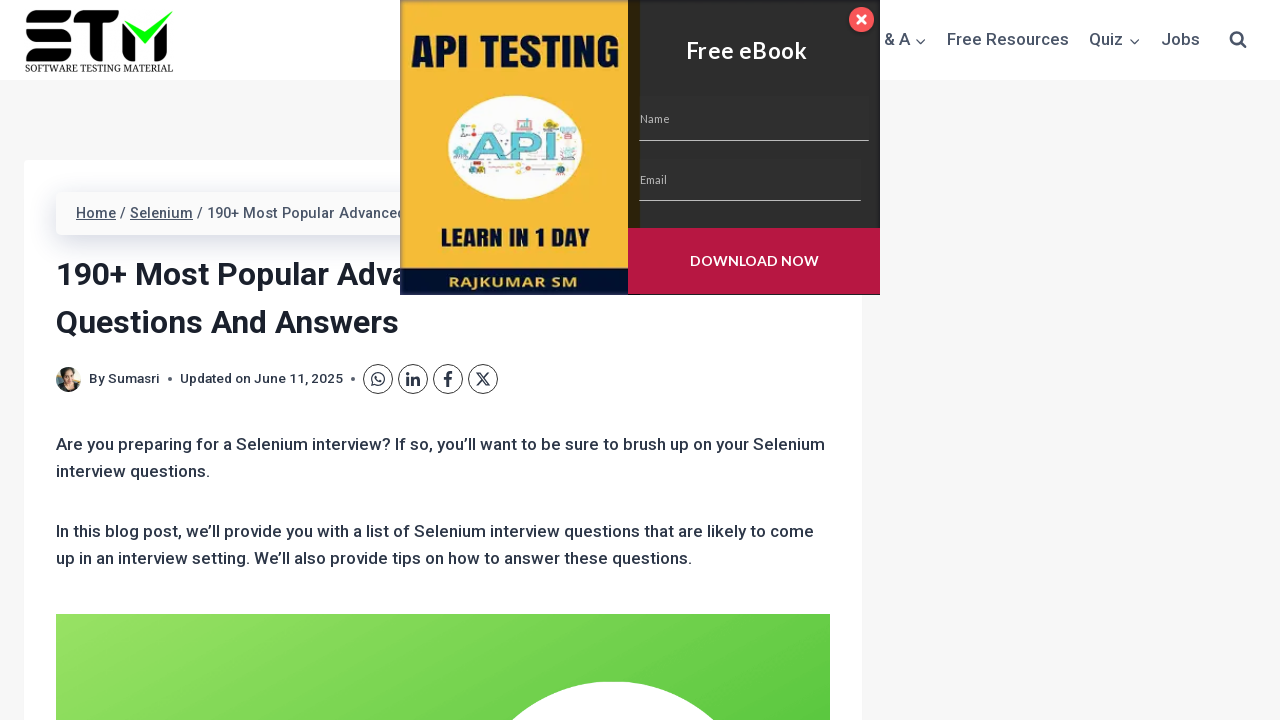

Extracted text content from question element: None
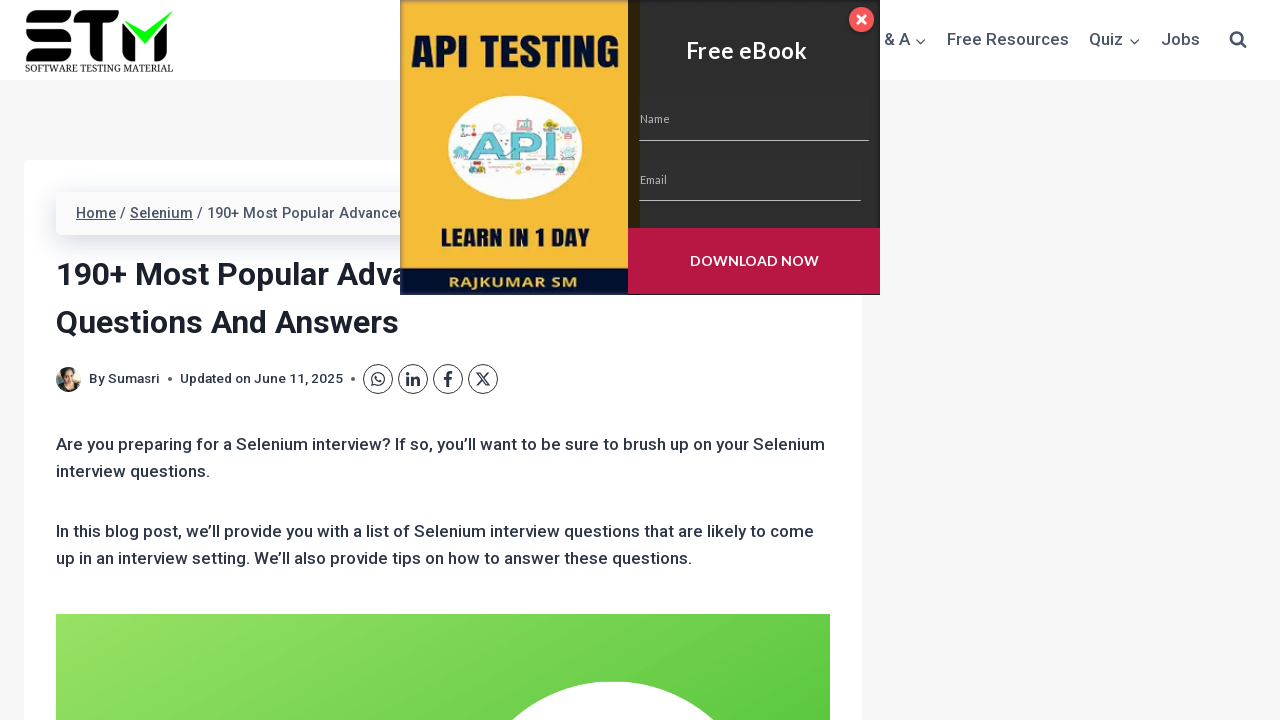

Extracted text content from question element: None
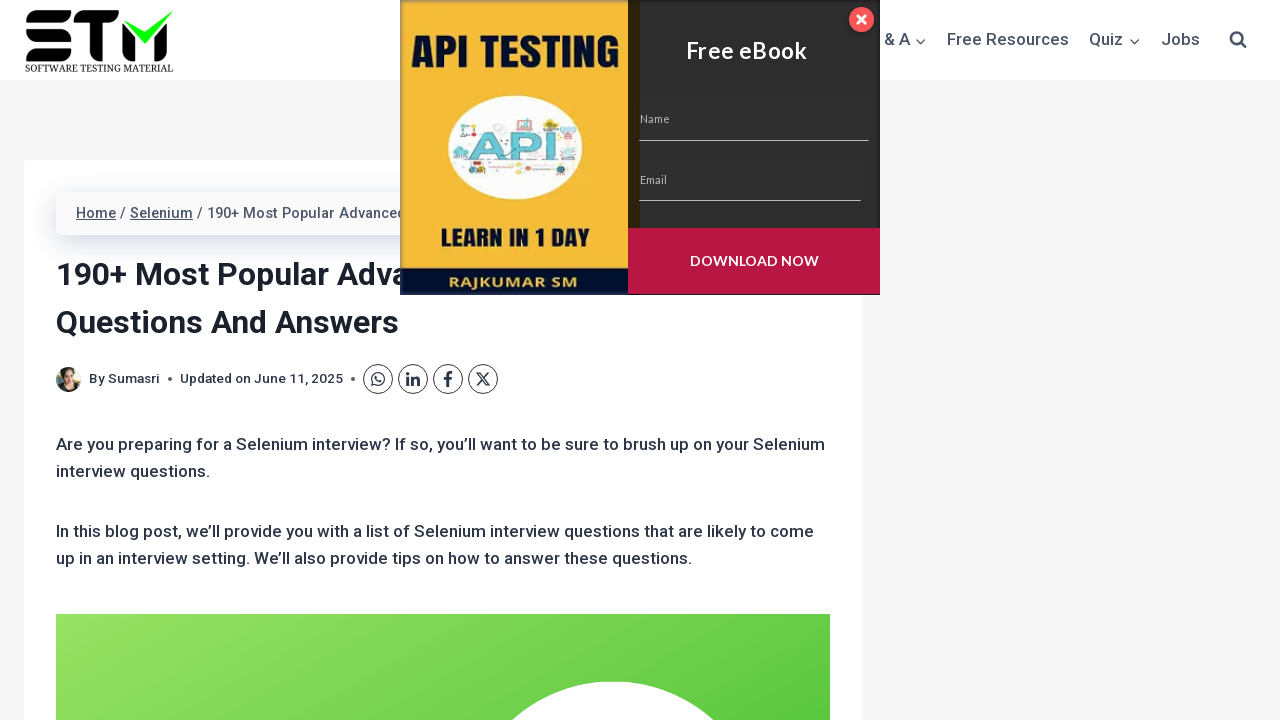

Extracted text content from question element: None
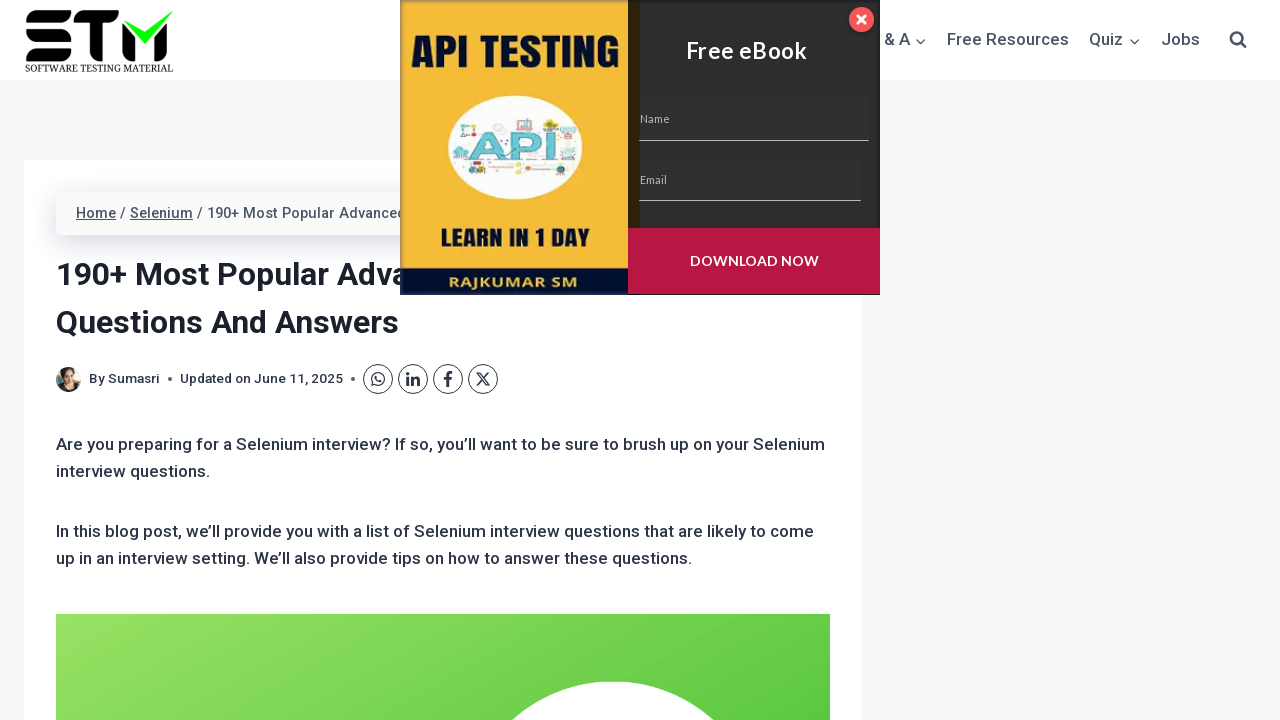

Extracted text content from question element: None
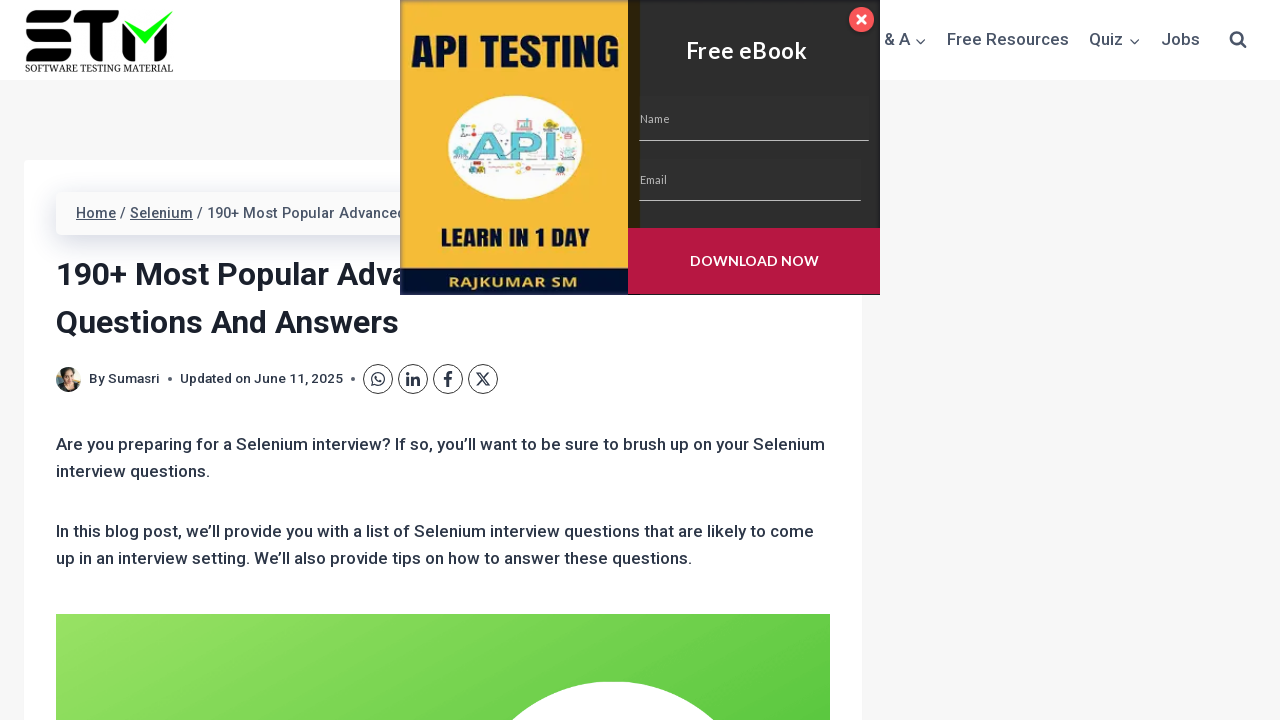

Extracted text content from question element: None
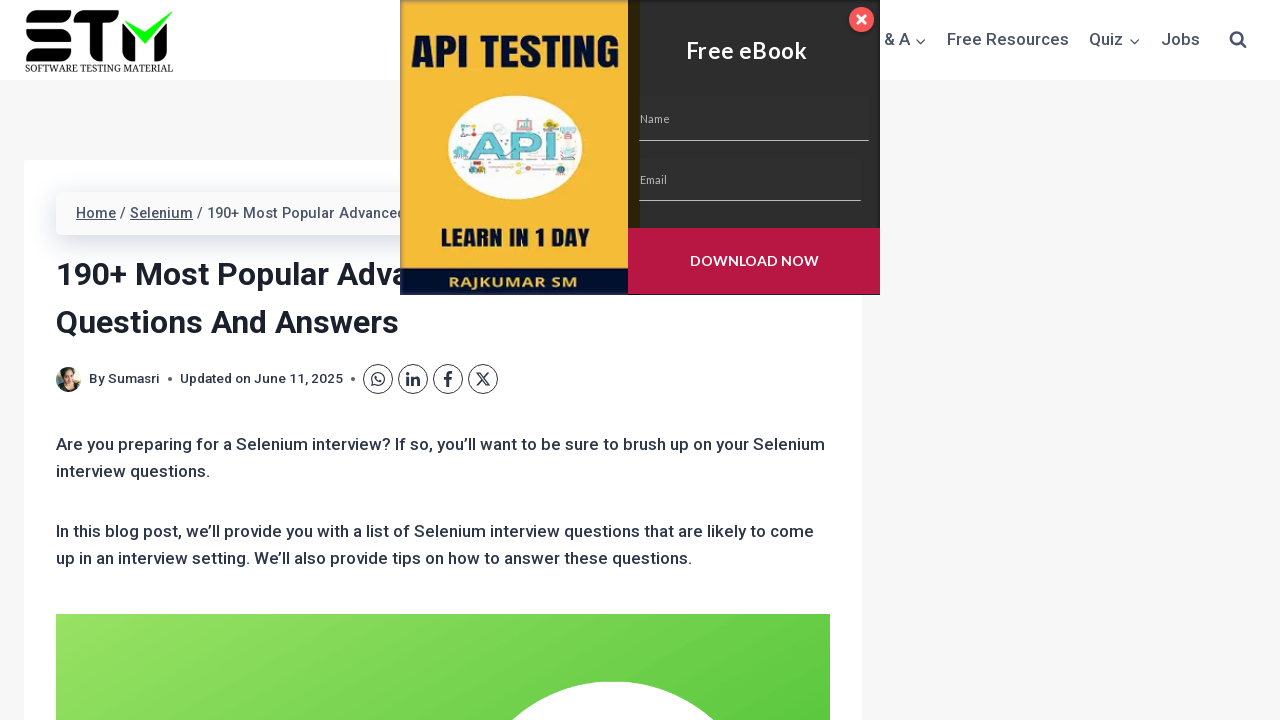

Extracted text content from question element: None
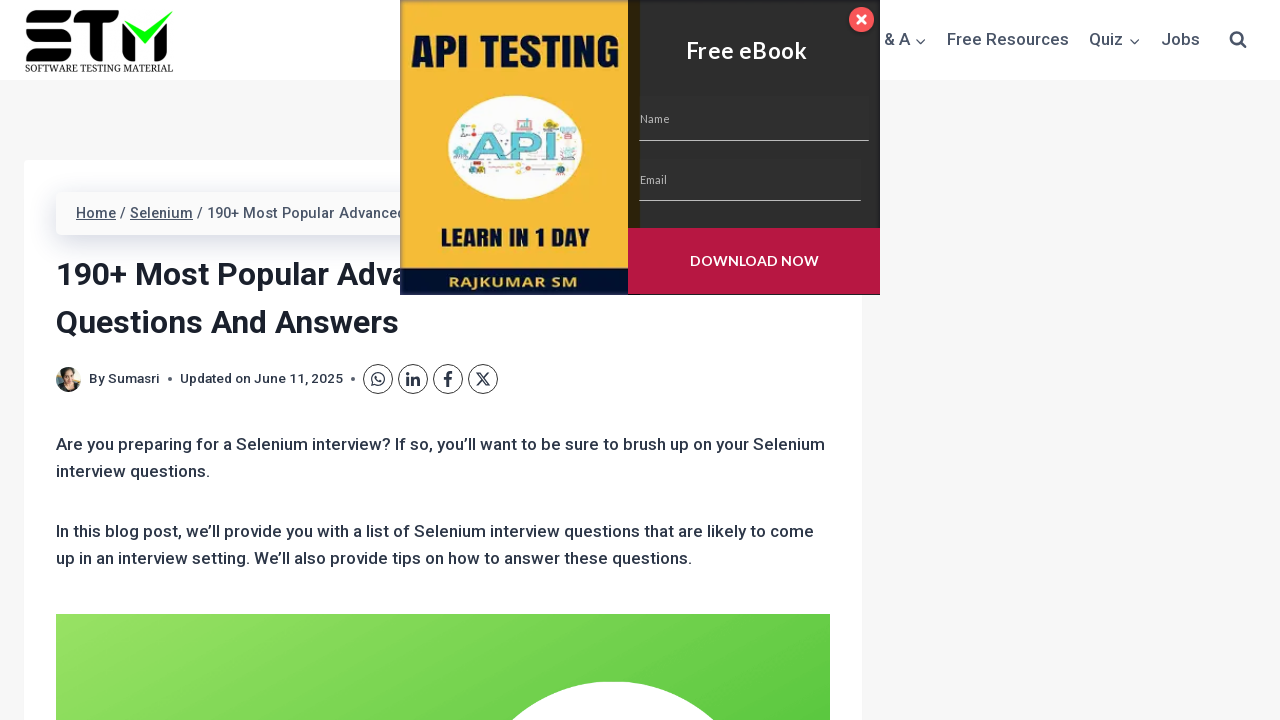

Extracted text content from question element: None
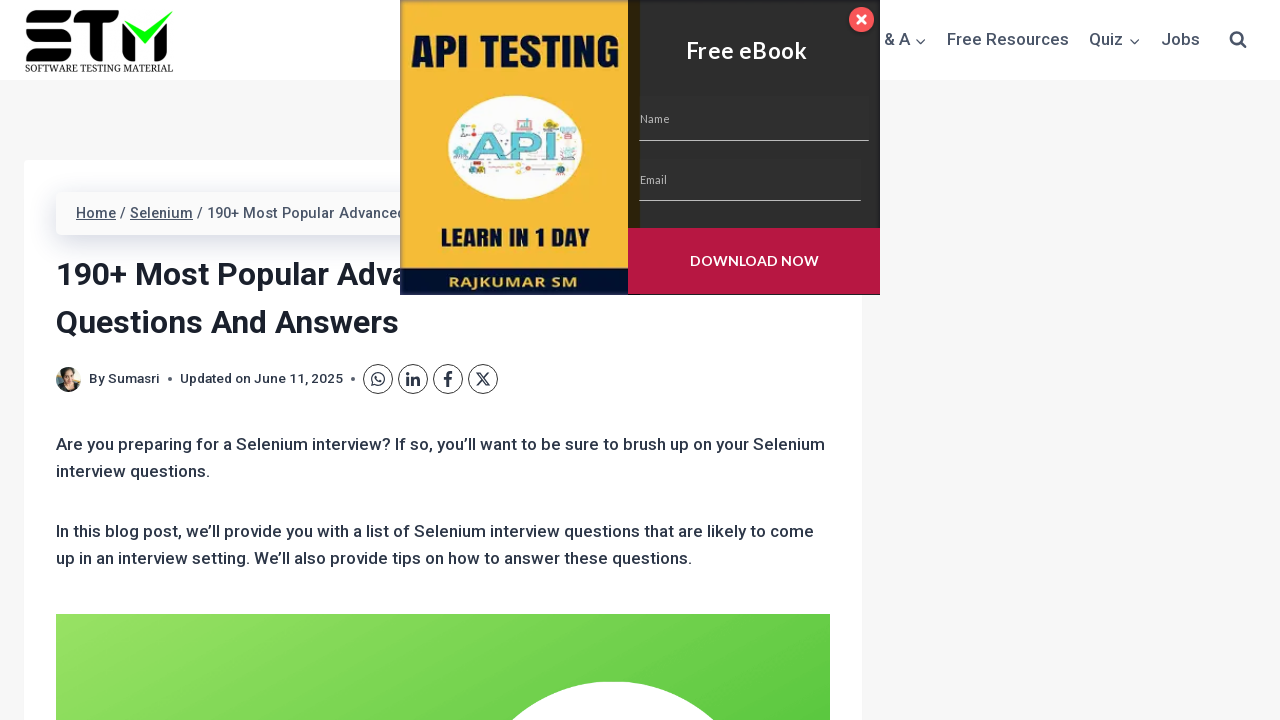

Extracted text content from question element: None
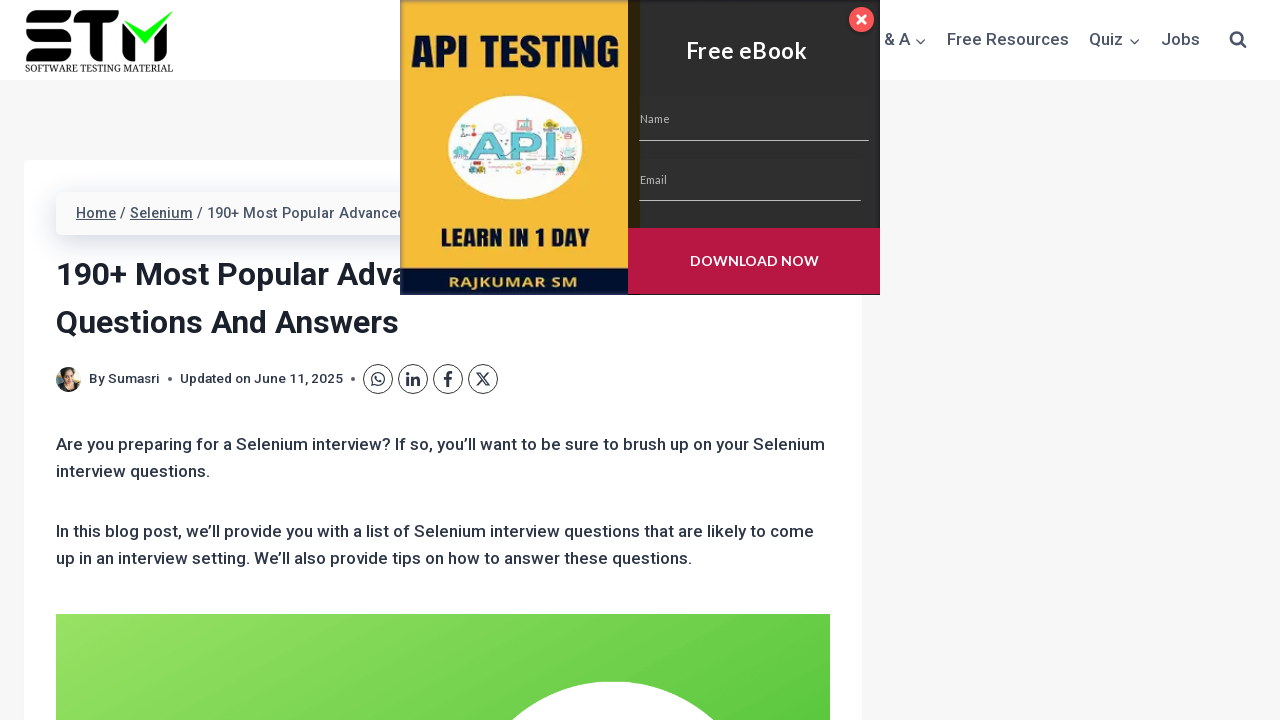

Extracted text content from question element: None
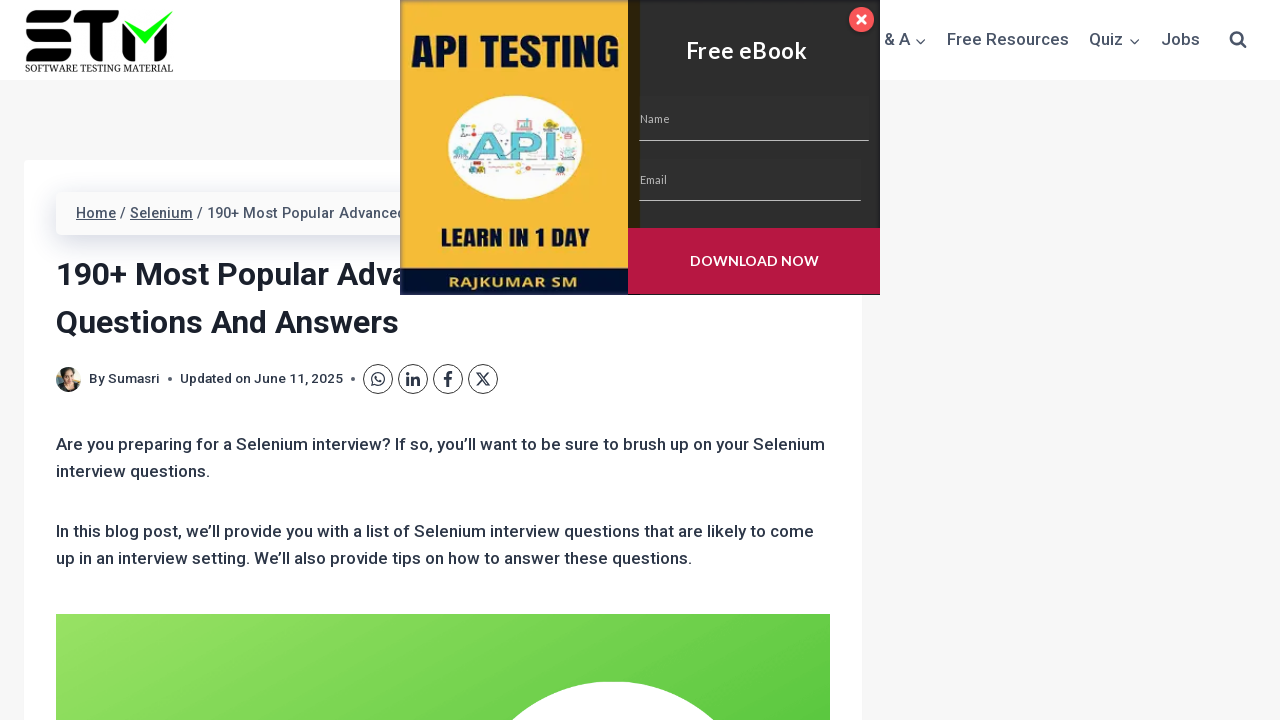

Extracted text content from question element: None
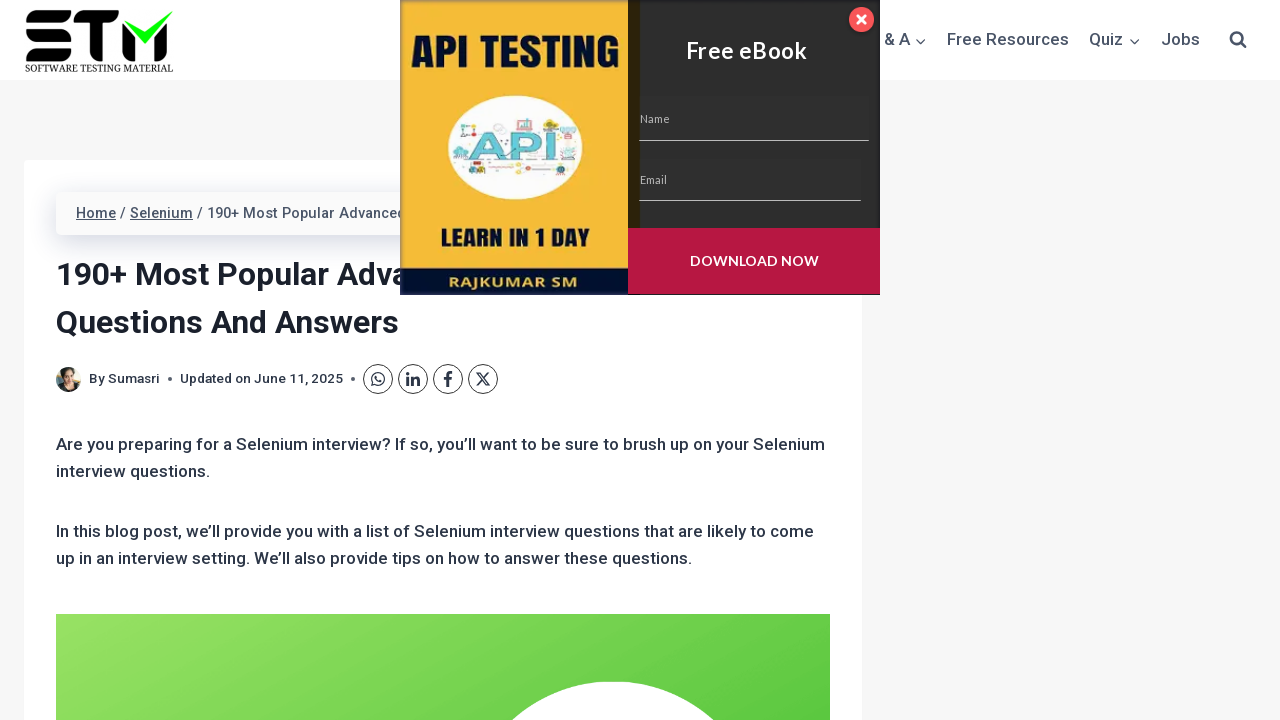

Extracted text content from question element: None
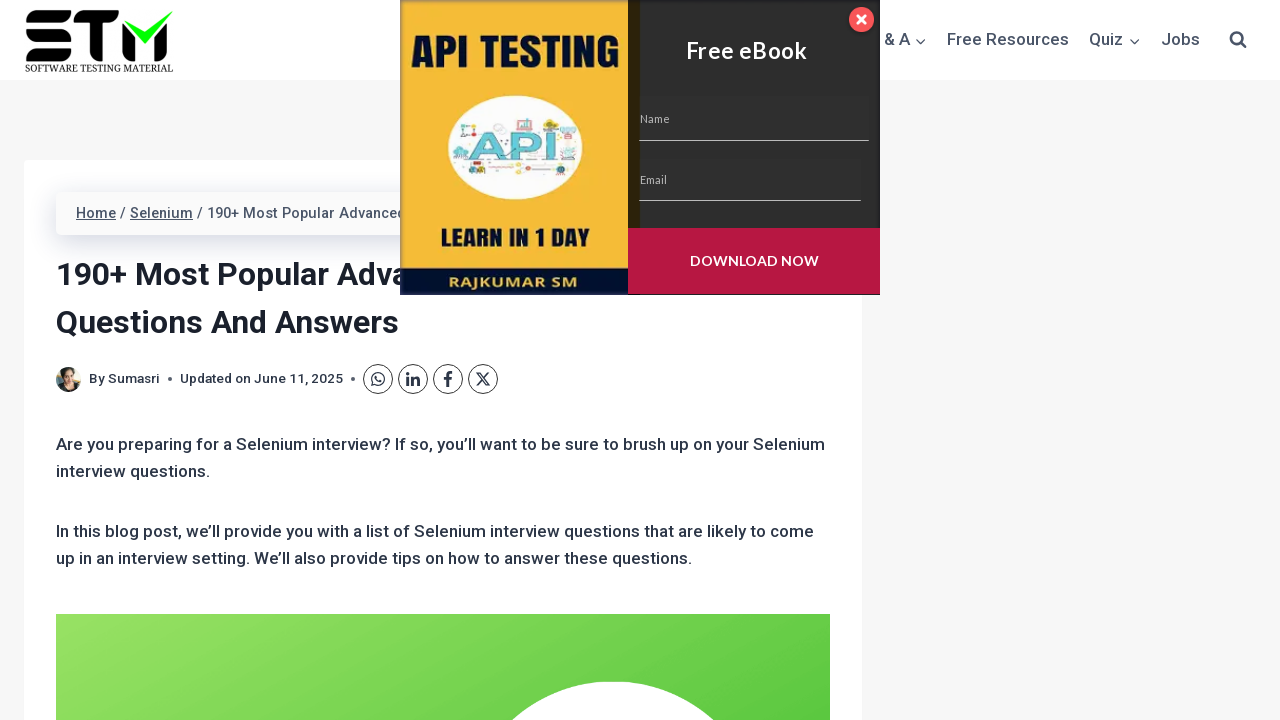

Extracted text content from question element: None
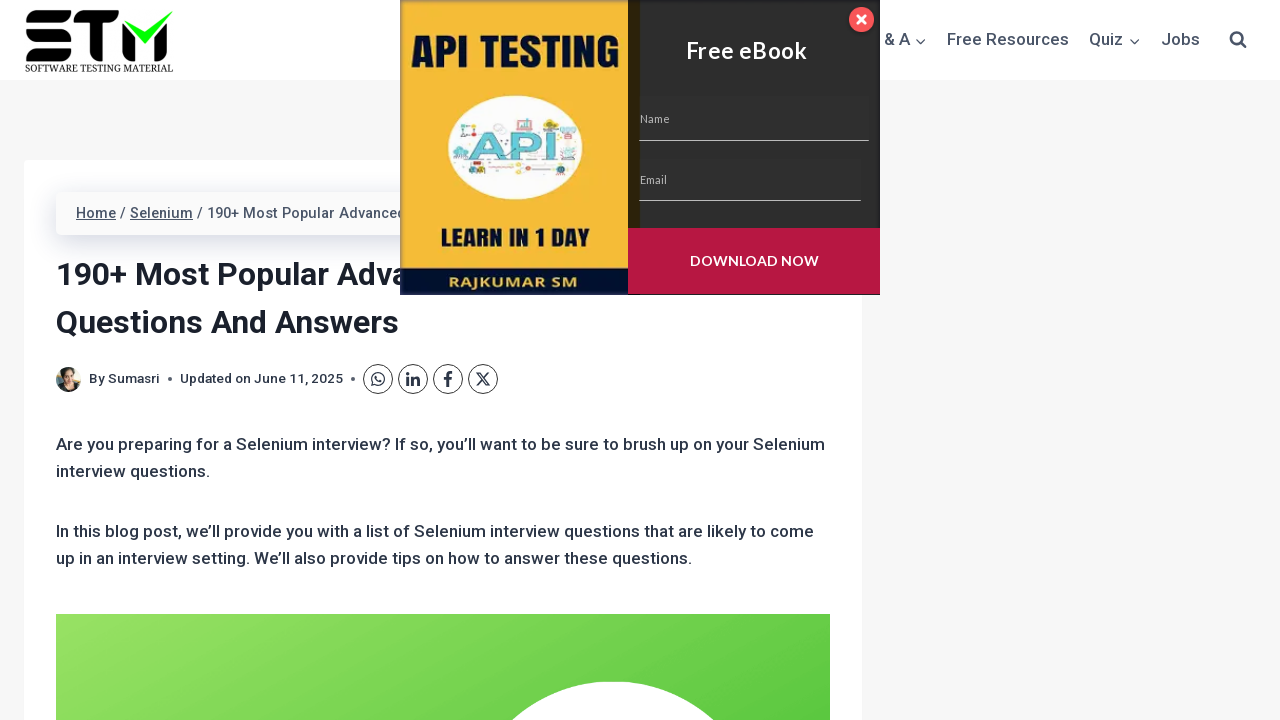

Extracted text content from question element: None
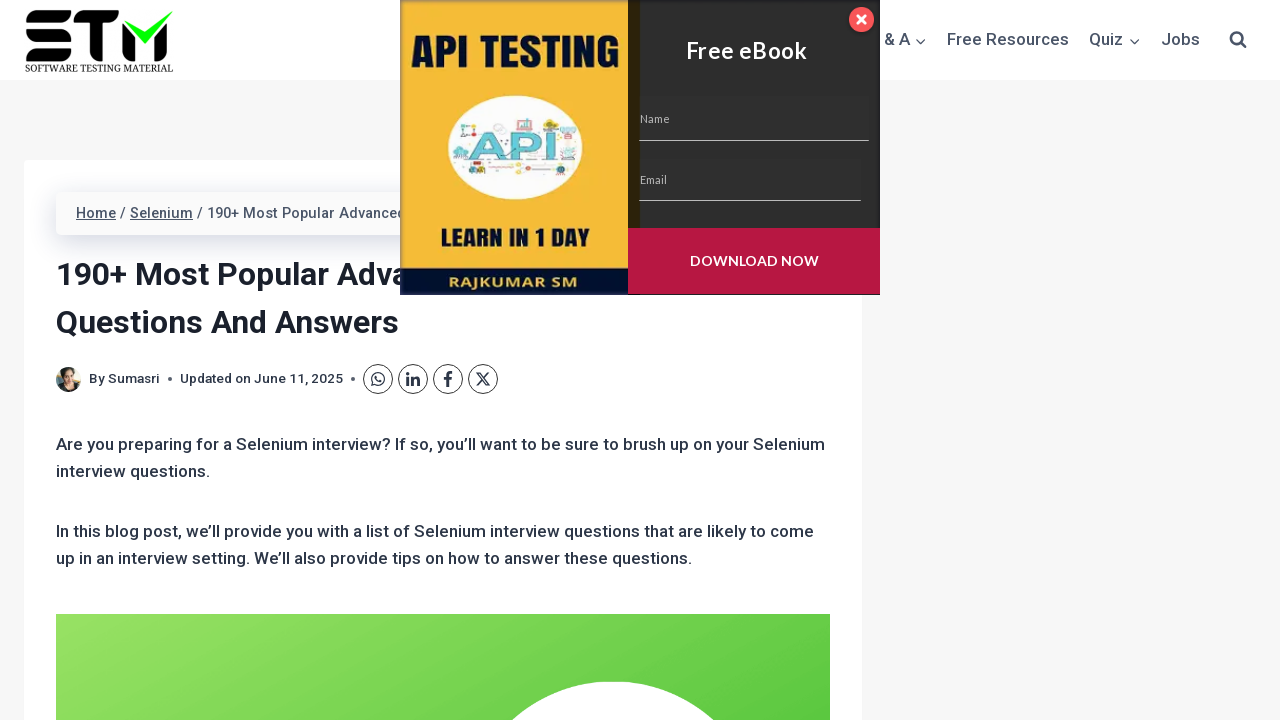

Extracted text content from question element: None
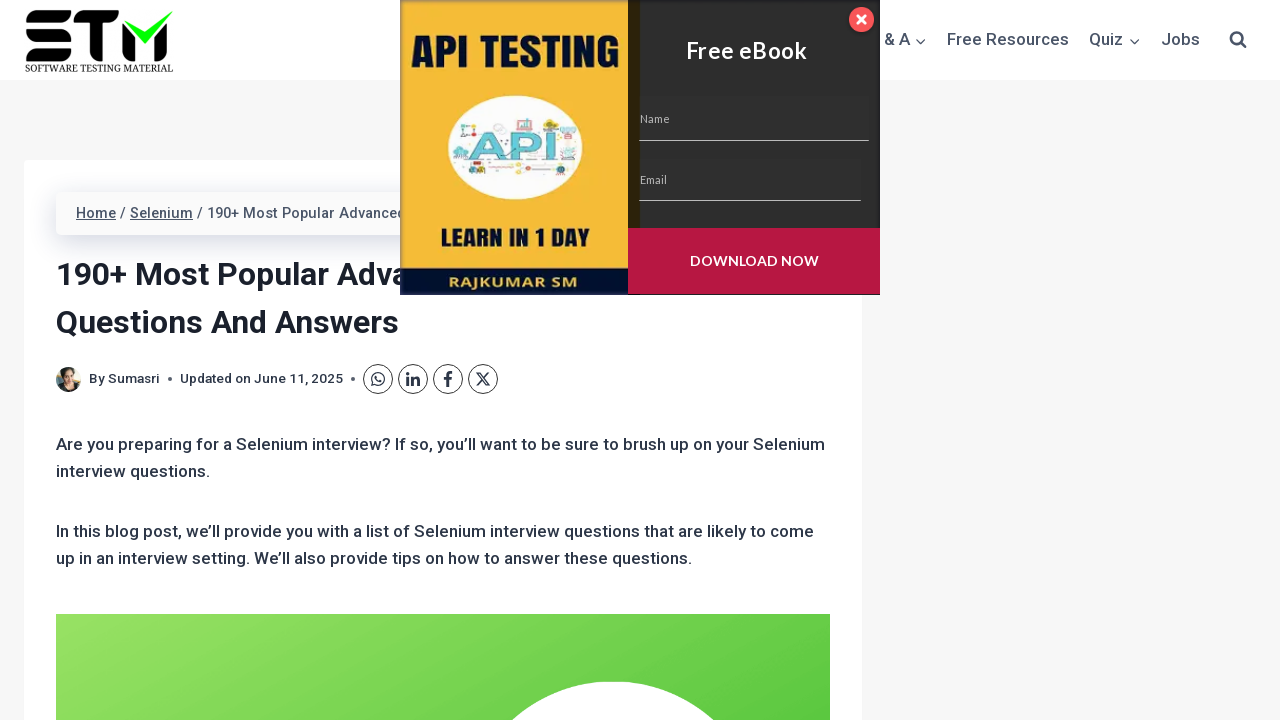

Extracted text content from question element: None
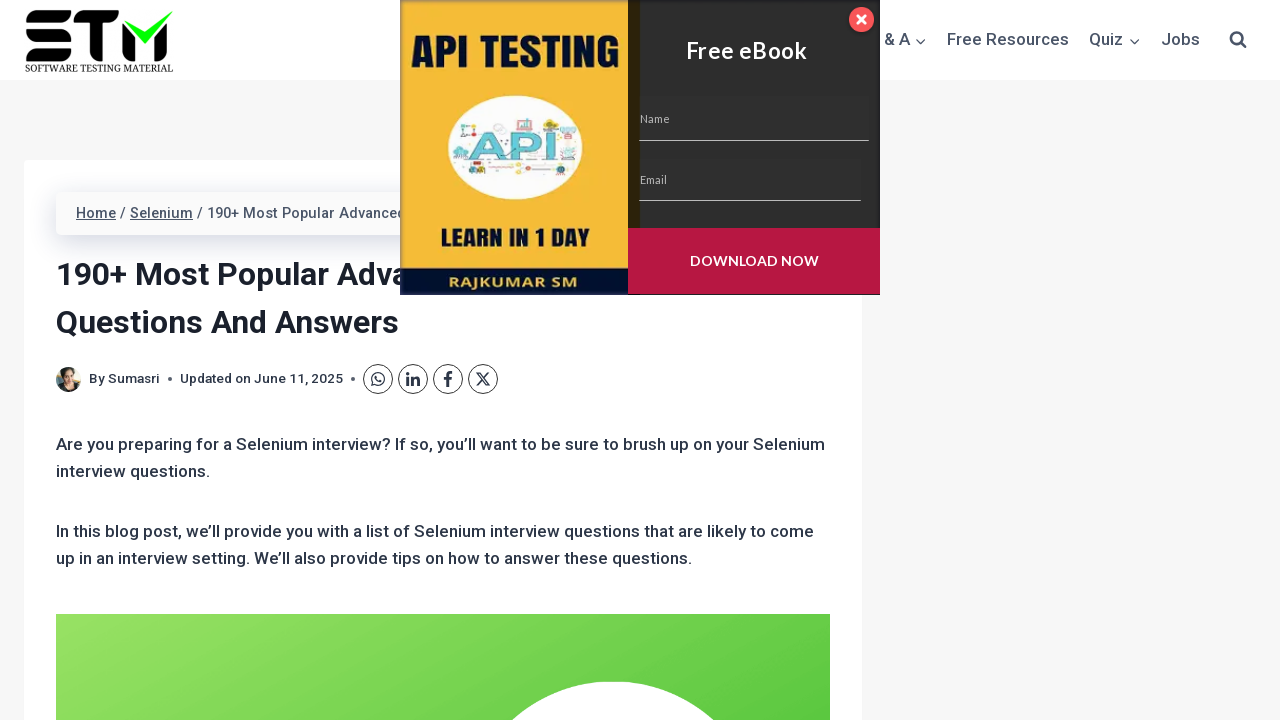

Extracted text content from question element: None
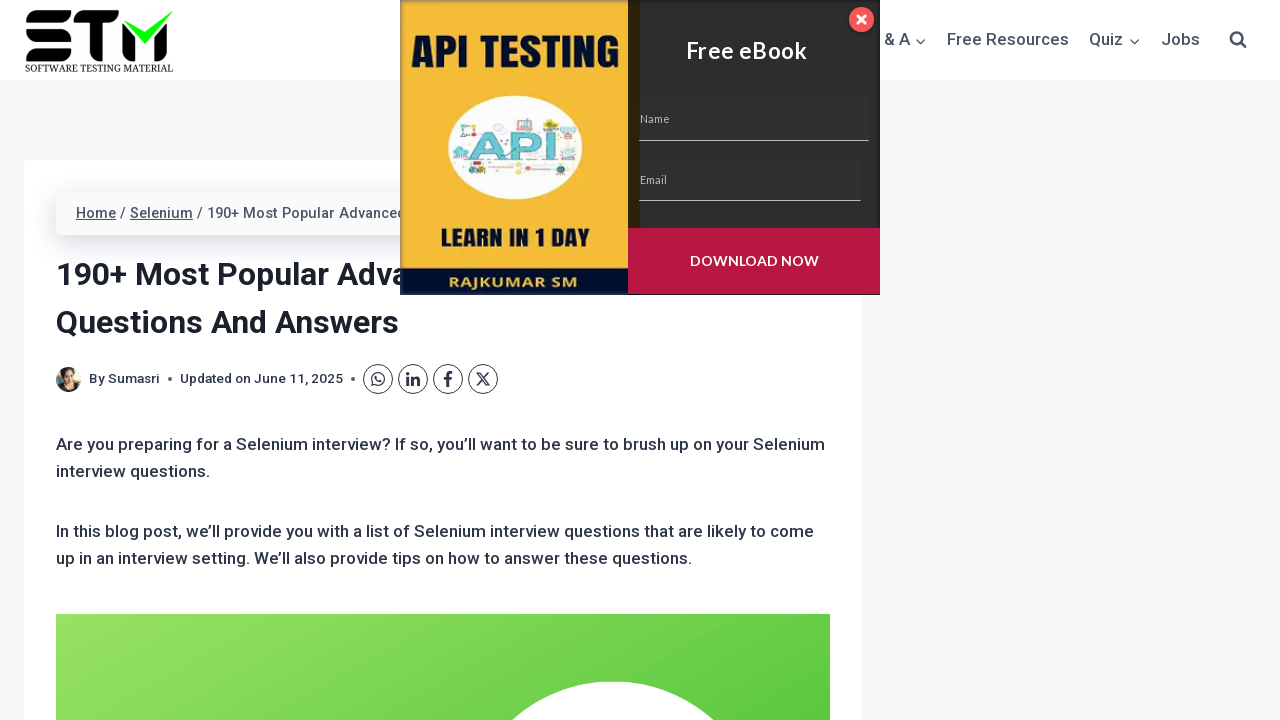

Extracted text content from question element: None
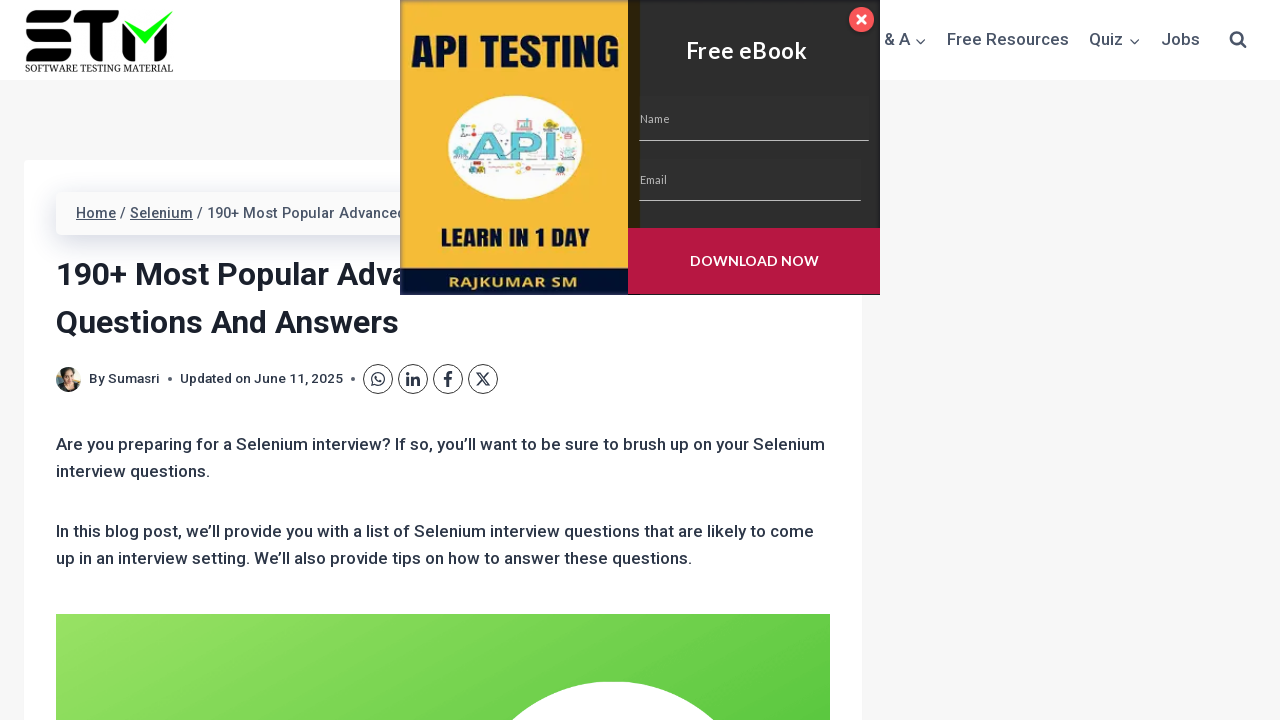

Extracted text content from question element: None
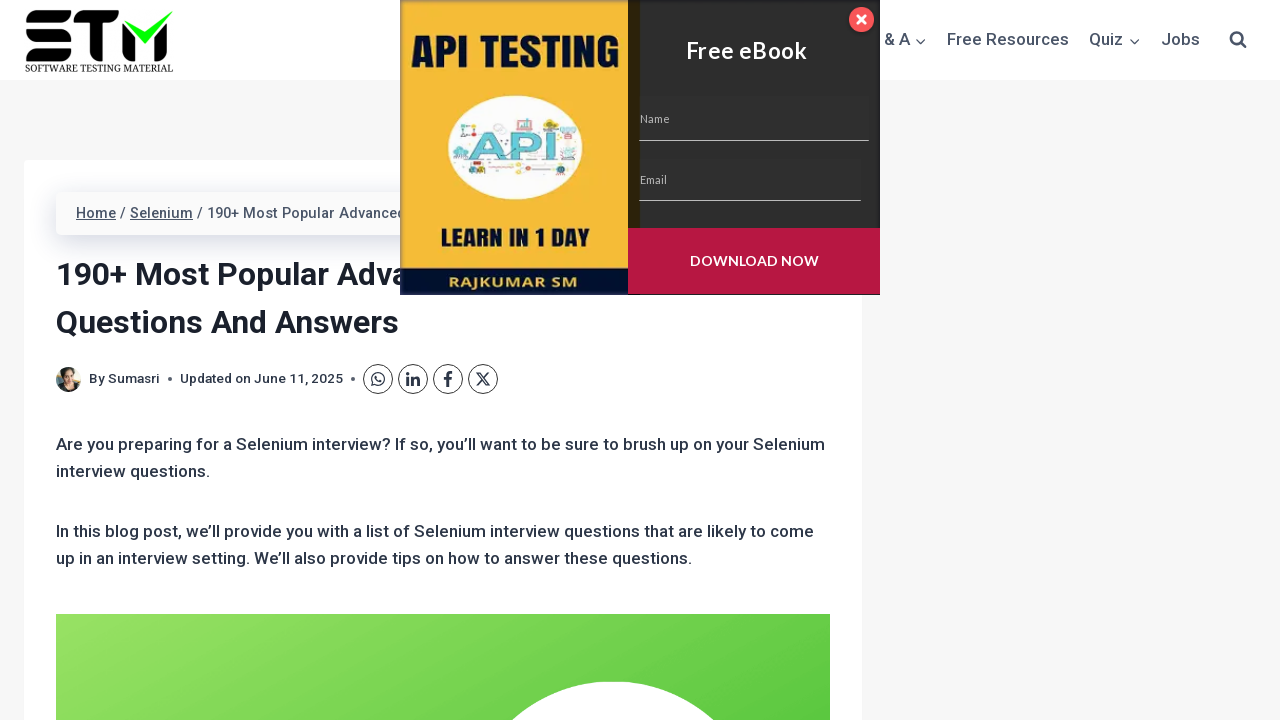

Extracted text content from question element: None
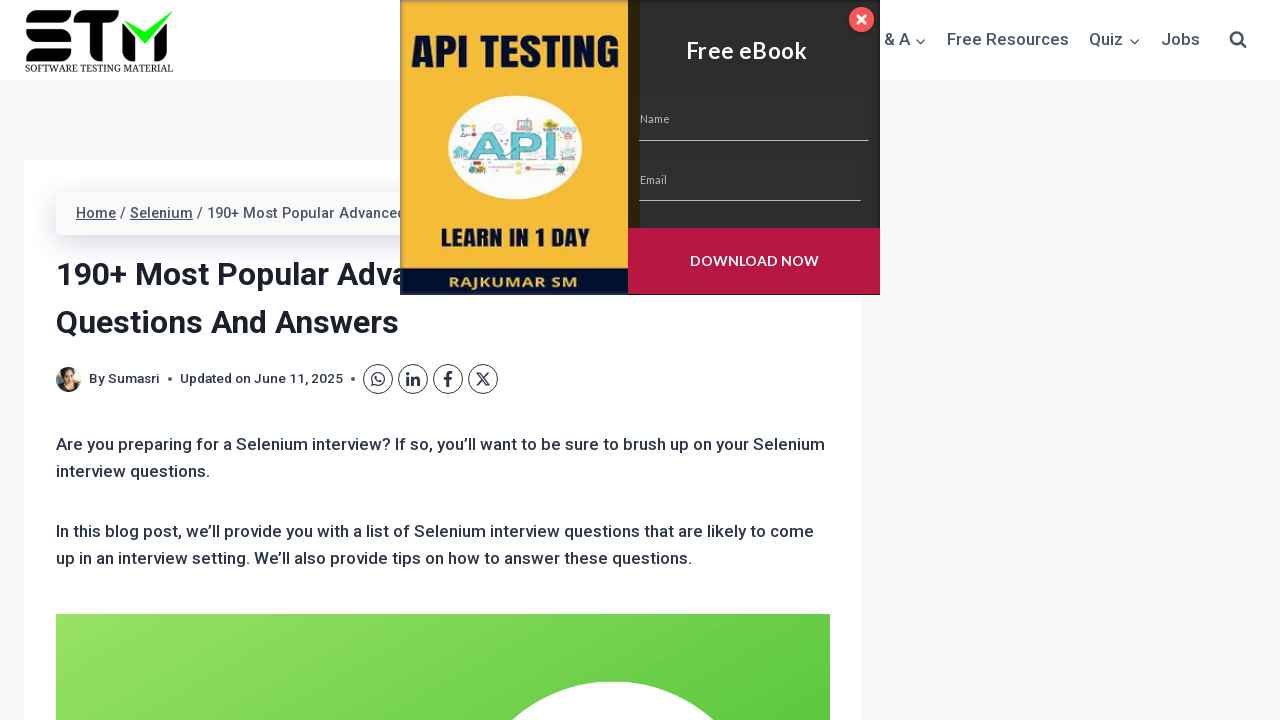

Extracted text content from question element: None
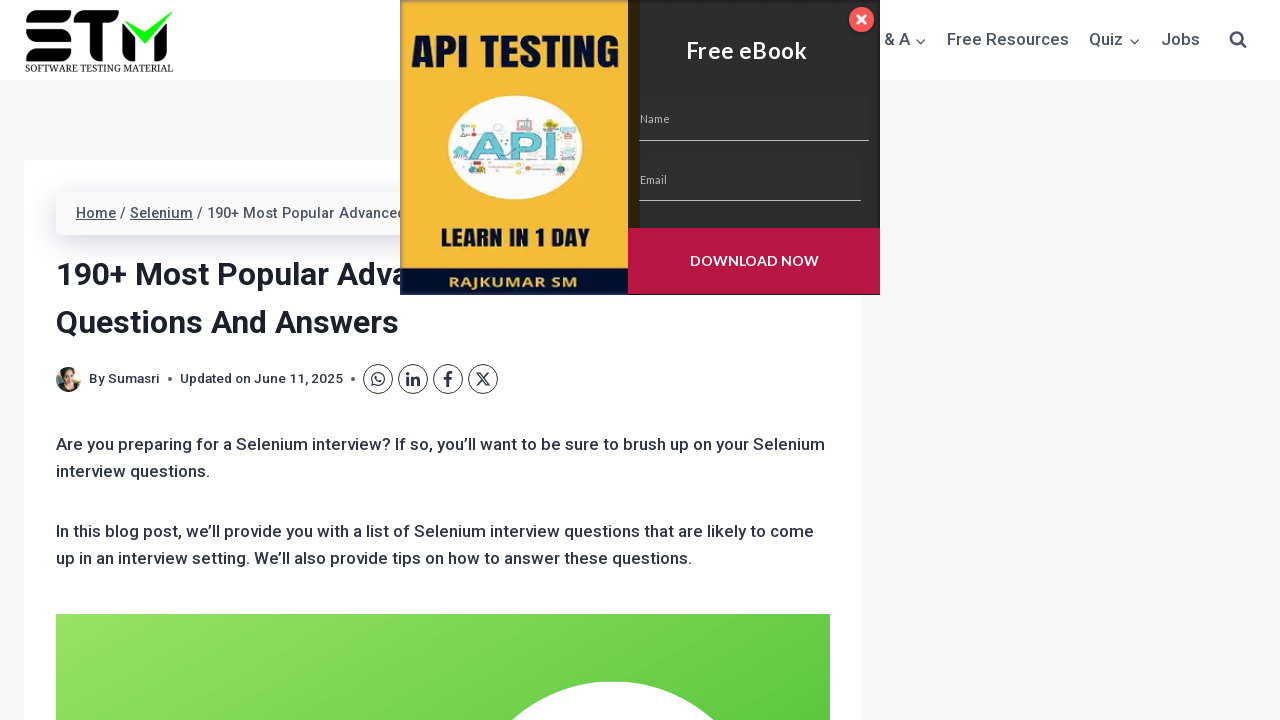

Extracted text content from question element: None
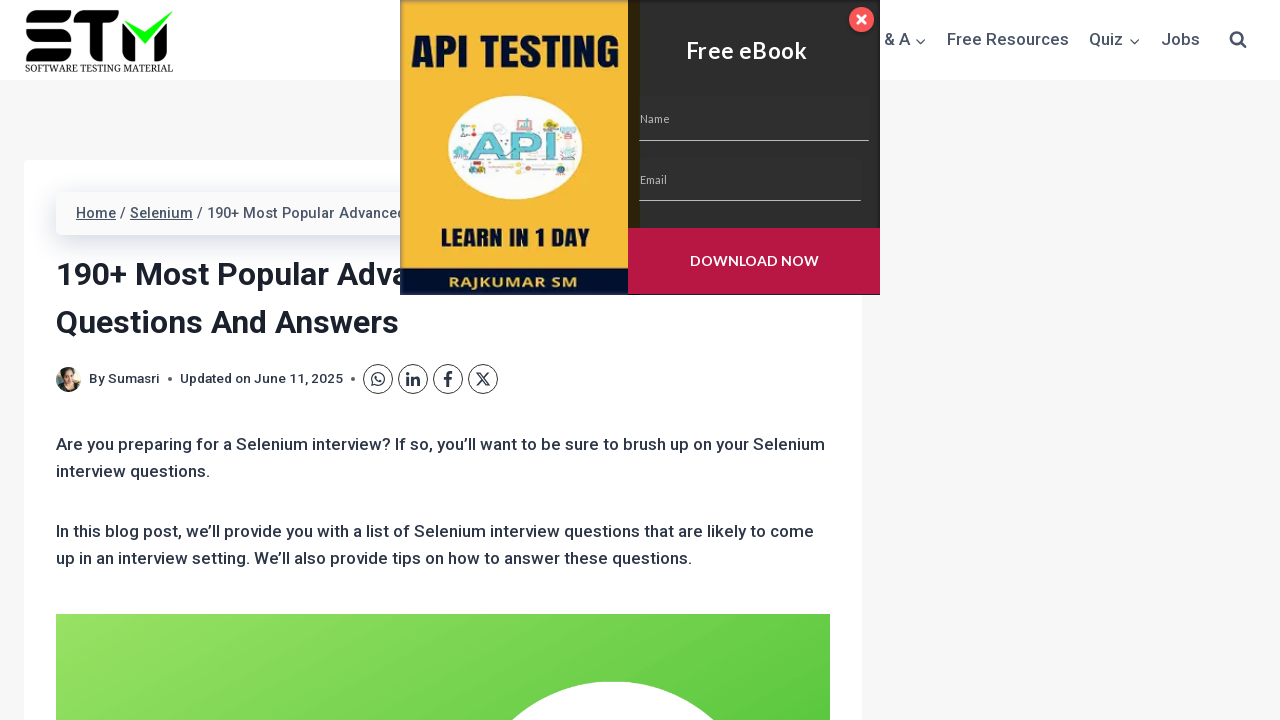

Extracted text content from question element: None
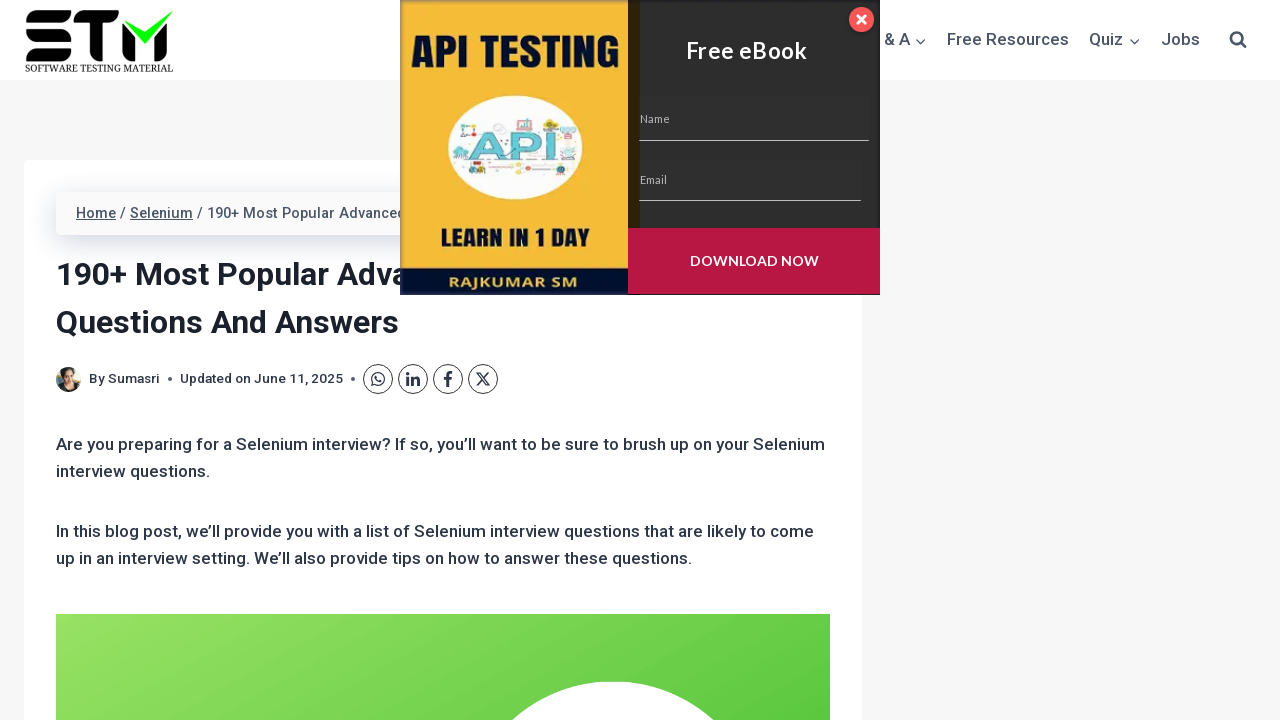

Extracted text content from question element: None
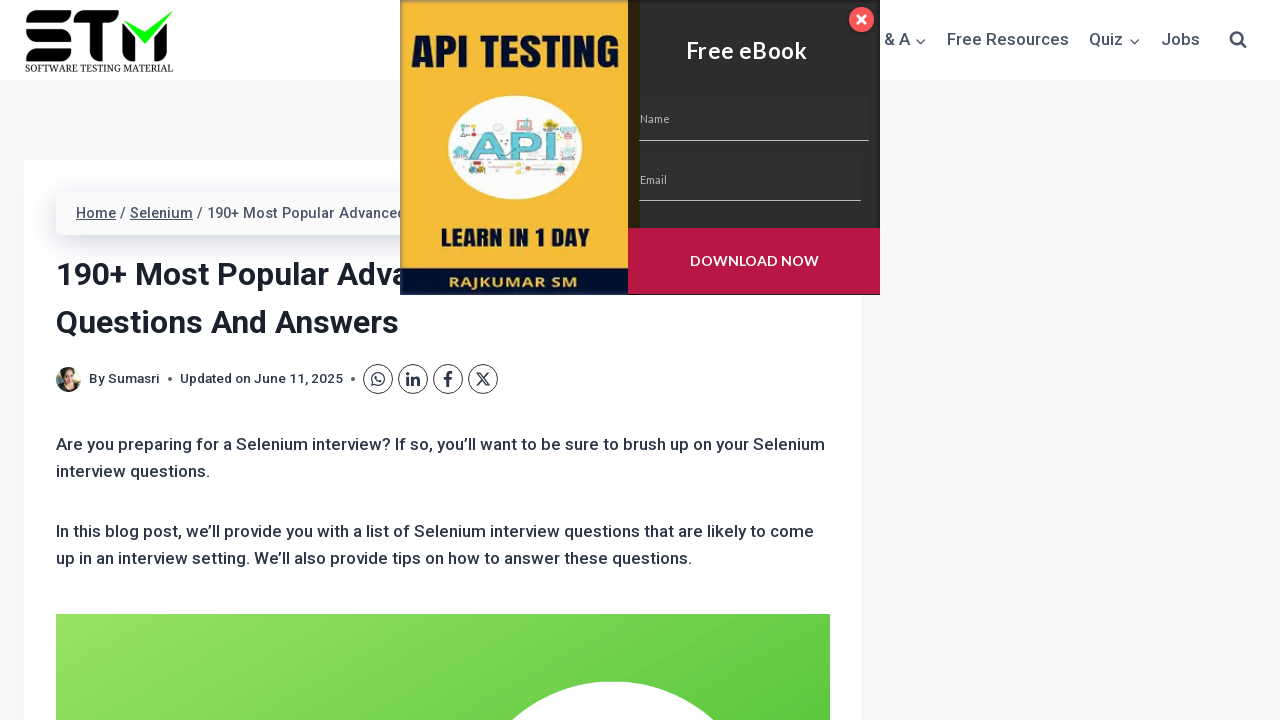

Extracted text content from question element: None
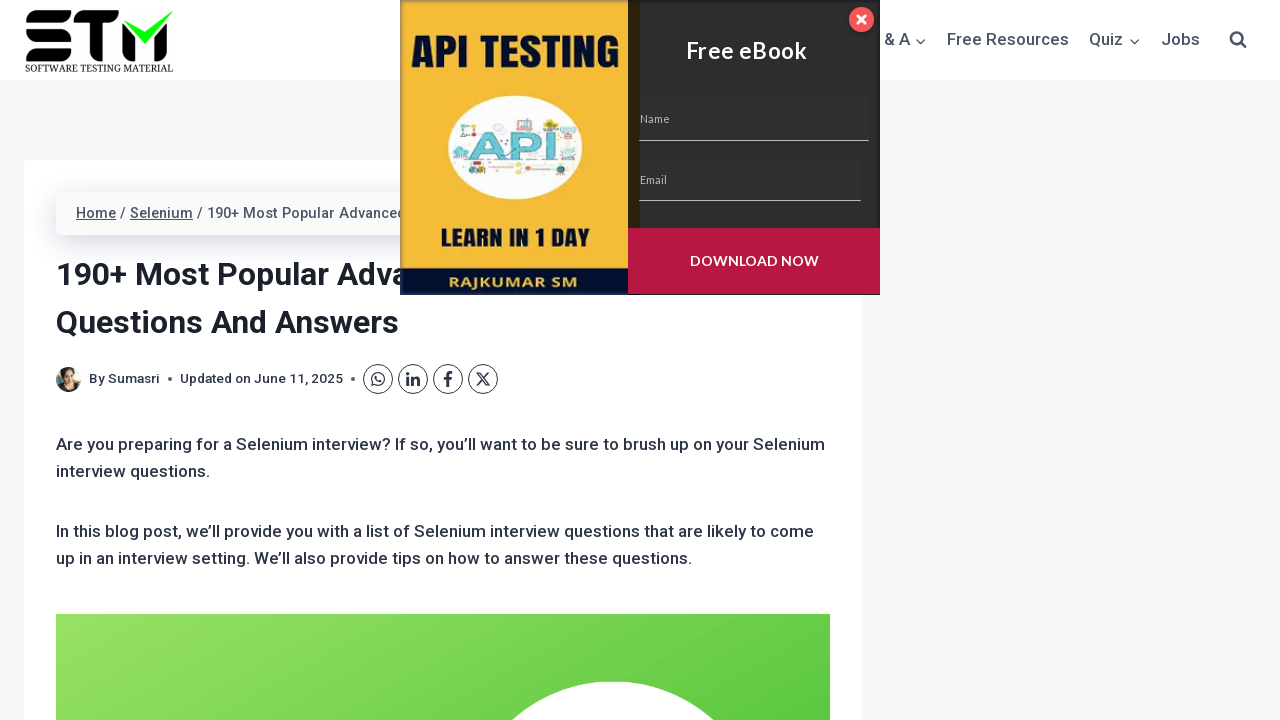

Extracted text content from question element: None
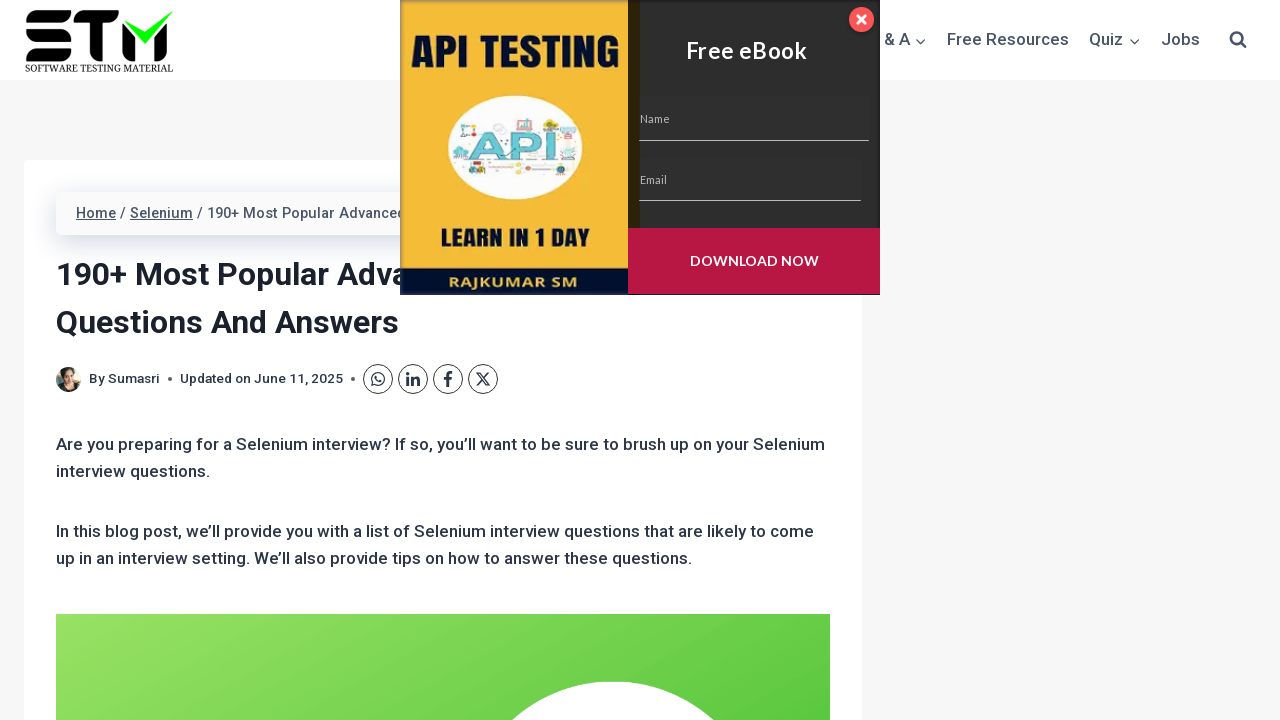

Extracted text content from question element: None
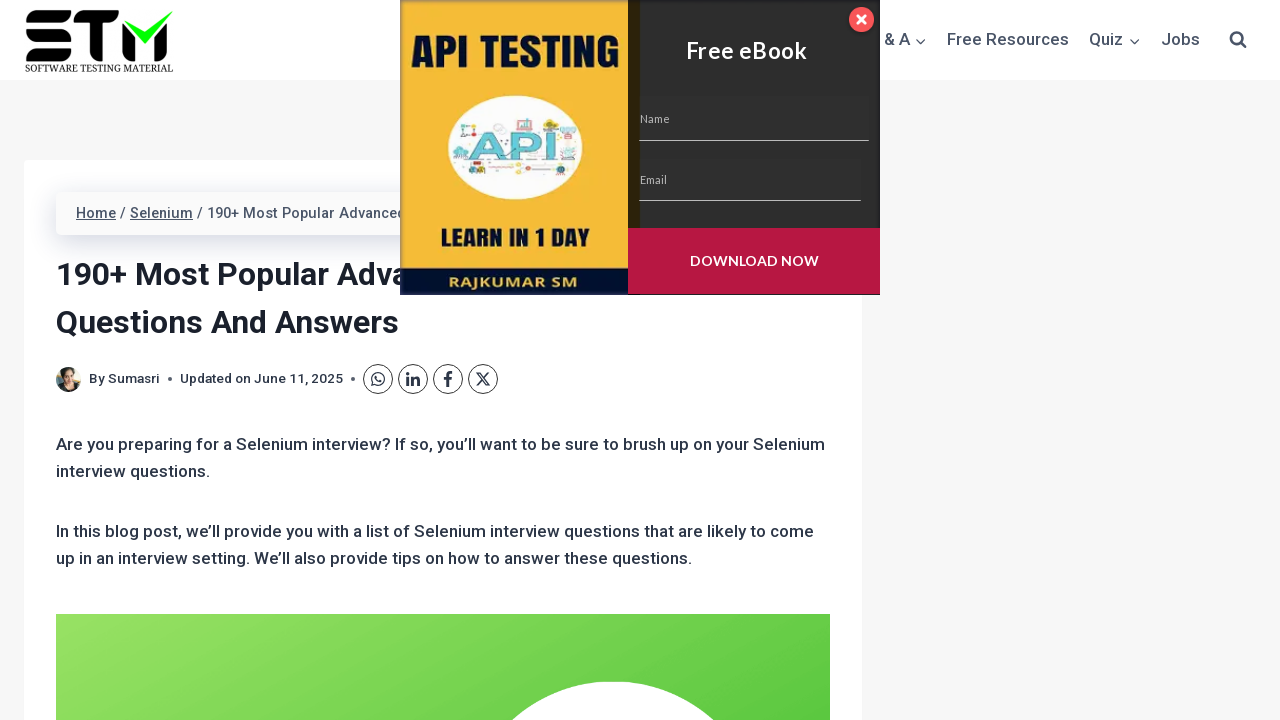

Extracted text content from question element: None
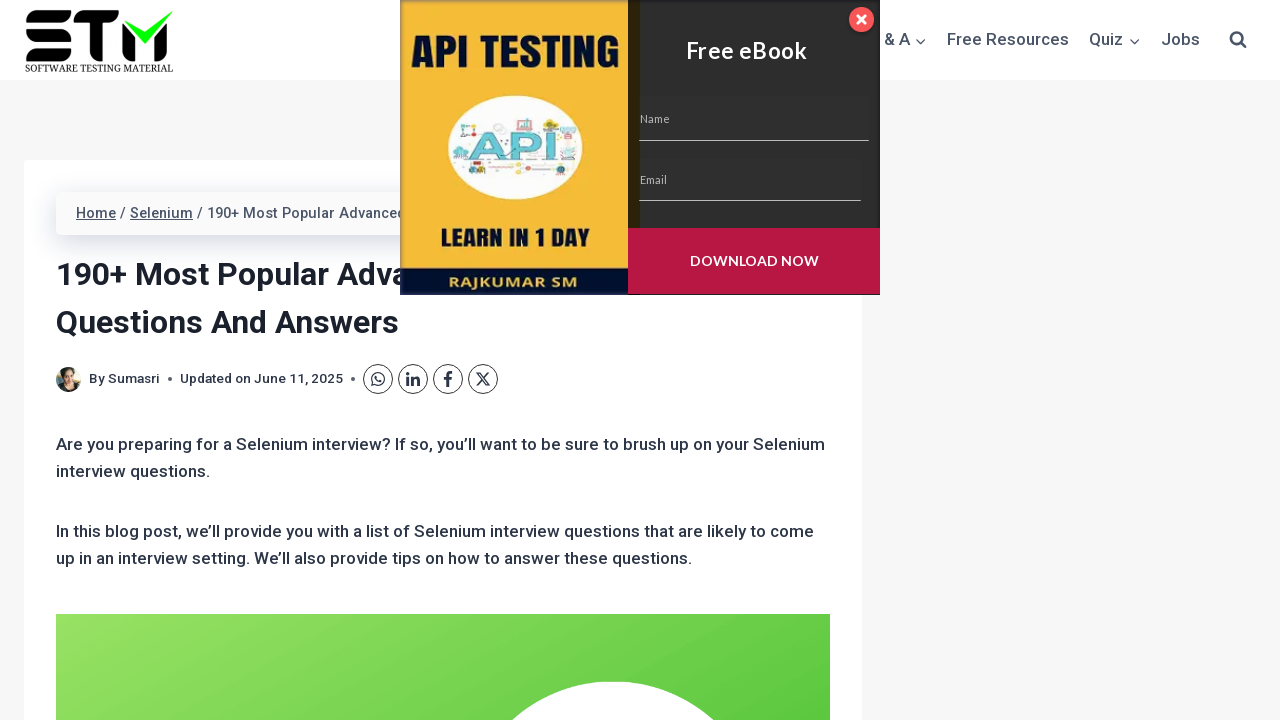

Extracted text content from question element: None
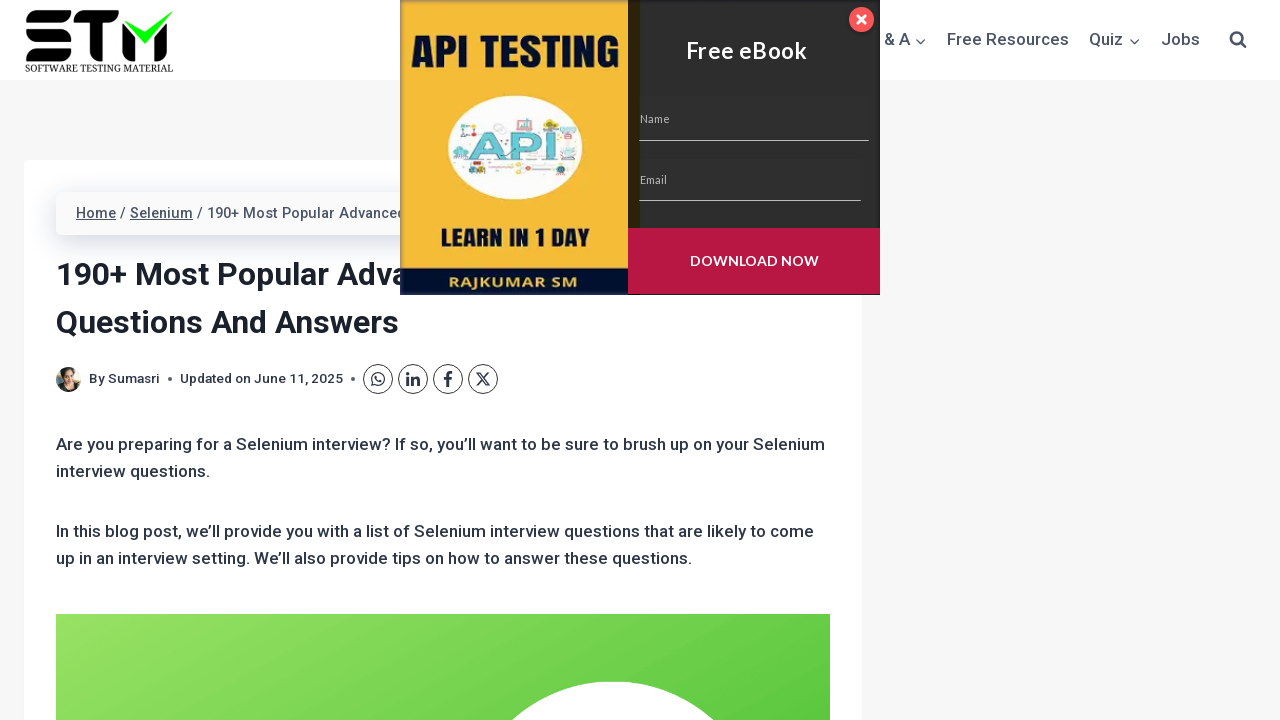

Extracted text content from question element: None
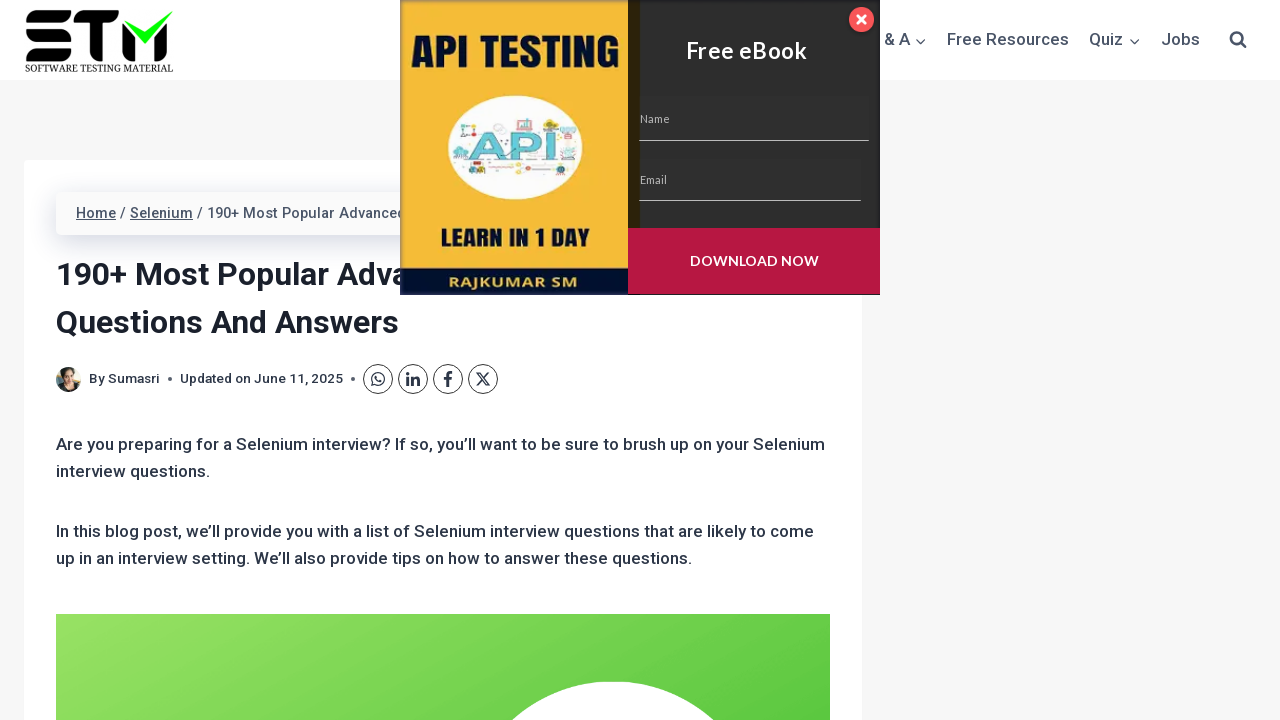

Extracted text content from question element: None
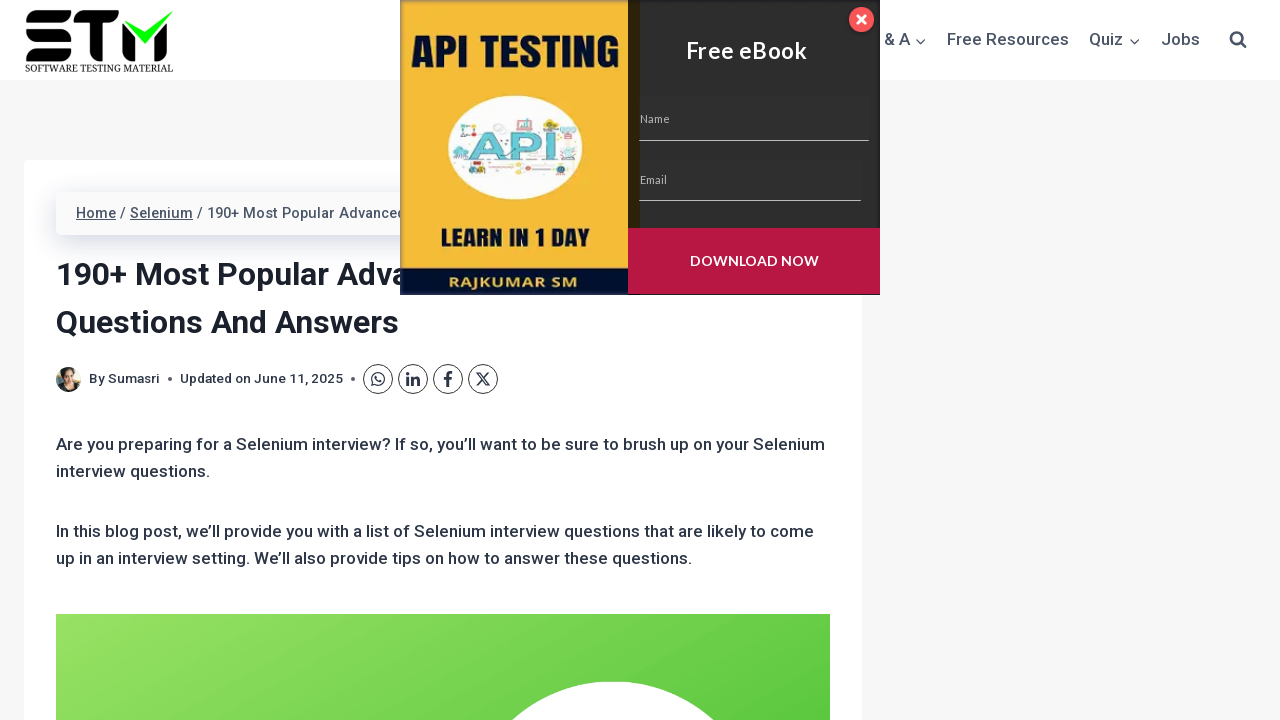

Extracted text content from question element: None
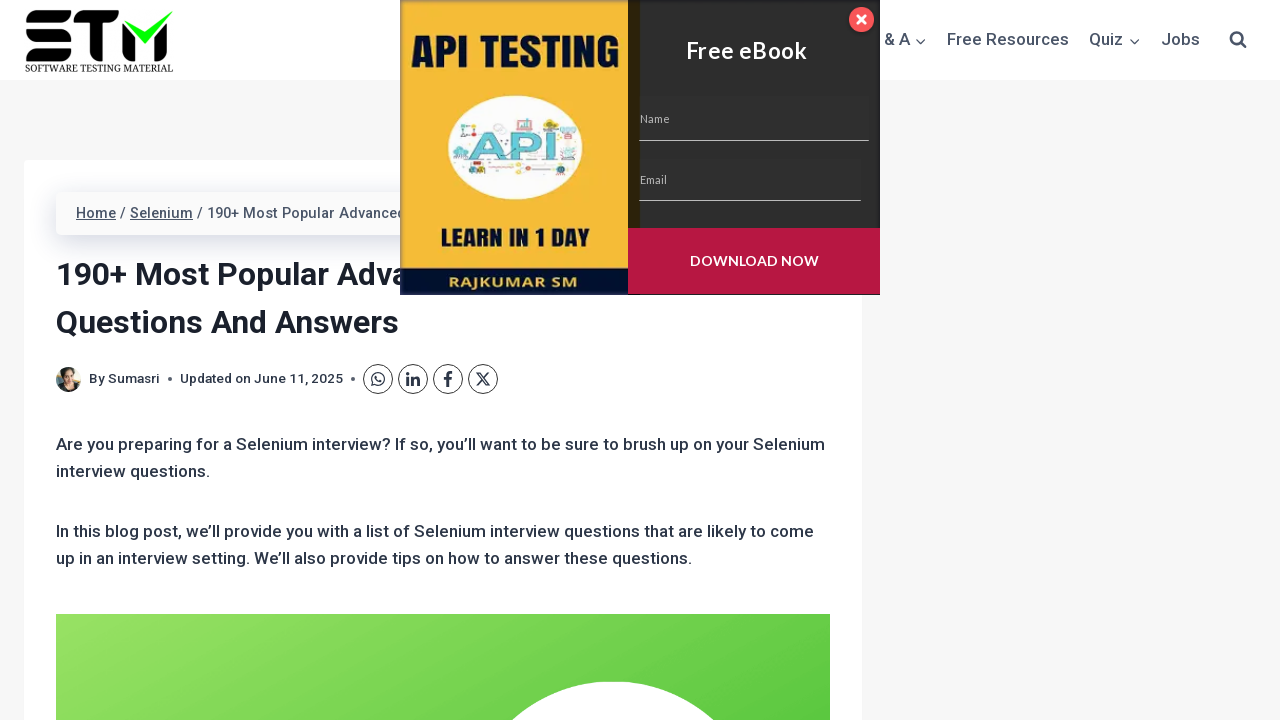

Extracted text content from question element: None
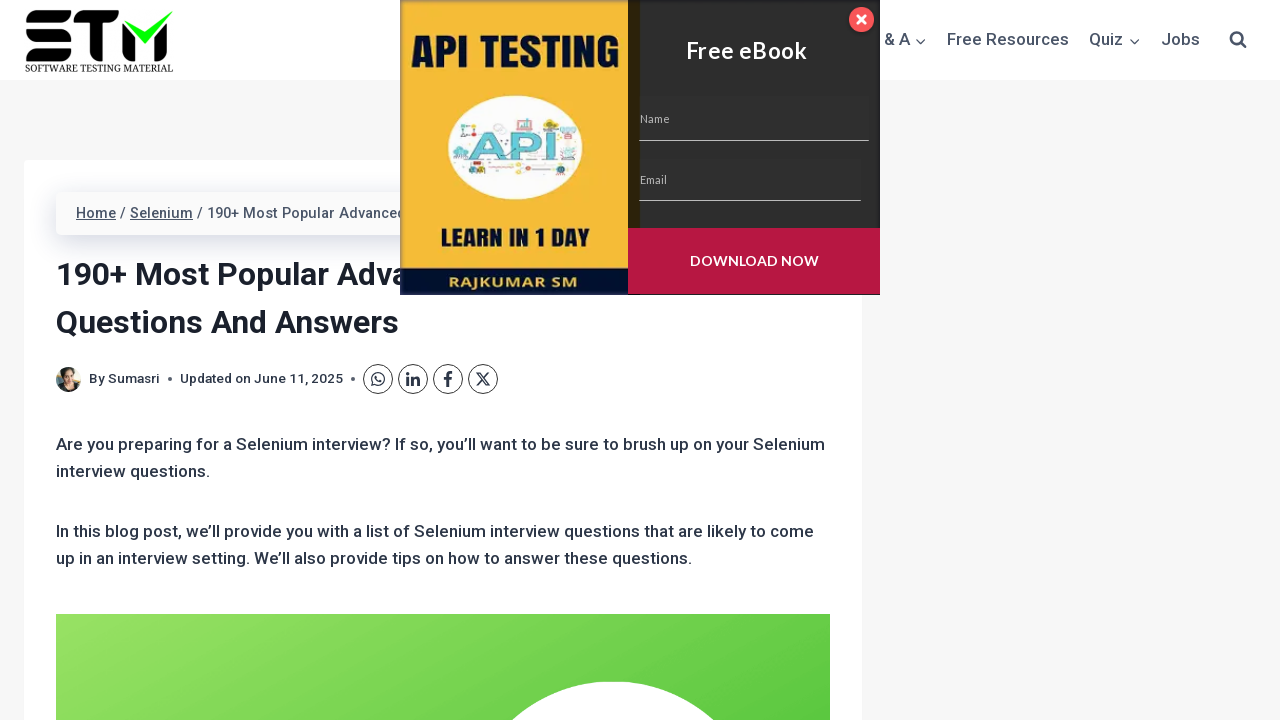

Extracted text content from question element: None
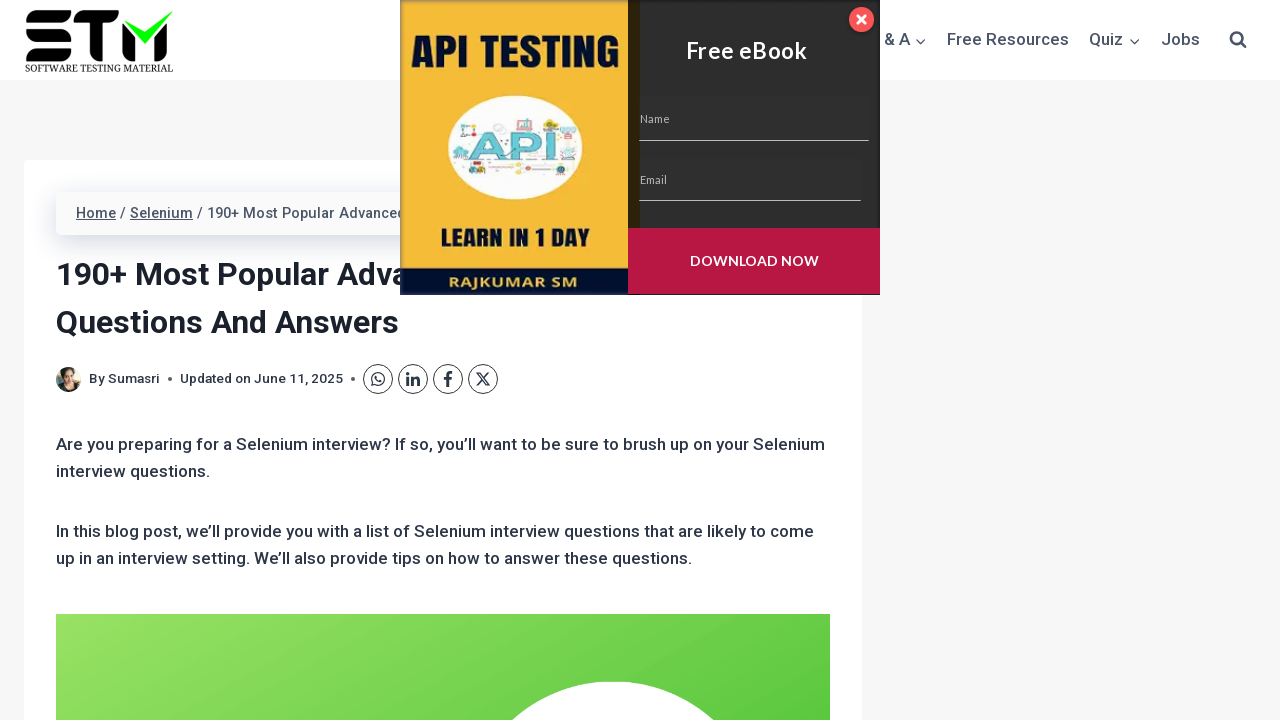

Extracted text content from question element: None
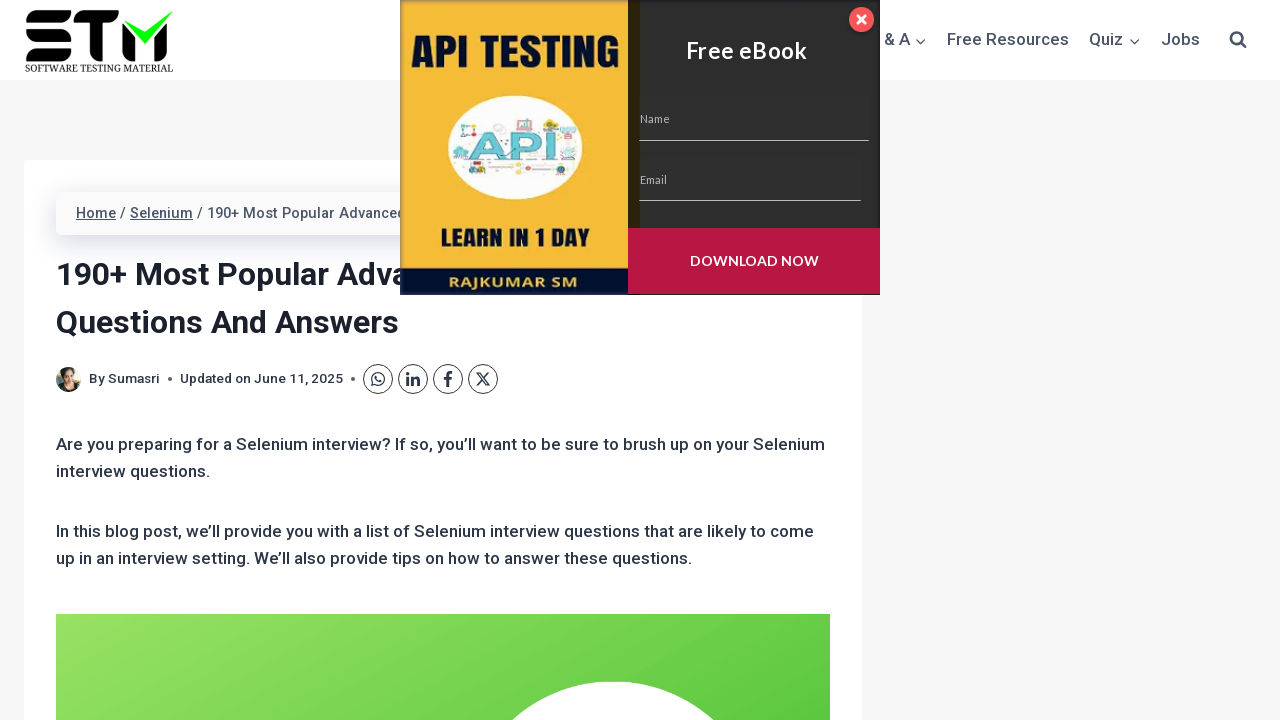

Extracted text content from question element: None
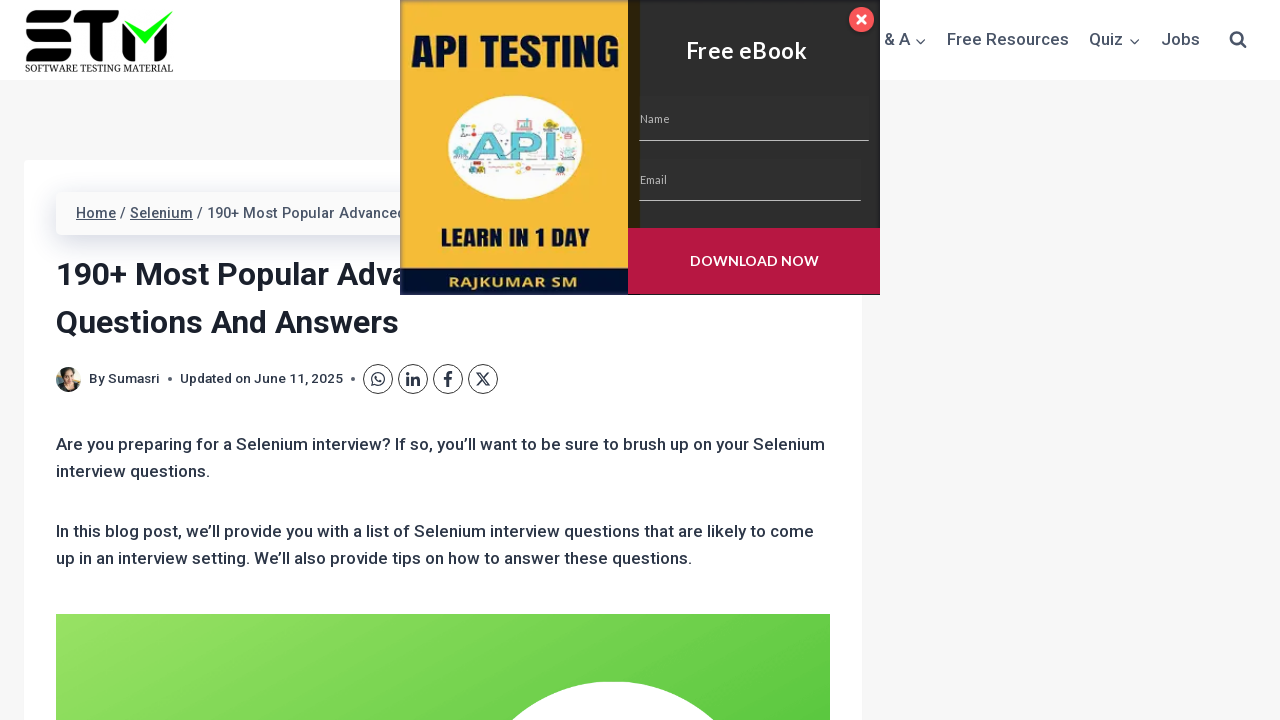

Extracted text content from question element: None
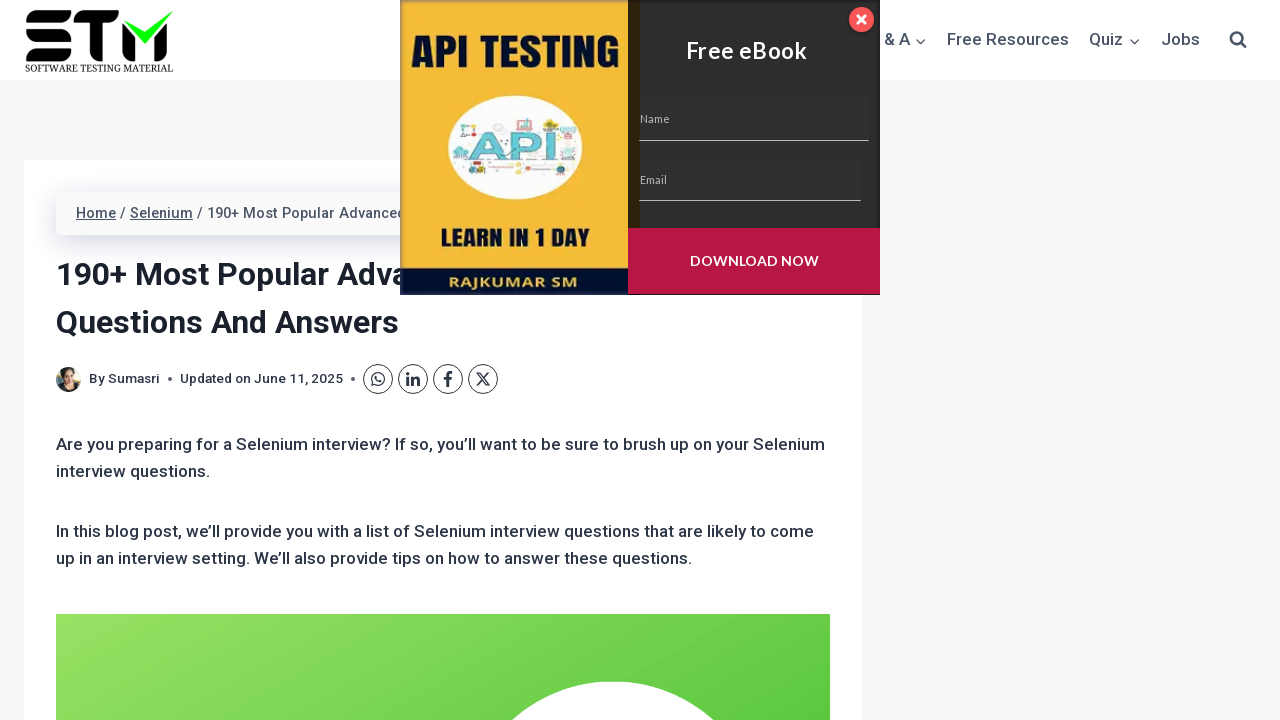

Extracted text content from question element: None
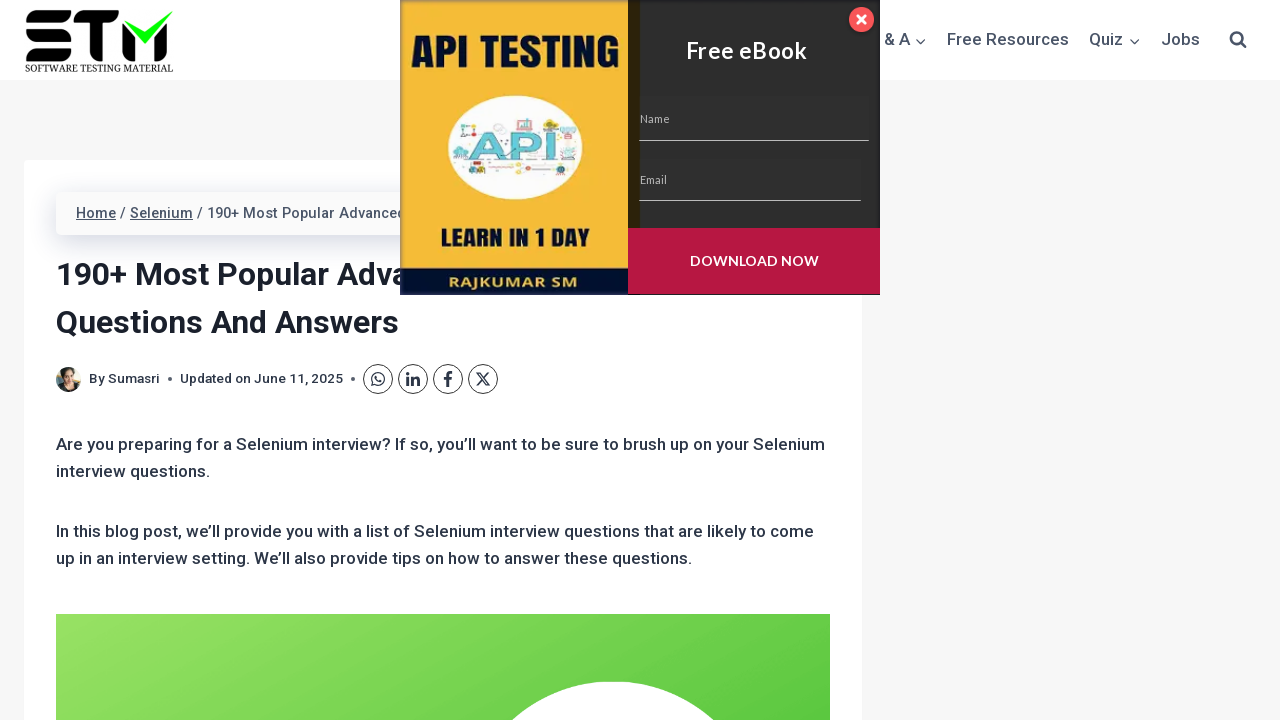

Extracted text content from question element: None
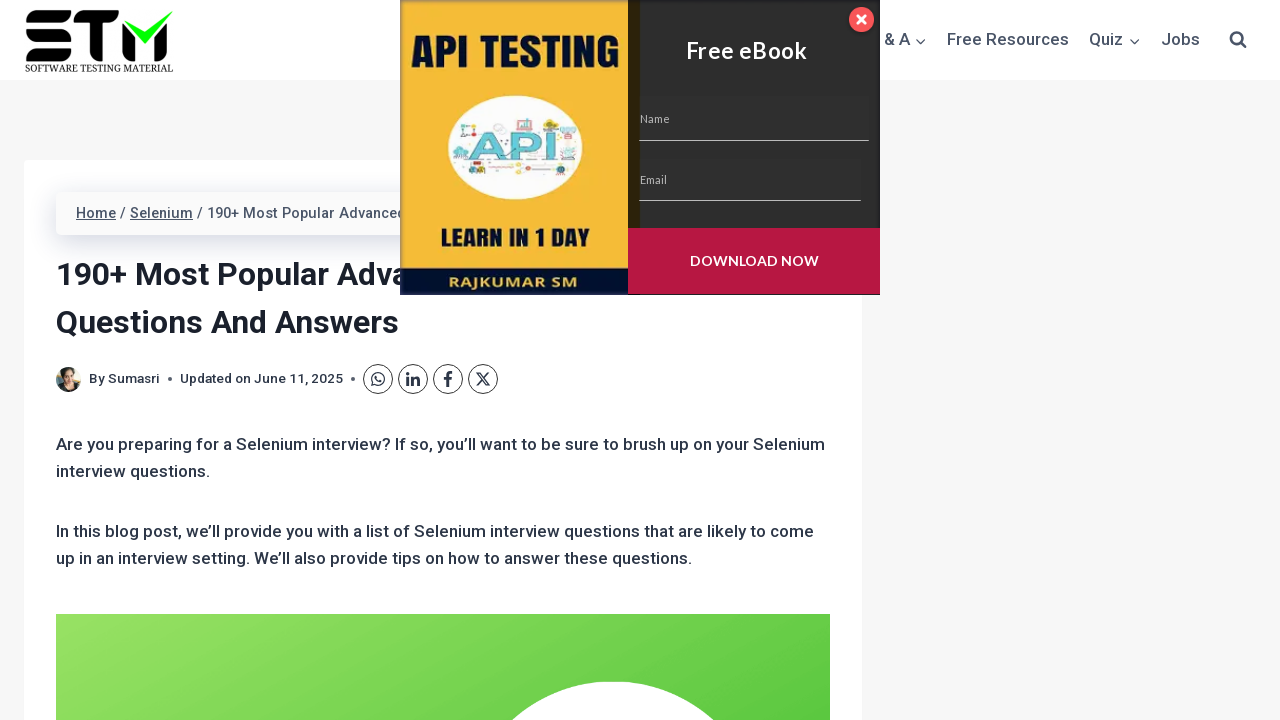

Extracted text content from question element: None
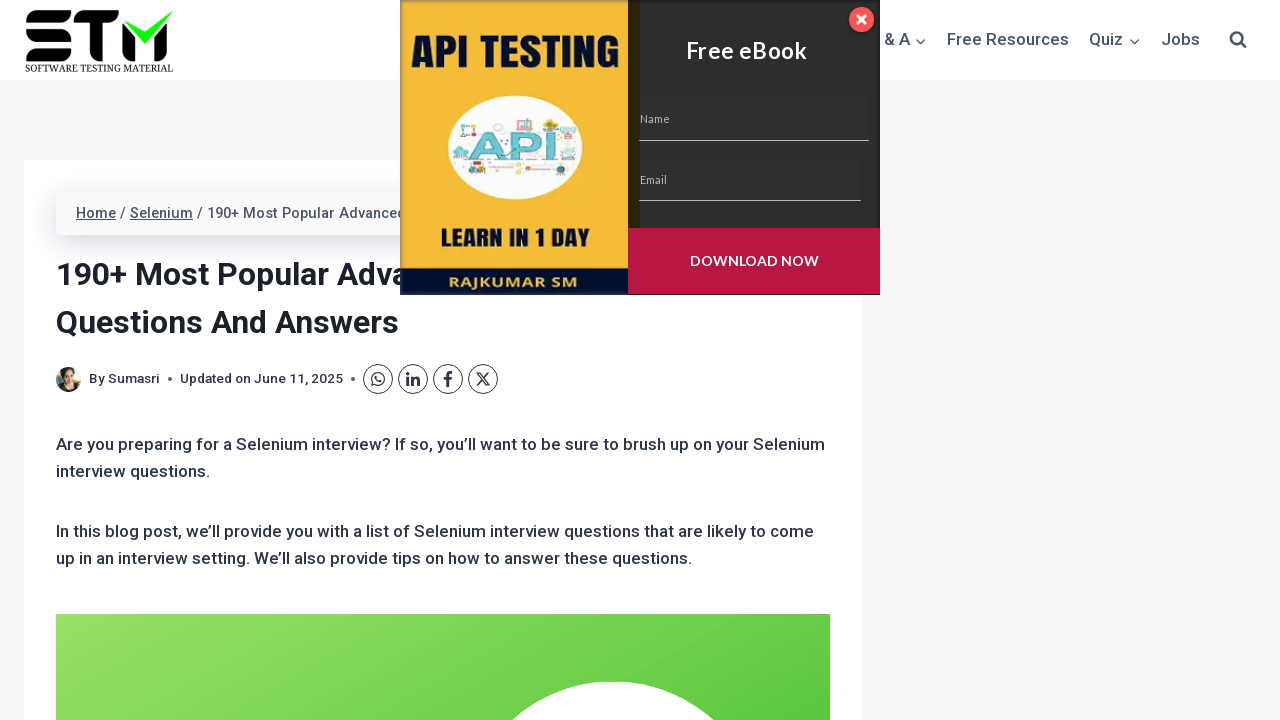

Extracted text content from question element: None
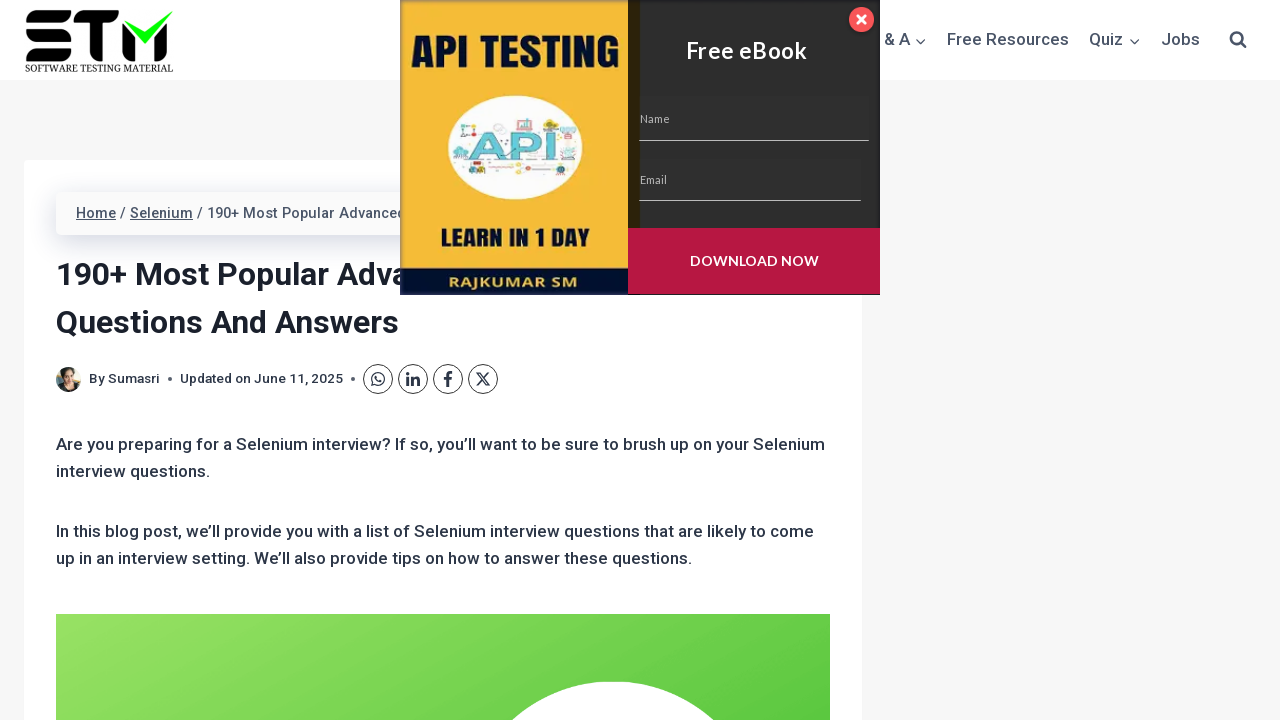

Extracted text content from question element: None
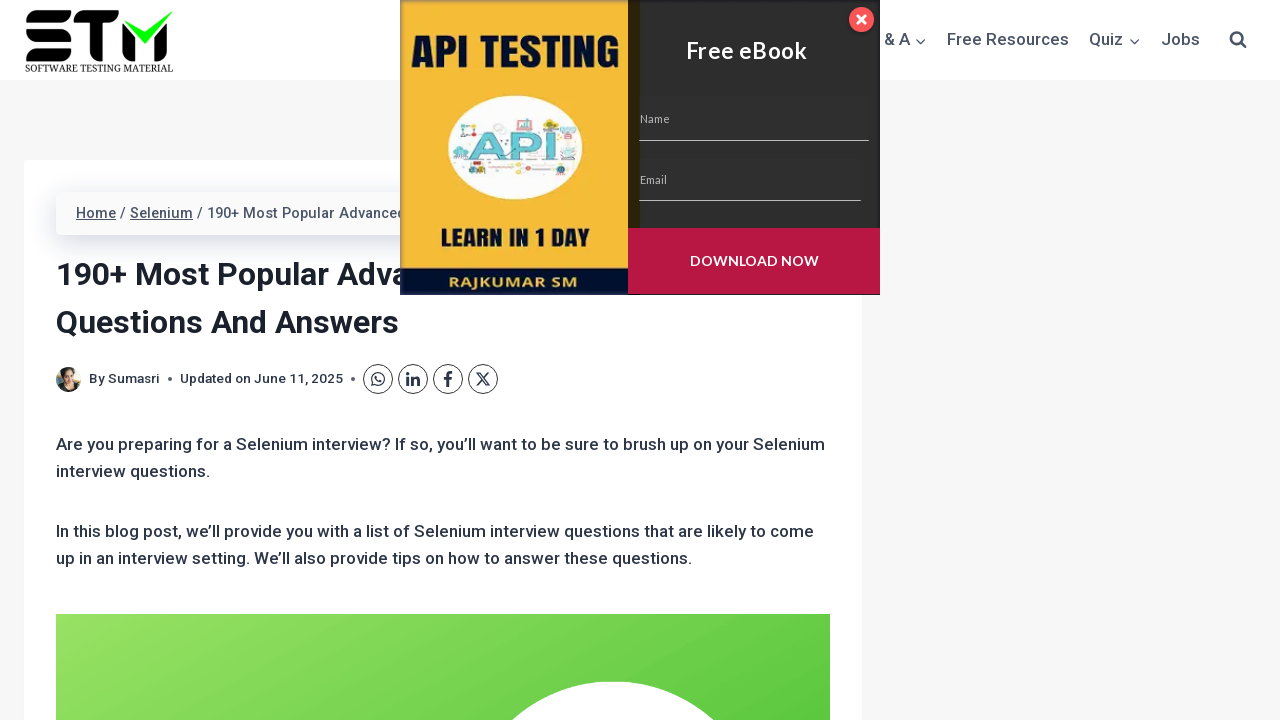

Extracted text content from question element: None
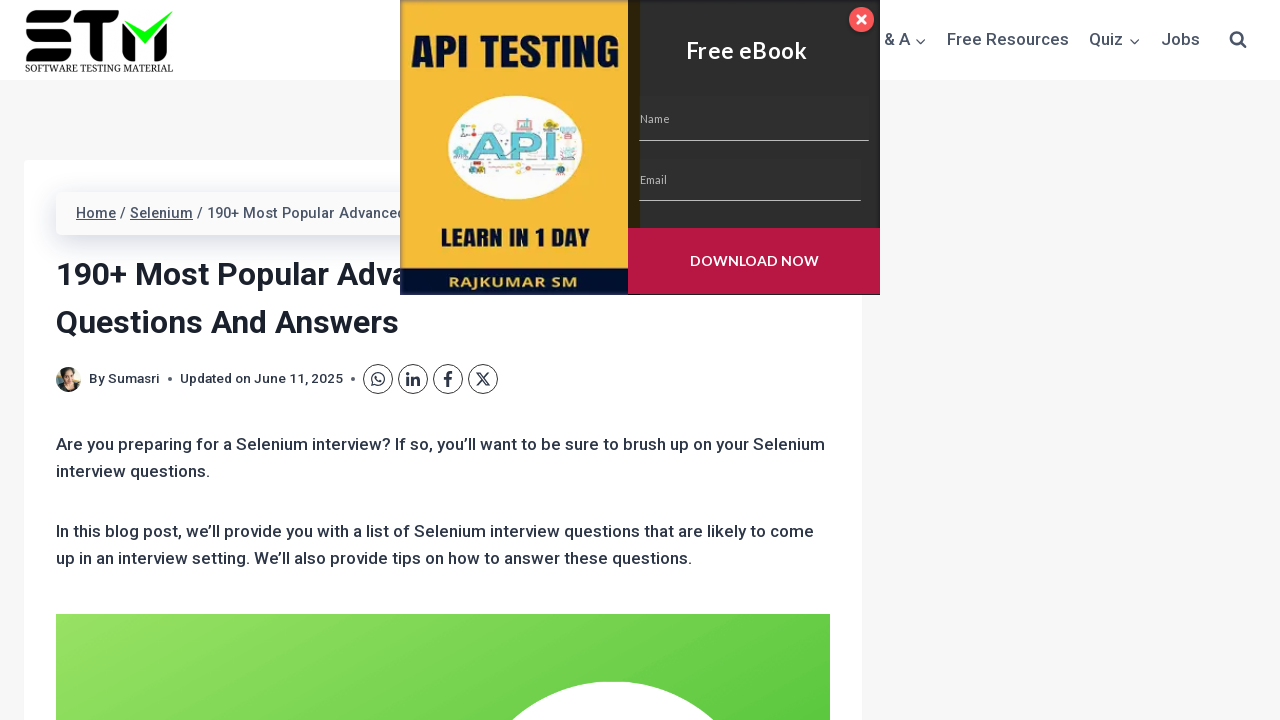

Extracted text content from question element: None
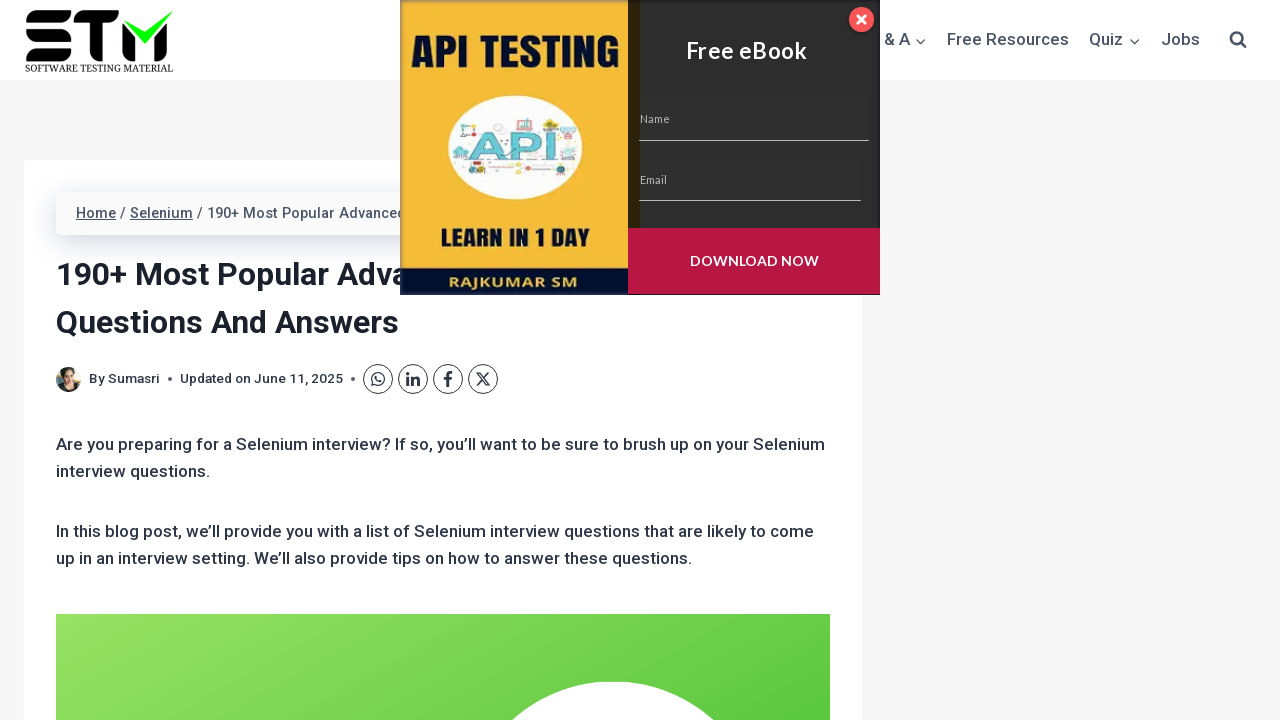

Extracted text content from question element: None
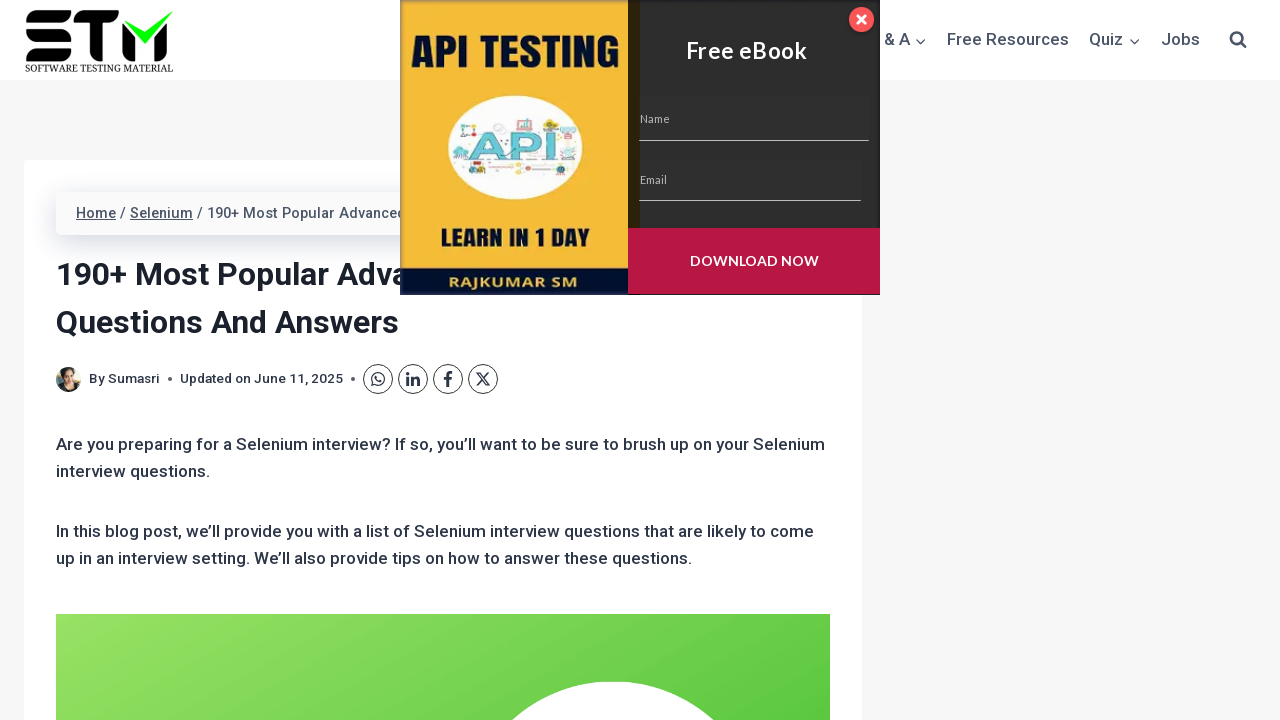

Extracted text content from question element: None
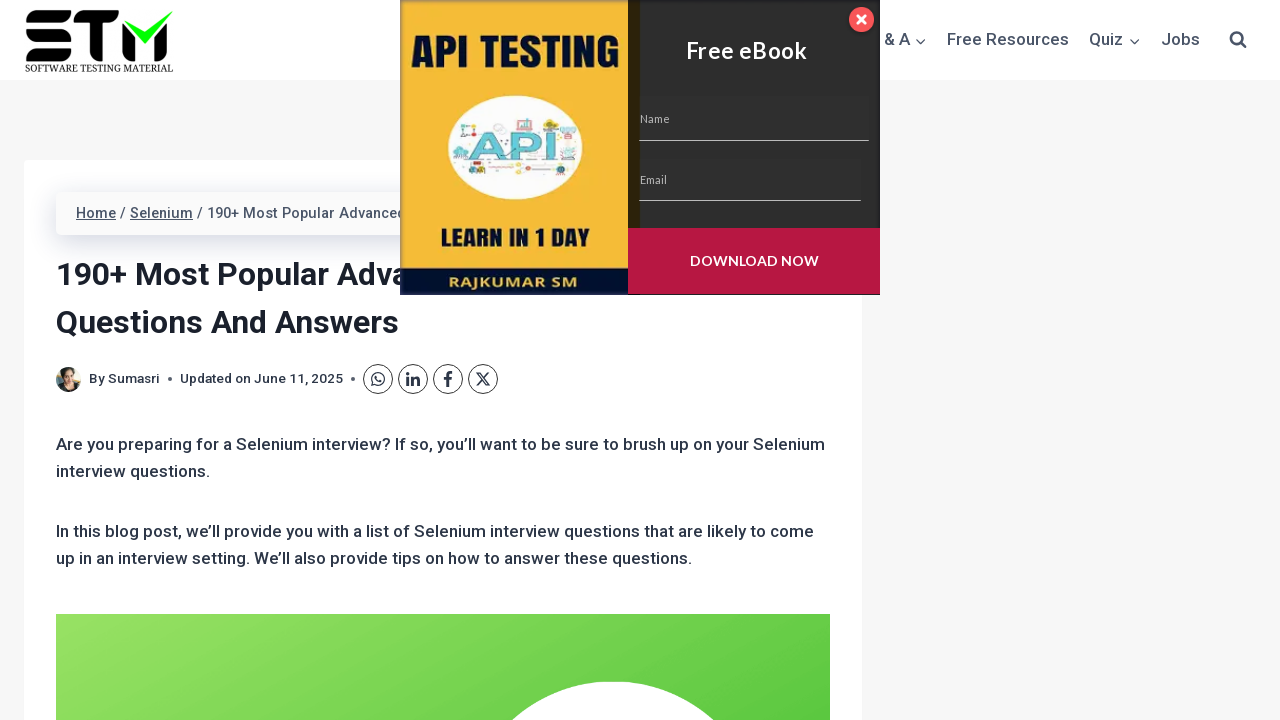

Extracted text content from question element: None
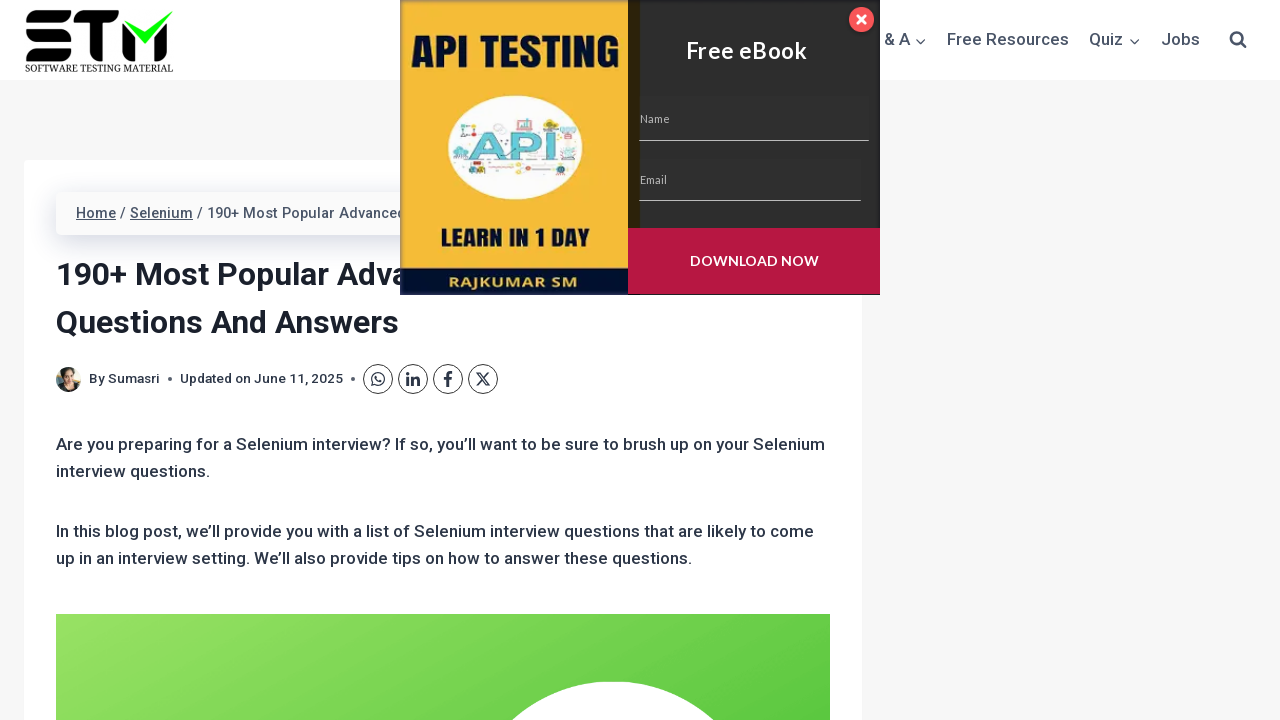

Extracted text content from question element: None
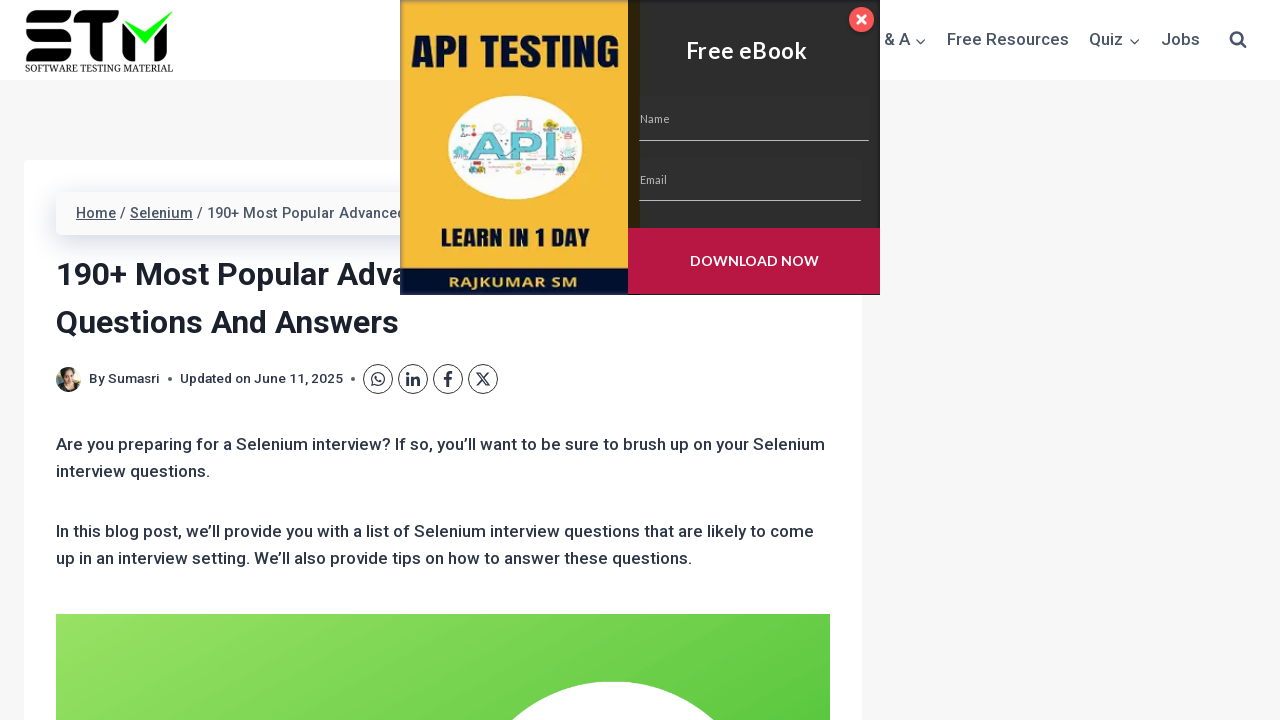

Extracted text content from question element: None
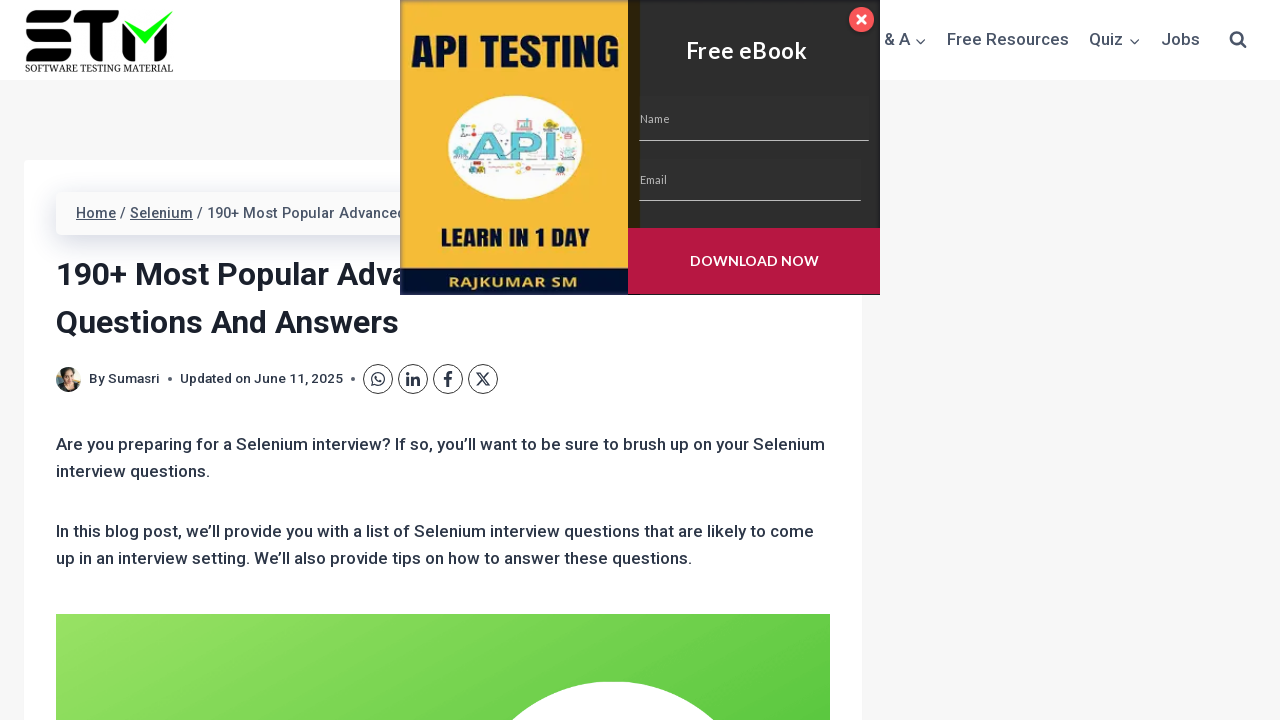

Extracted text content from question element: None
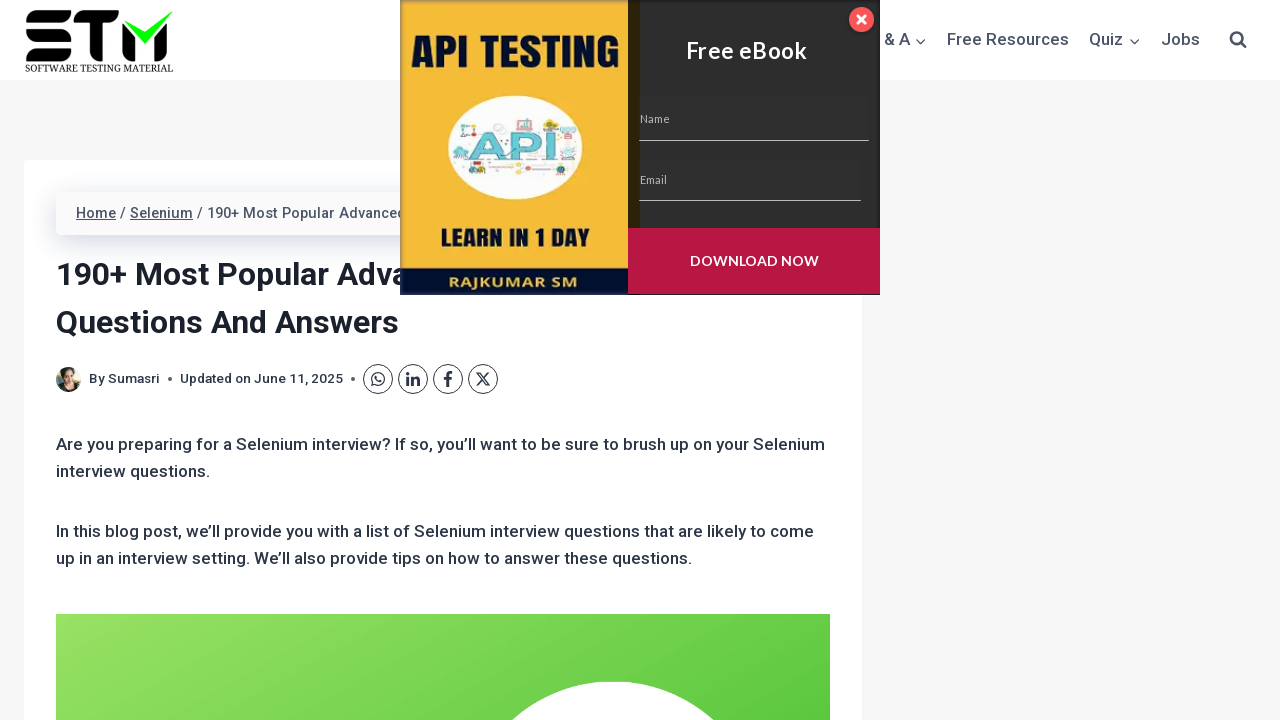

Extracted text content from question element: None
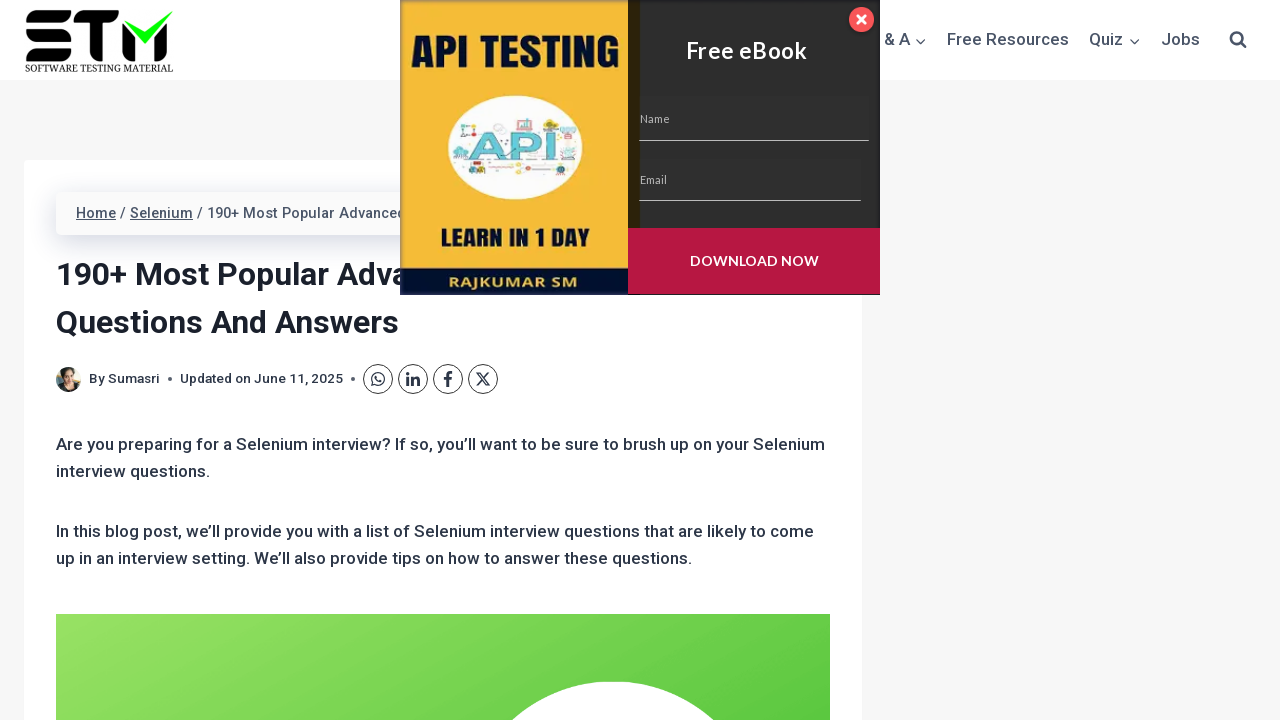

Extracted text content from question element: None
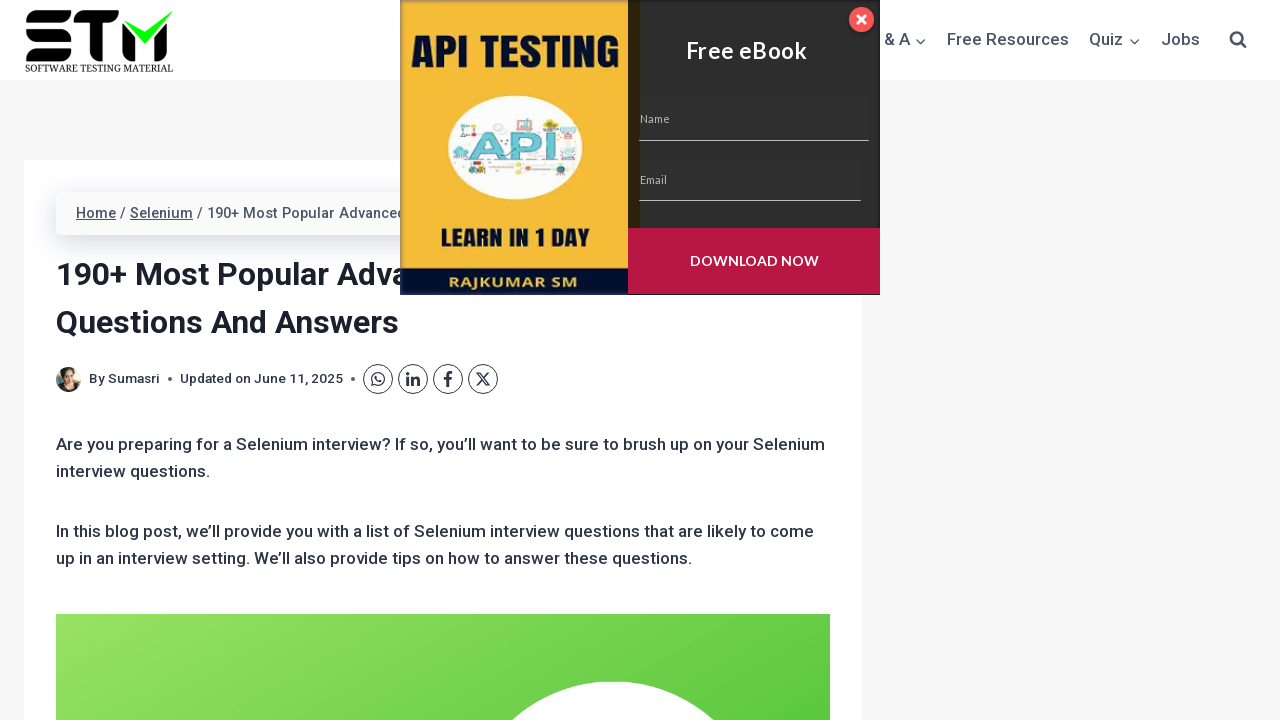

Extracted text content from question element: None
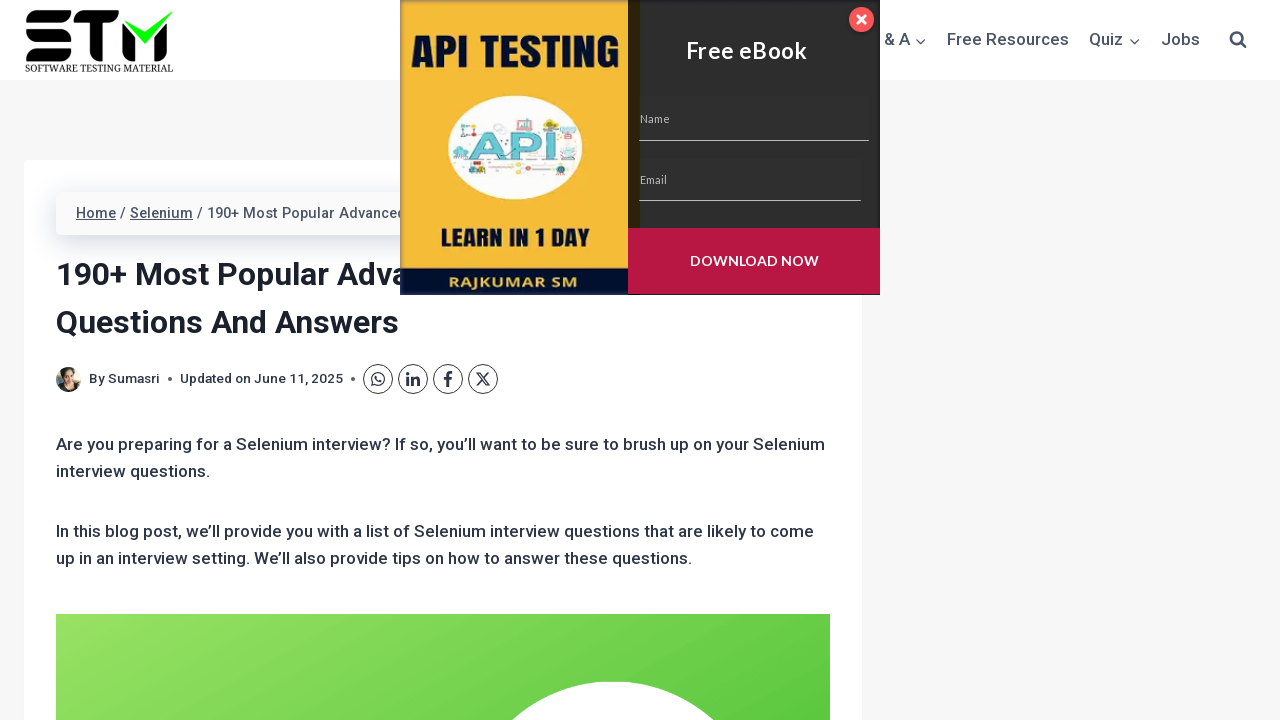

Extracted text content from question element: None
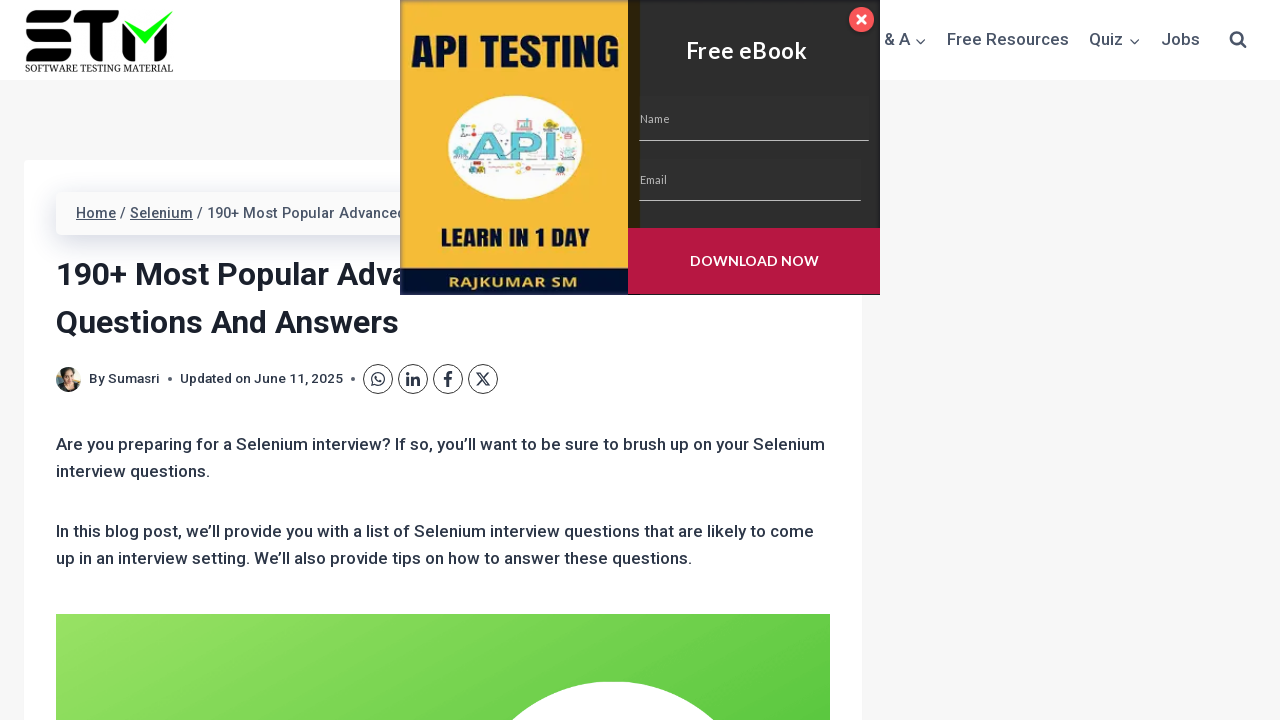

Extracted text content from question element: None
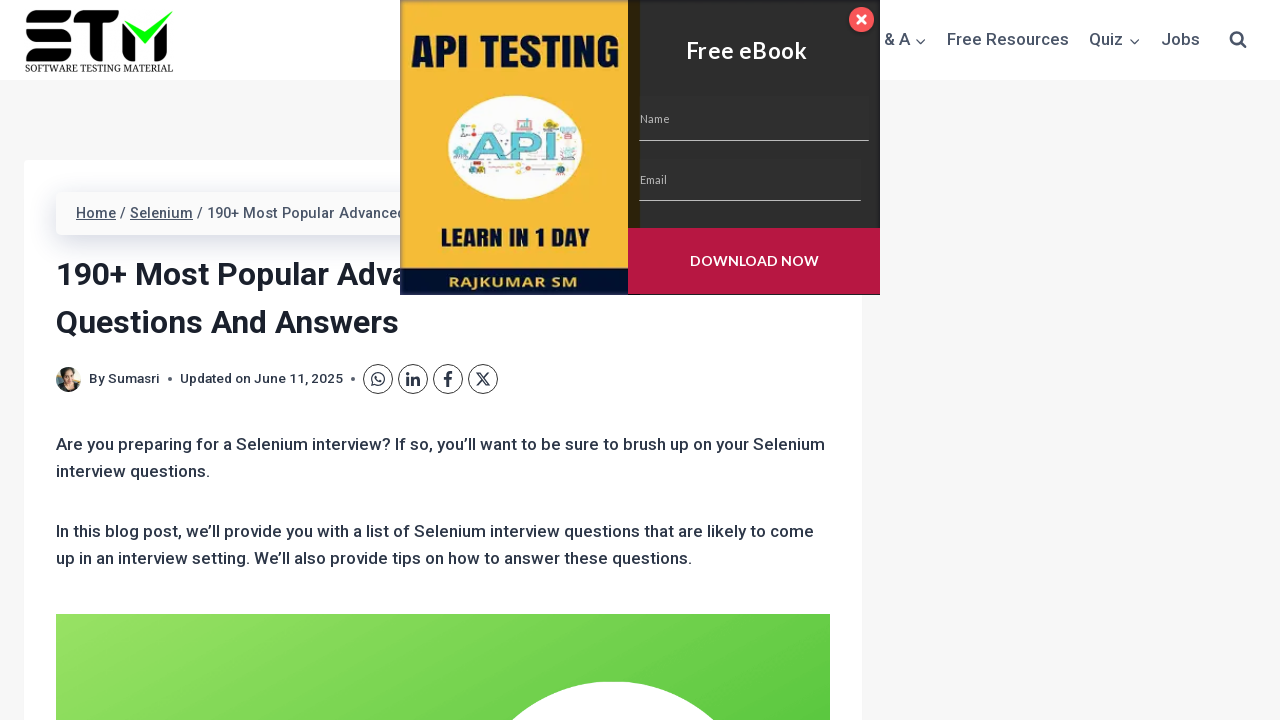

Extracted text content from question element: None
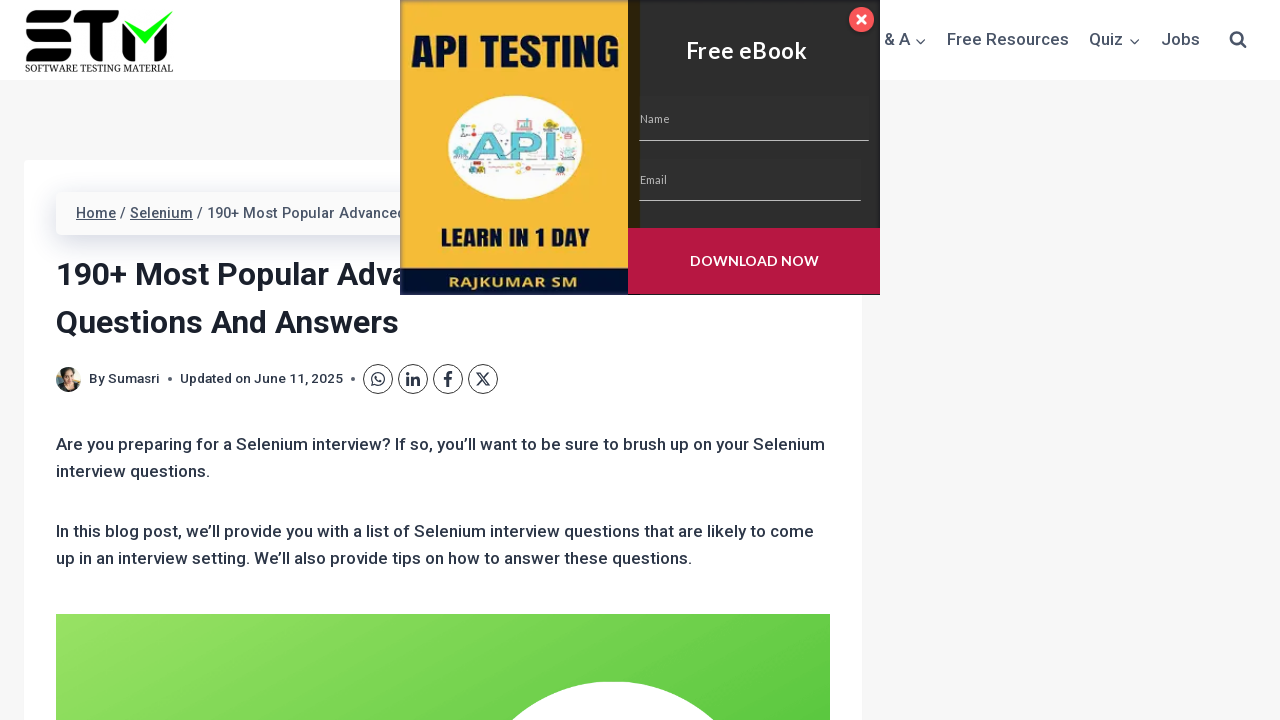

Extracted text content from question element: None
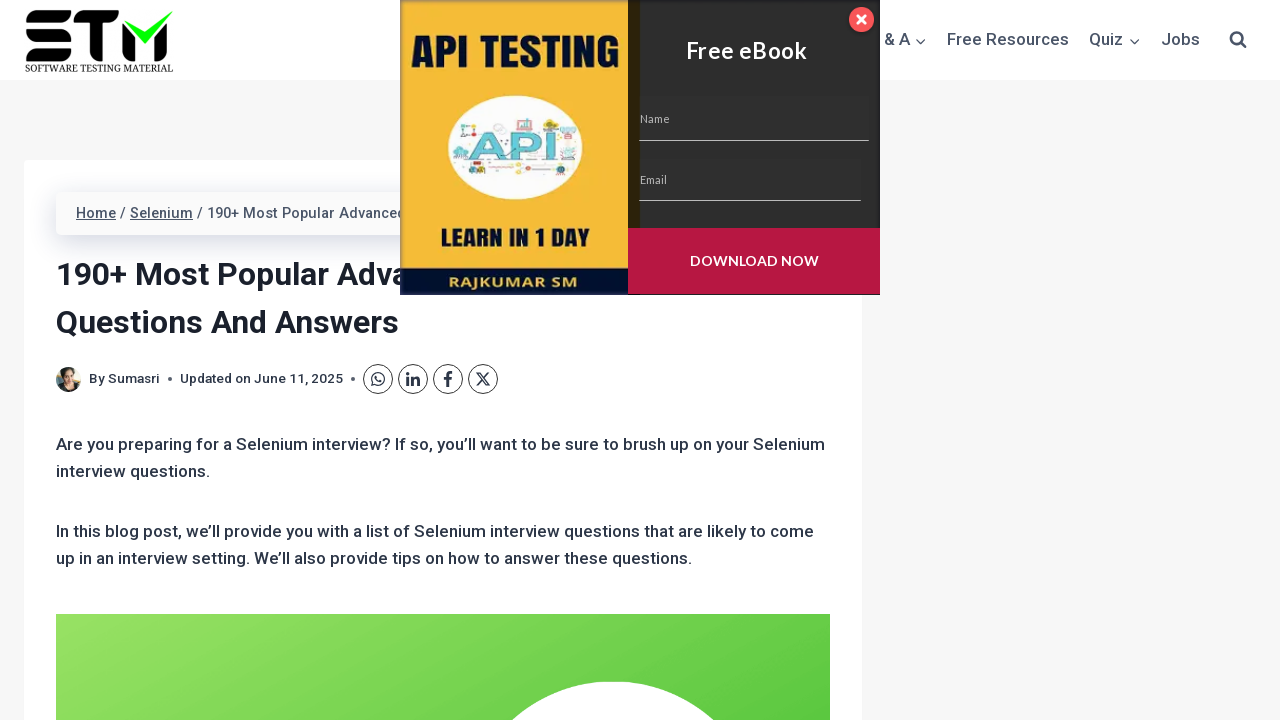

Extracted text content from question element: None
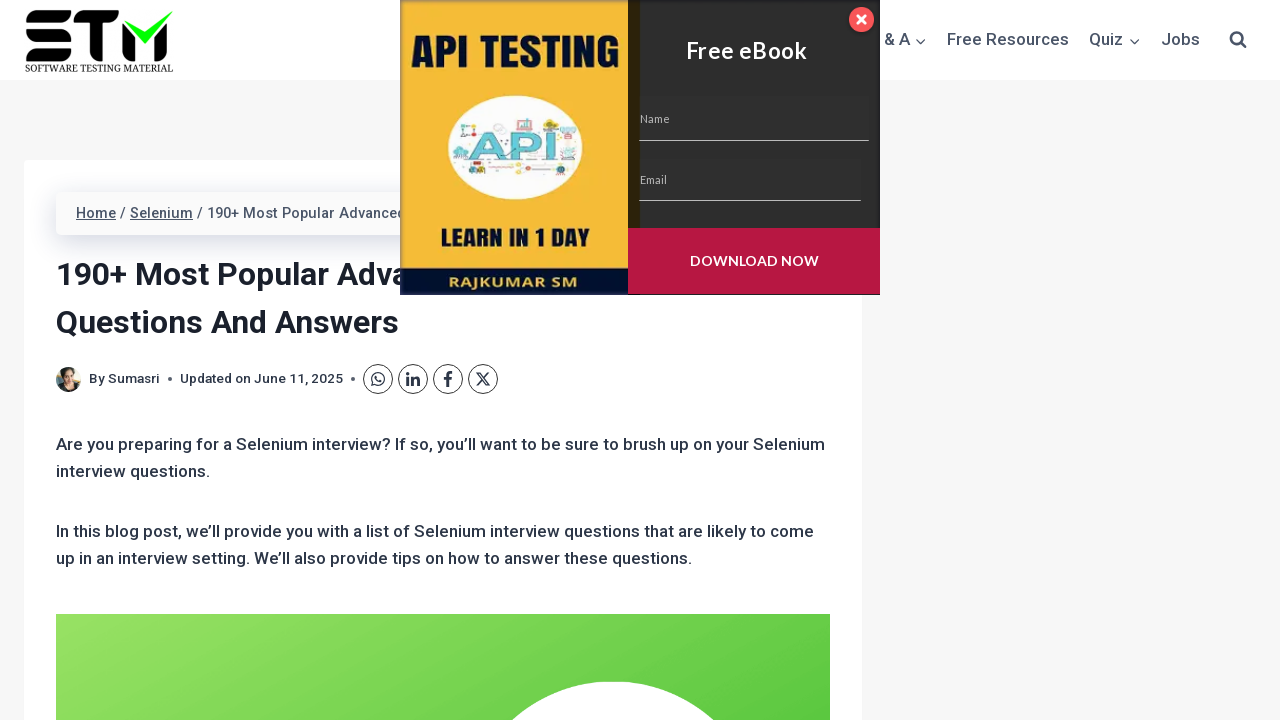

Extracted text content from question element: None
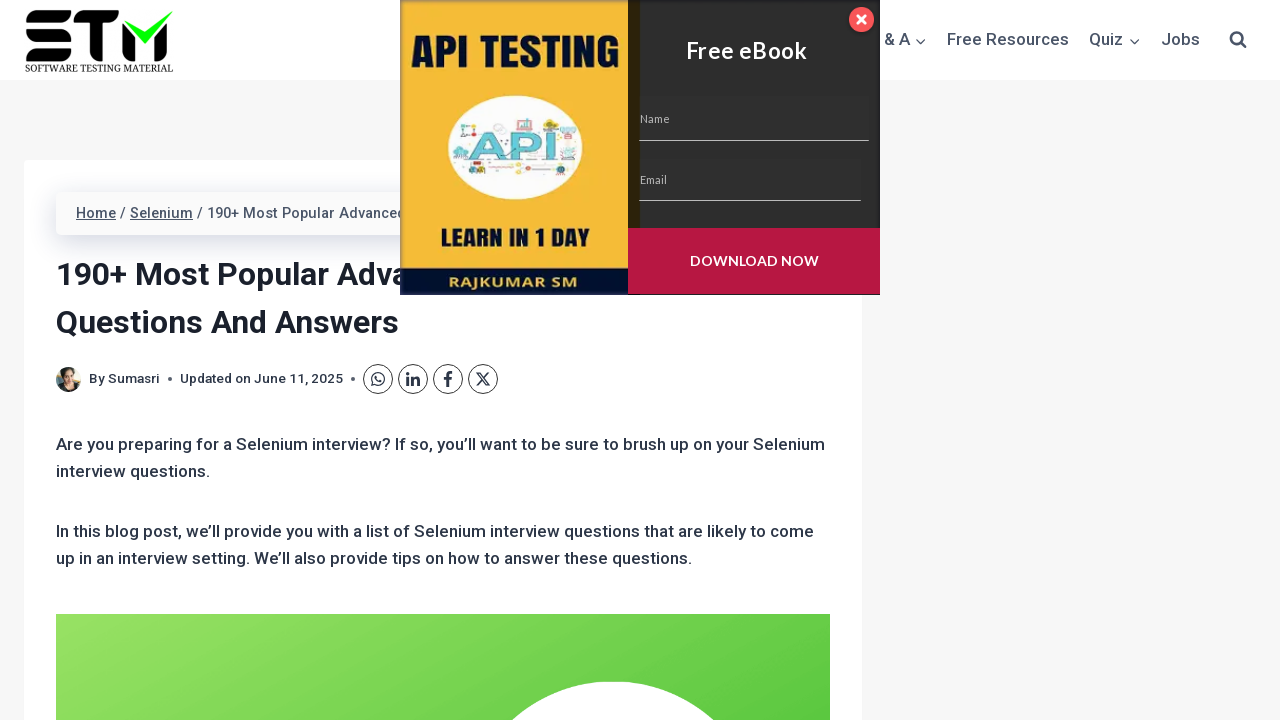

Extracted text content from question element: None
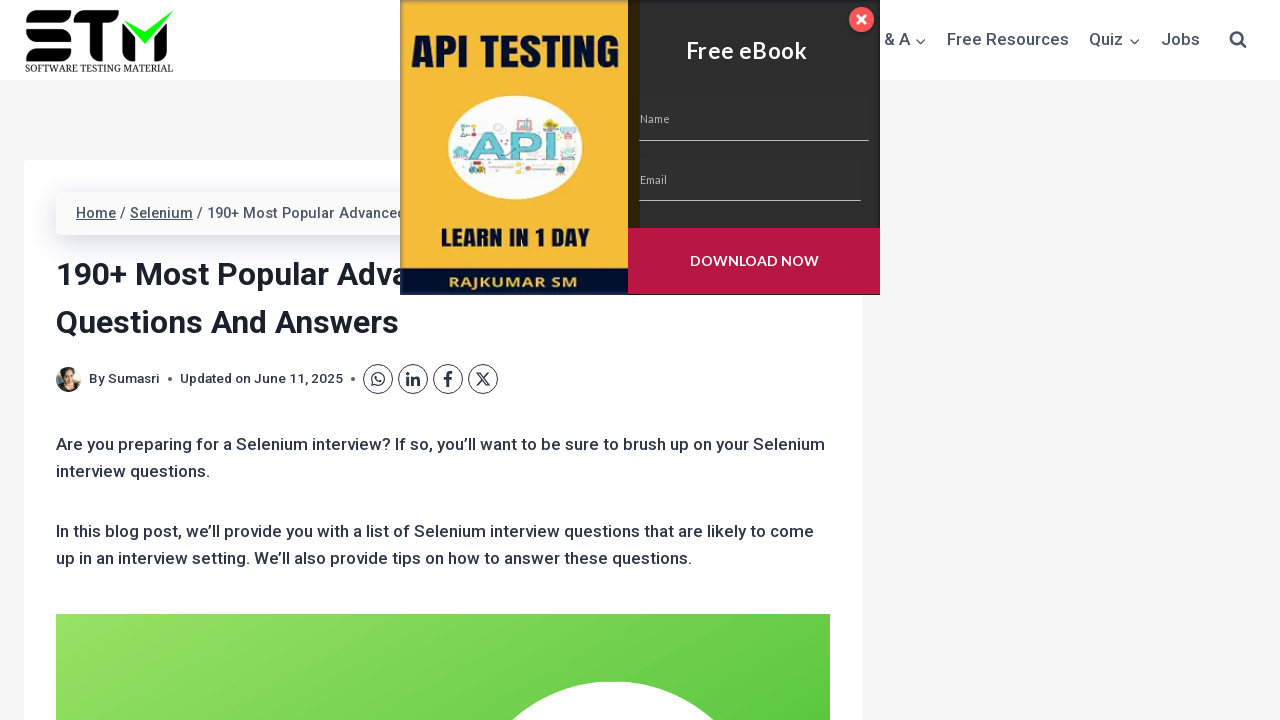

Extracted text content from question element: None
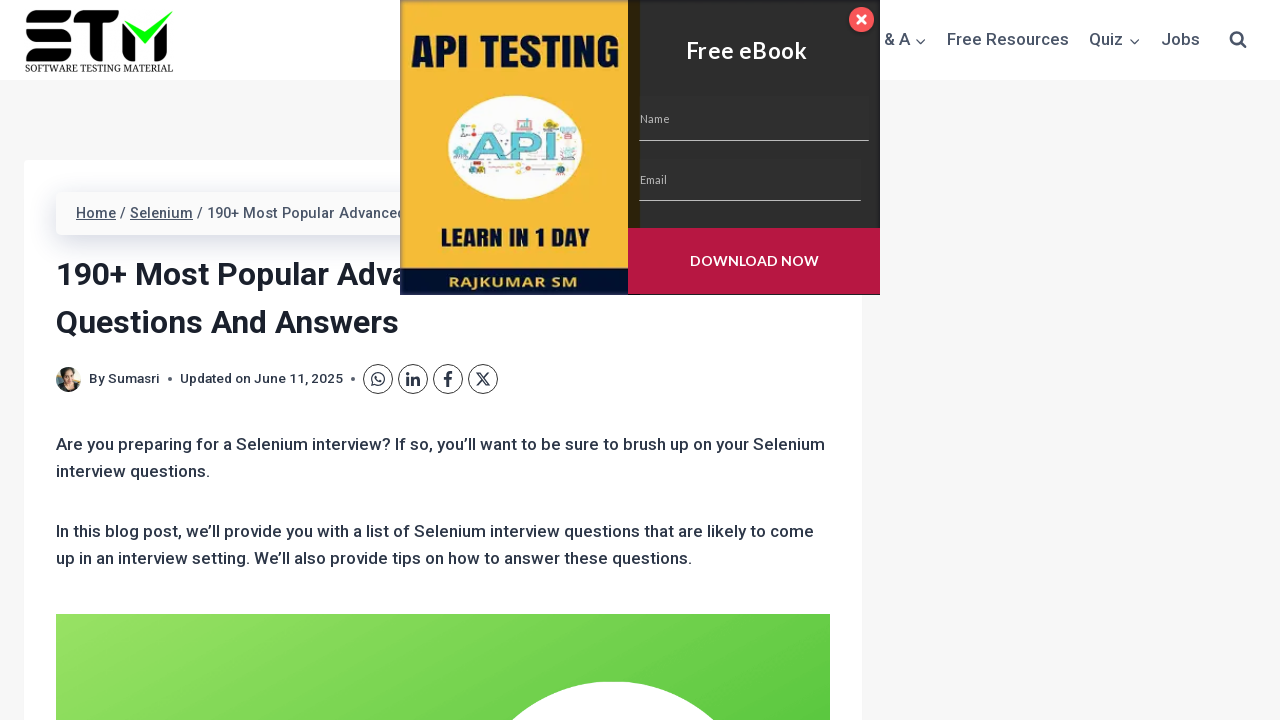

Extracted text content from question element: None
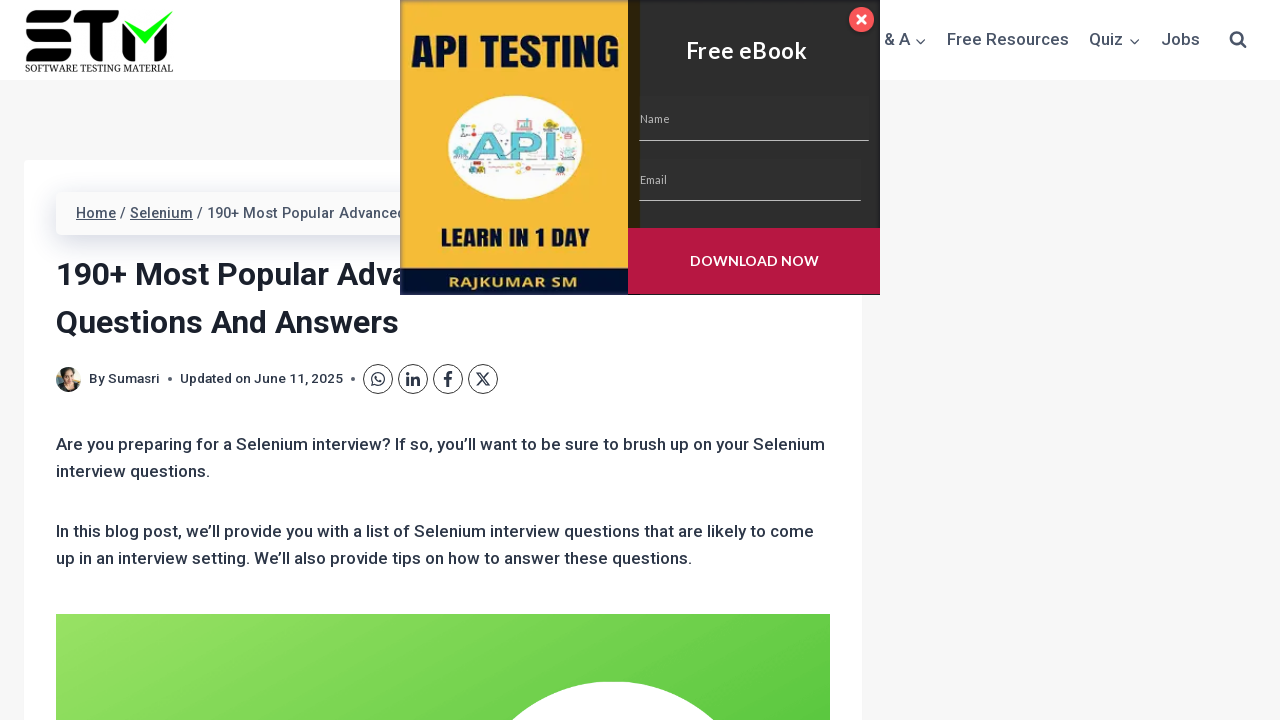

Extracted text content from question element: None
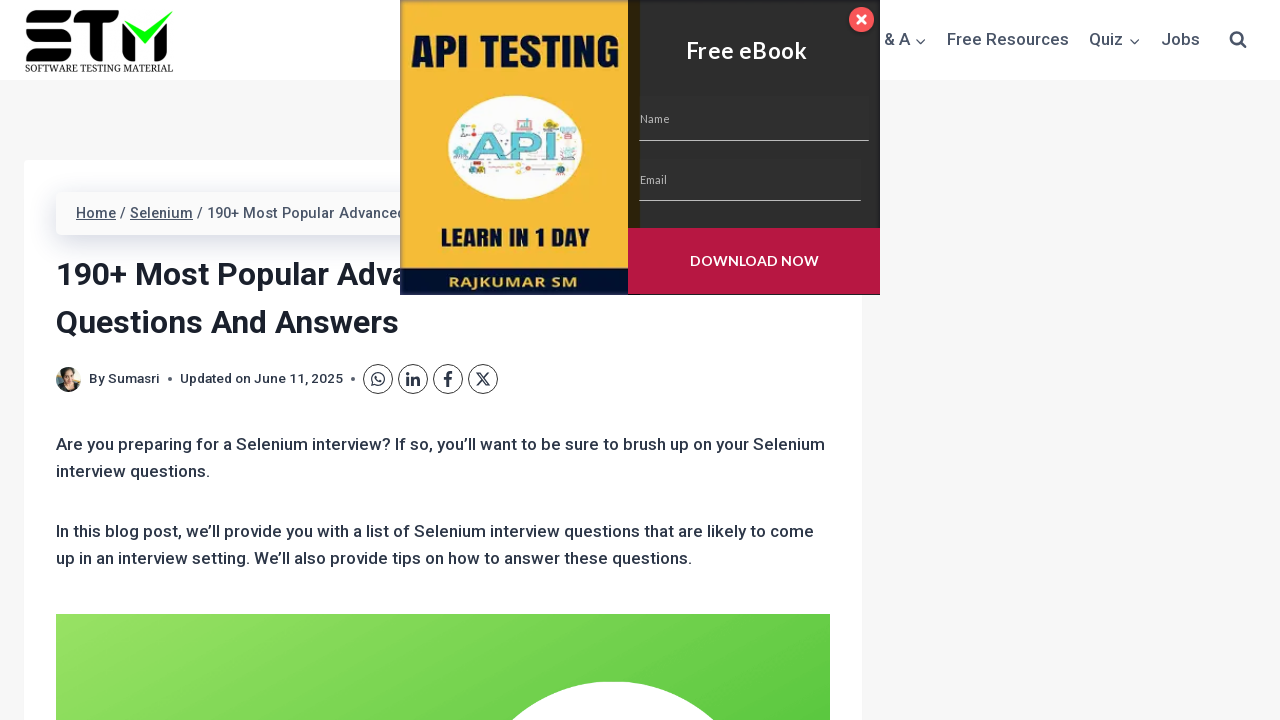

Extracted text content from question element: None
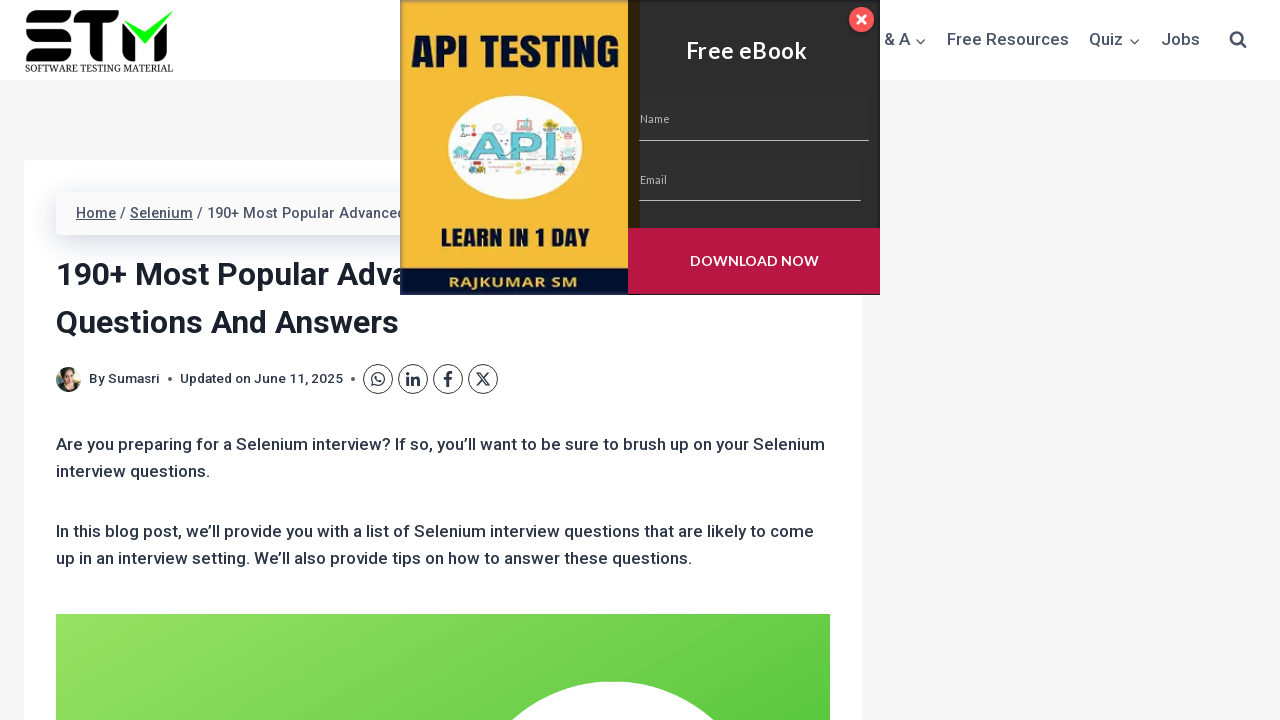

Extracted text content from question element: None
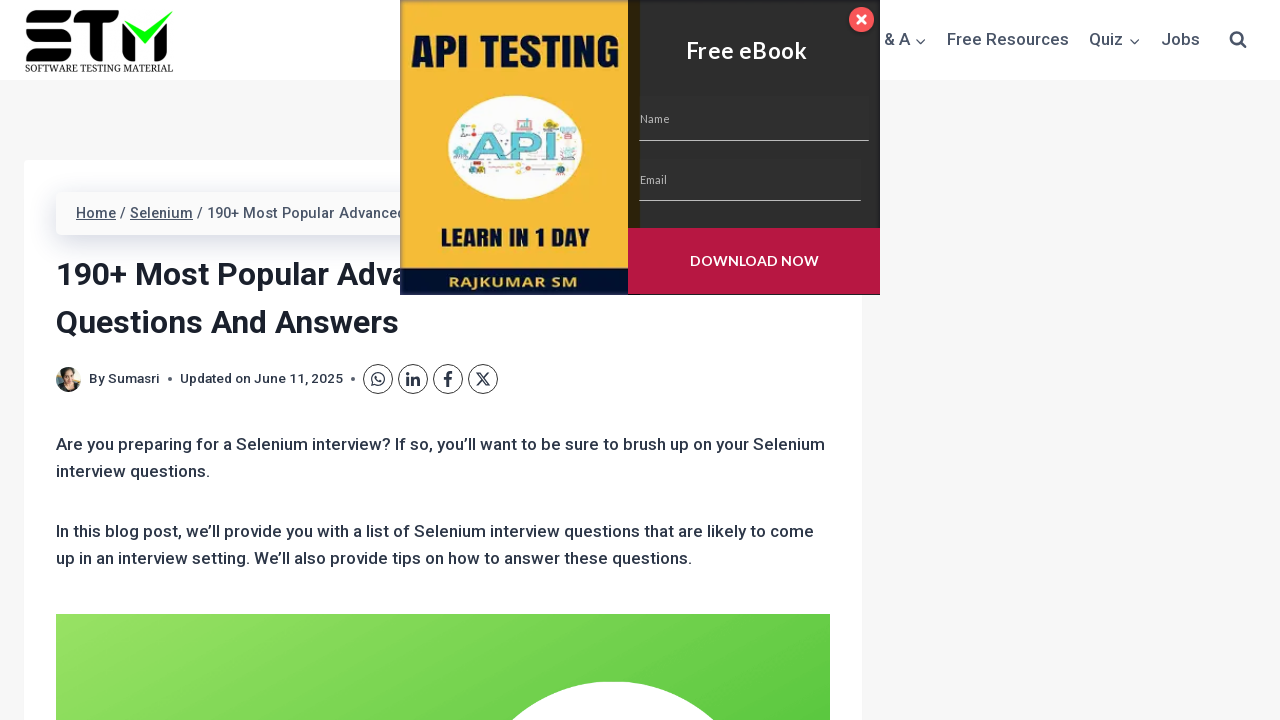

Extracted text content from question element: None
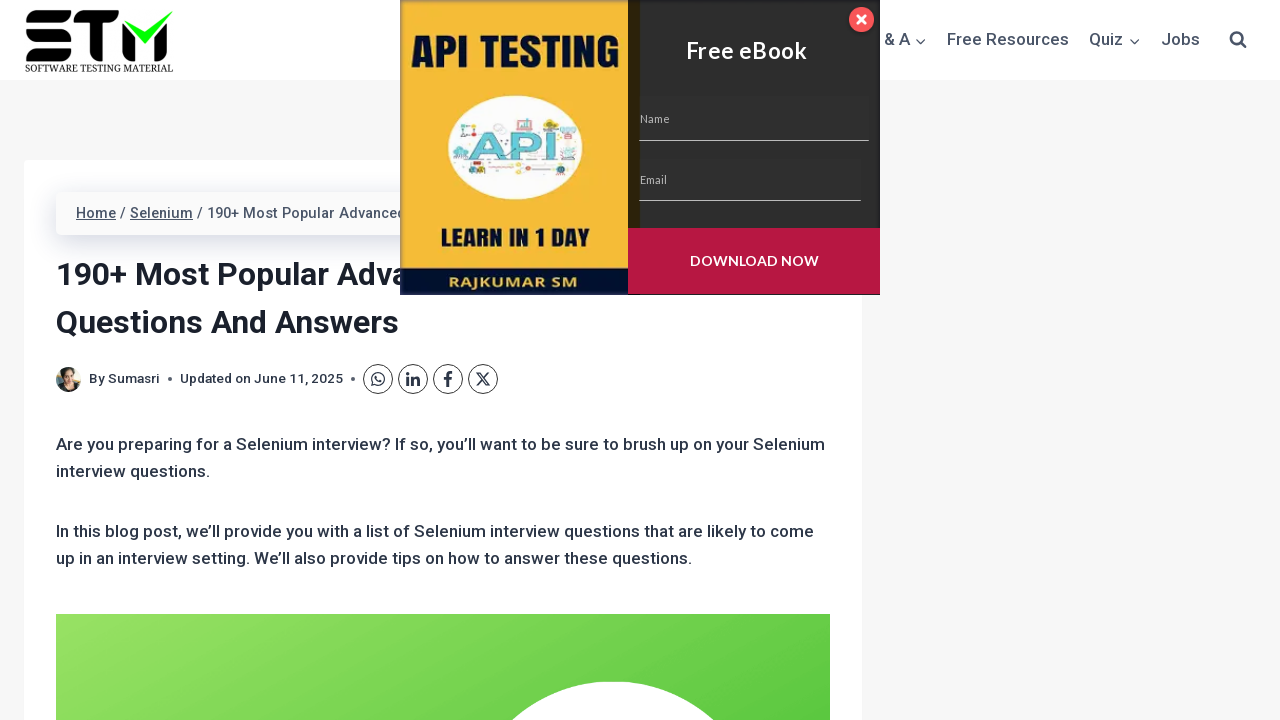

Extracted text content from question element: None
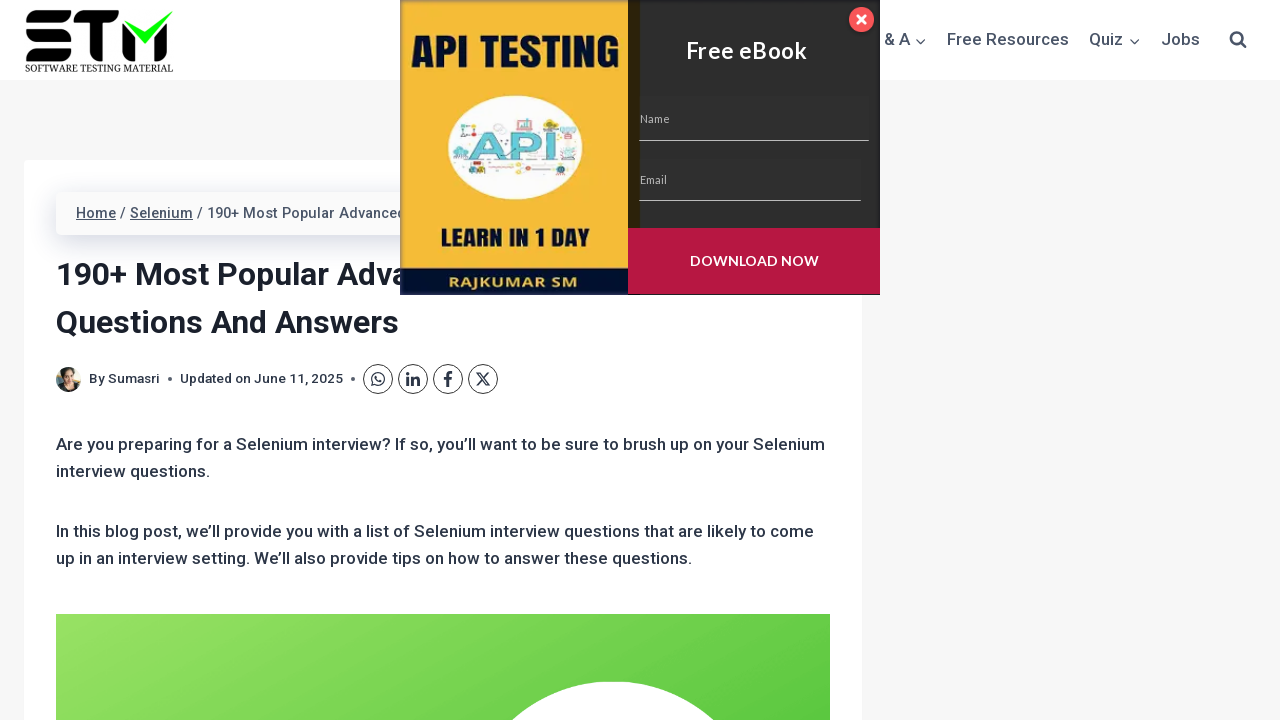

Extracted text content from question element: None
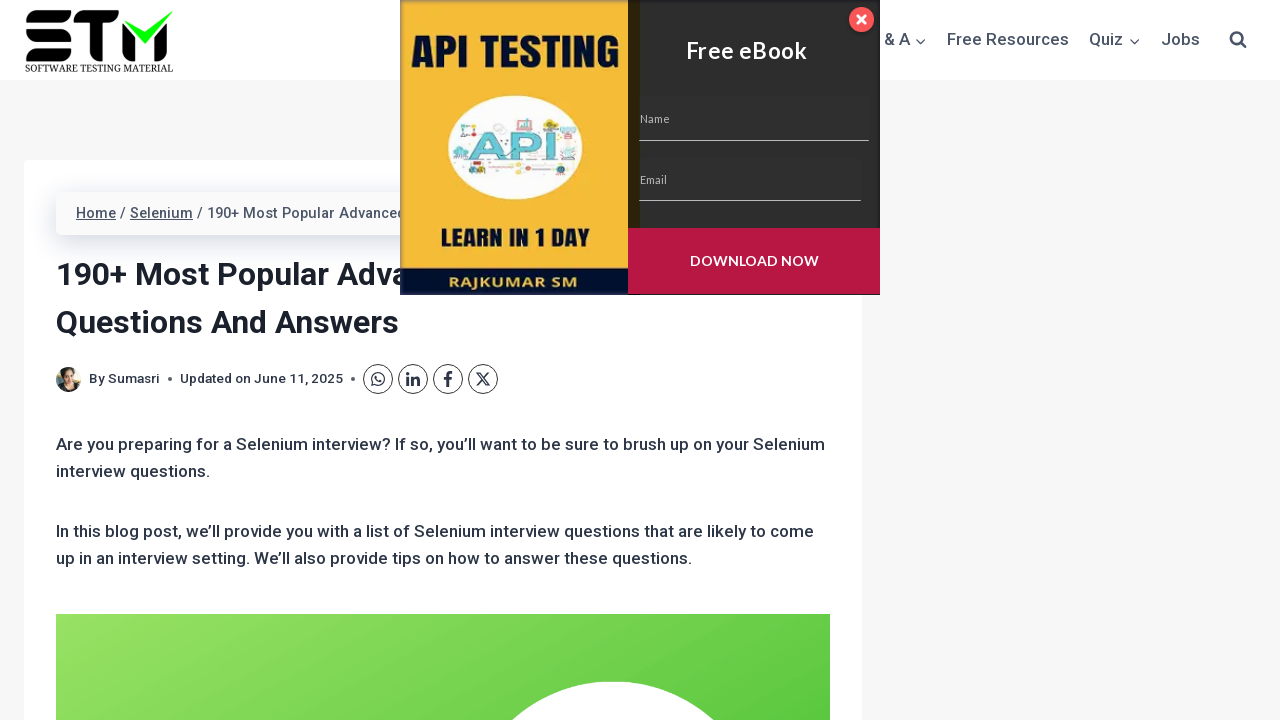

Extracted text content from question element: None
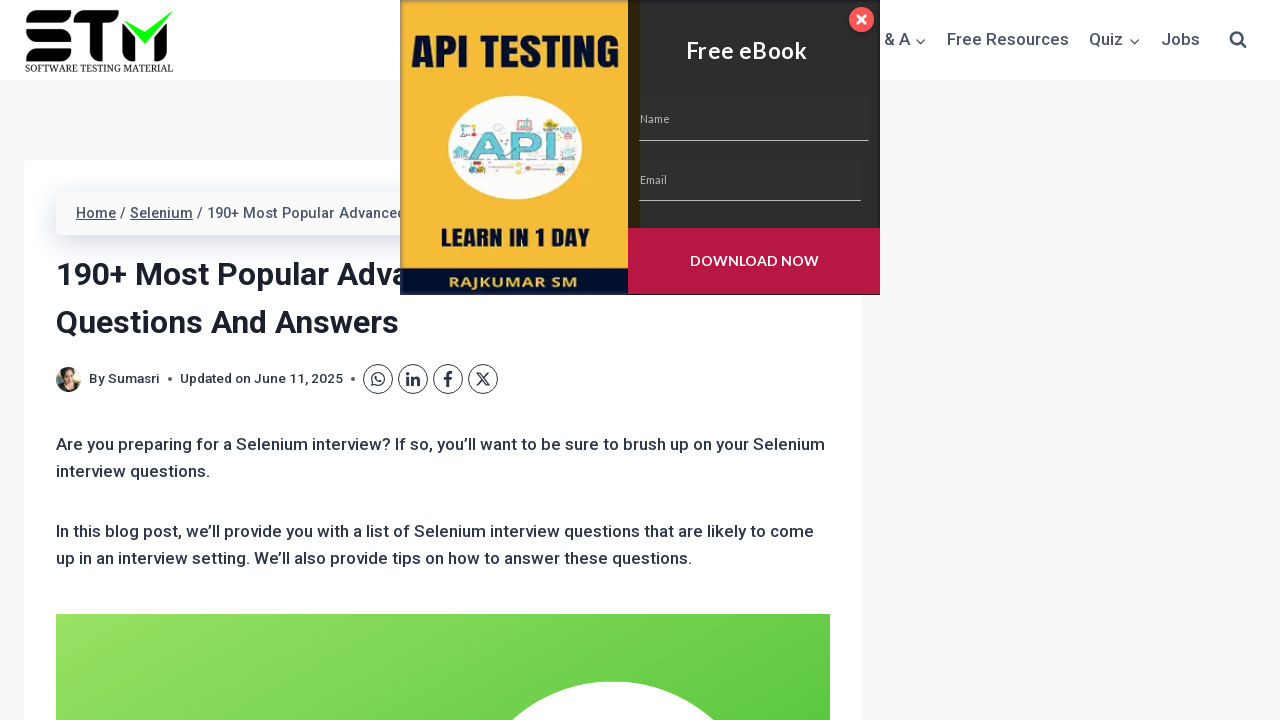

Extracted text content from question element: None
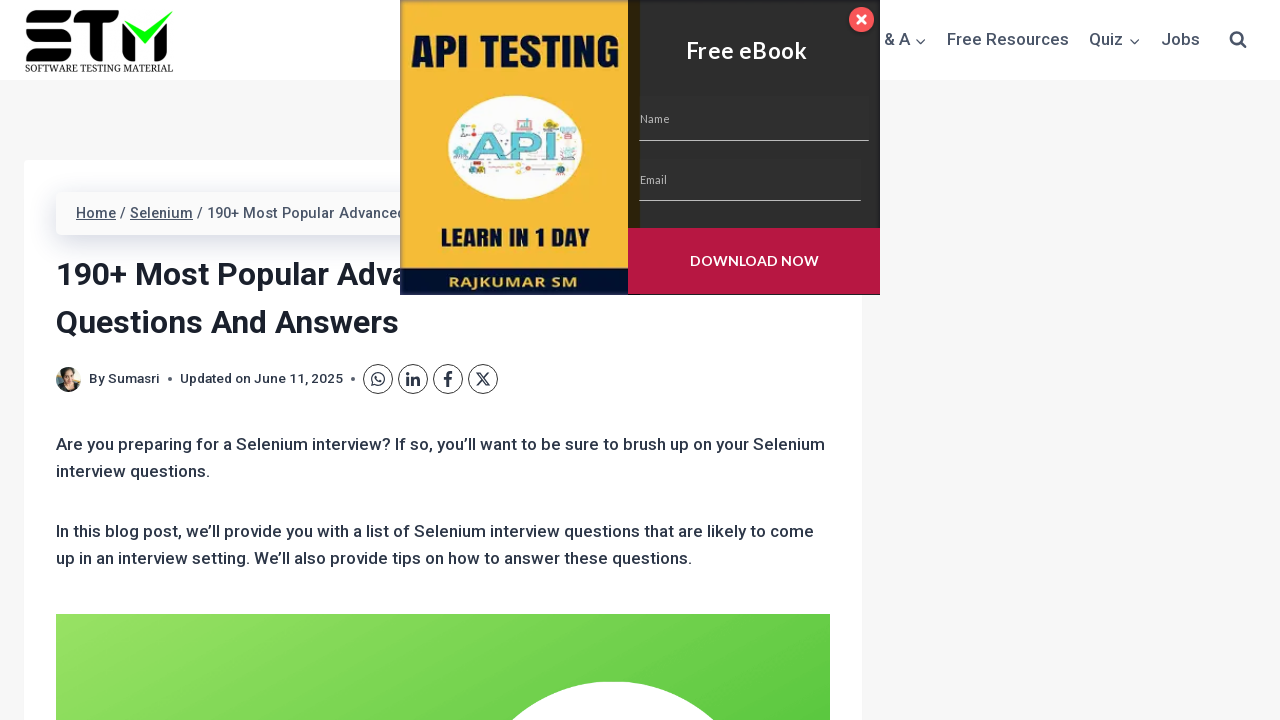

Extracted text content from question element: None
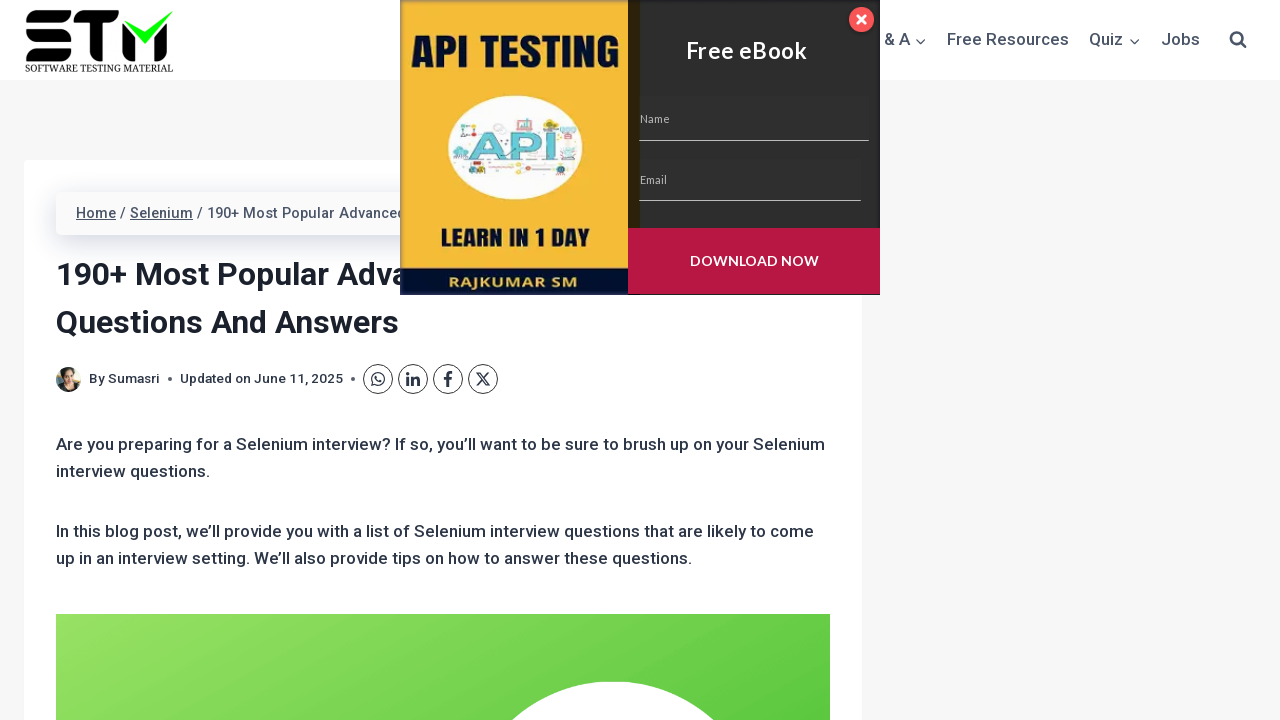

Extracted text content from question element: None
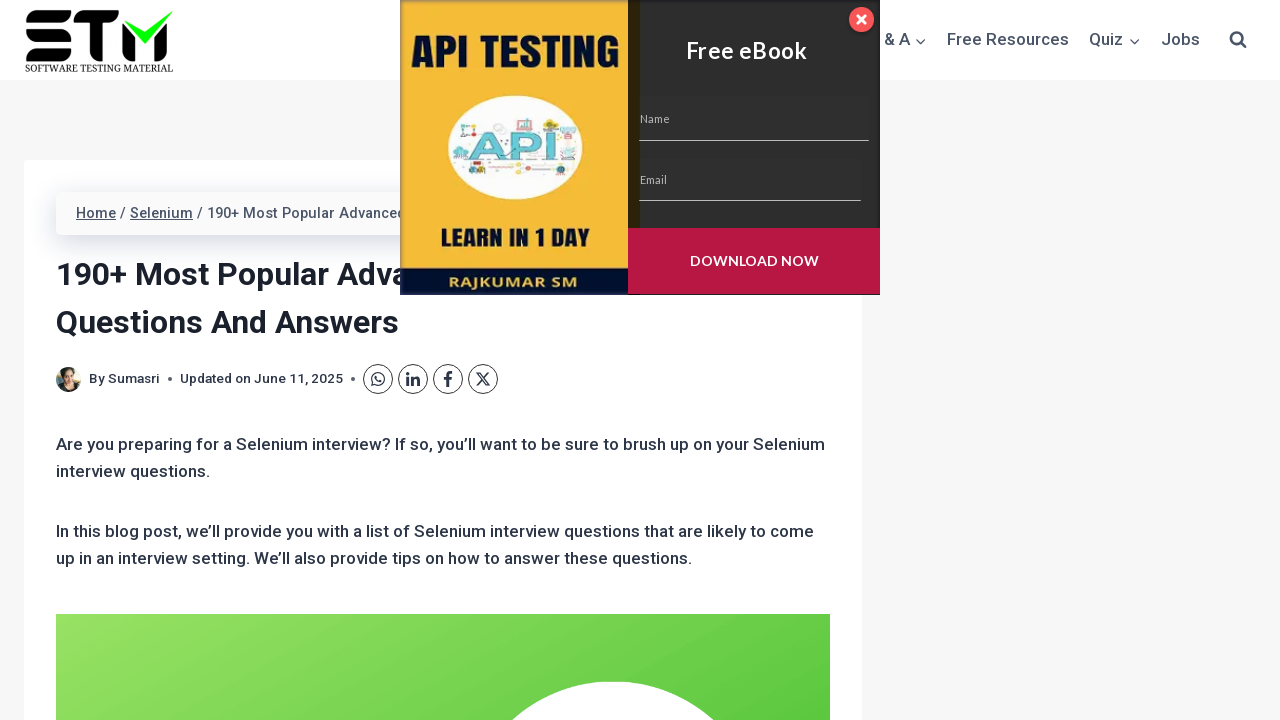

Extracted text content from question element: None
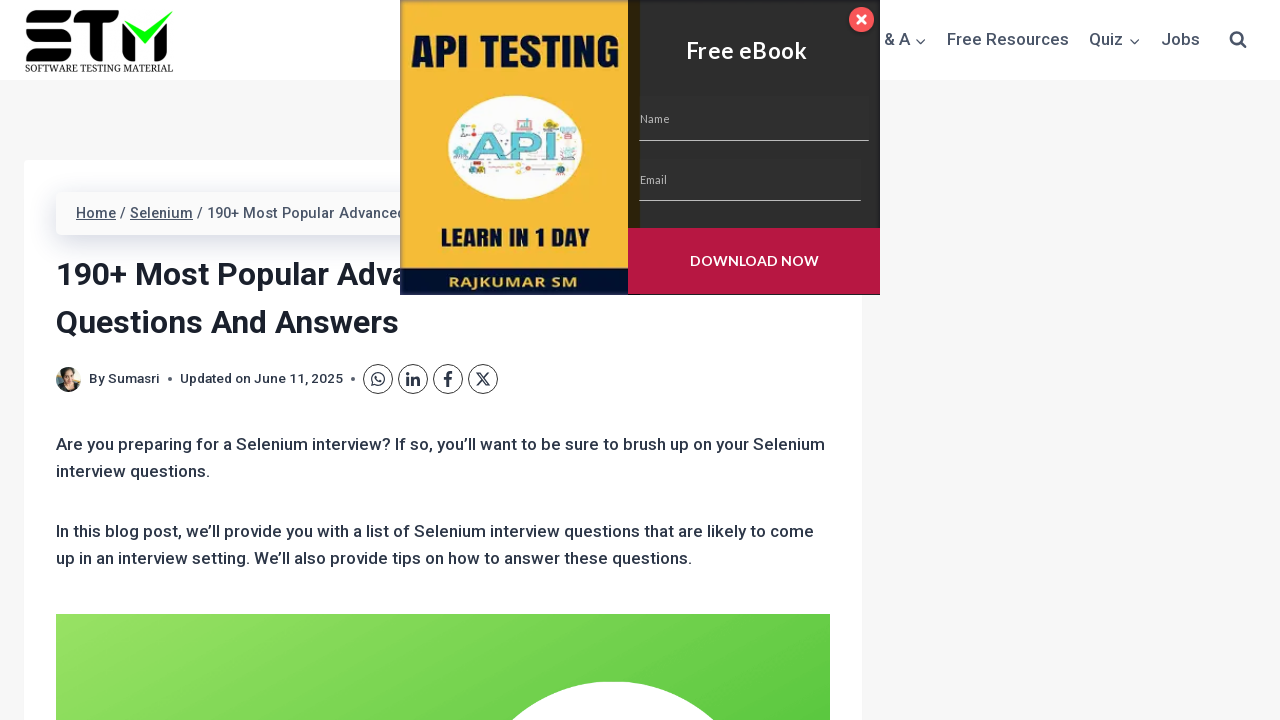

Extracted text content from question element: None
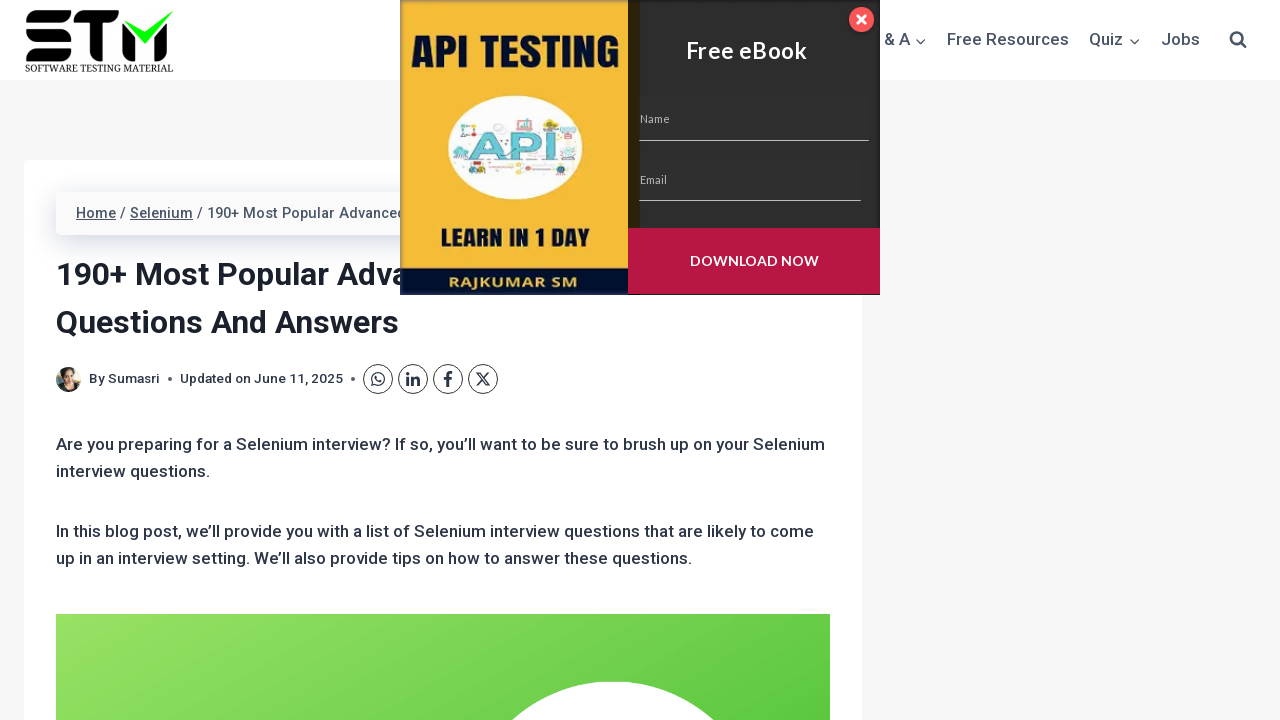

Extracted text content from question element: None
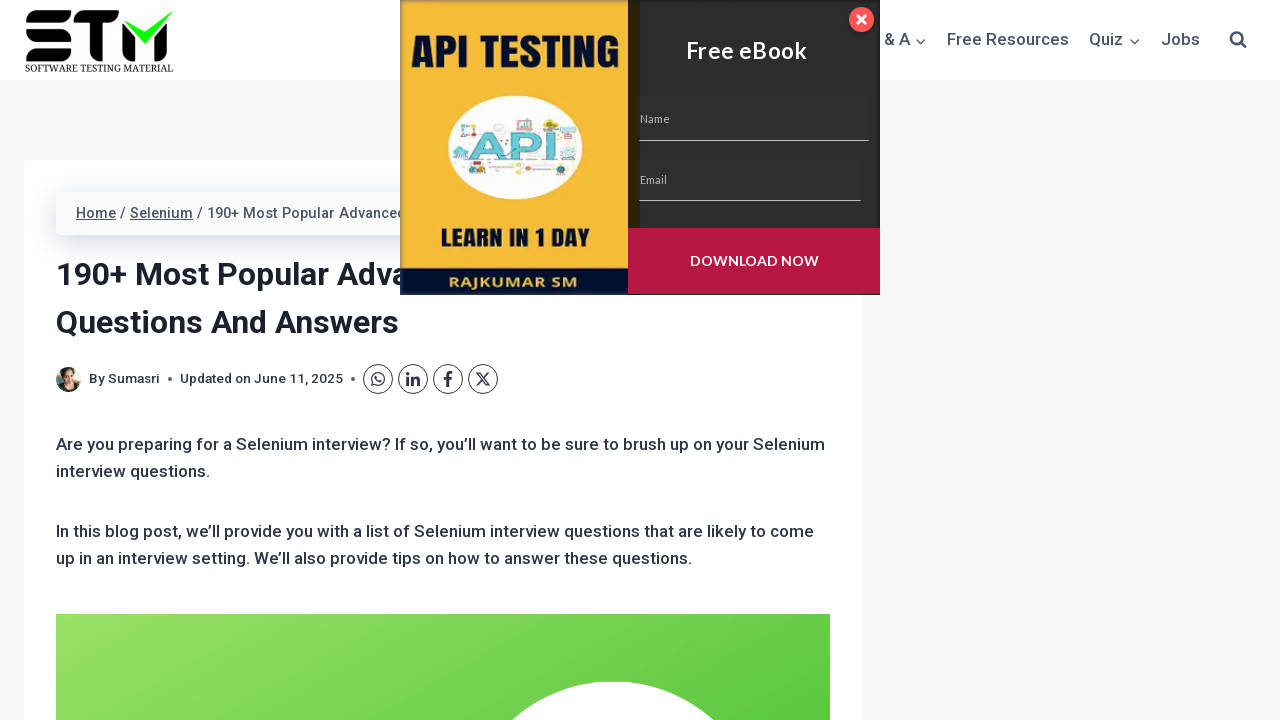

Extracted text content from question element: None
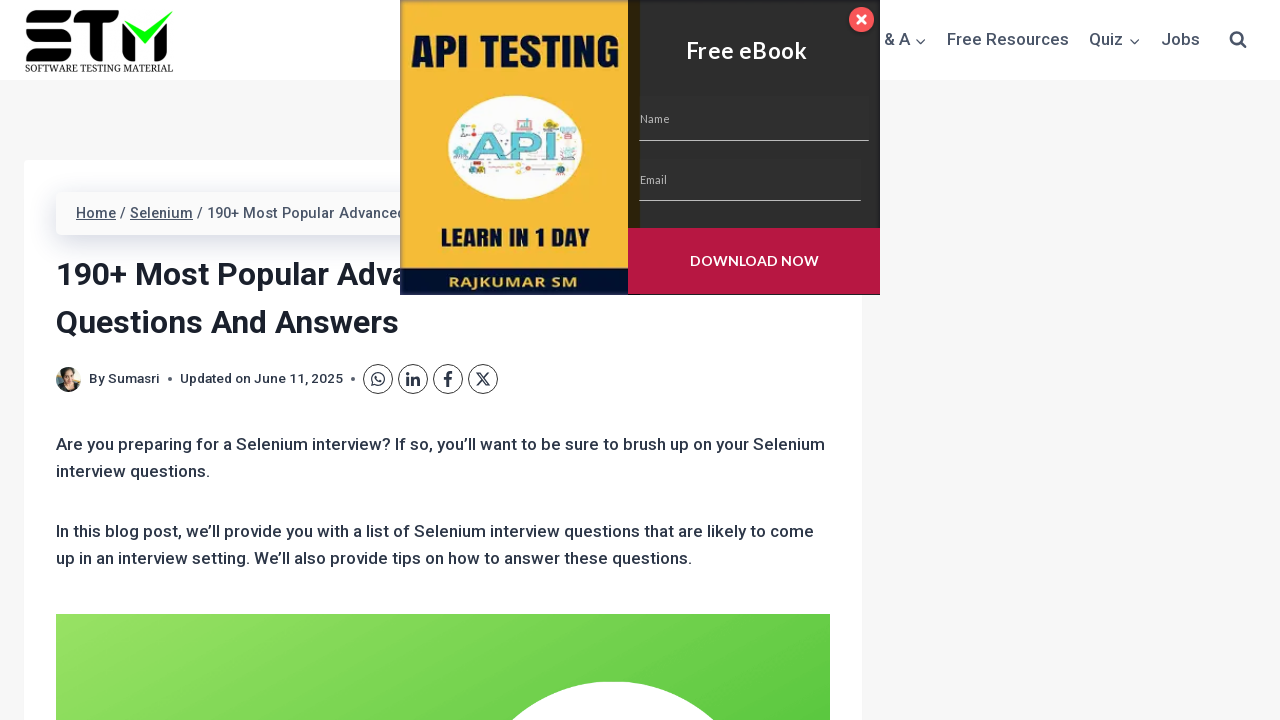

Extracted text content from question element: None
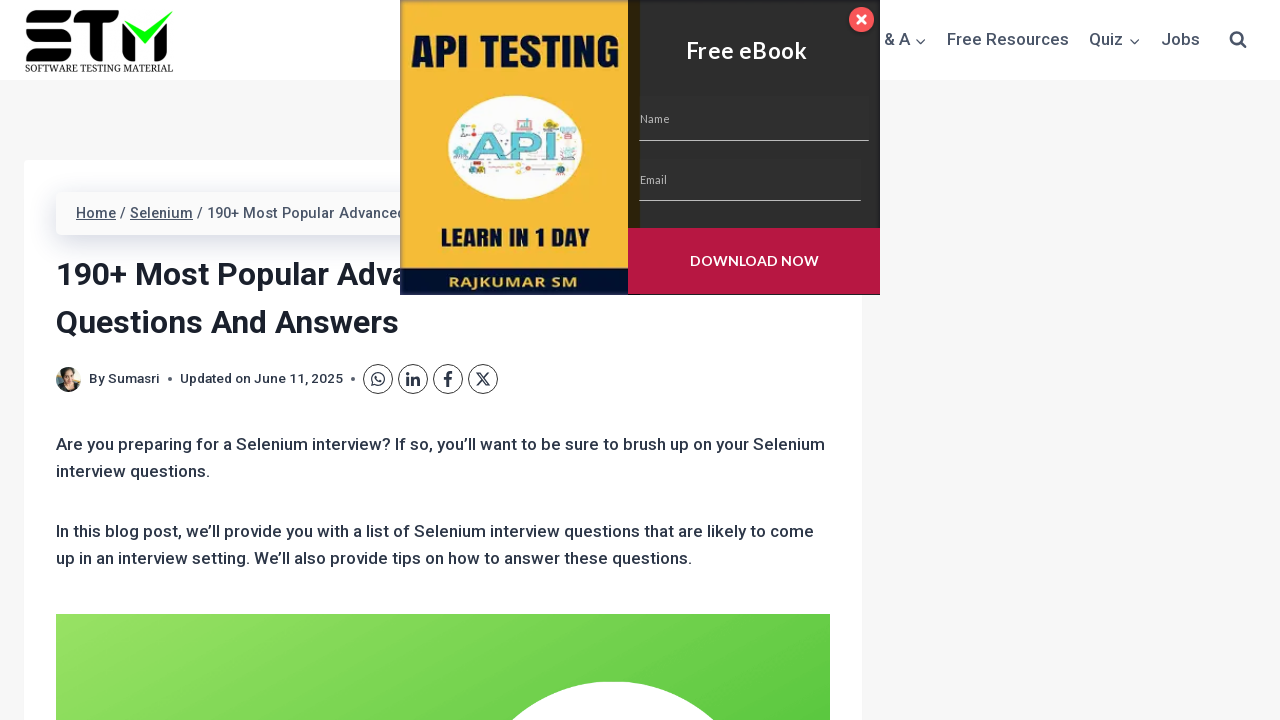

Extracted text content from question element: None
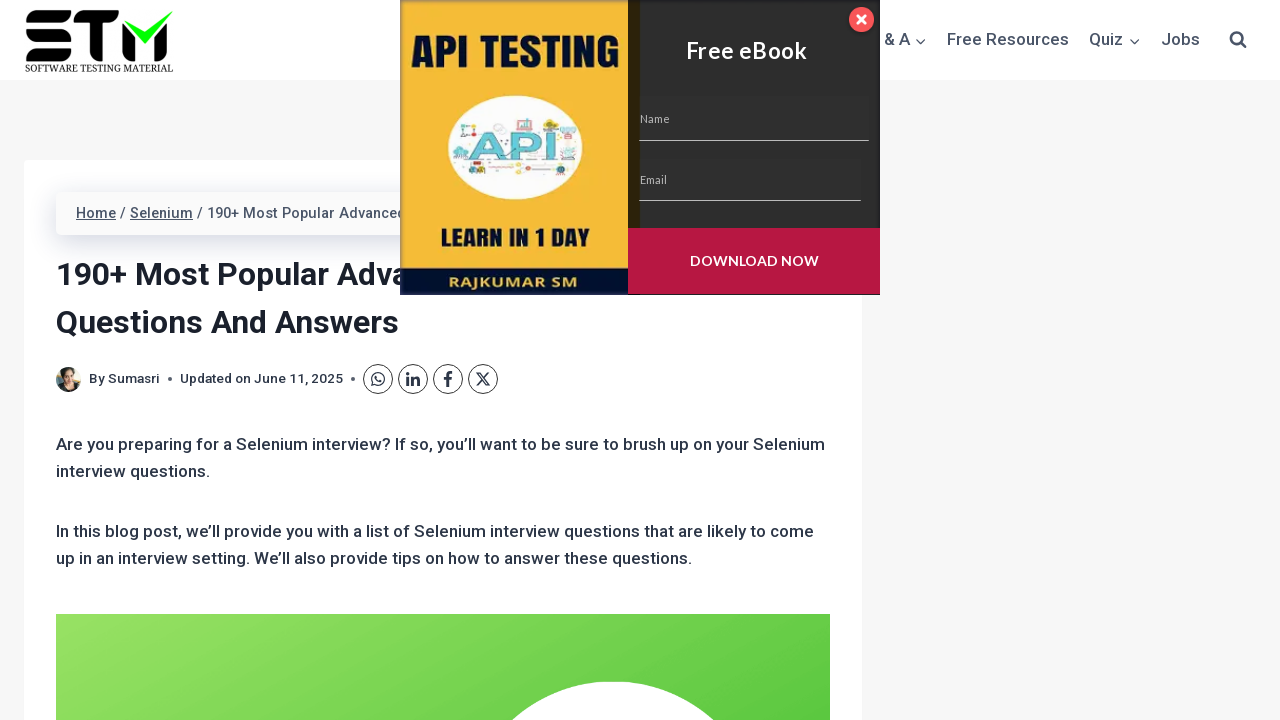

Extracted text content from question element: None
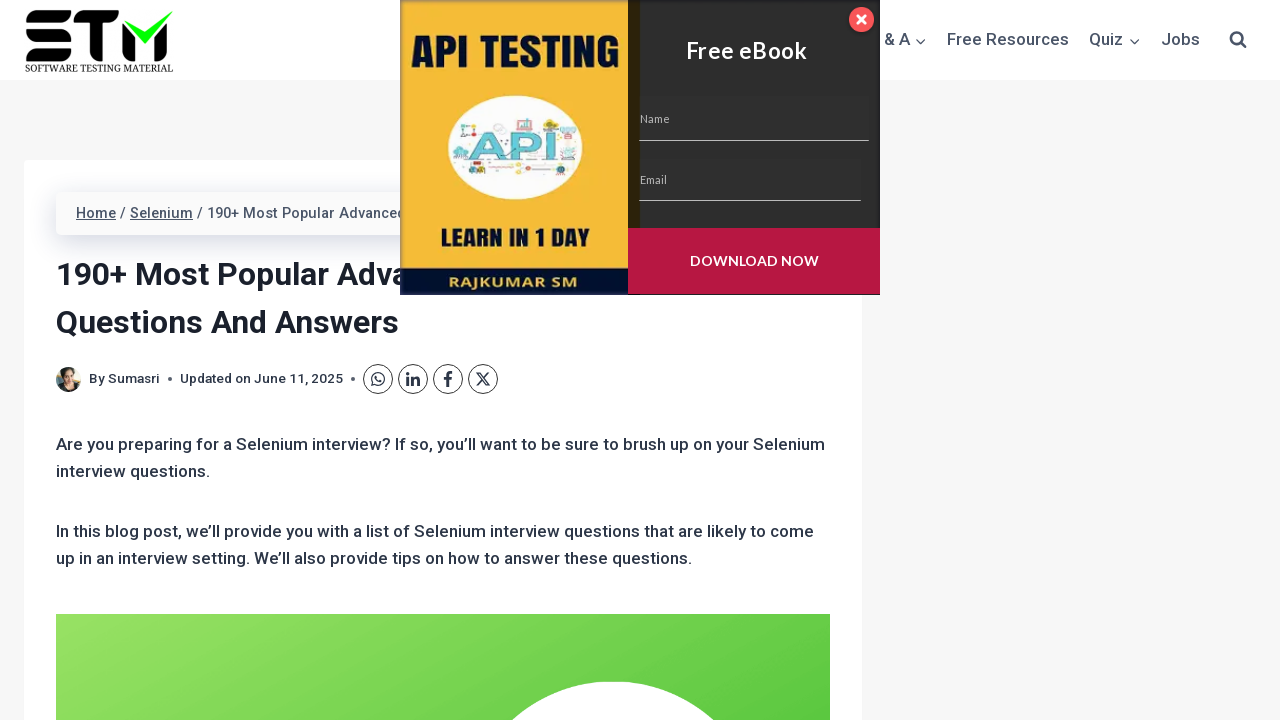

Extracted text content from question element: None
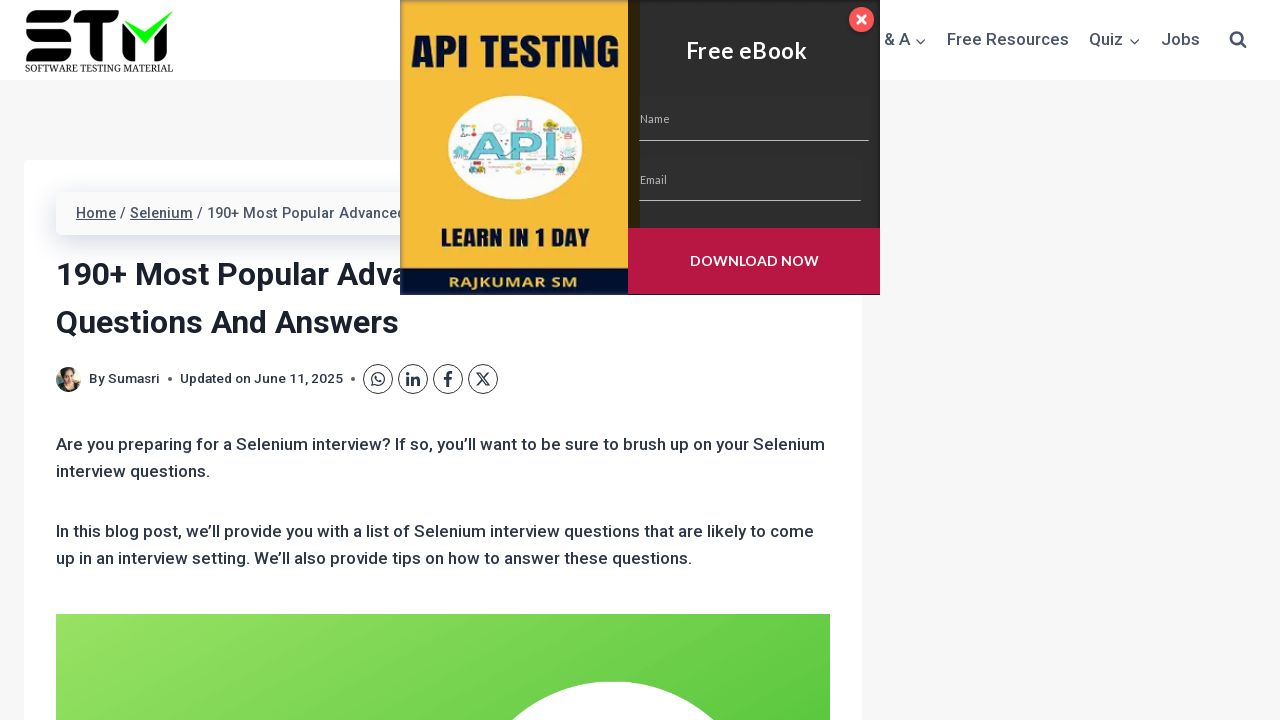

Extracted text content from question element: None
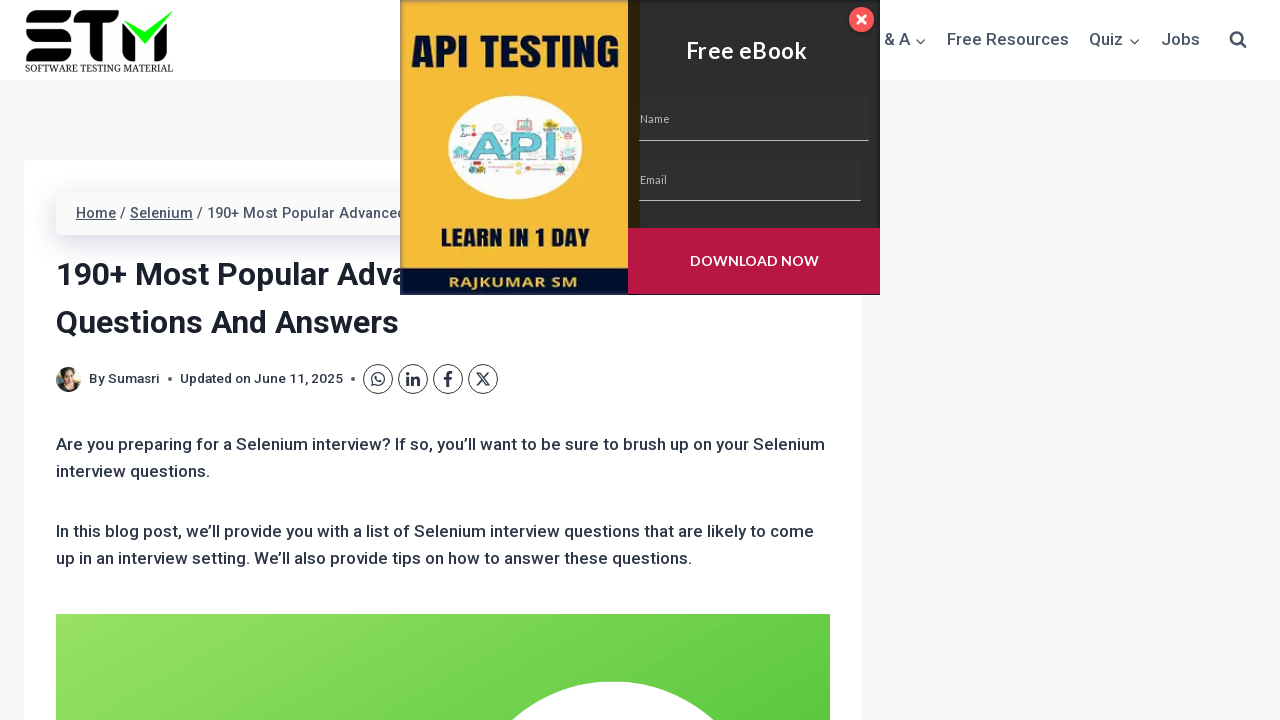

Extracted text content from question element: None
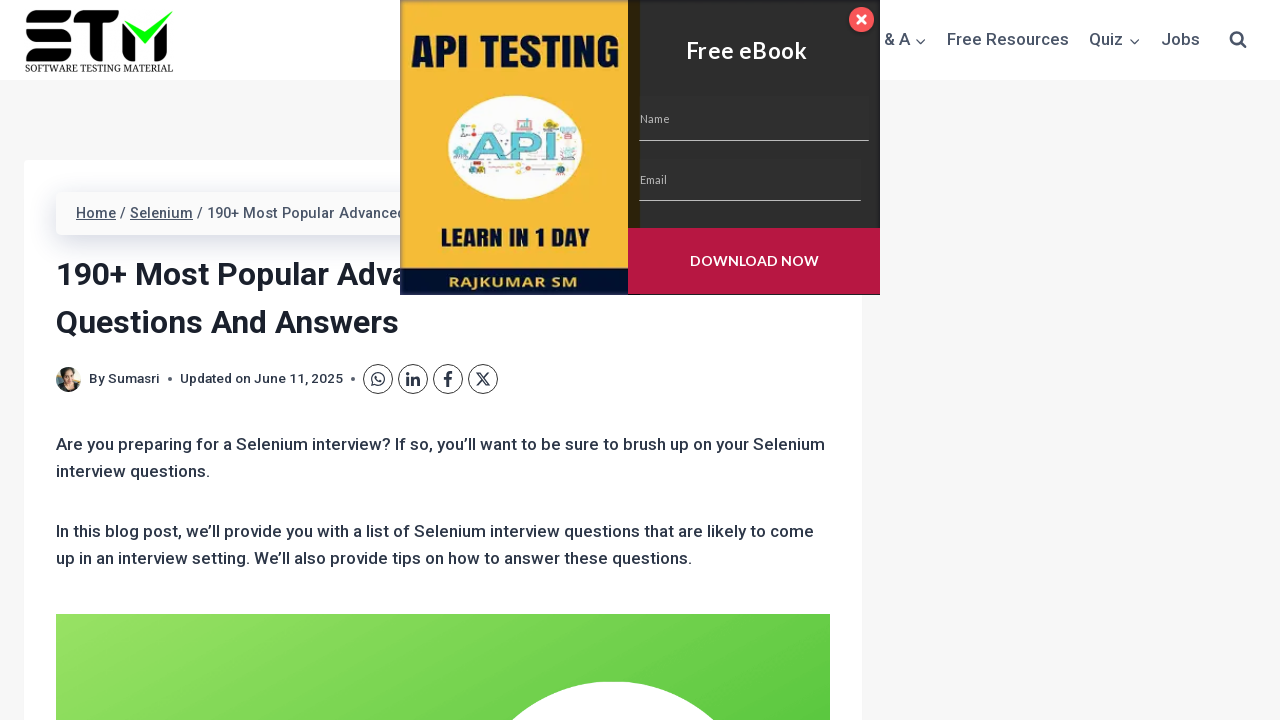

Extracted text content from question element: None
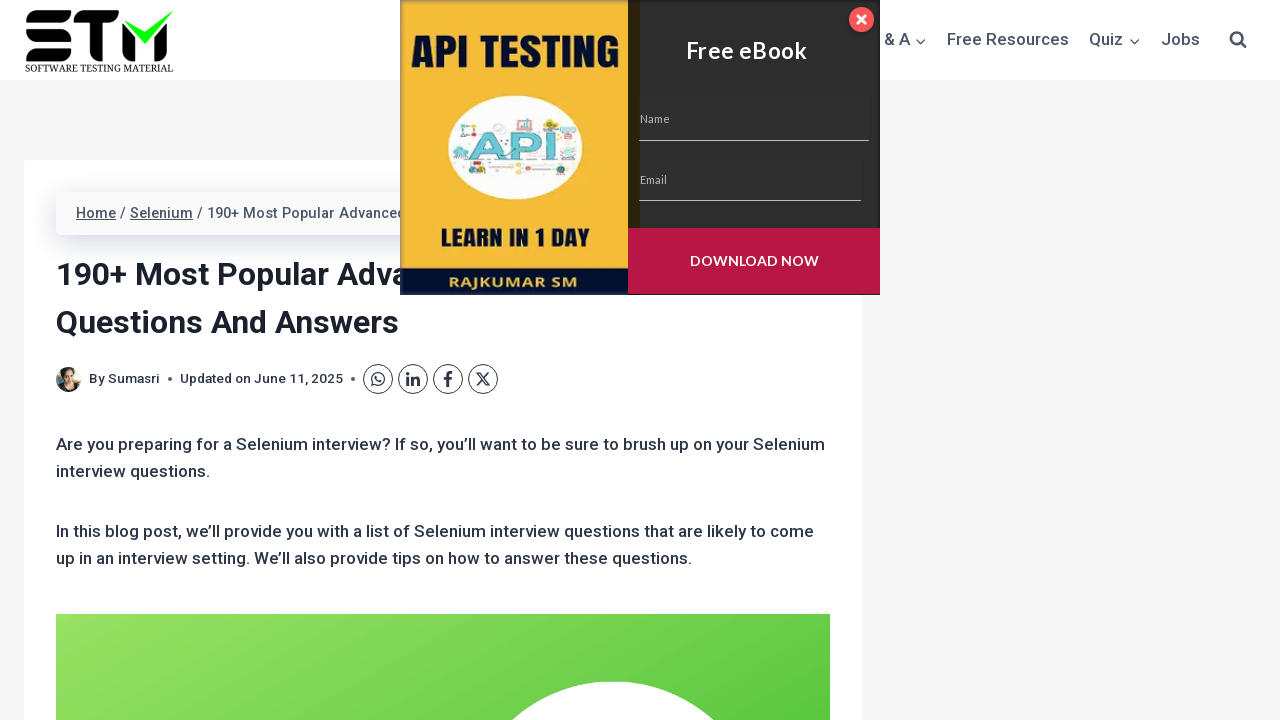

Extracted text content from question element: None
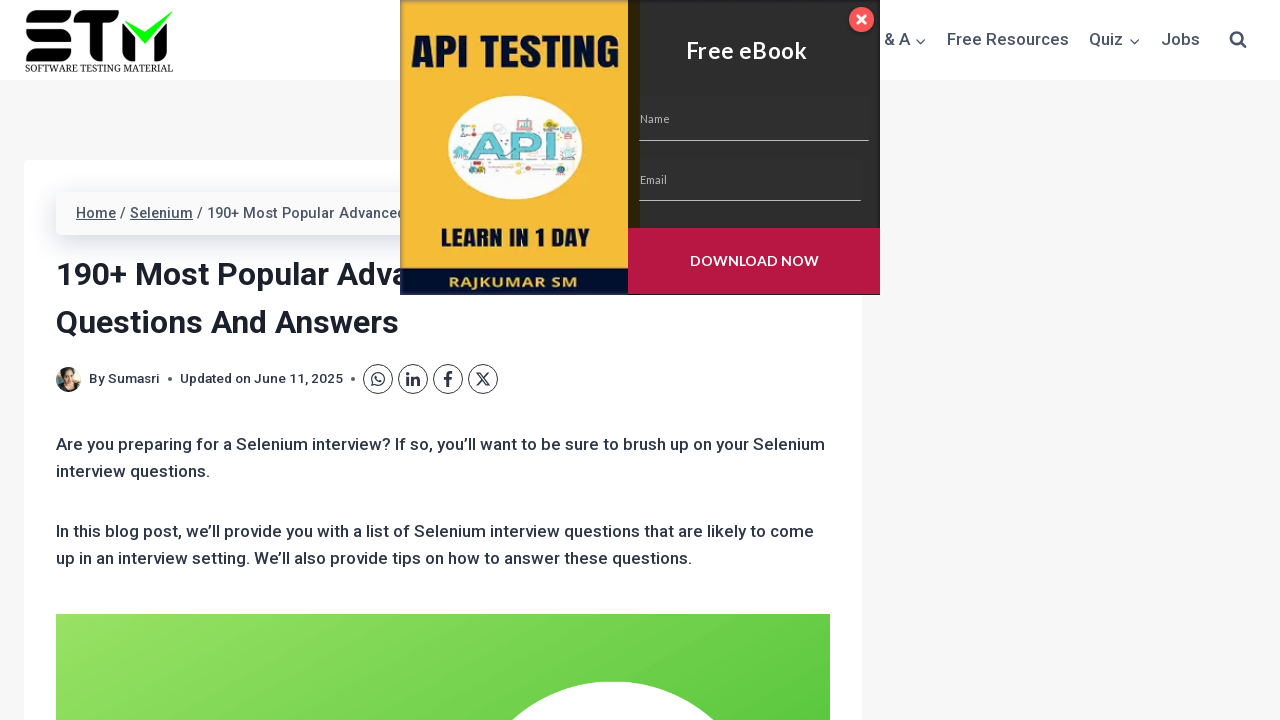

Extracted text content from question element: None
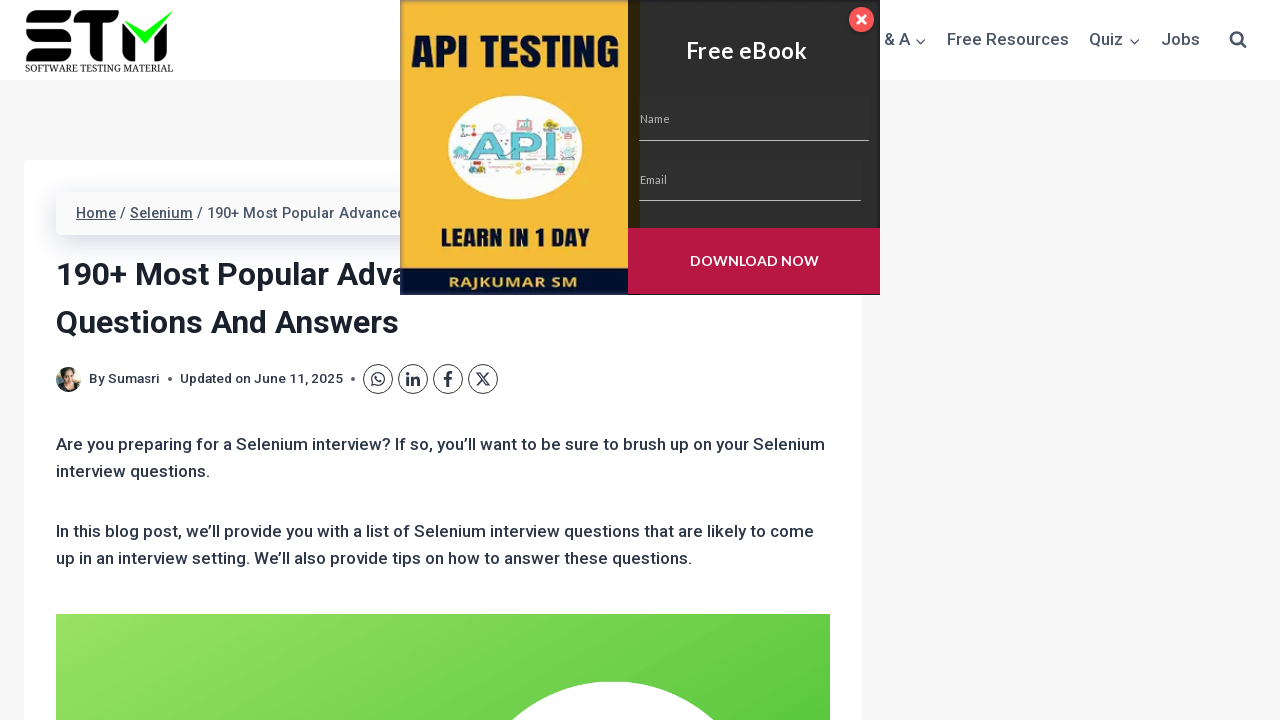

Extracted text content from question element: None
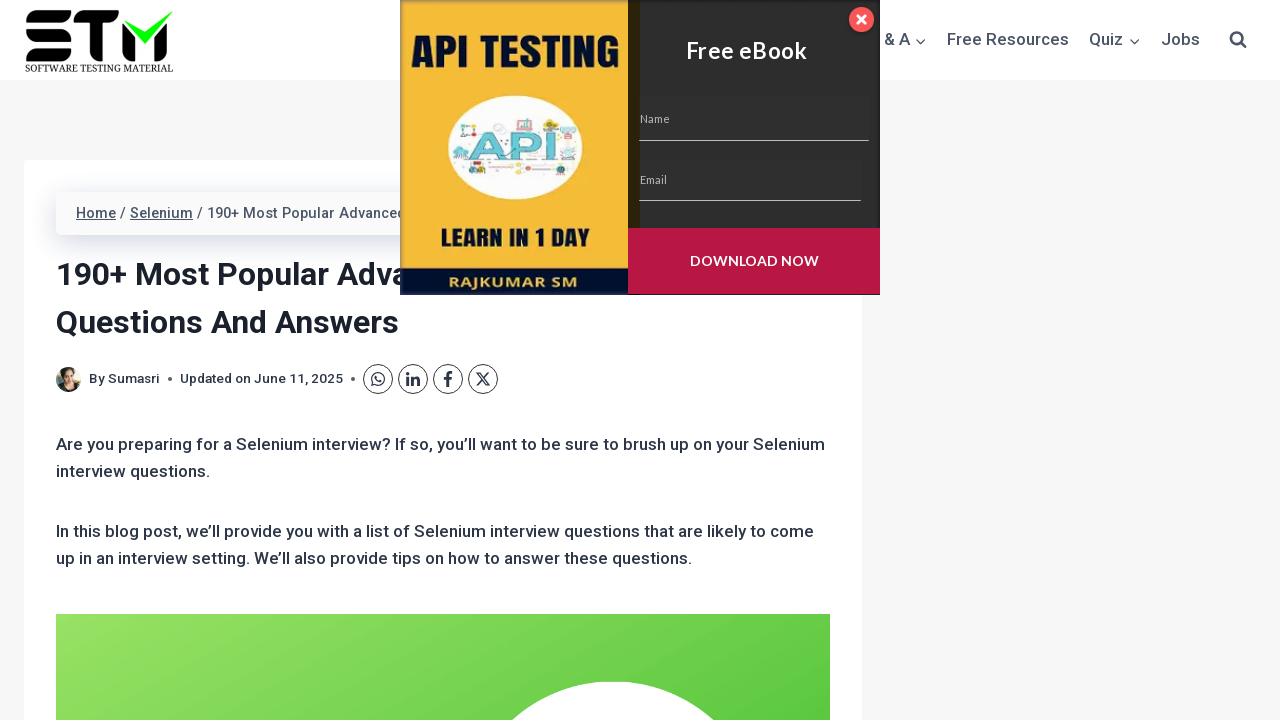

Extracted text content from question element: None
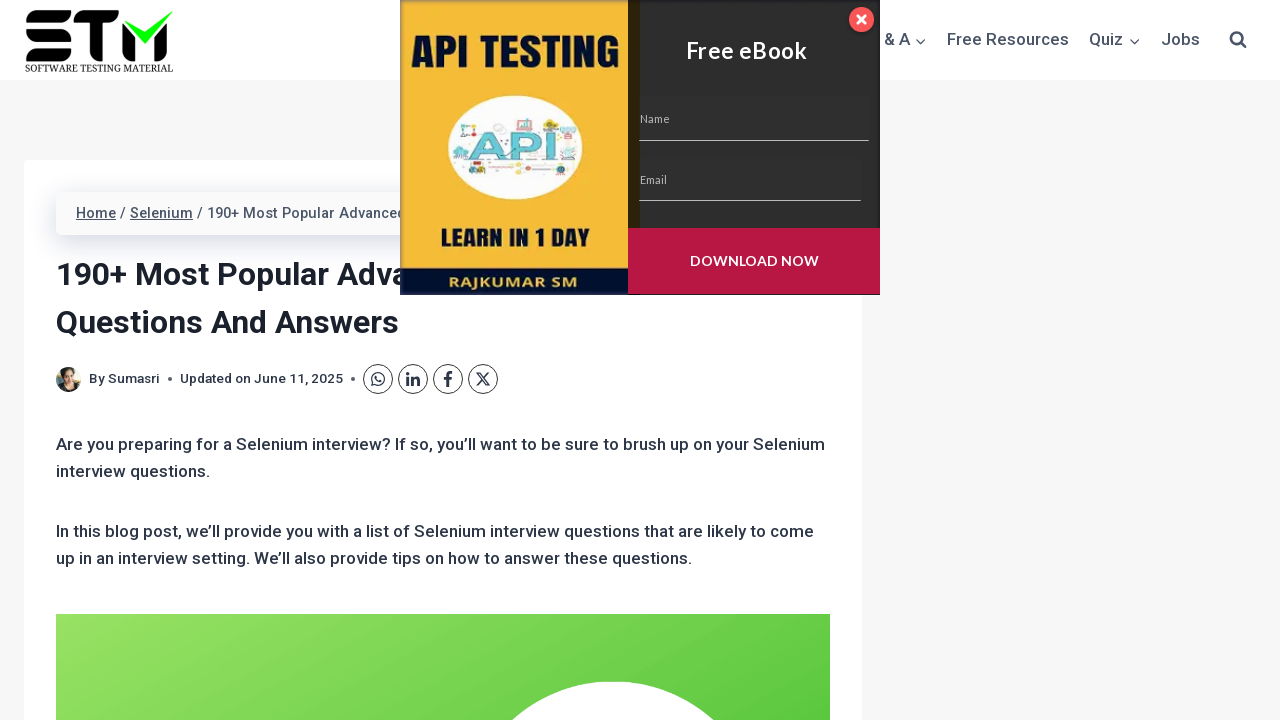

Extracted text content from question element: None
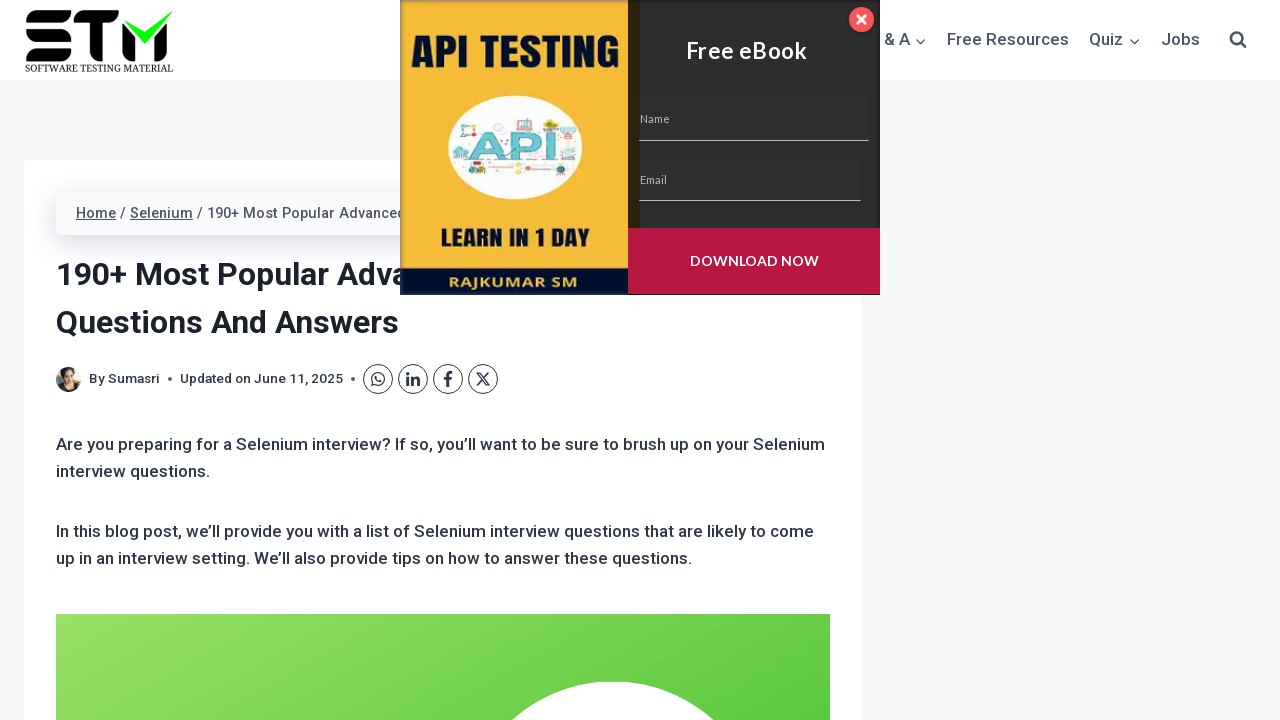

Extracted text content from question element: None
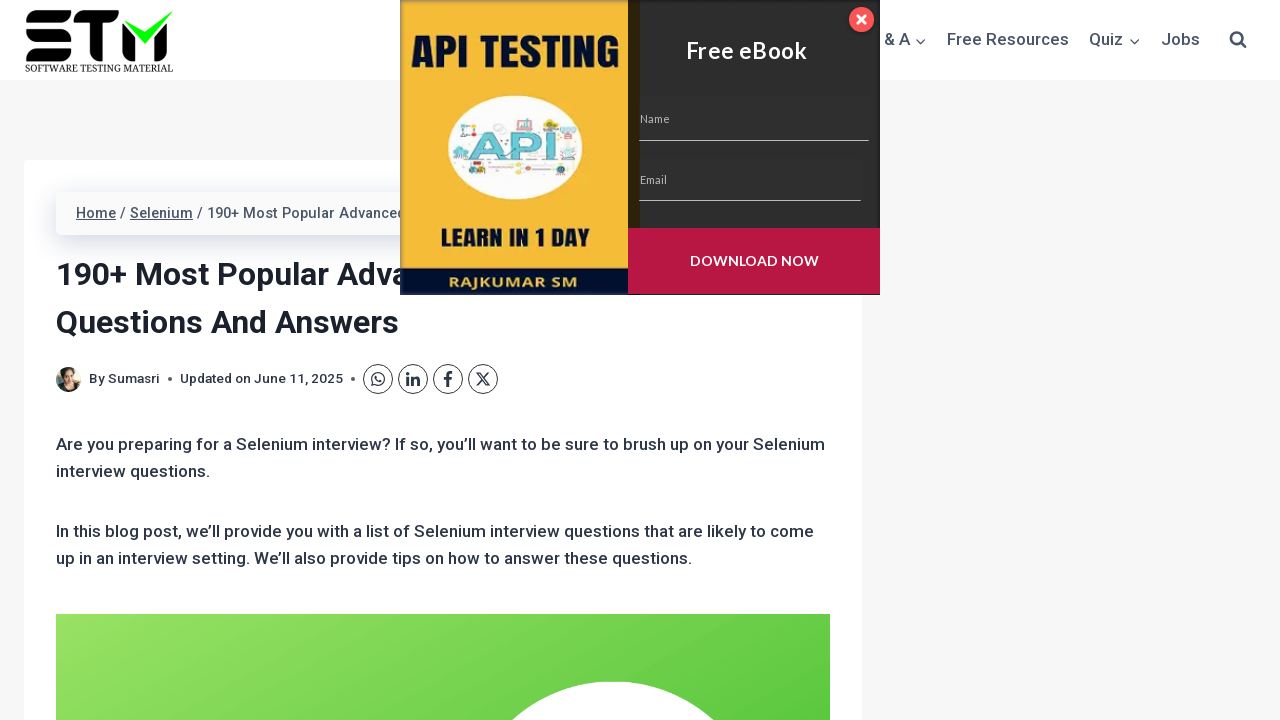

Extracted text content from question element: None
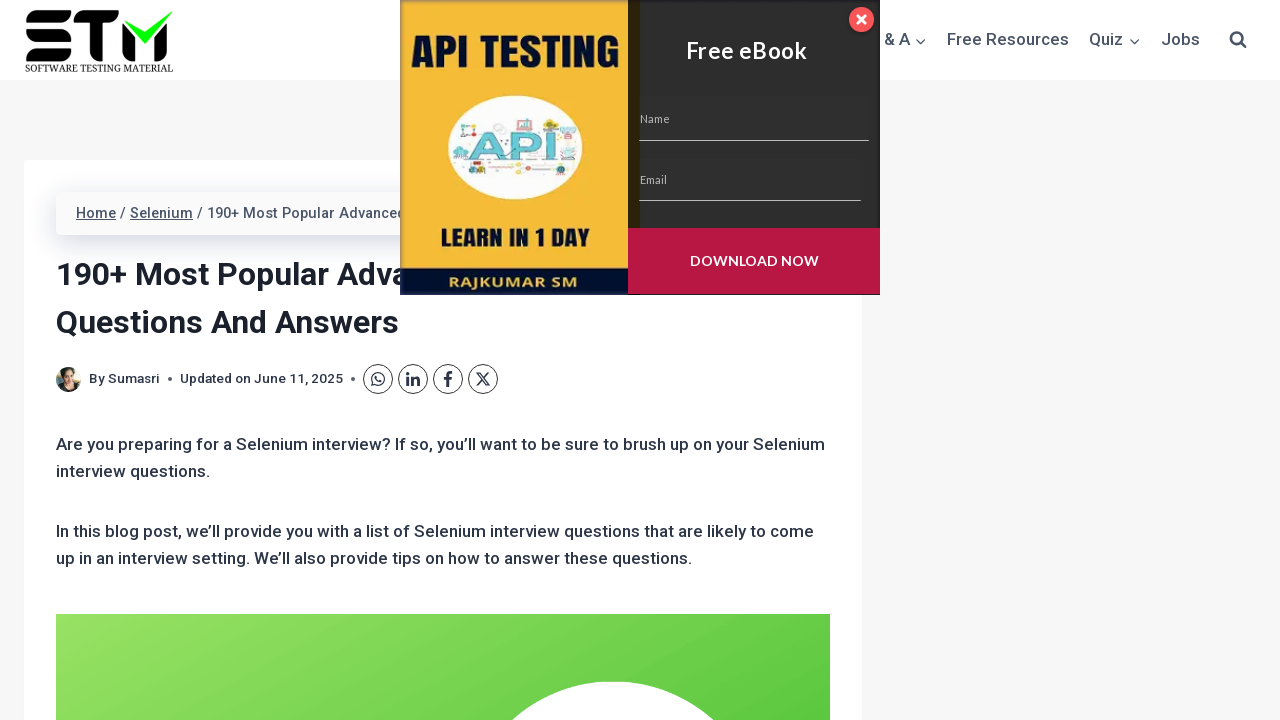

Extracted text content from question element: None
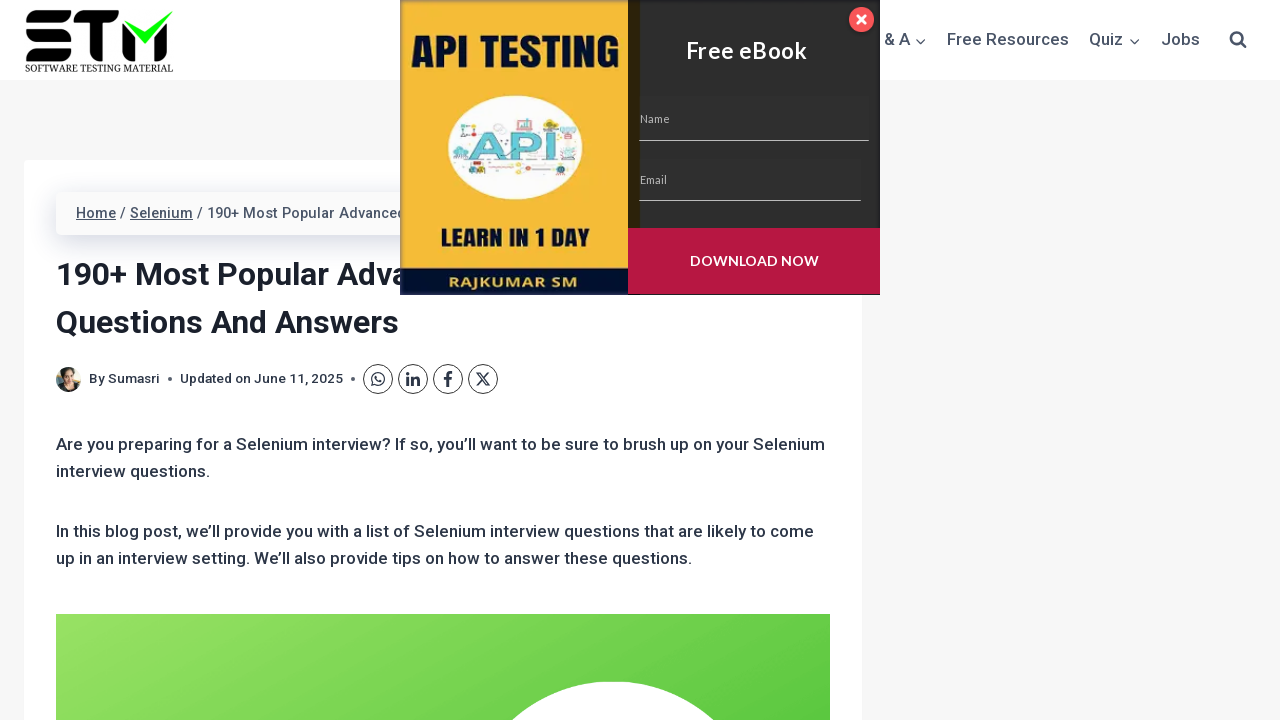

Extracted text content from question element: None
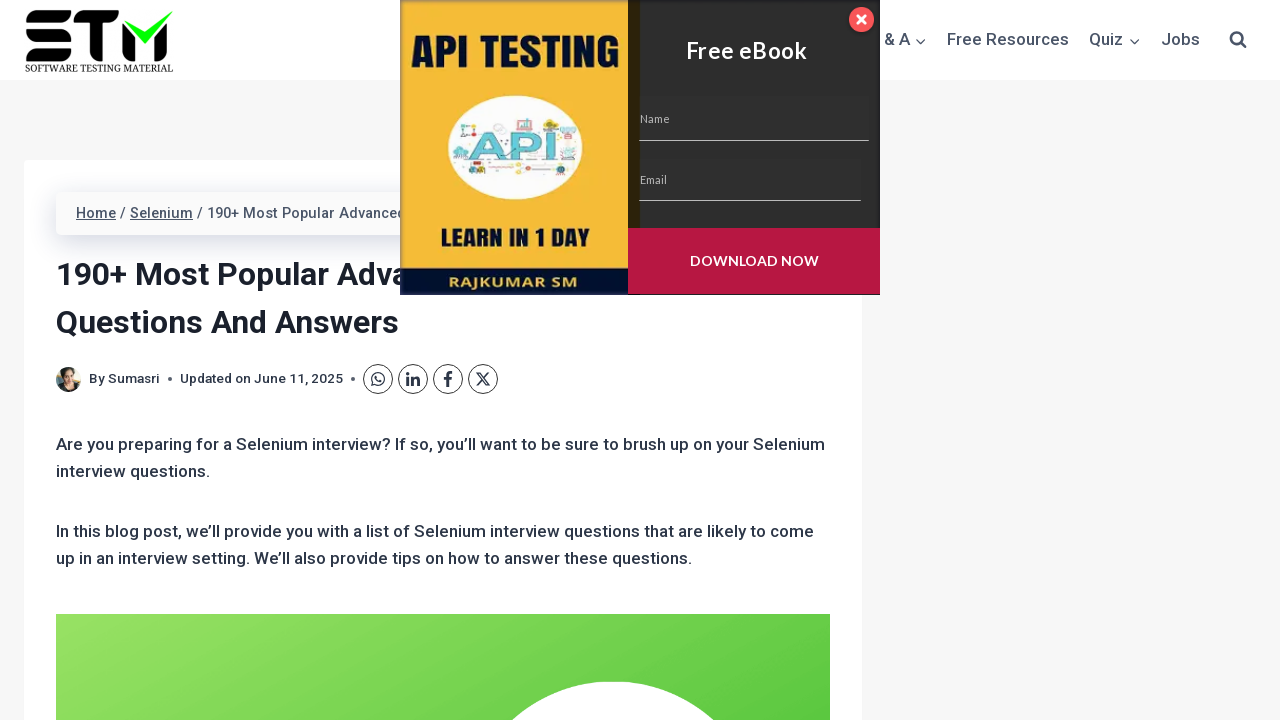

Extracted text content from question element: None
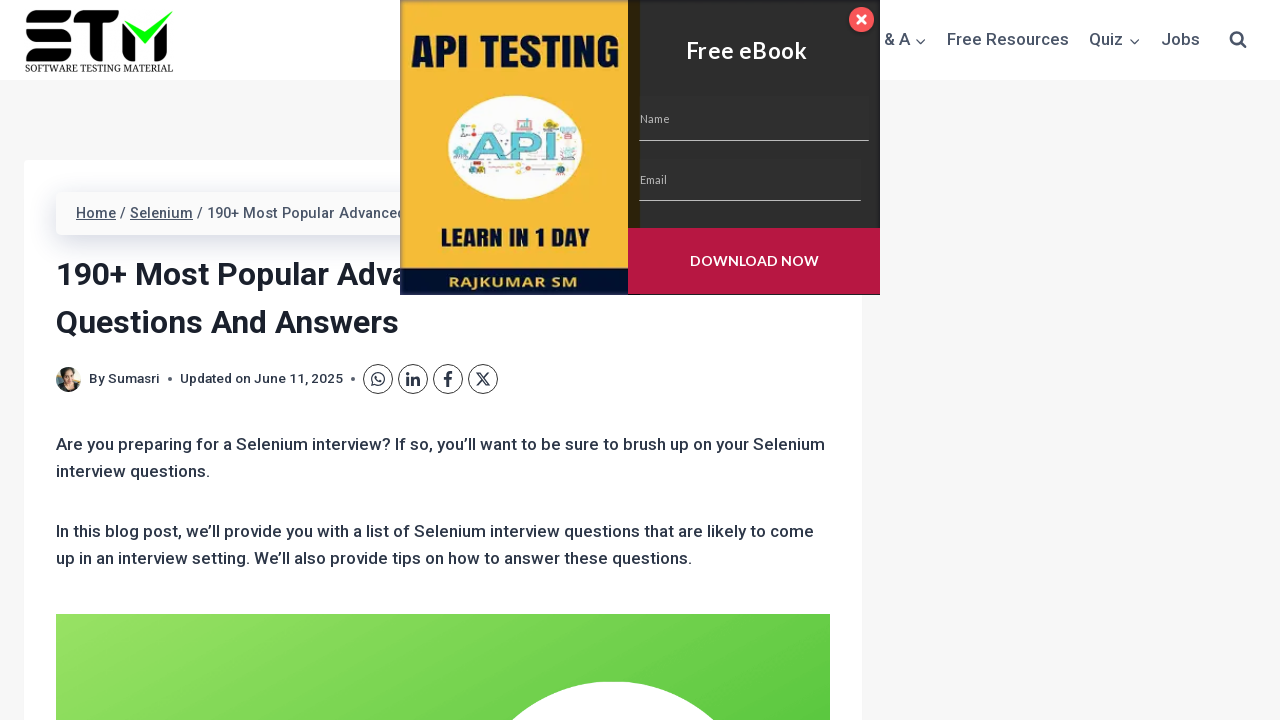

Extracted text content from question element: None
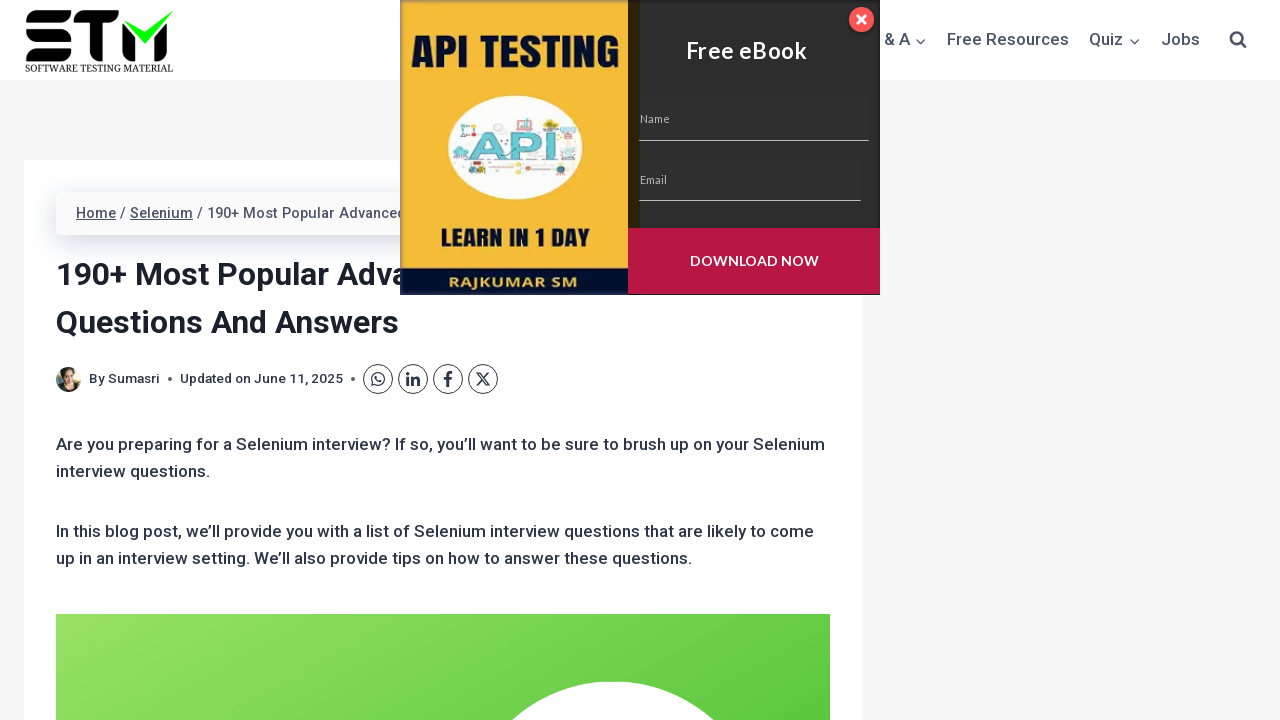

Extracted text content from question element: None
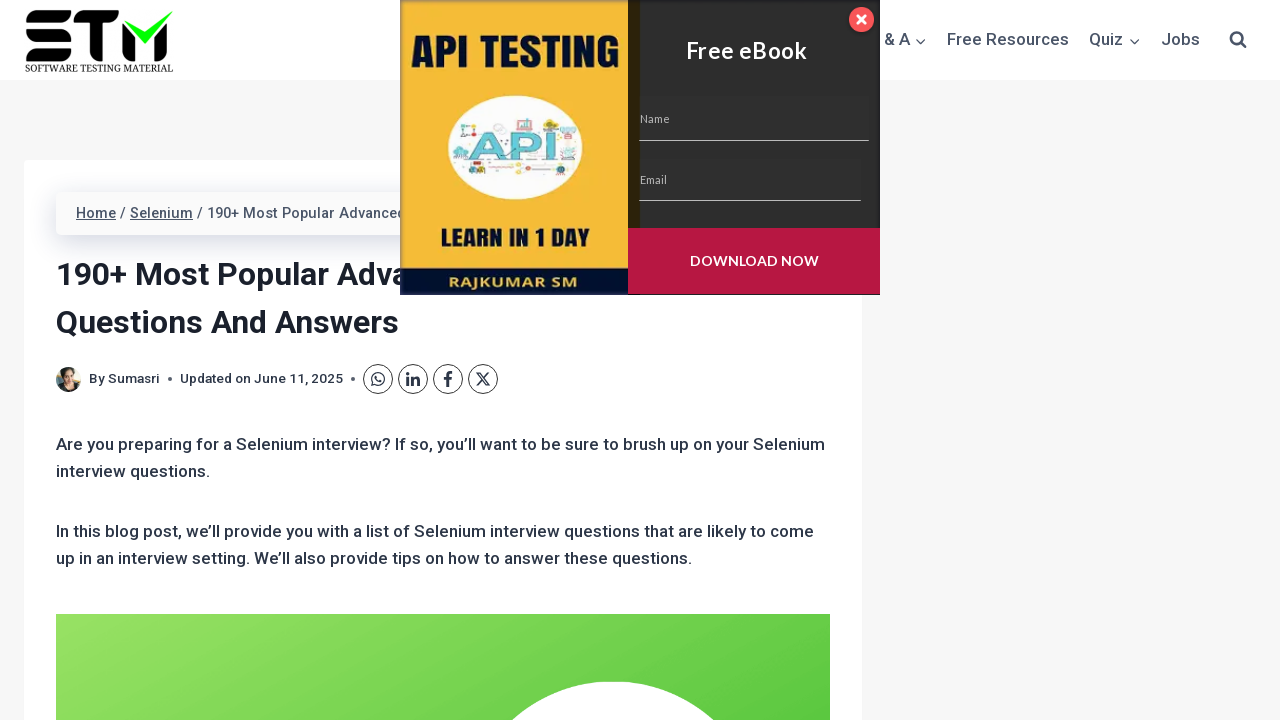

Extracted text content from question element: None
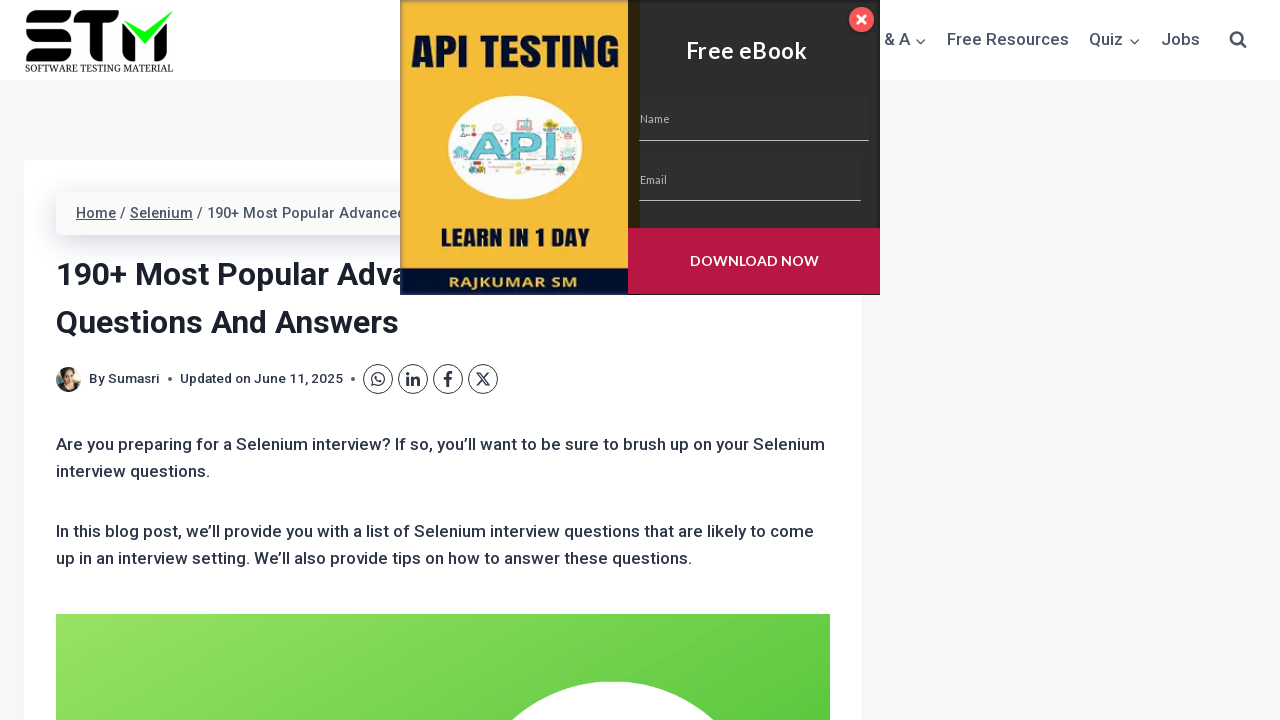

Extracted text content from question element: None
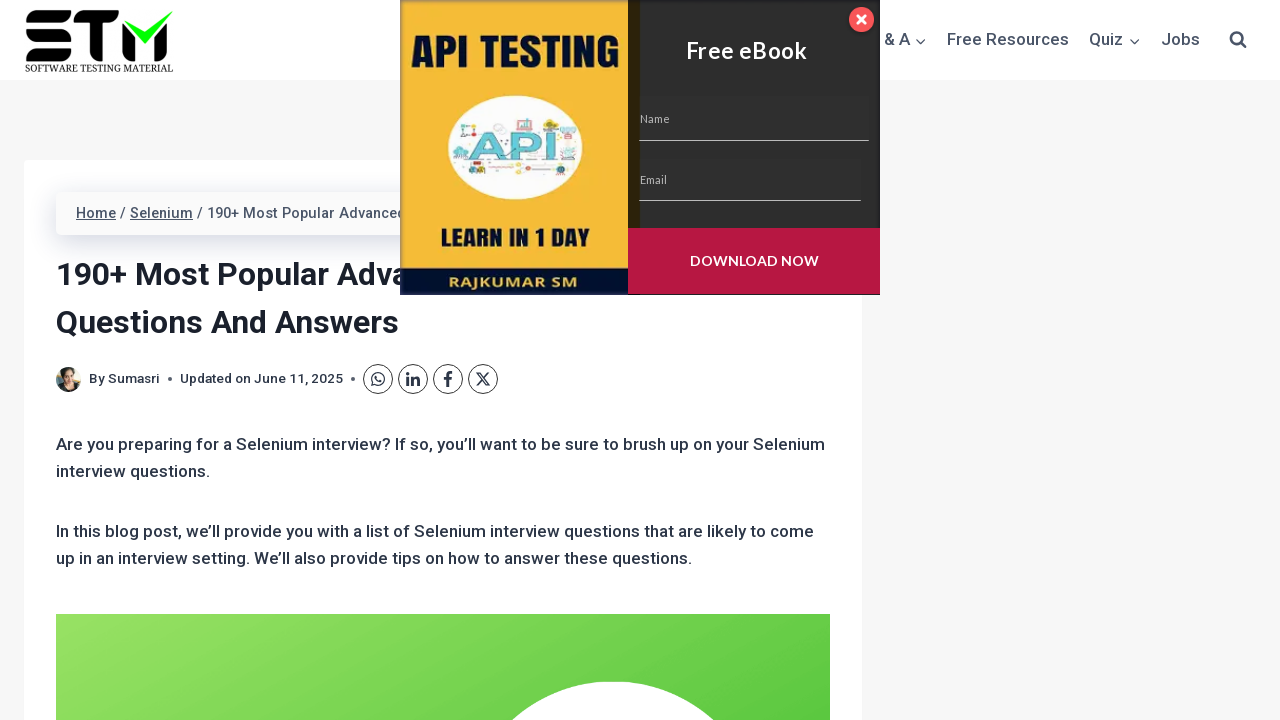

Extracted text content from question element: None
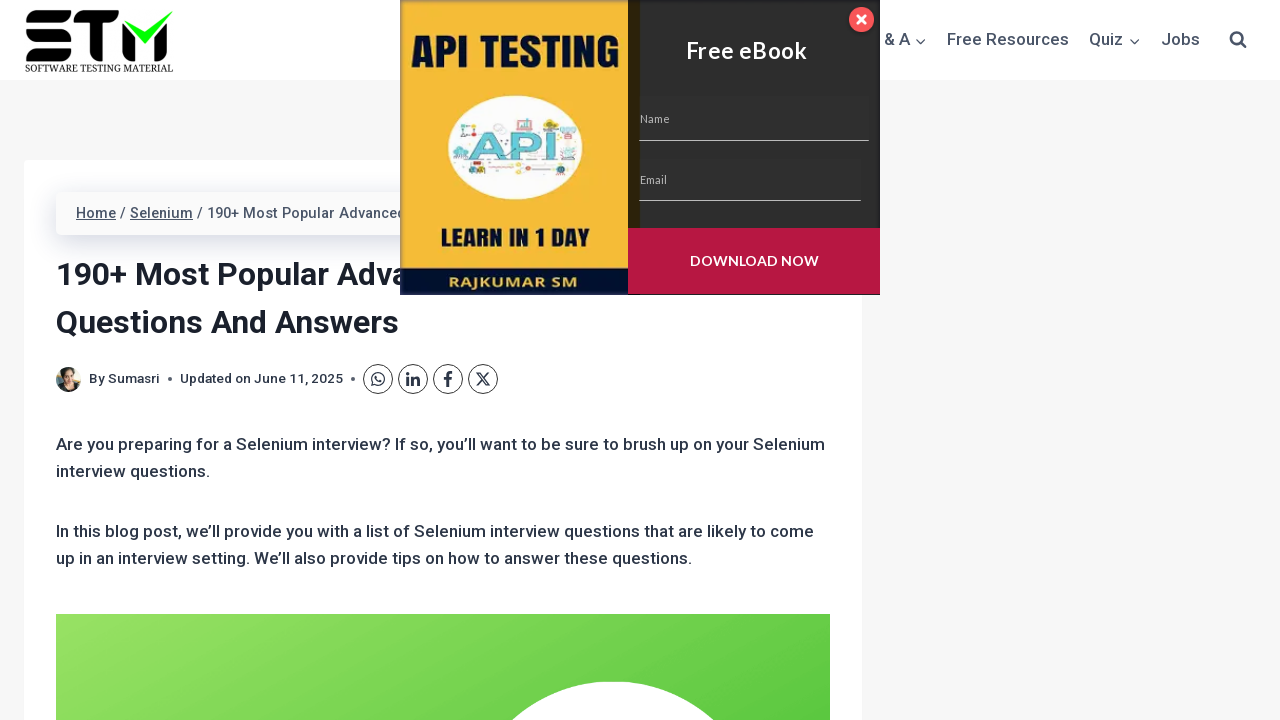

Extracted text content from question element: None
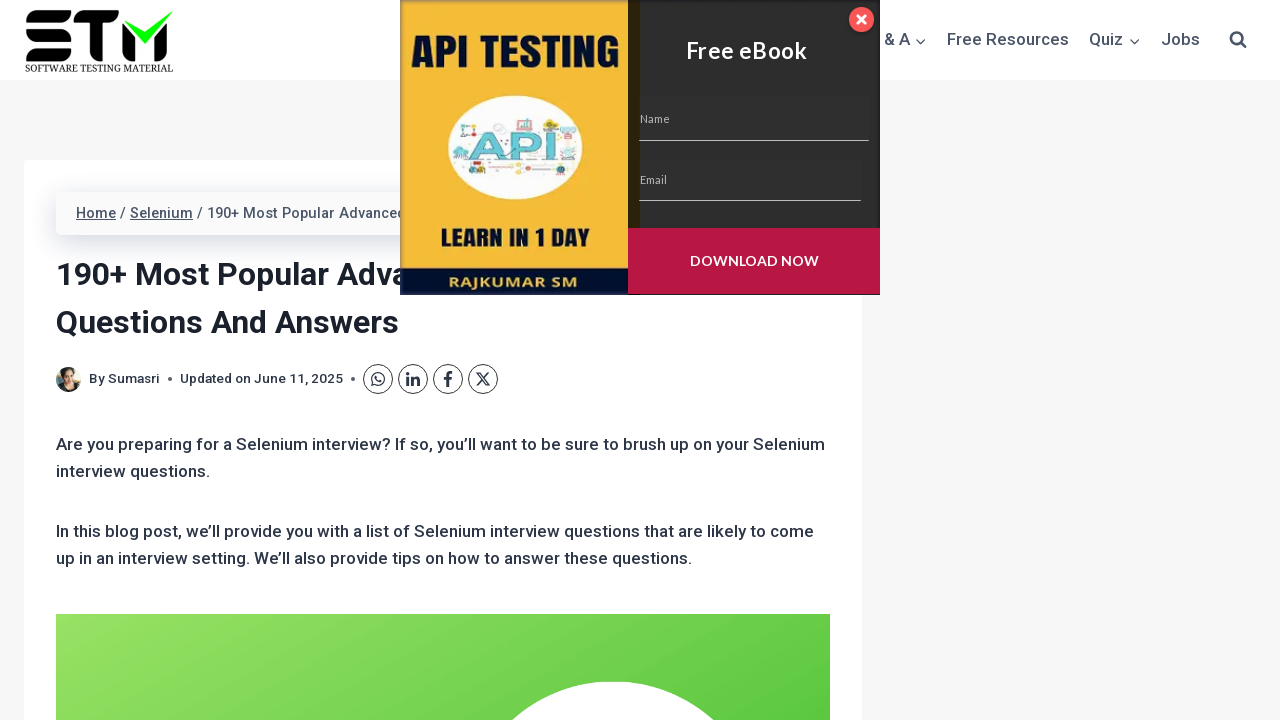

Extracted text content from question element: None
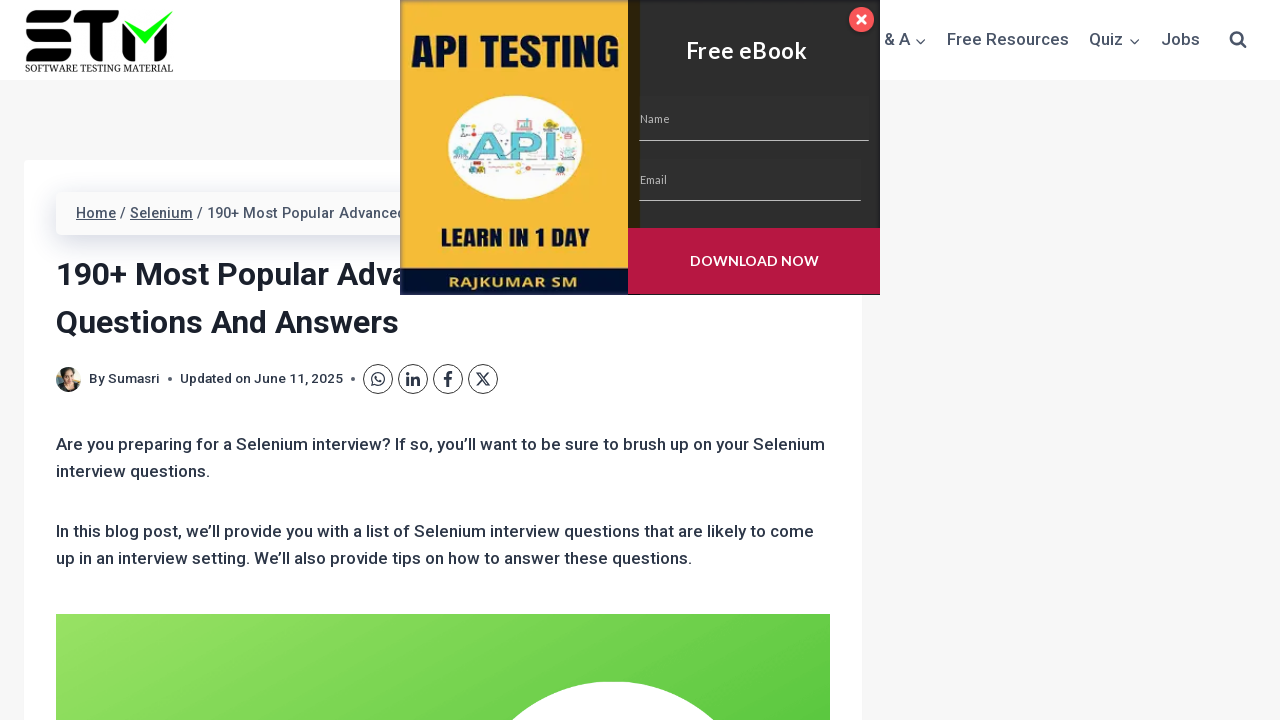

Extracted text content from question element: None
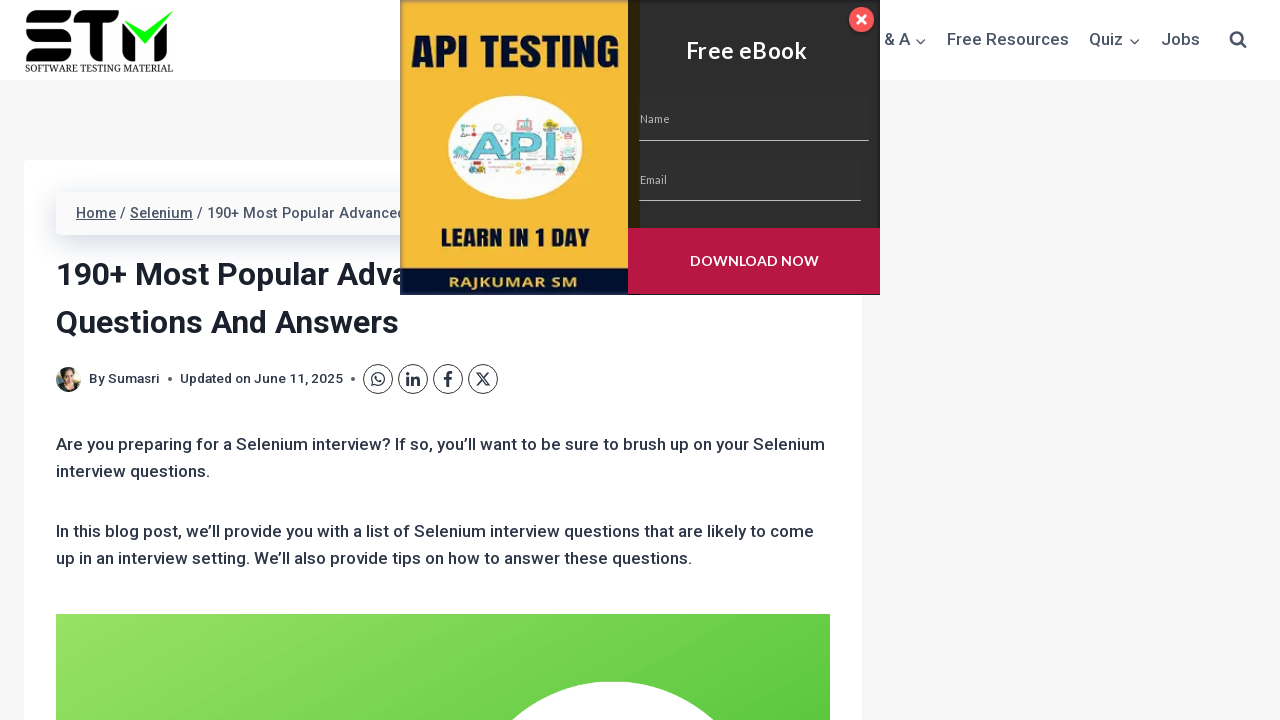

Extracted text content from question element: None
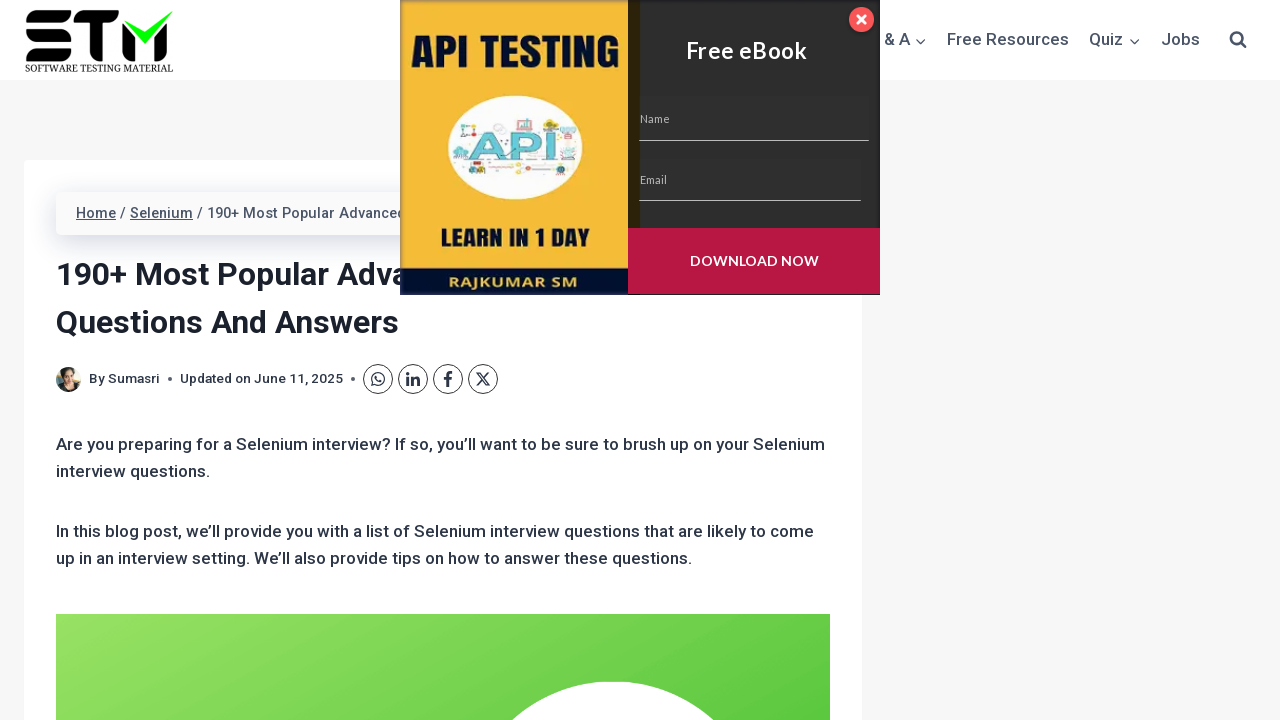

Extracted text content from question element: None
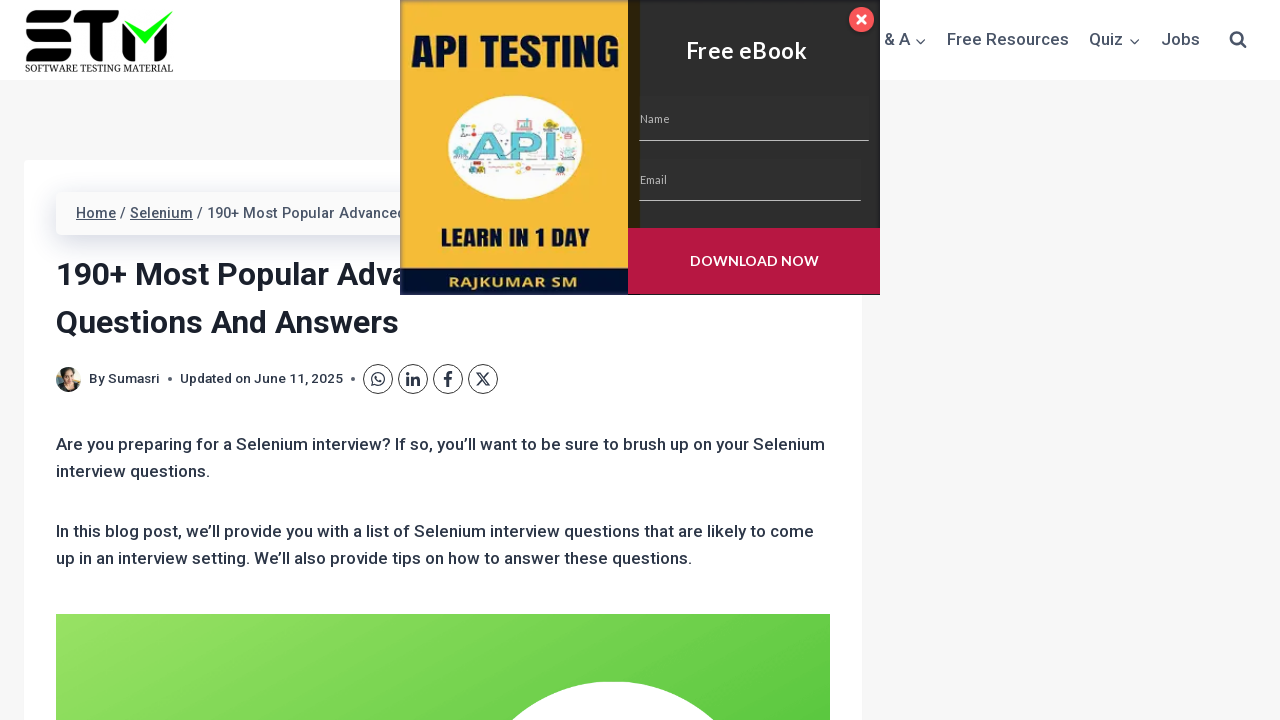

Extracted text content from question element: None
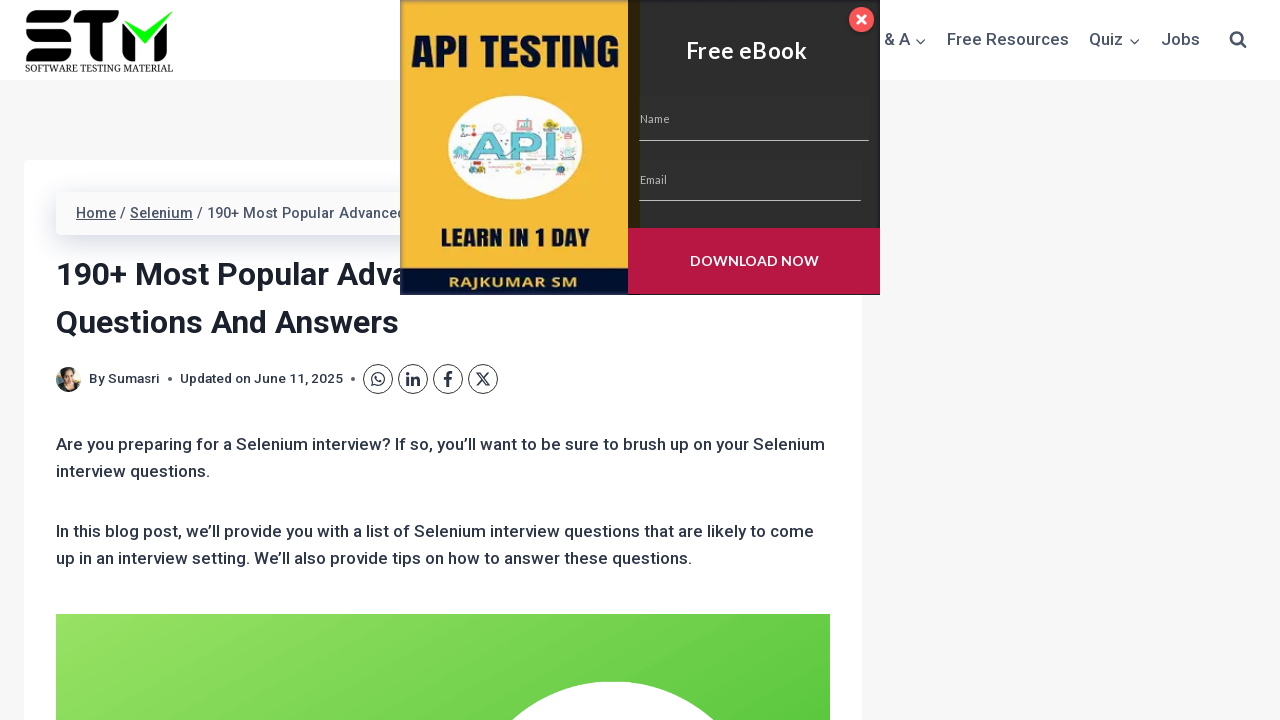

Extracted text content from question element: None
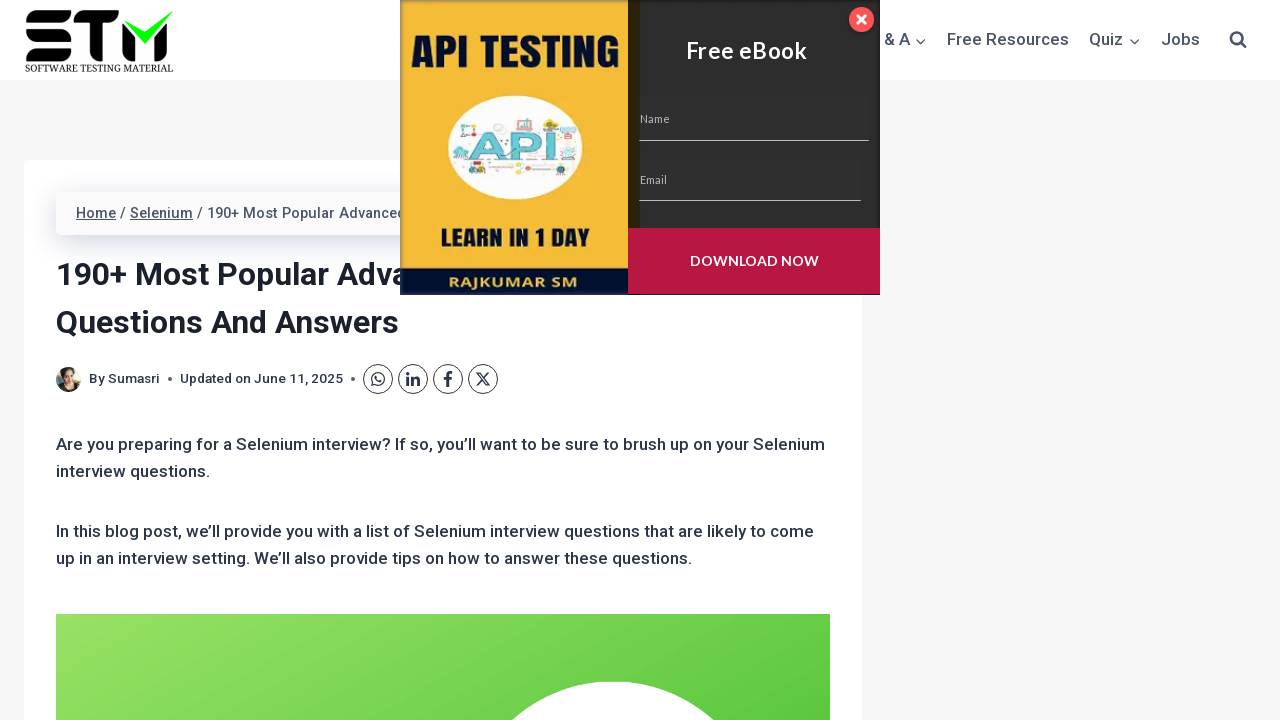

Extracted text content from question element: None
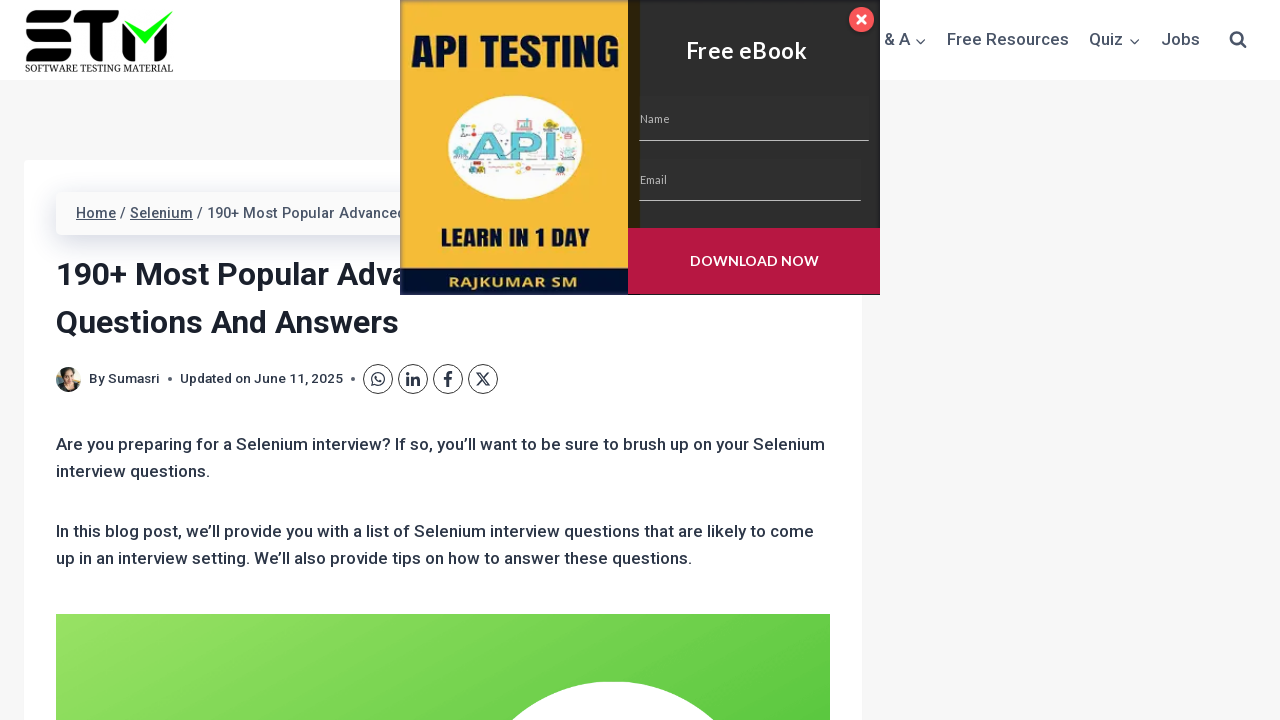

Extracted text content from question element: None
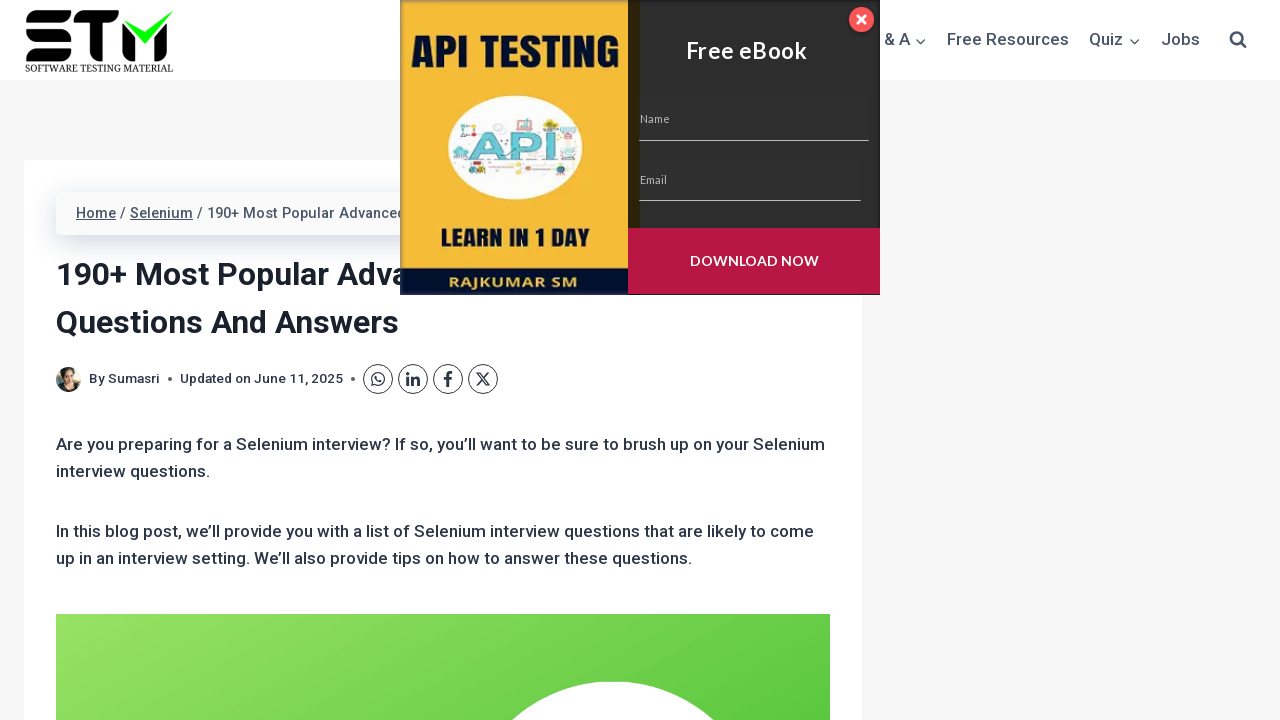

Extracted text content from question element: None
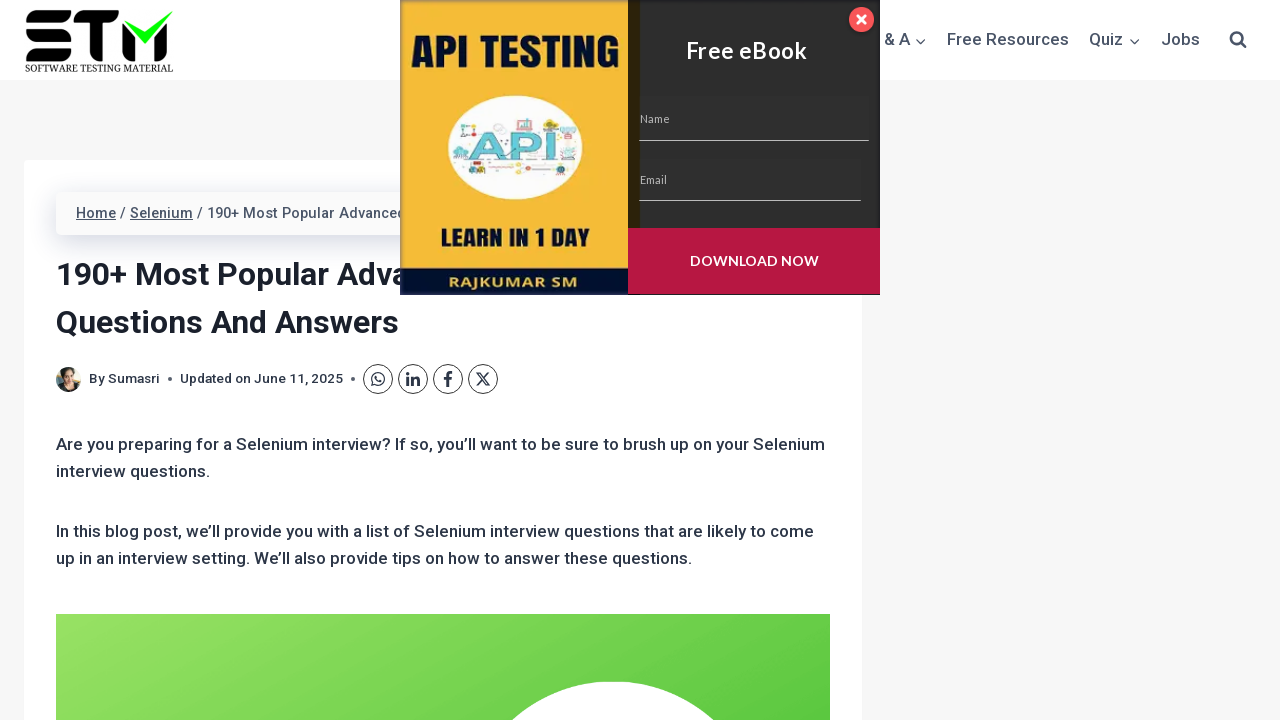

Extracted text content from question element: None
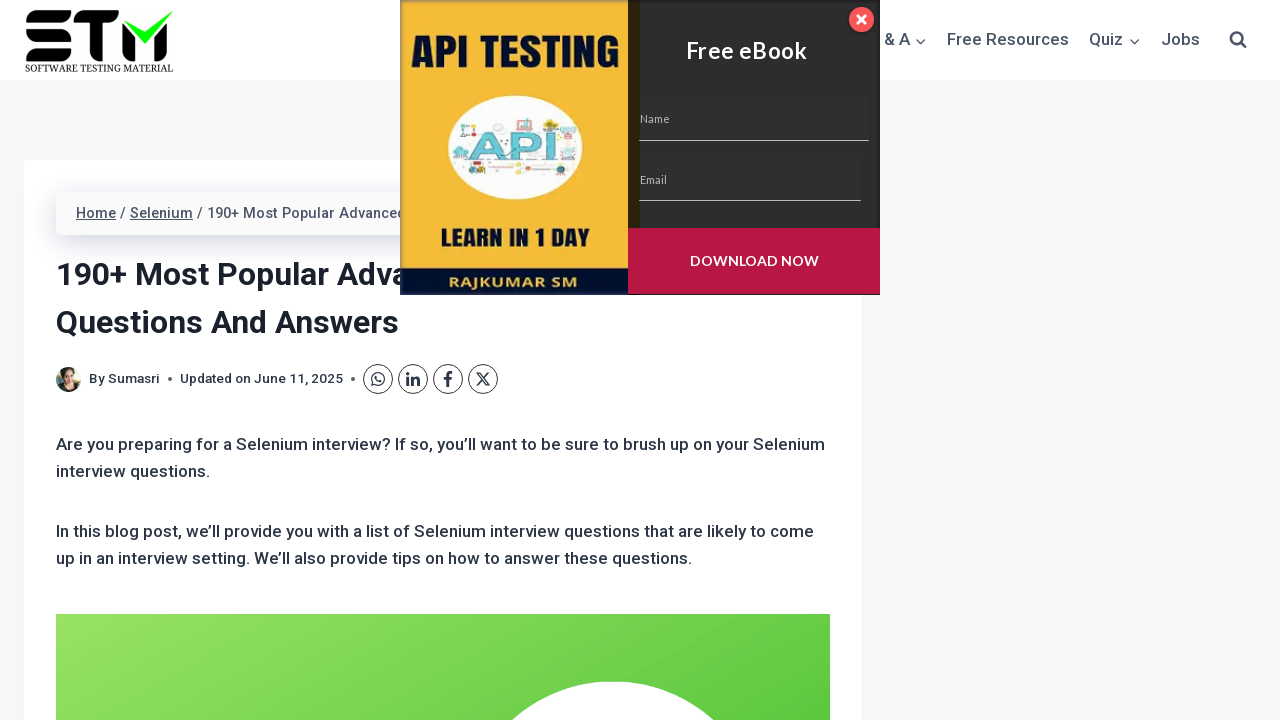

Extracted text content from question element: None
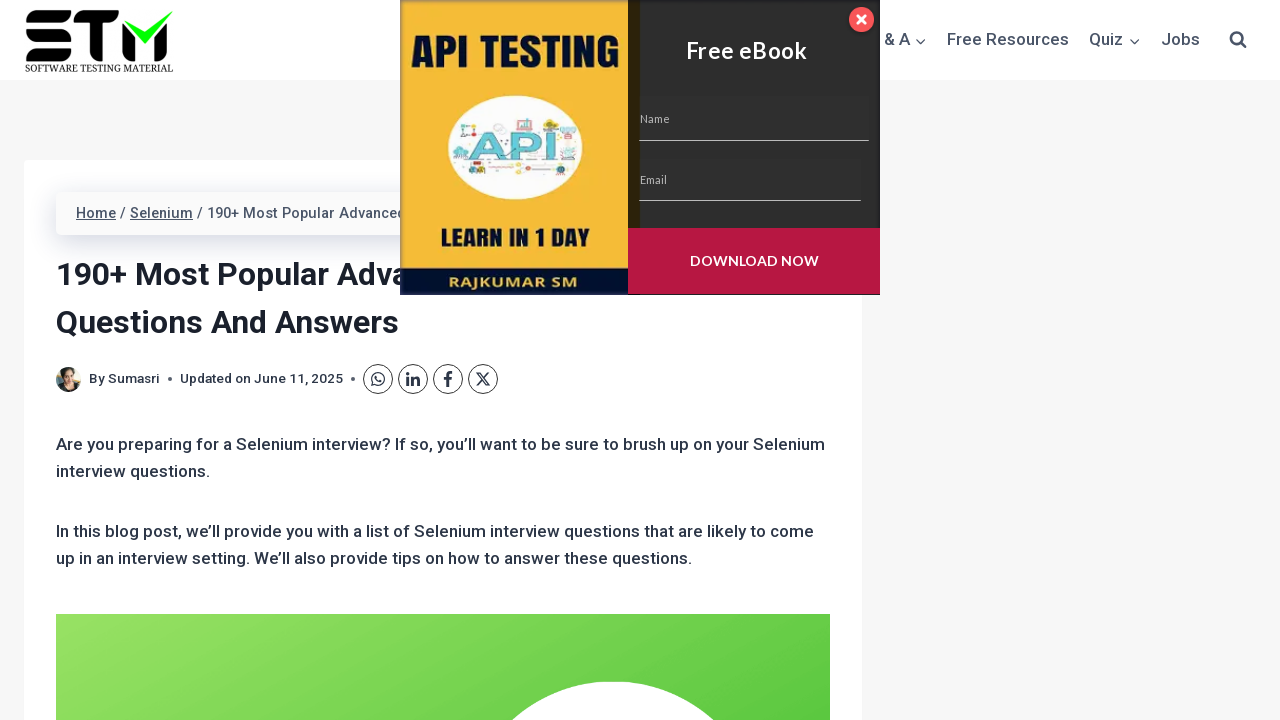

Extracted text content from question element: None
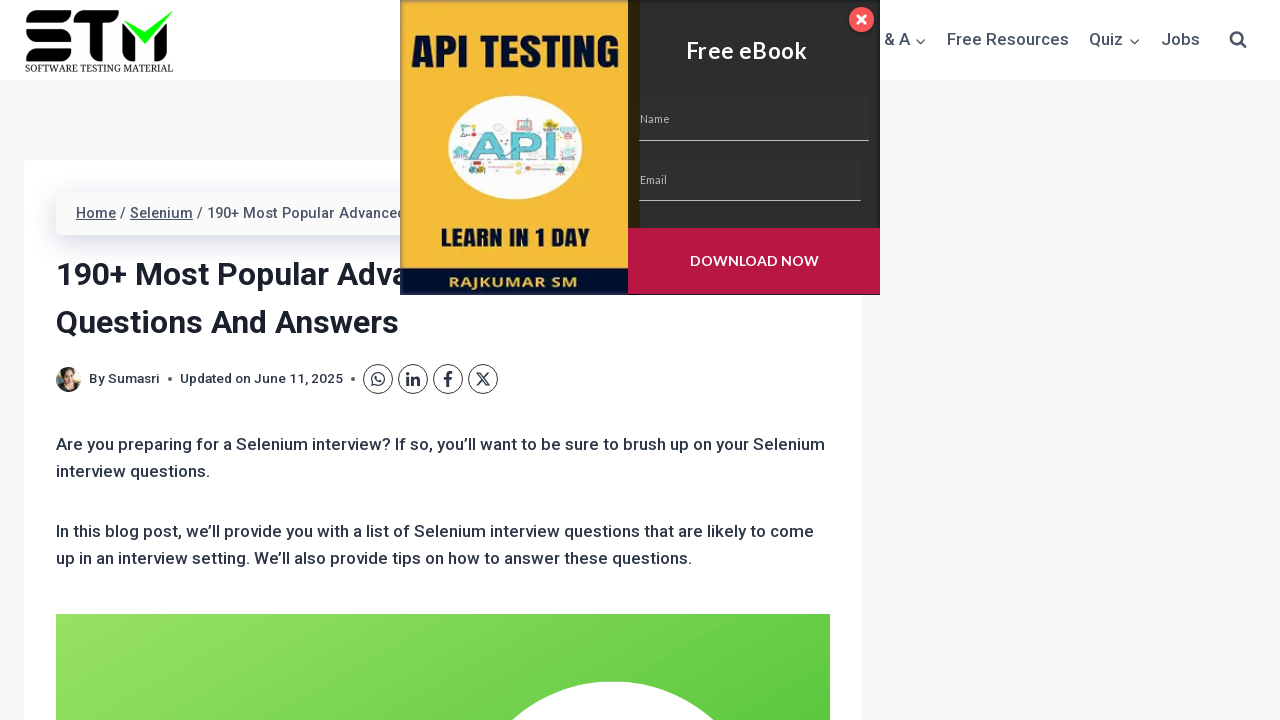

Extracted text content from question element: None
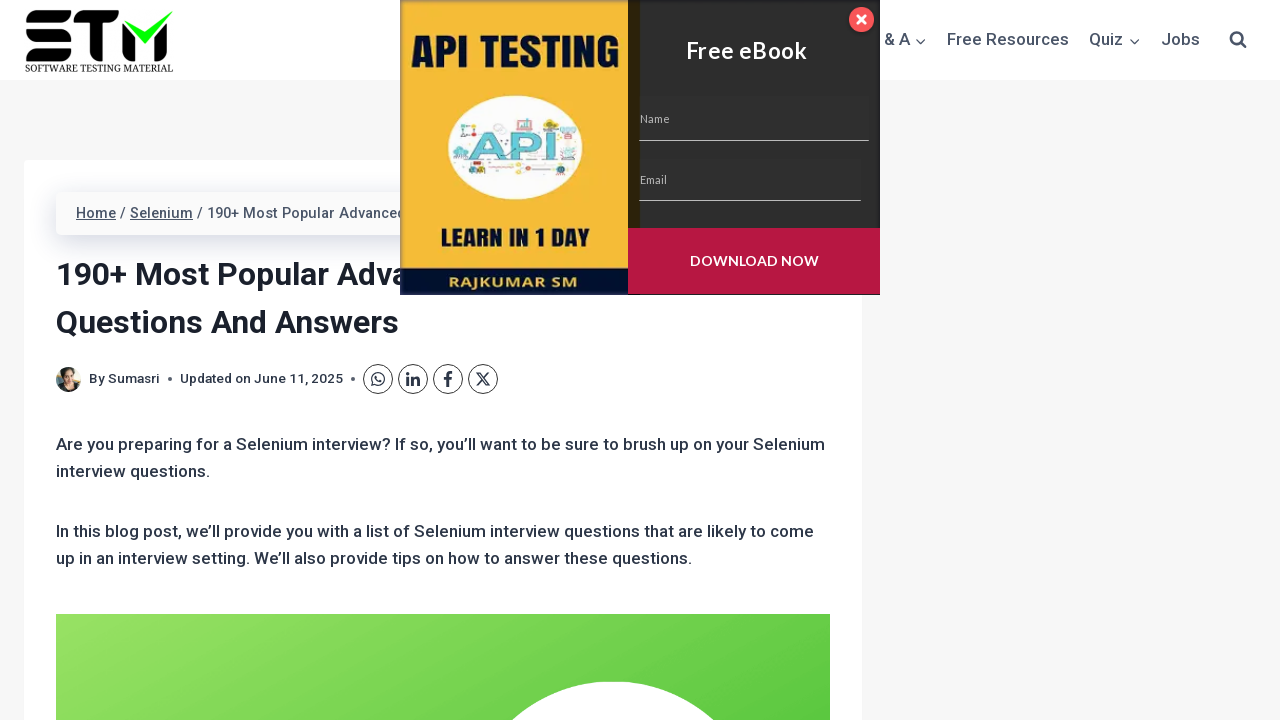

Extracted text content from question element: None
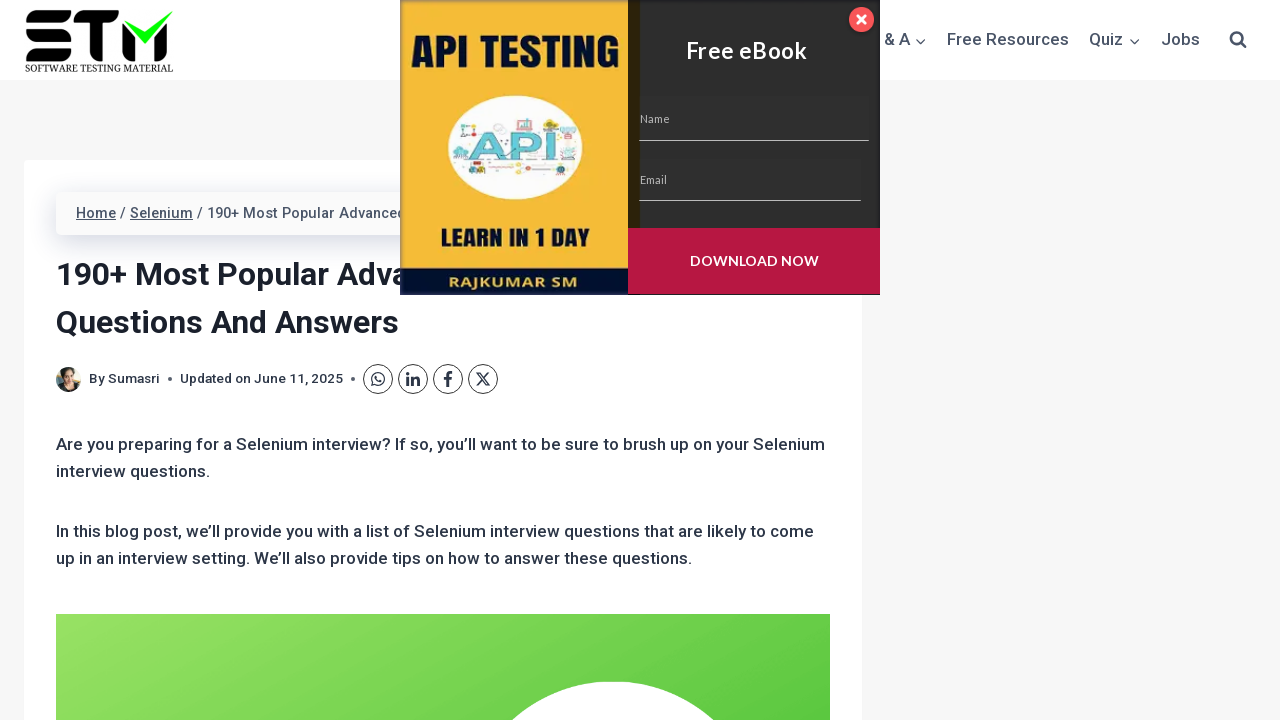

Extracted text content from question element: None
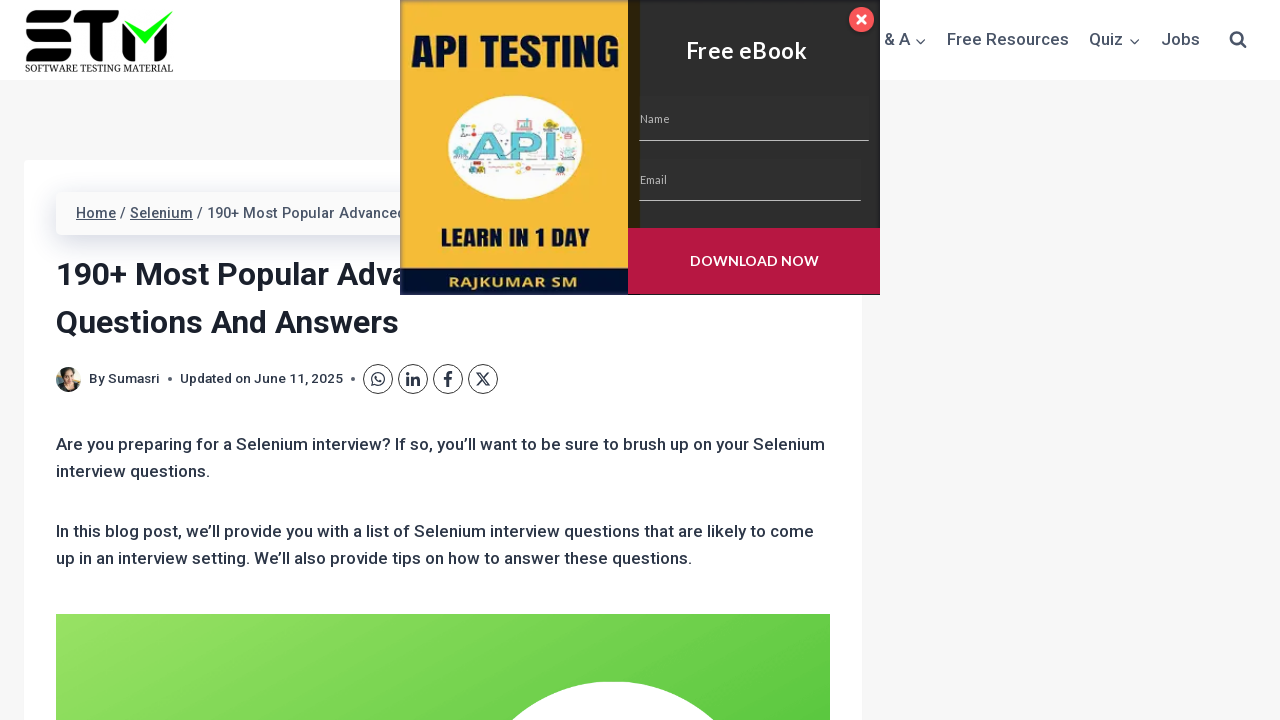

Extracted text content from question element: None
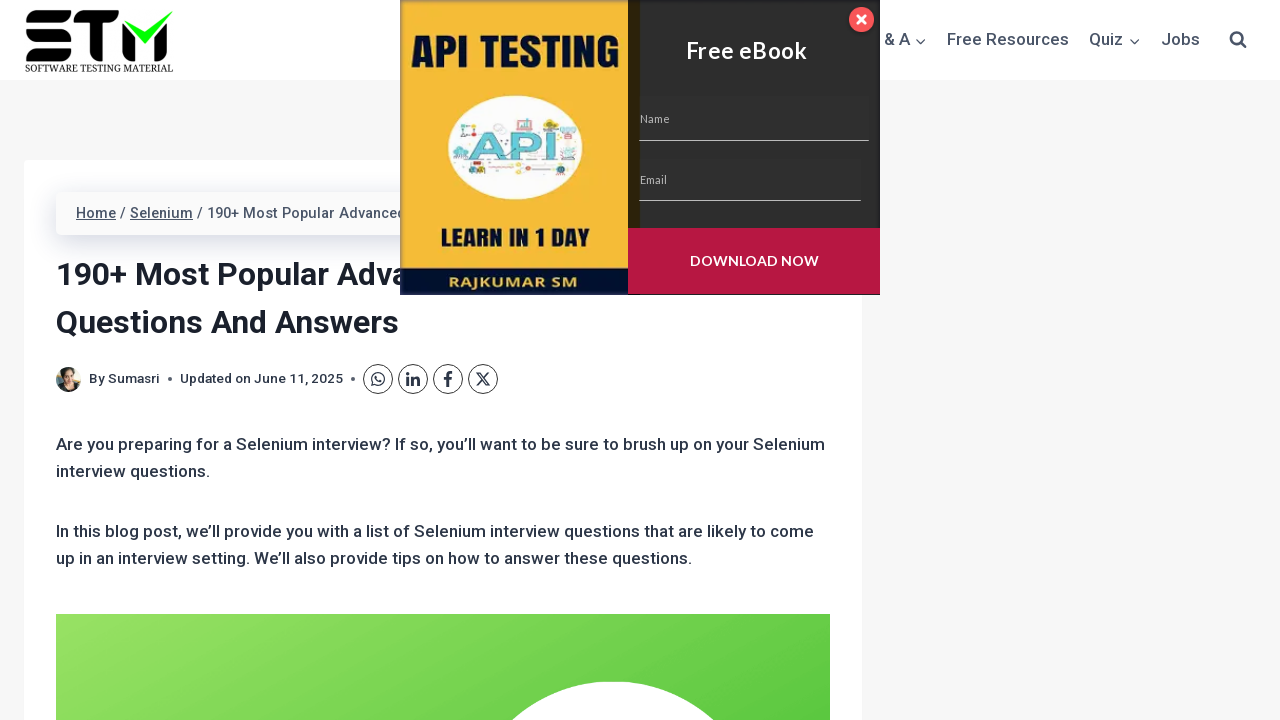

Extracted text content from question element: None
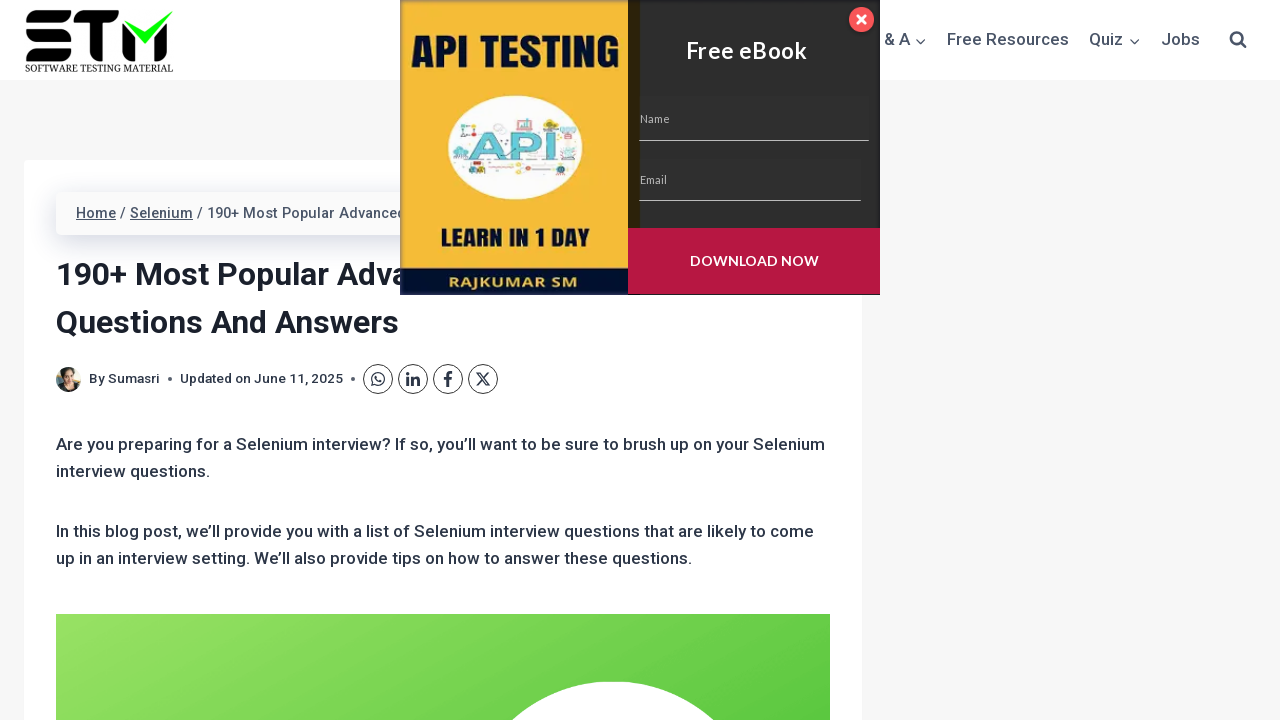

Extracted text content from question element: None
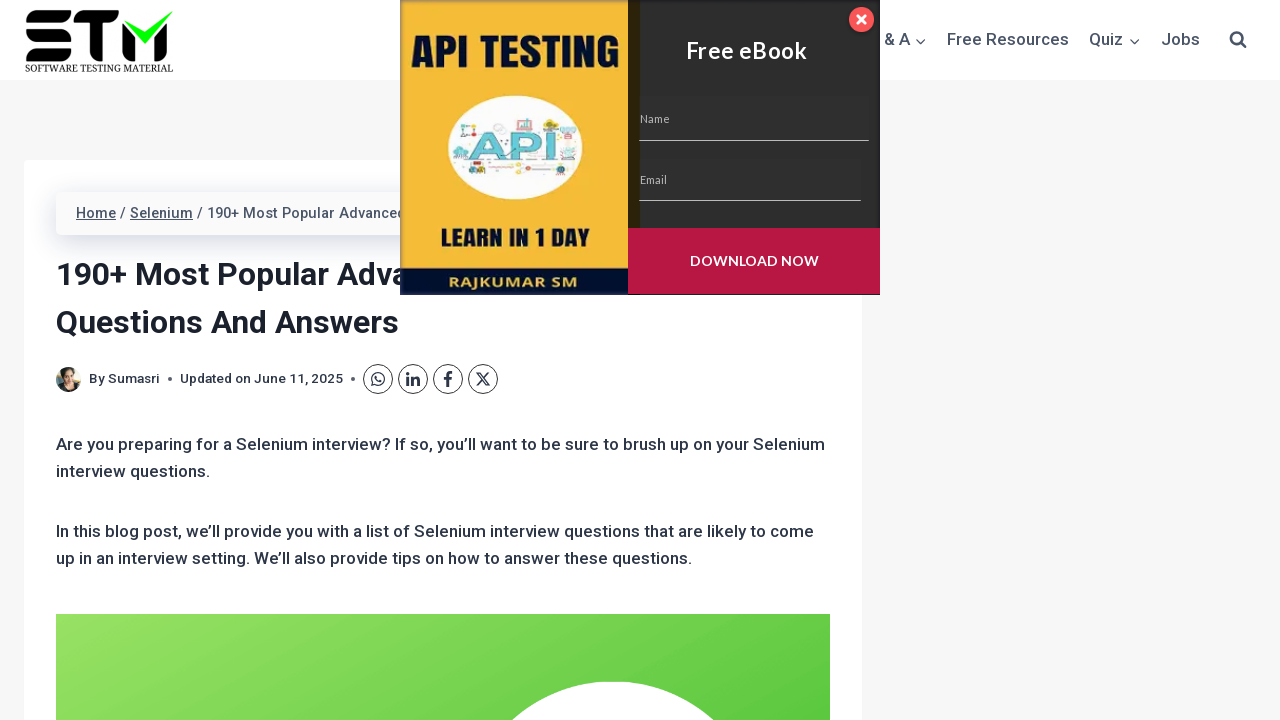

Extracted text content from question element: None
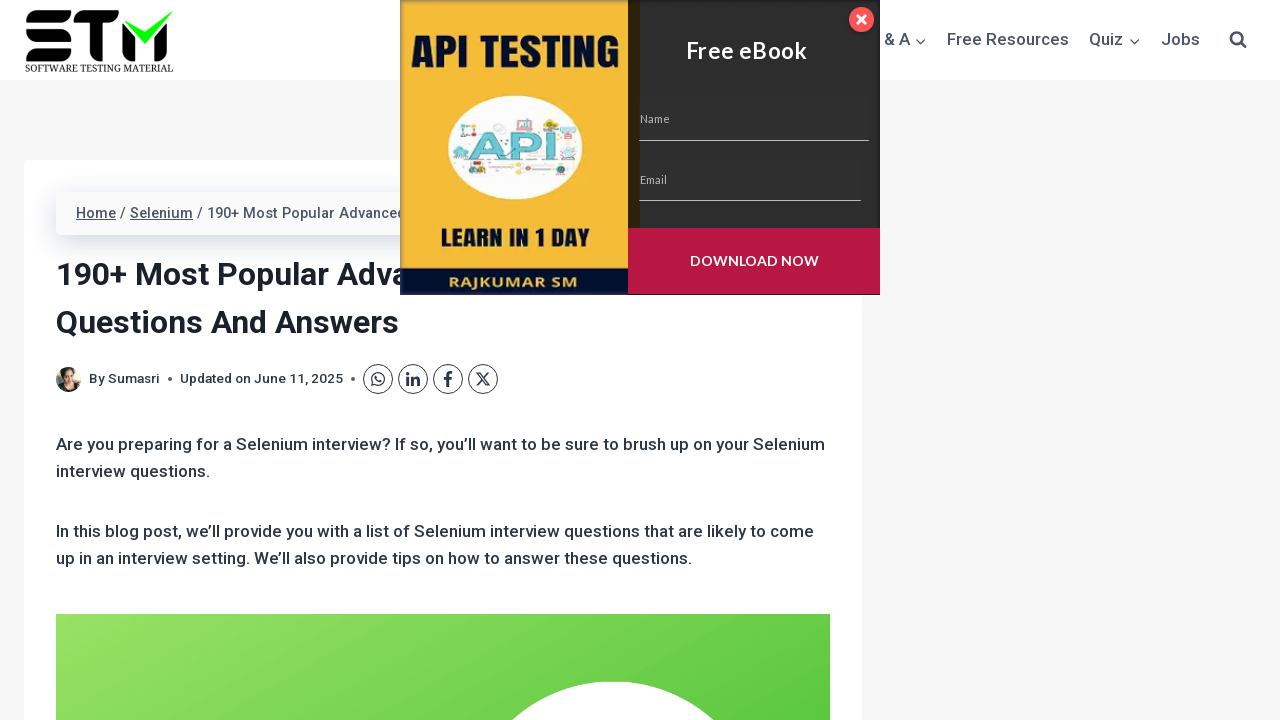

Extracted text content from question element: None
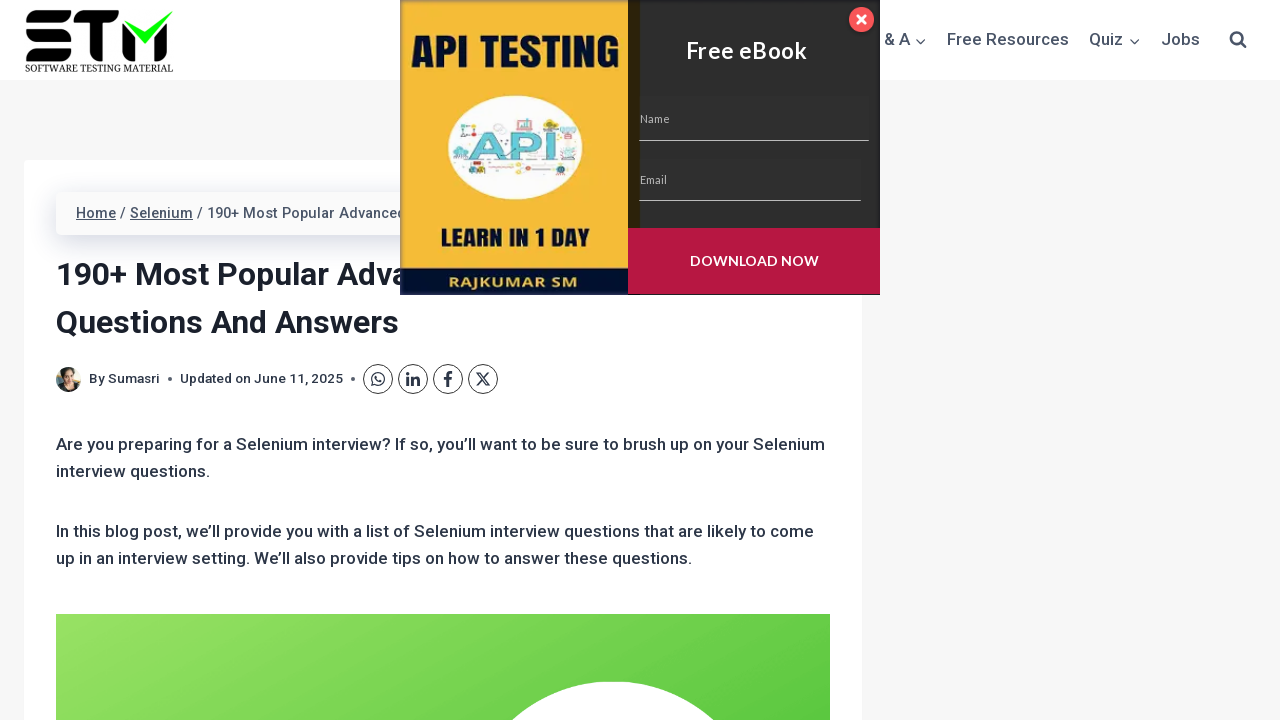

Extracted text content from question element: None
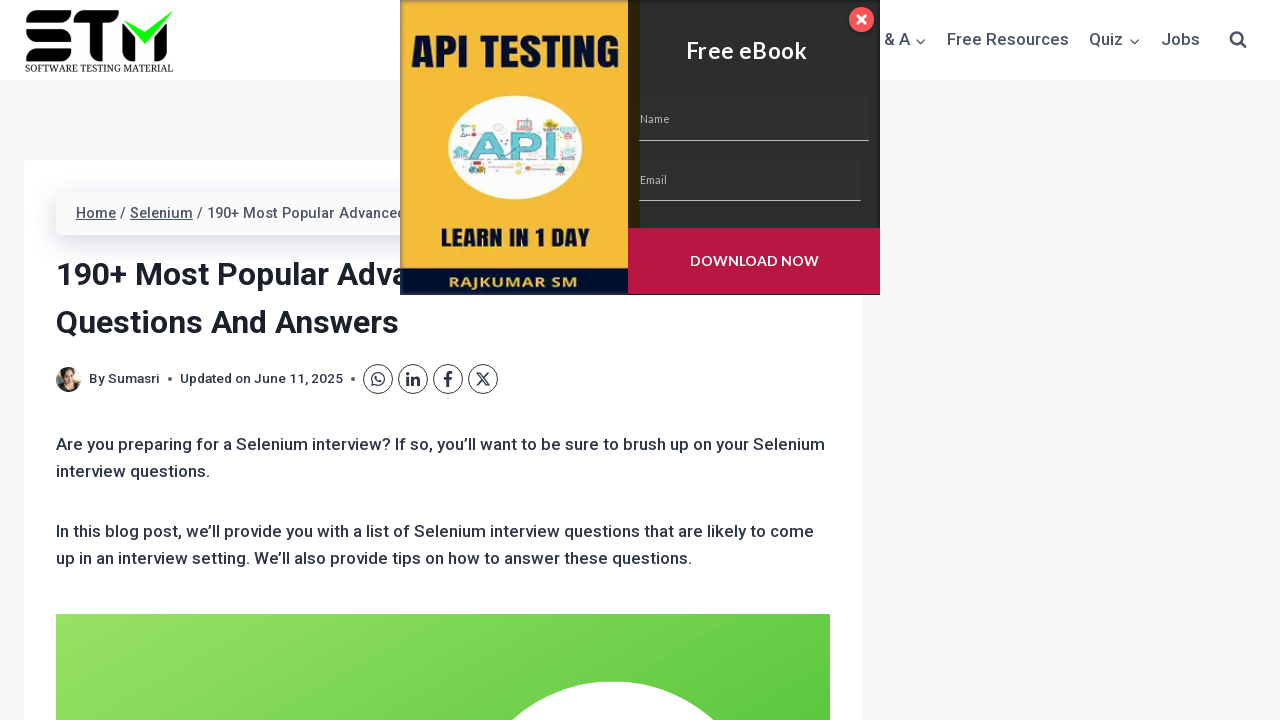

Extracted text content from question element: None
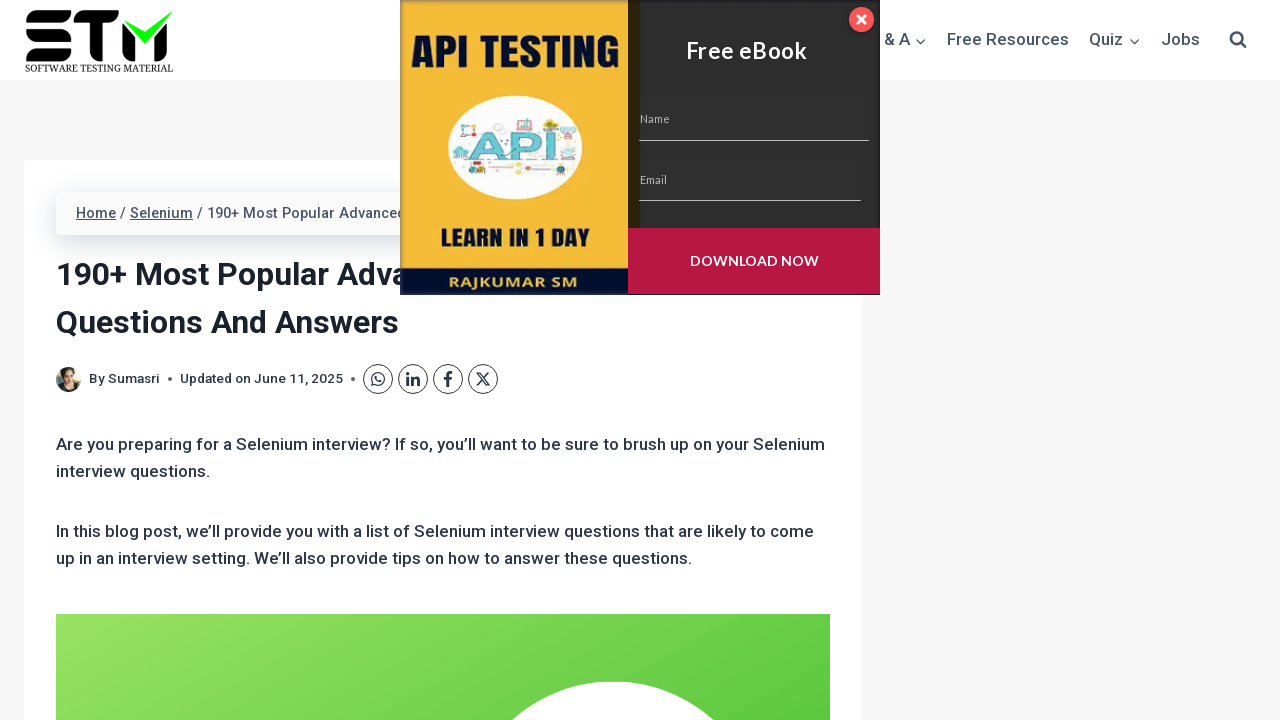

Extracted text content from question element: None
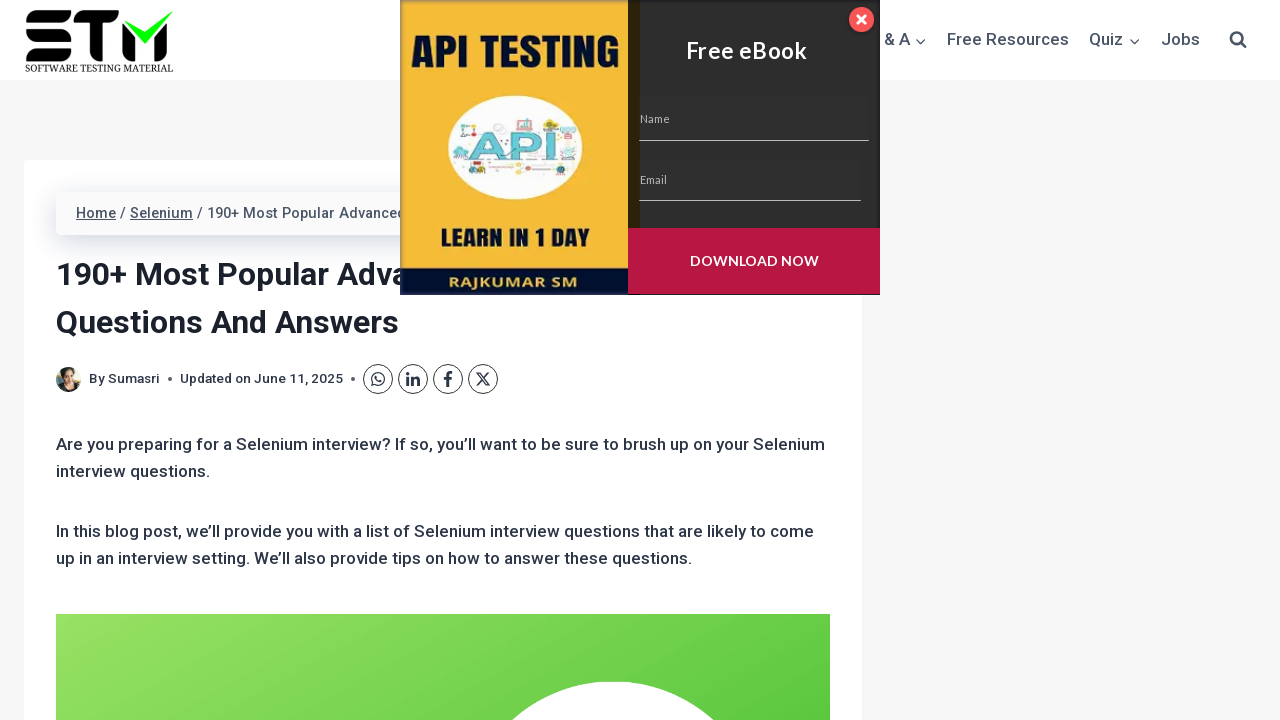

Extracted text content from question element: None
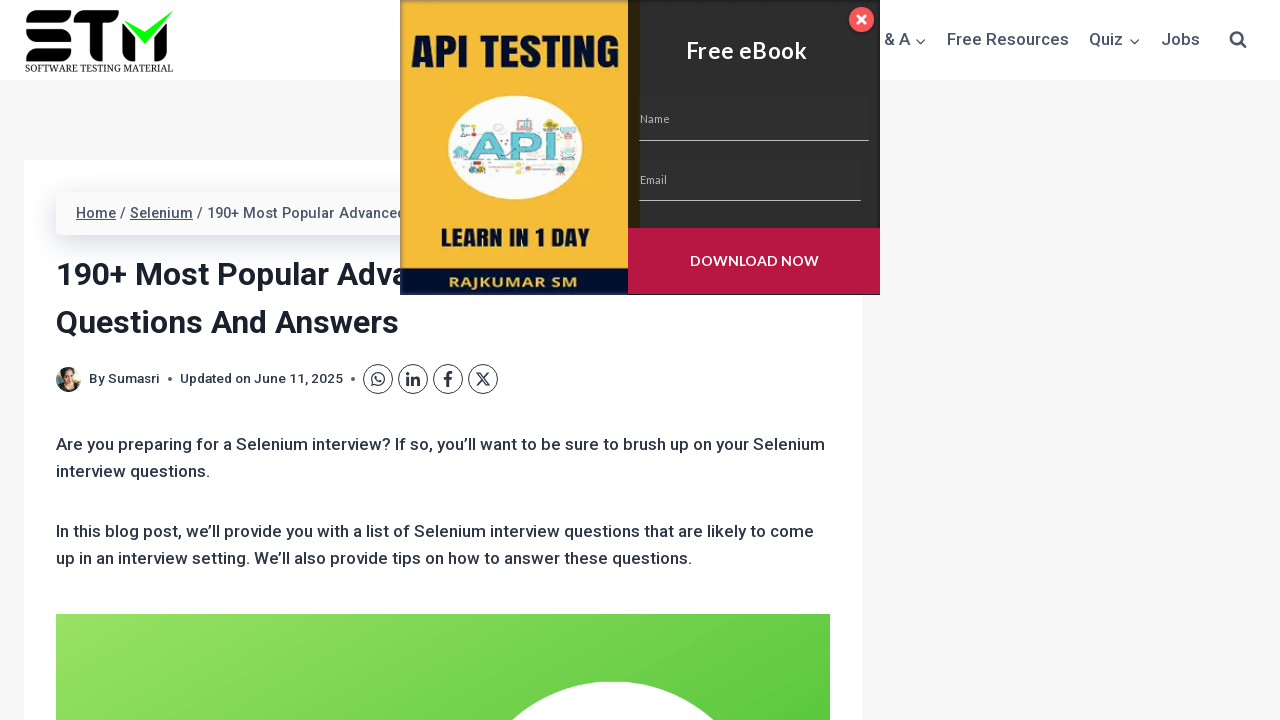

Extracted text content from question element: None
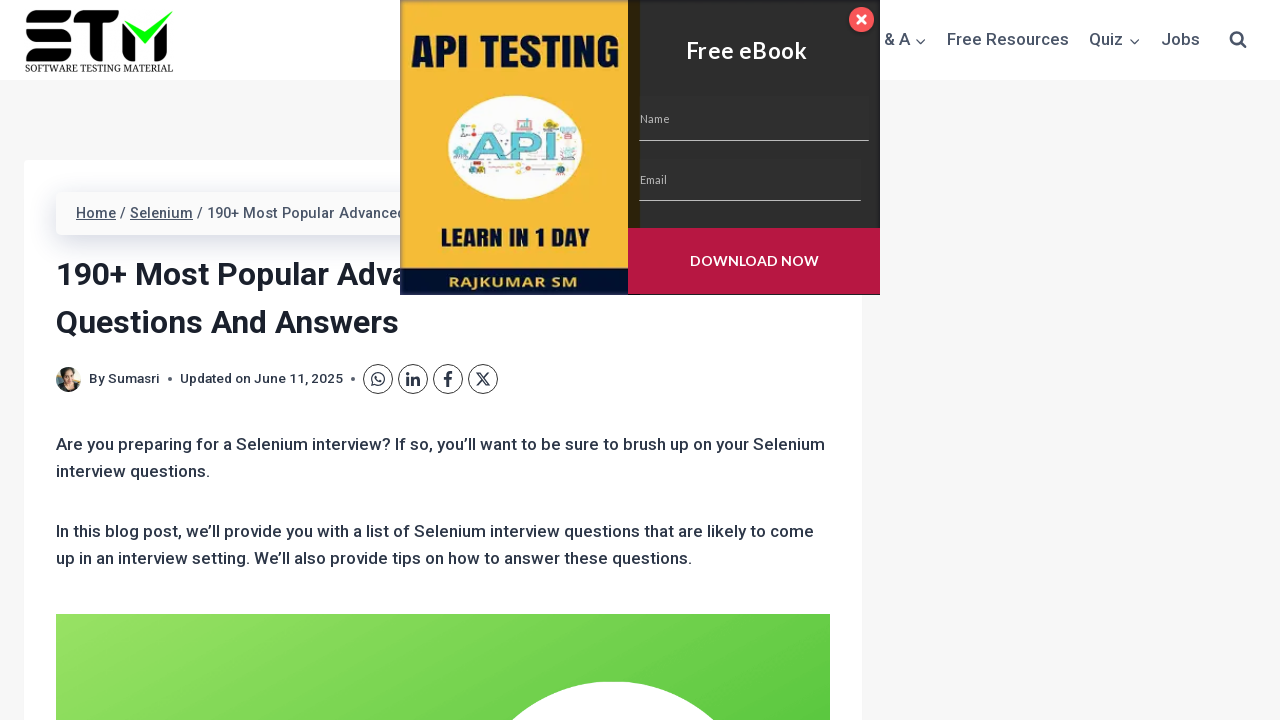

Extracted text content from question element: None
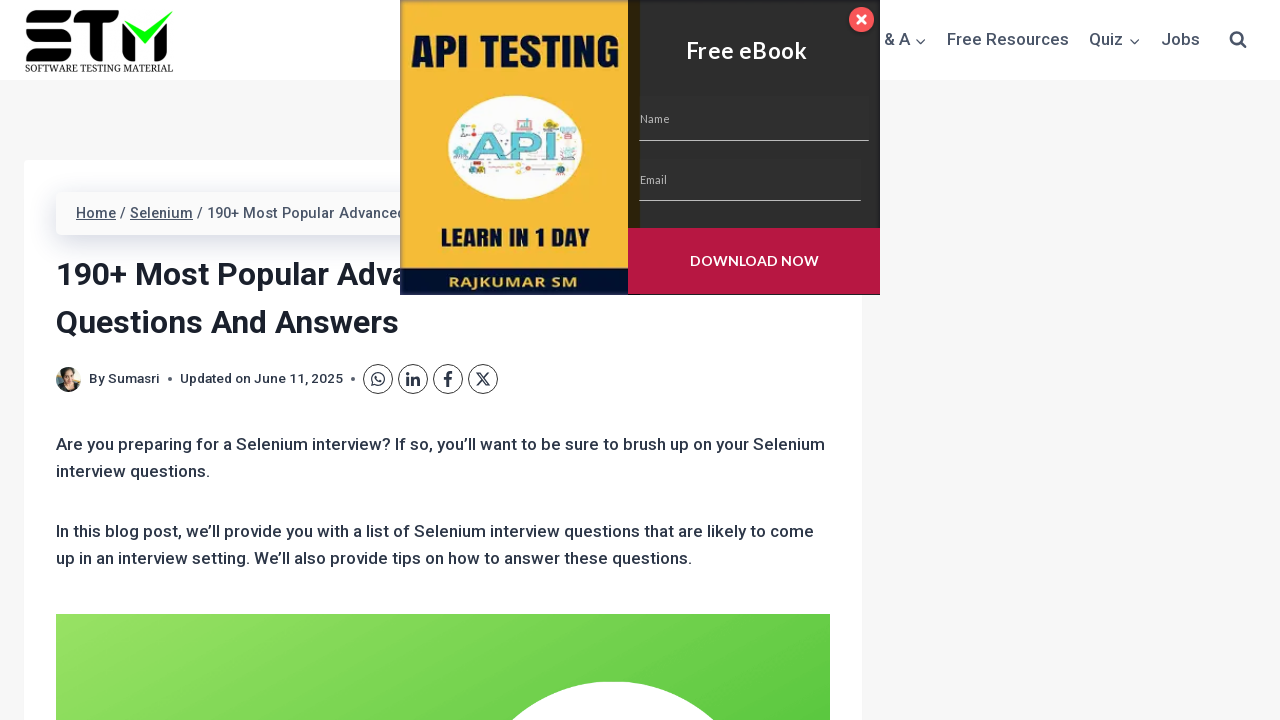

Extracted text content from question element: None
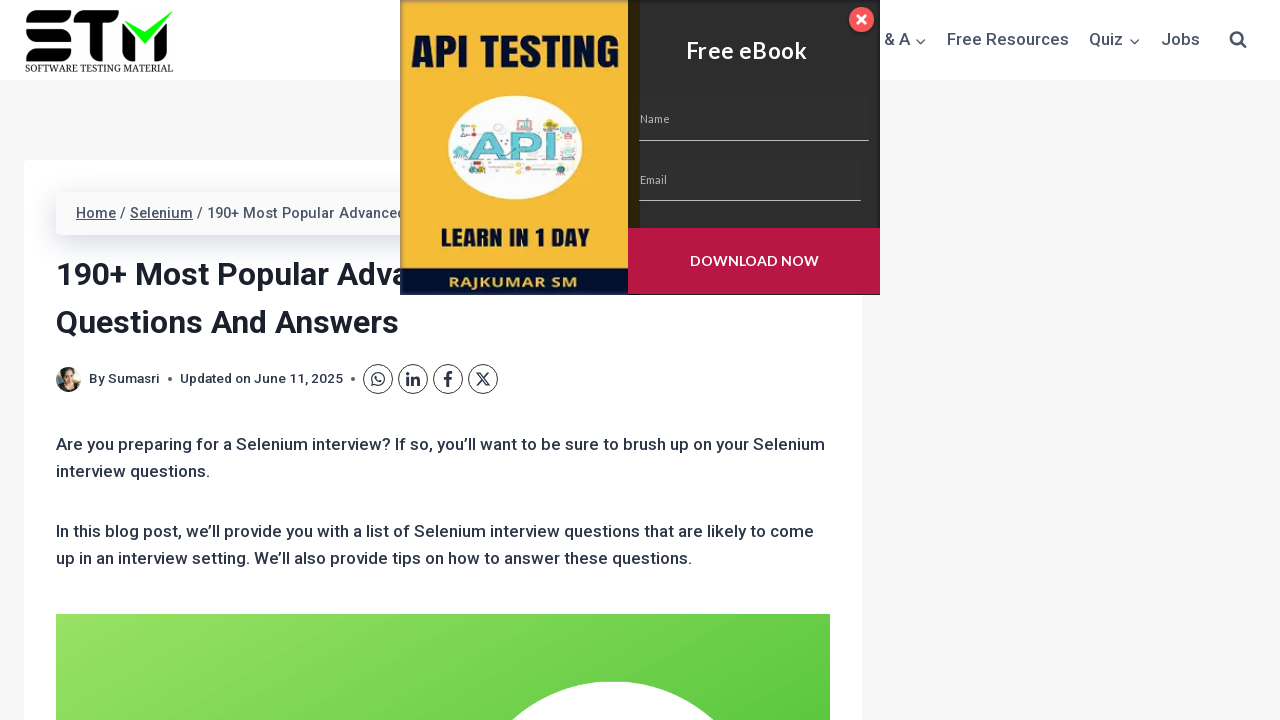

Extracted text content from question element: None
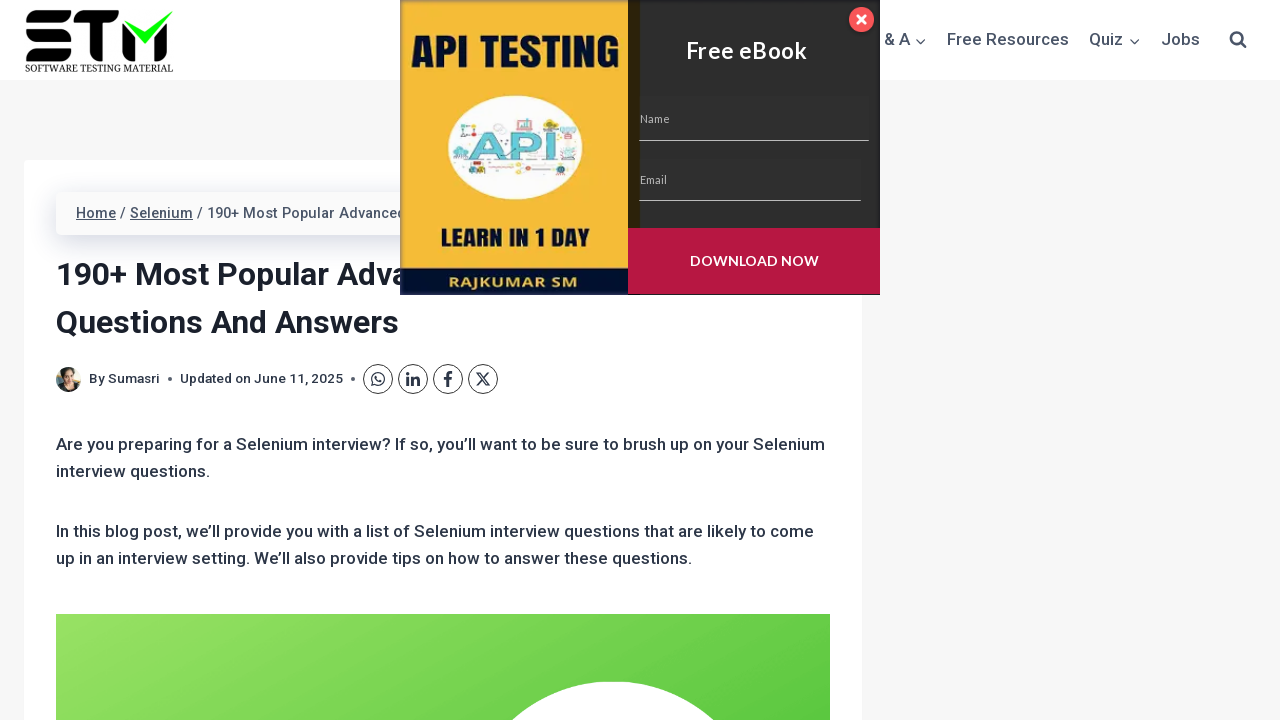

Extracted text content from question element: None
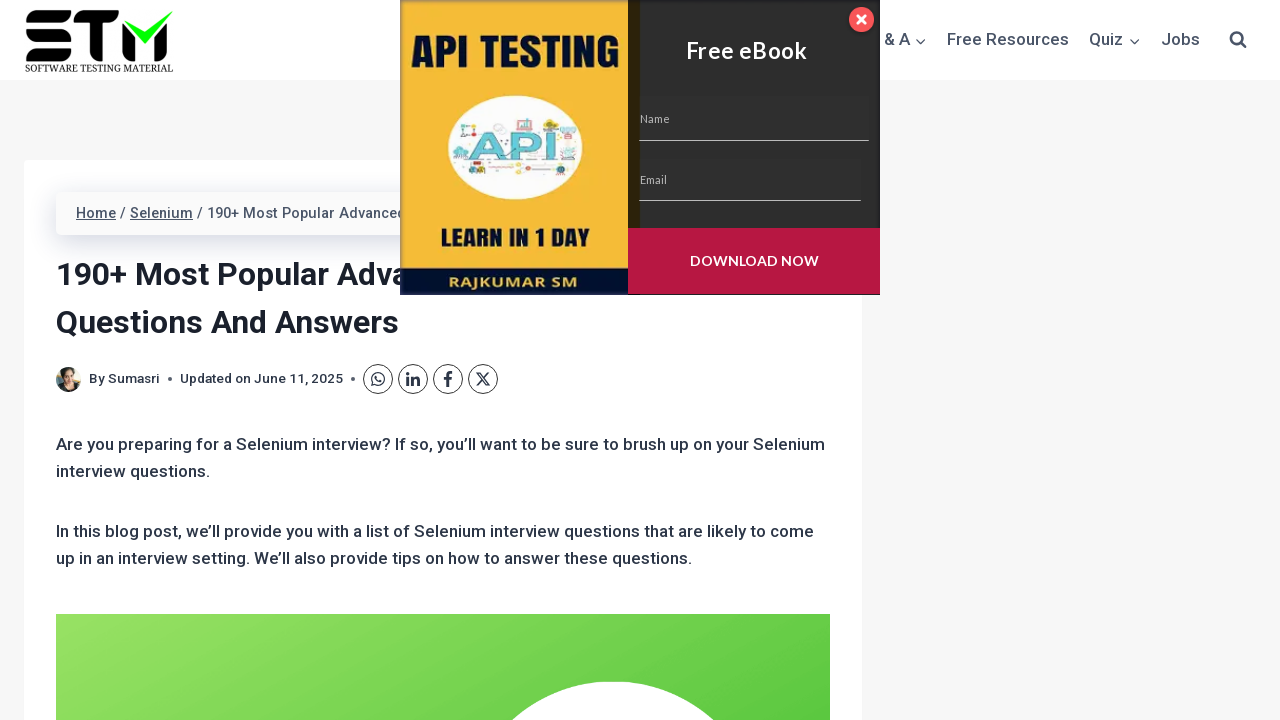

Extracted text content from question element: None
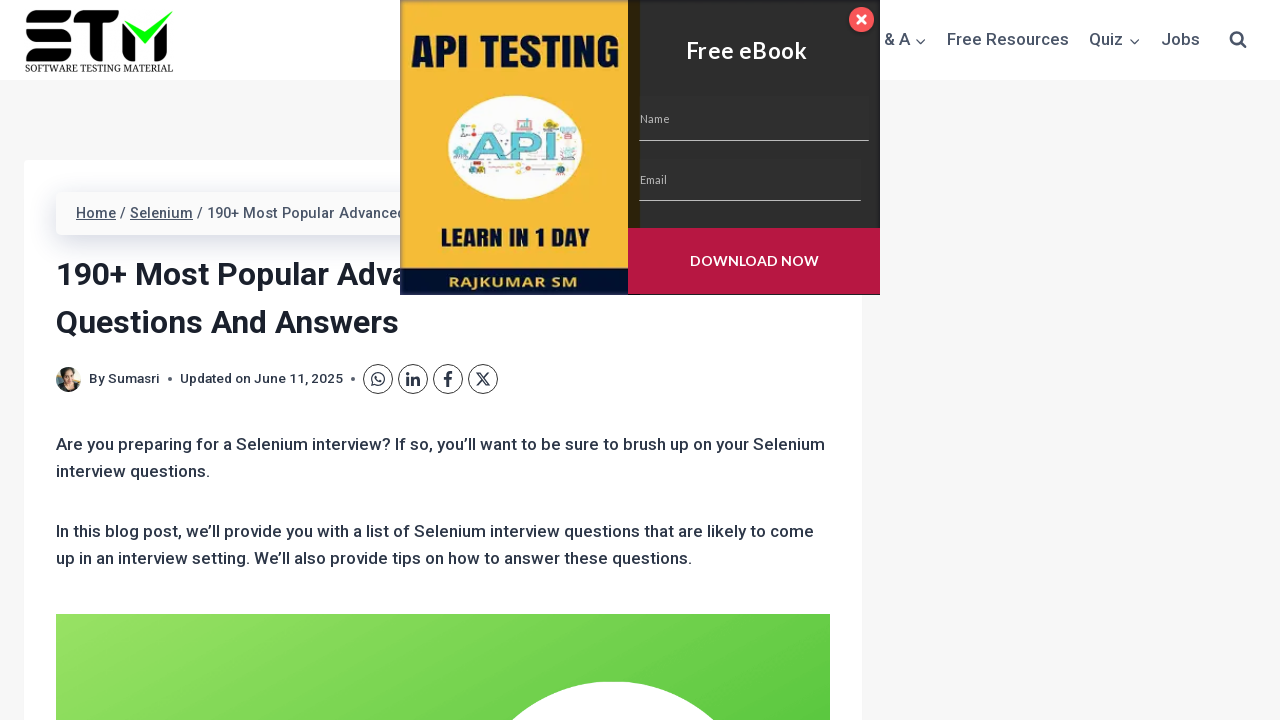

Extracted text content from question element: None
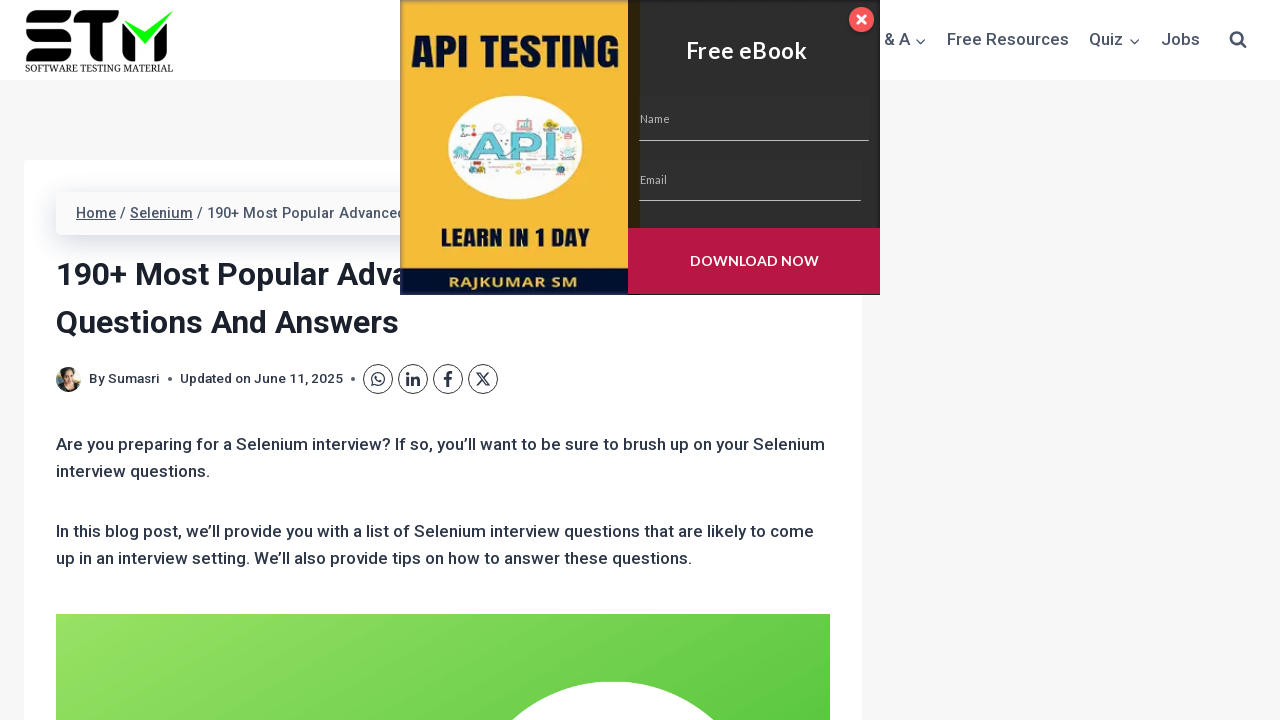

Extracted text content from question element: None
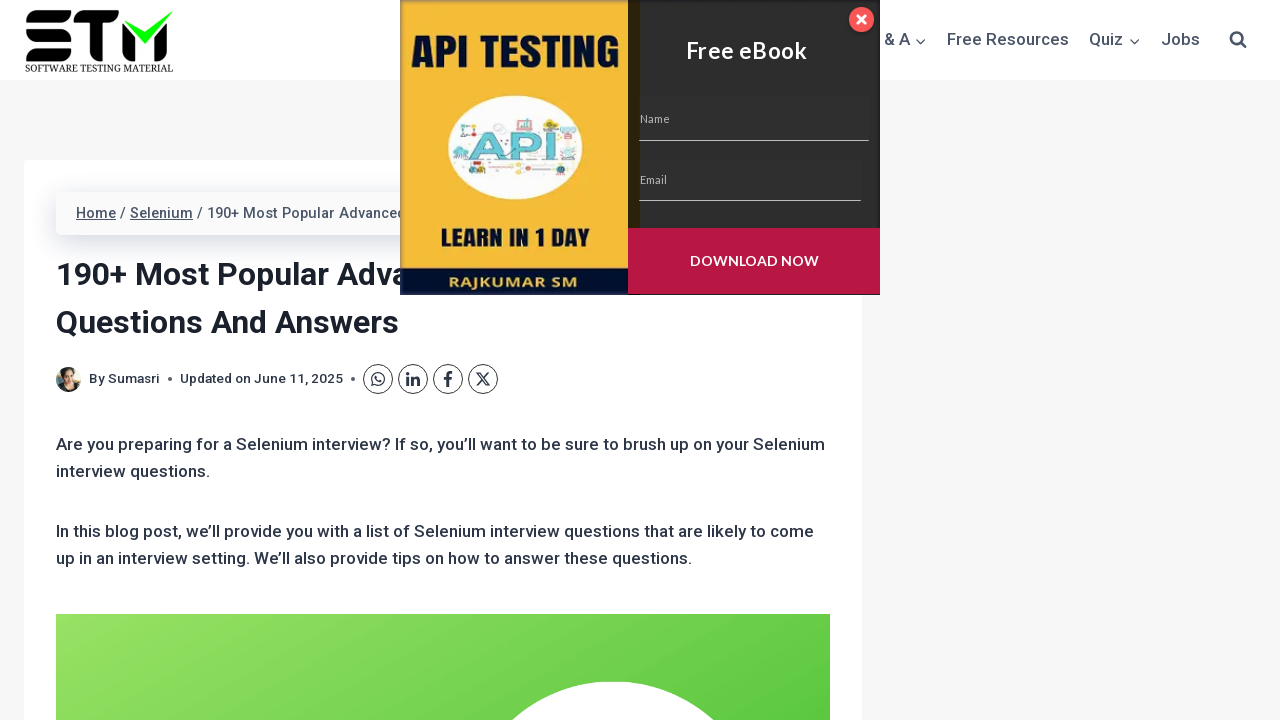

Extracted text content from question element: None
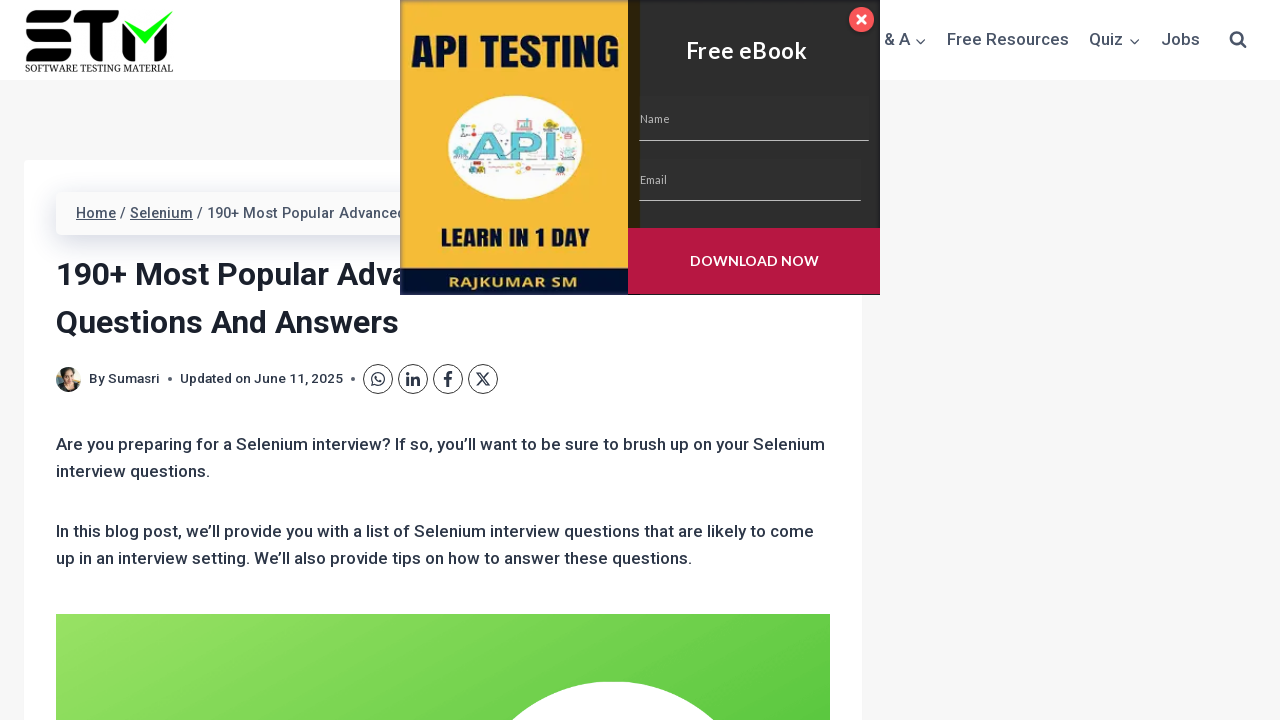

Extracted text content from question element: None
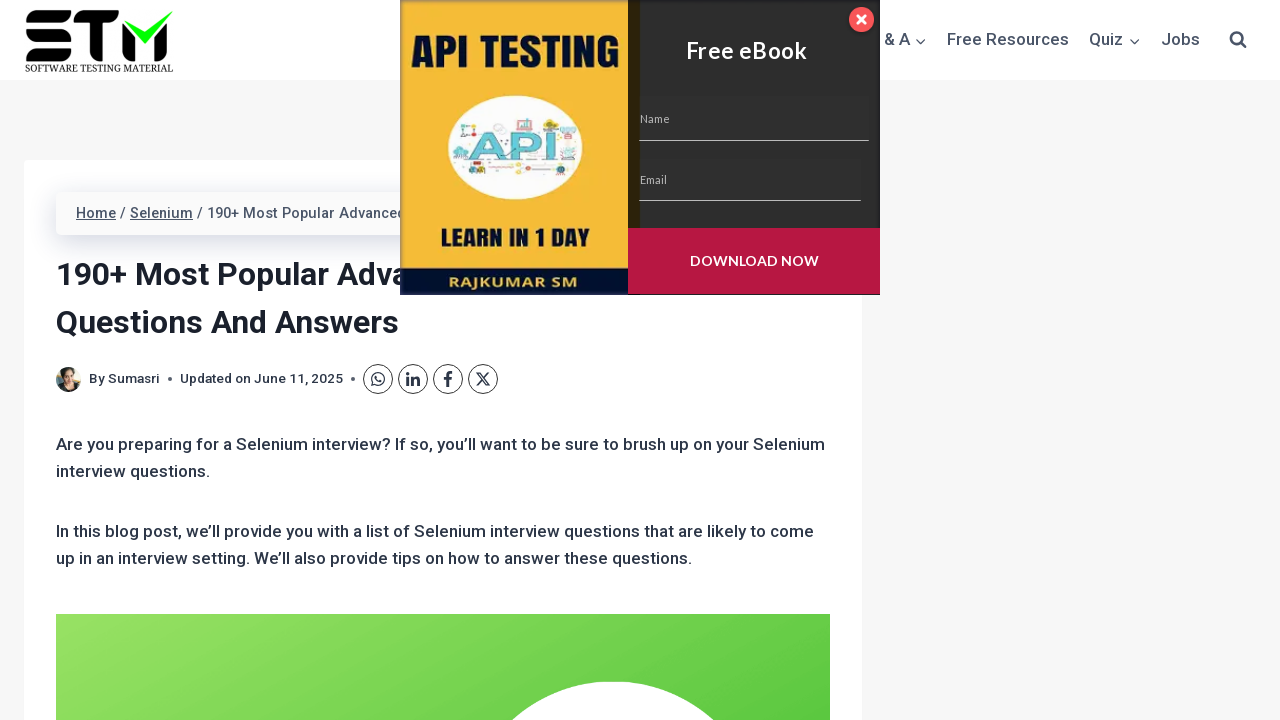

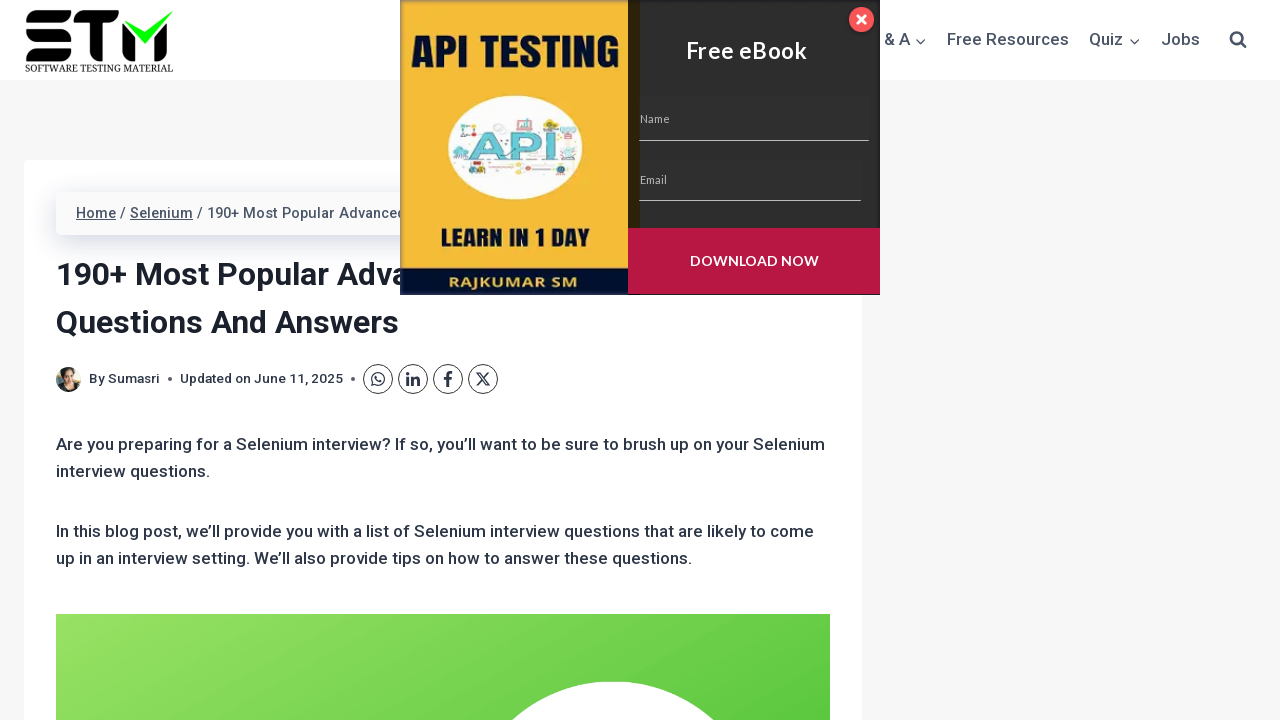